Tests jQuery UI date picker functionality by opening the calendar, navigating to a specific month/year (March 2020), and selecting a specific date (10th).

Starting URL: https://jqueryui.com/datepicker/

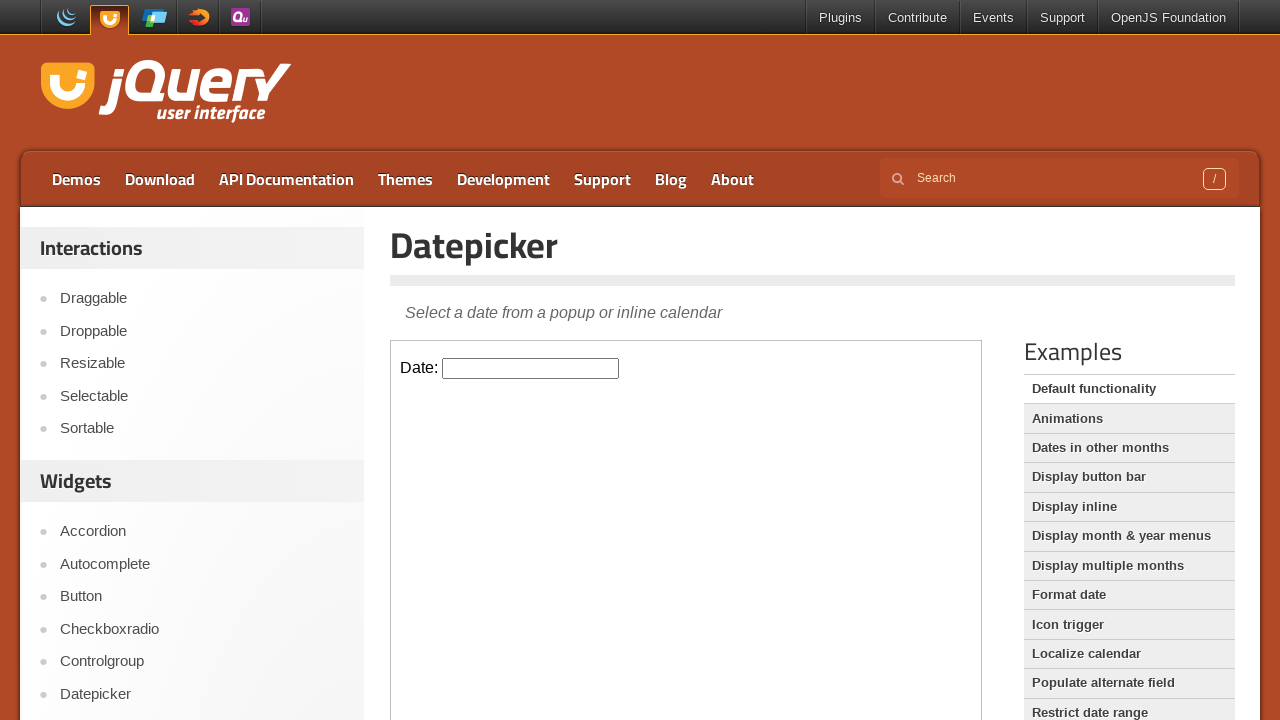

Located iframe containing datepicker
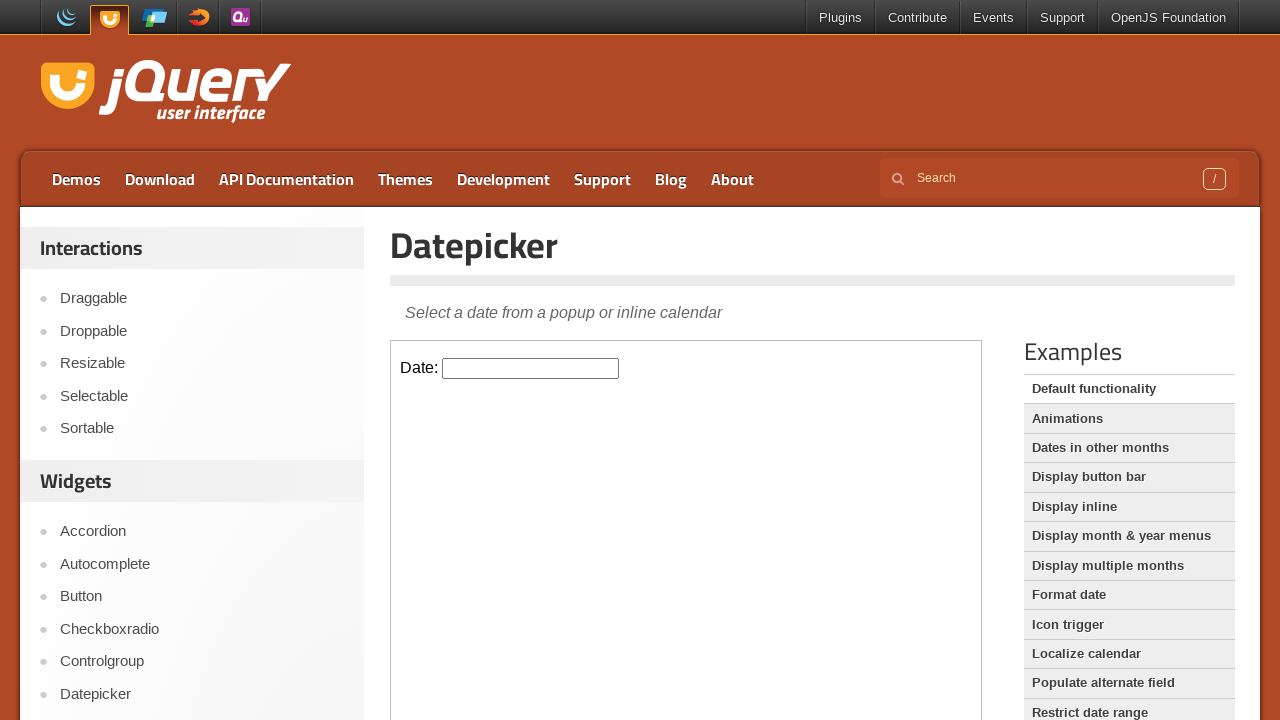

Clicked datepicker input to open calendar at (531, 368) on iframe.demo-frame >> internal:control=enter-frame >> input#datepicker
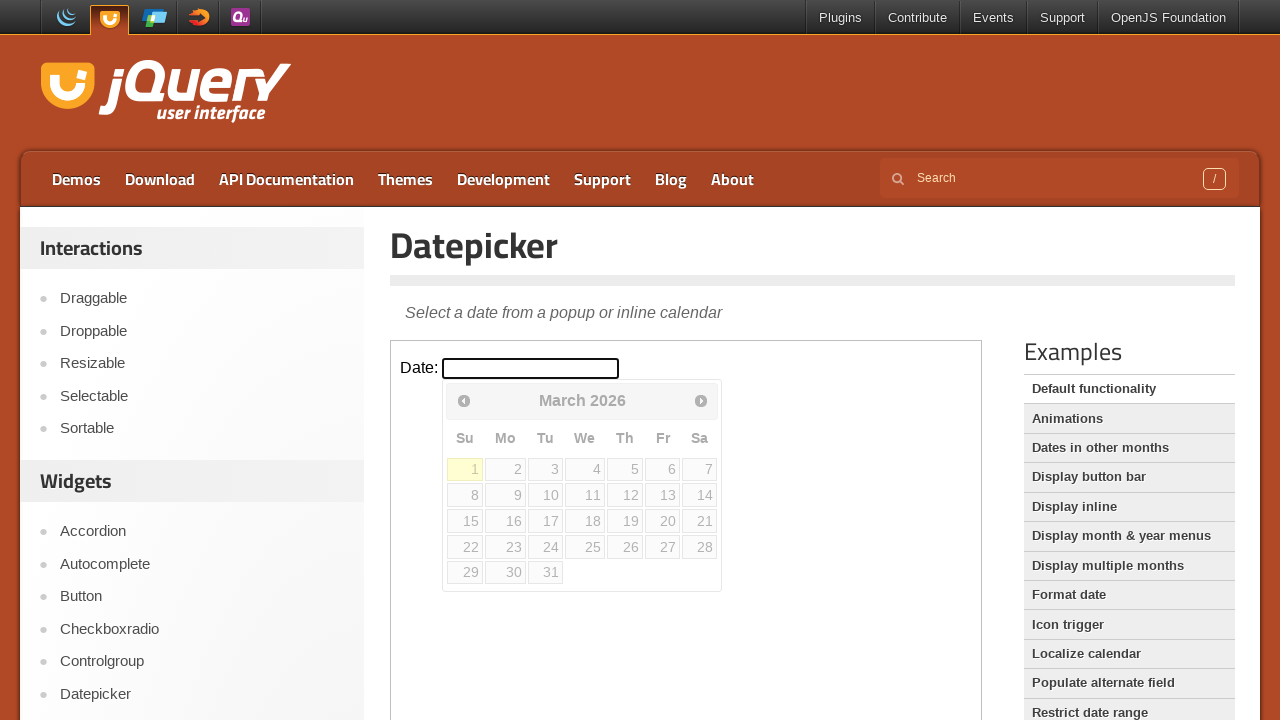

Retrieved current calendar date: March 2026
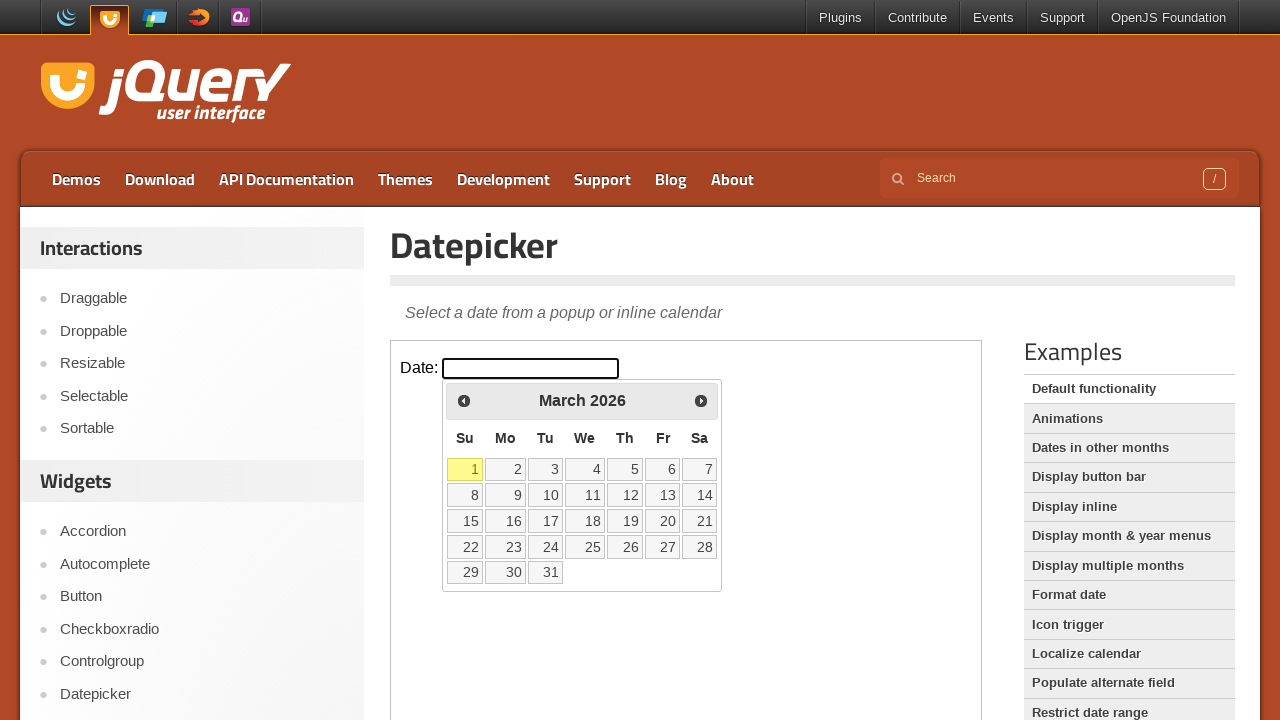

Clicked previous button to navigate to earlier month at (464, 400) on iframe.demo-frame >> internal:control=enter-frame >> span.ui-icon-circle-triangl
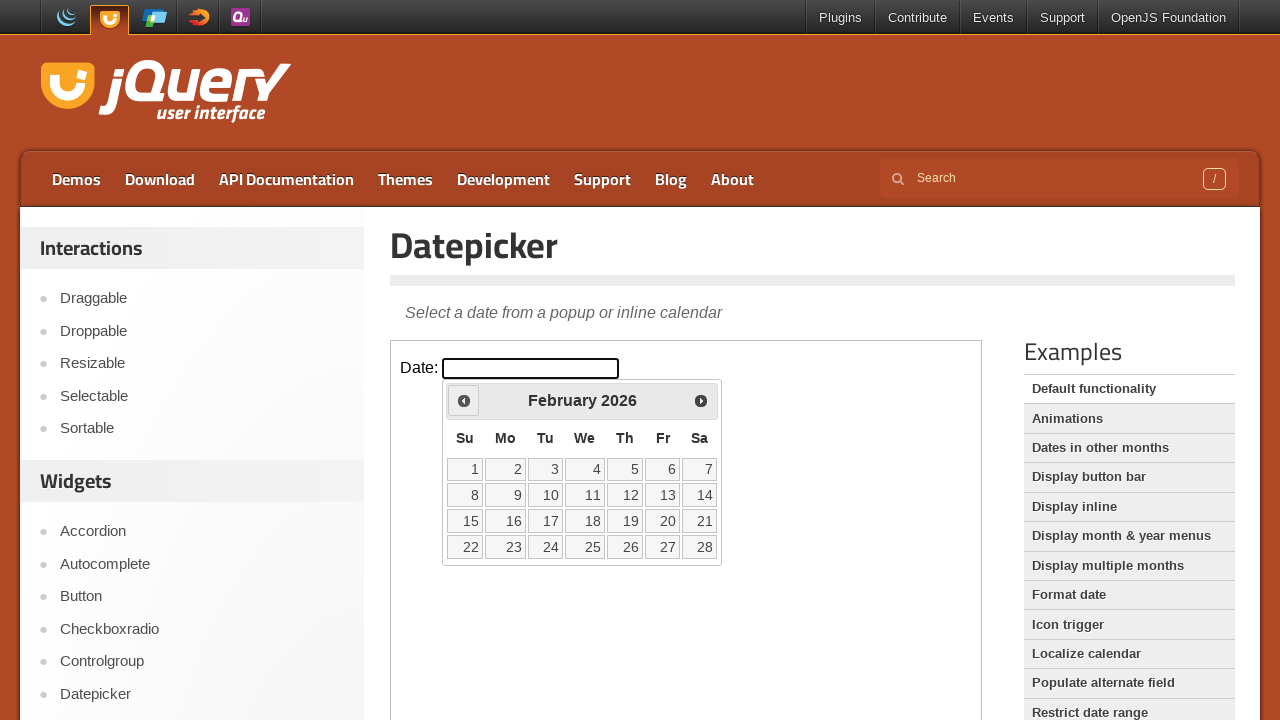

Waited for calendar to update
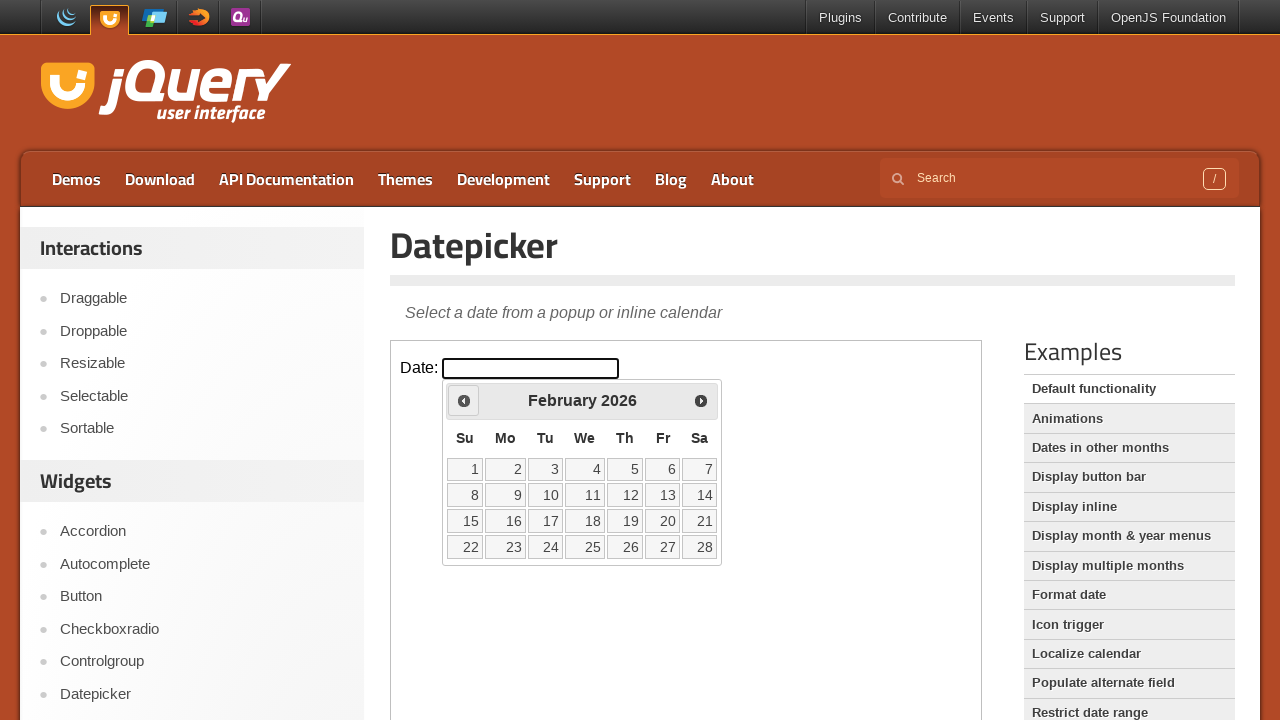

Retrieved current calendar date: February 2026
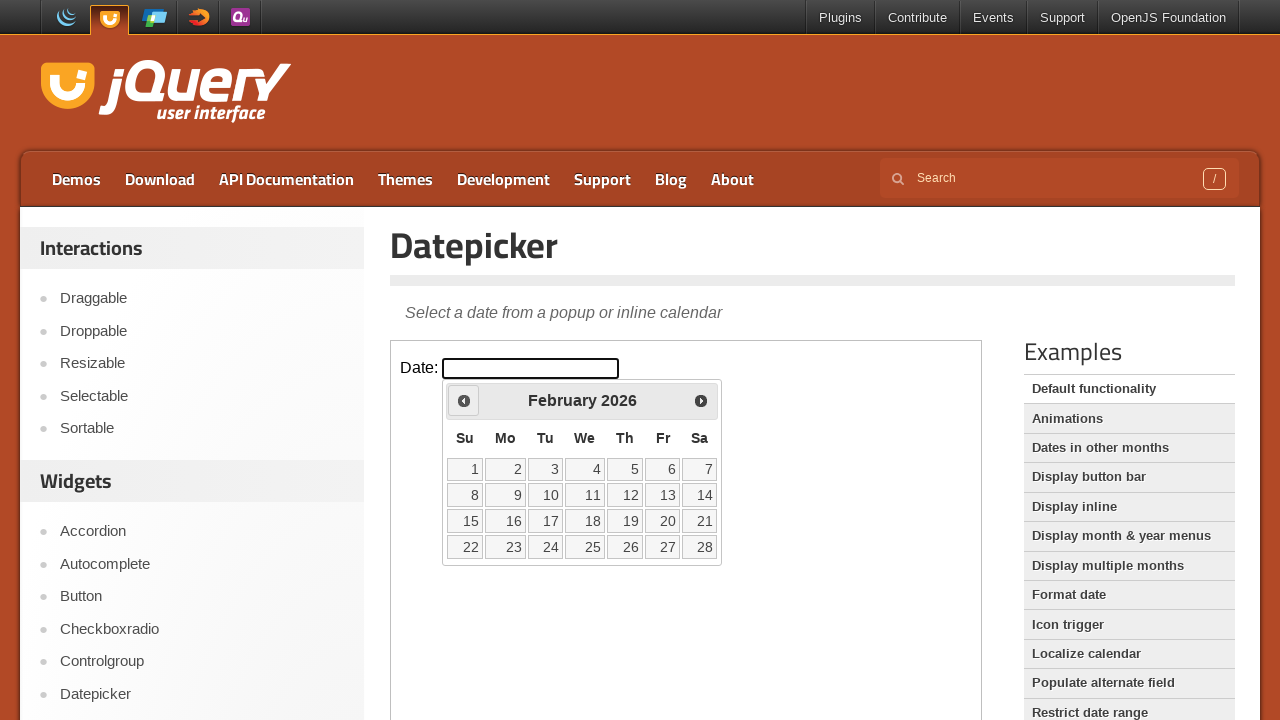

Clicked previous button to navigate to earlier month at (464, 400) on iframe.demo-frame >> internal:control=enter-frame >> span.ui-icon-circle-triangl
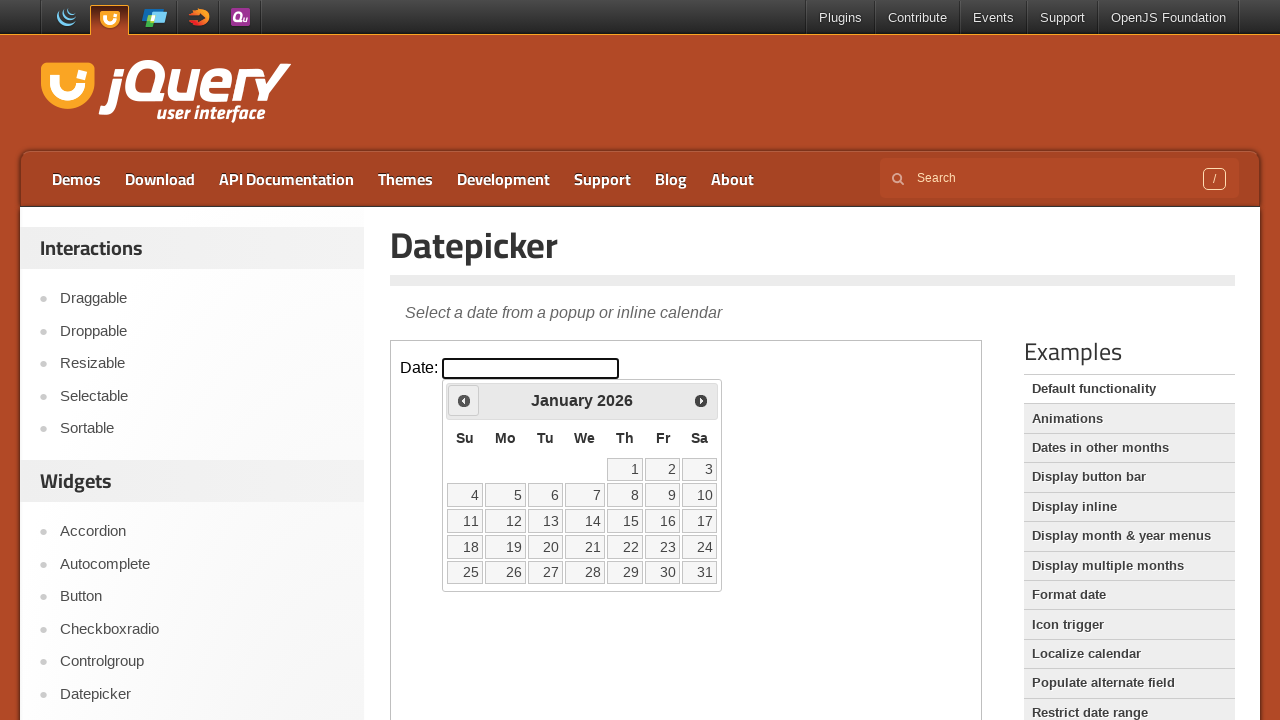

Waited for calendar to update
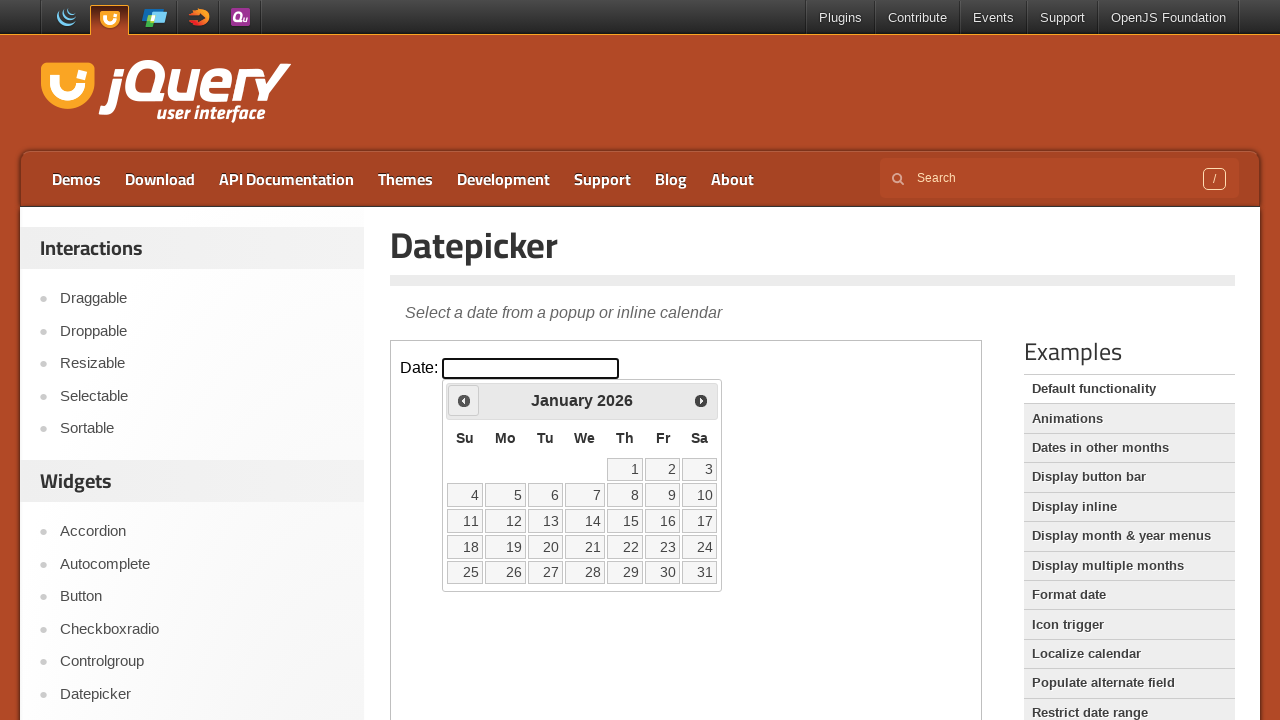

Retrieved current calendar date: January 2026
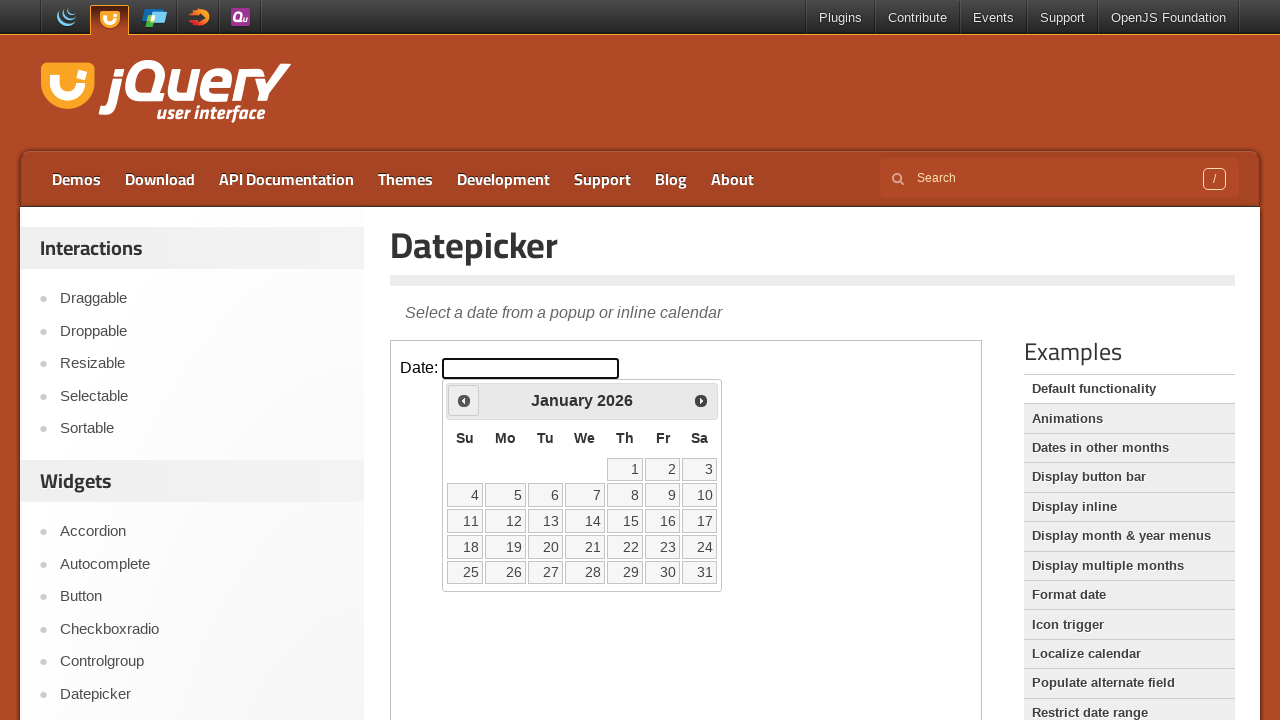

Clicked previous button to navigate to earlier month at (464, 400) on iframe.demo-frame >> internal:control=enter-frame >> span.ui-icon-circle-triangl
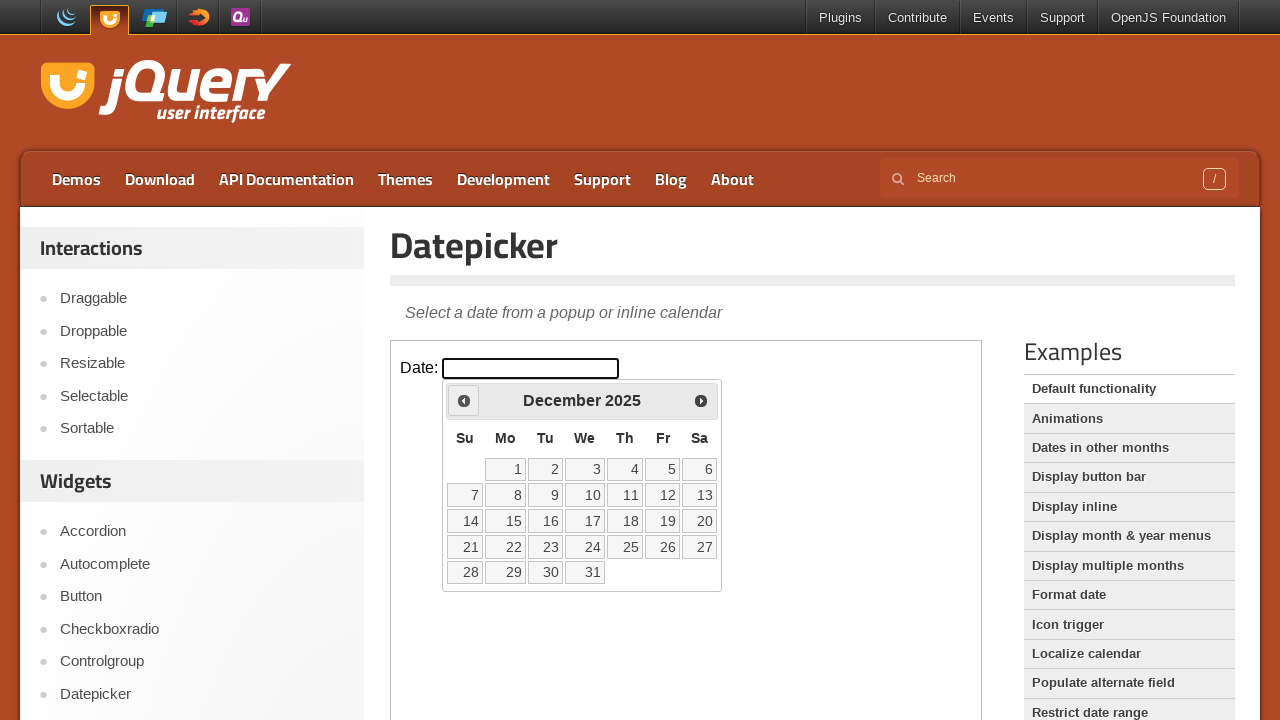

Waited for calendar to update
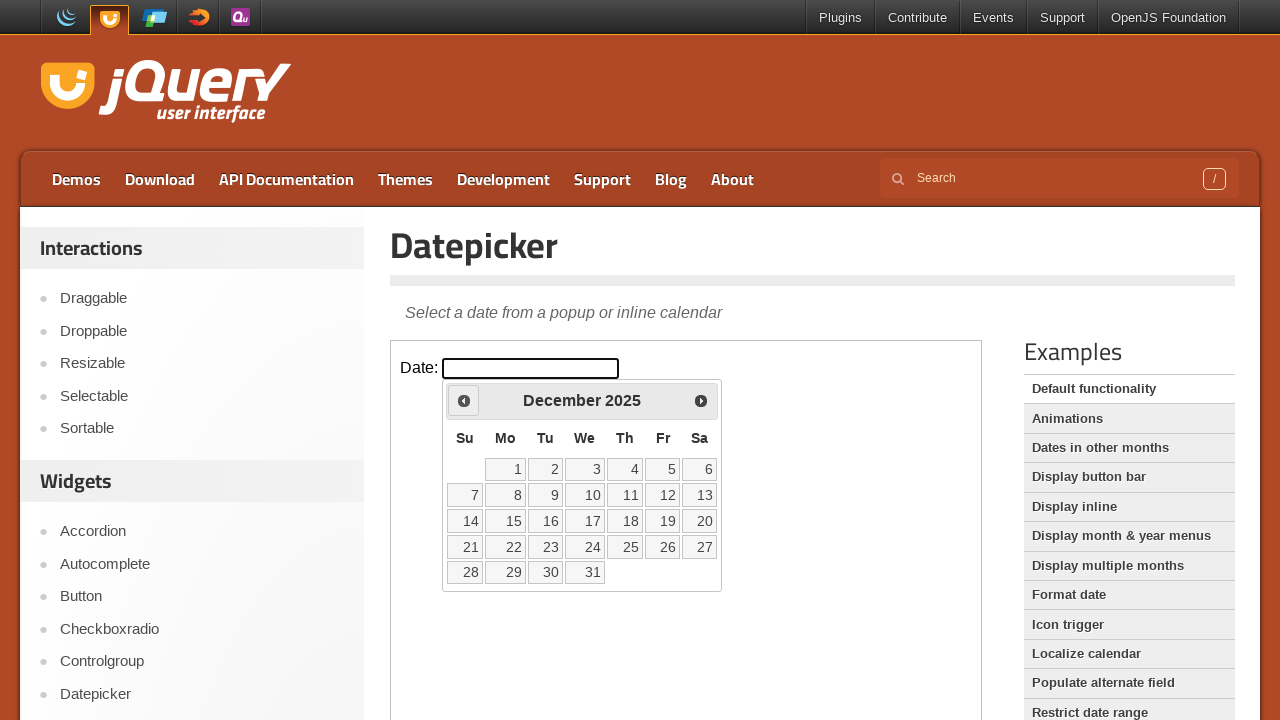

Retrieved current calendar date: December 2025
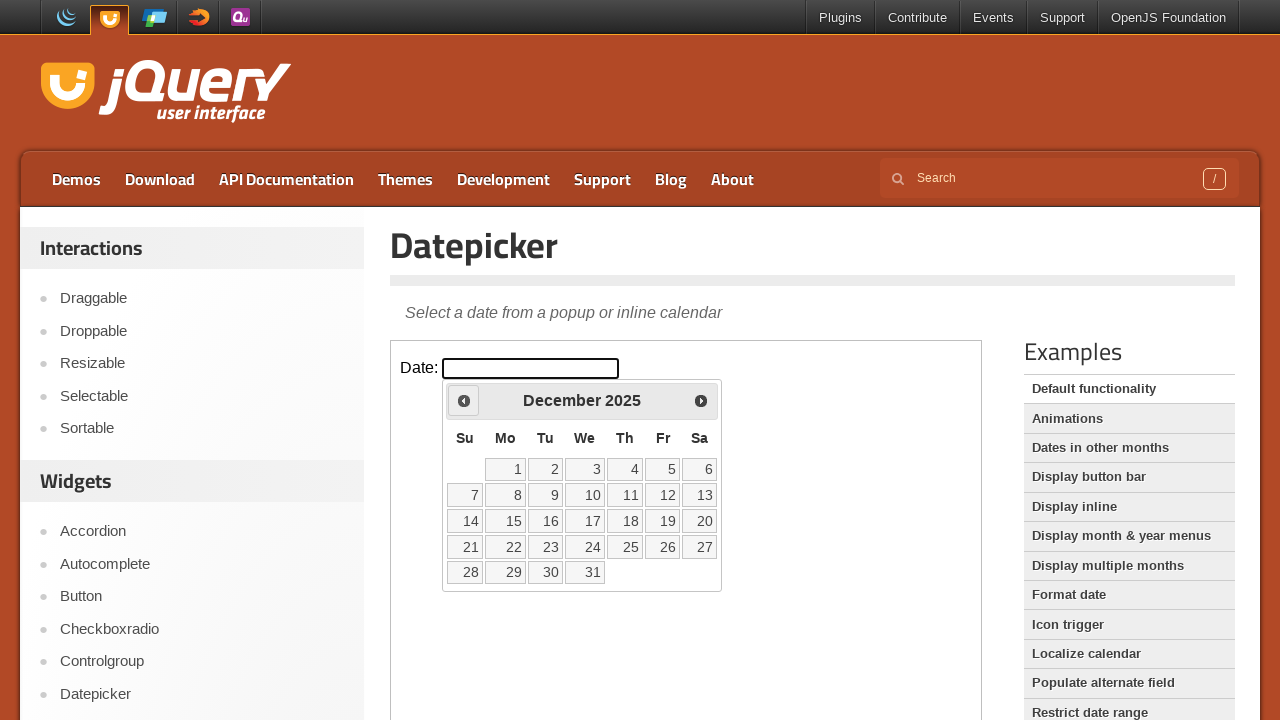

Clicked previous button to navigate to earlier month at (464, 400) on iframe.demo-frame >> internal:control=enter-frame >> span.ui-icon-circle-triangl
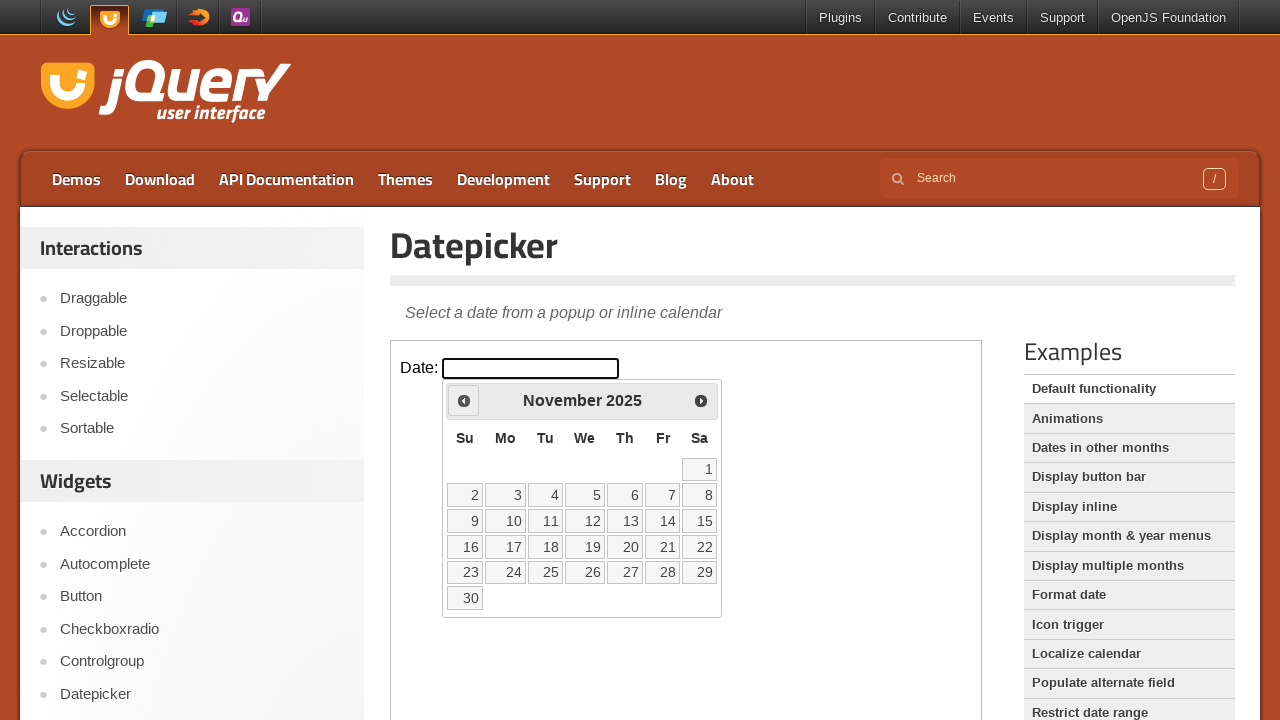

Waited for calendar to update
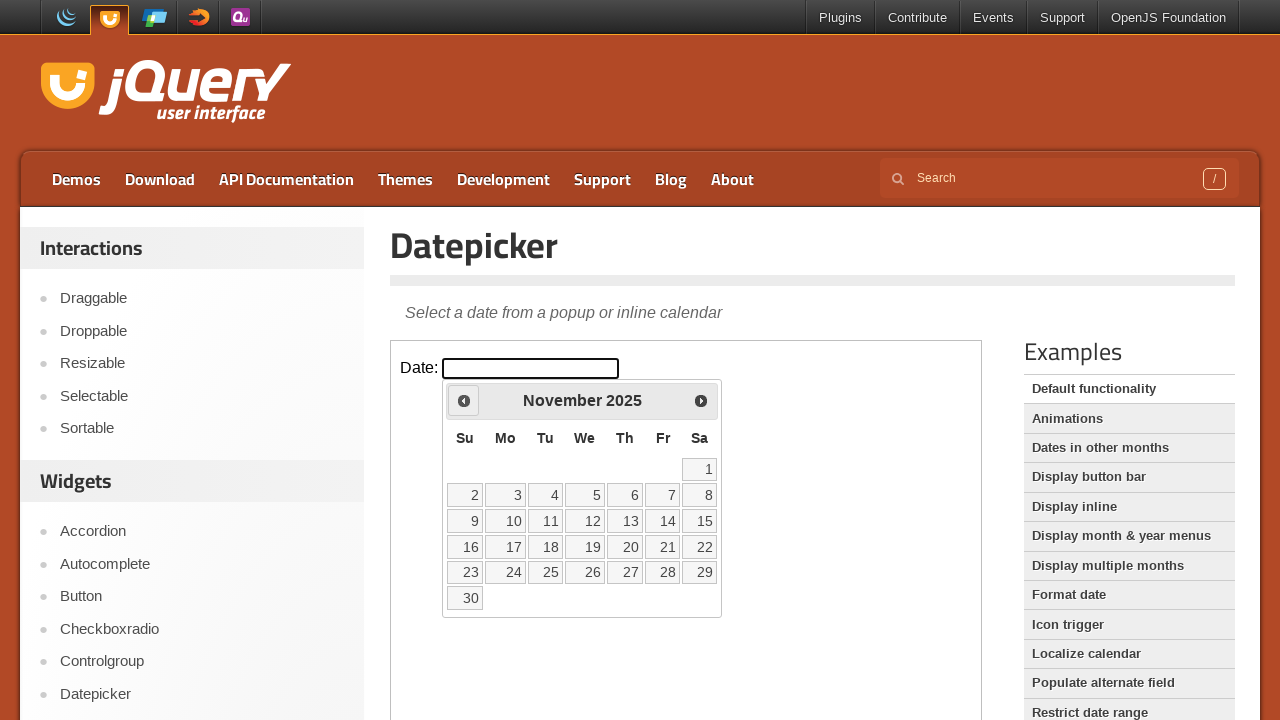

Retrieved current calendar date: November 2025
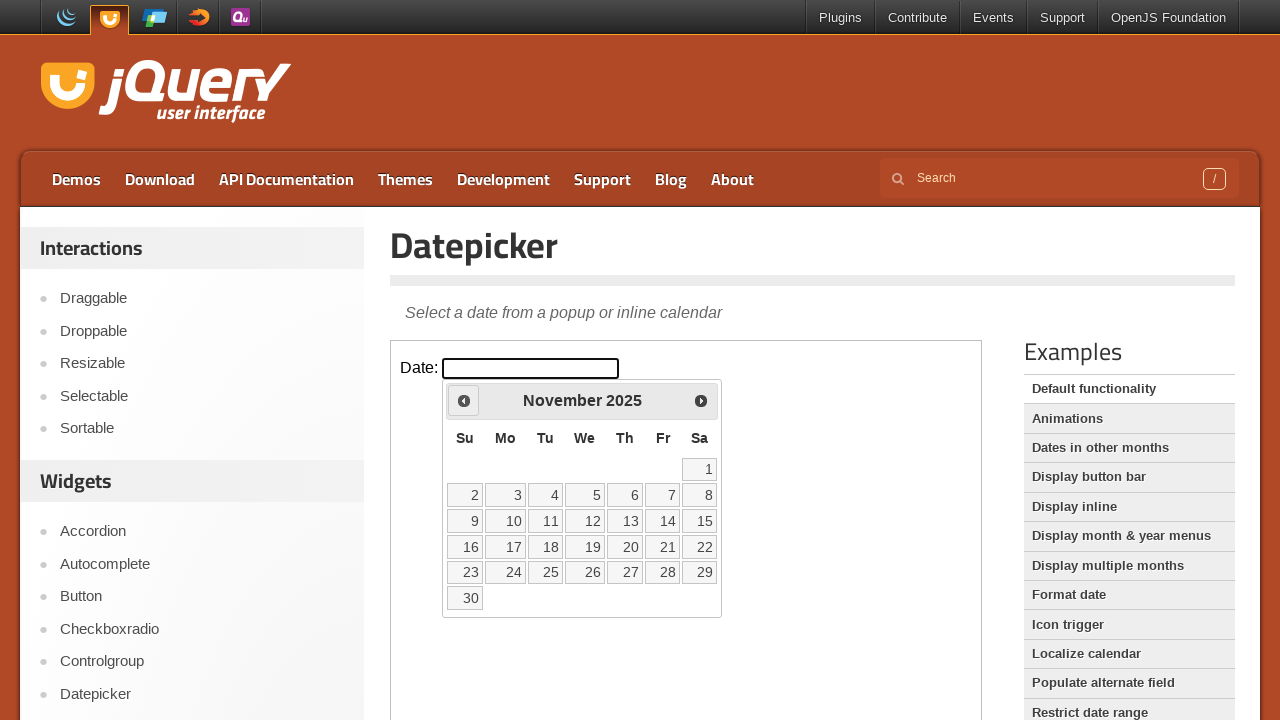

Clicked previous button to navigate to earlier month at (464, 400) on iframe.demo-frame >> internal:control=enter-frame >> span.ui-icon-circle-triangl
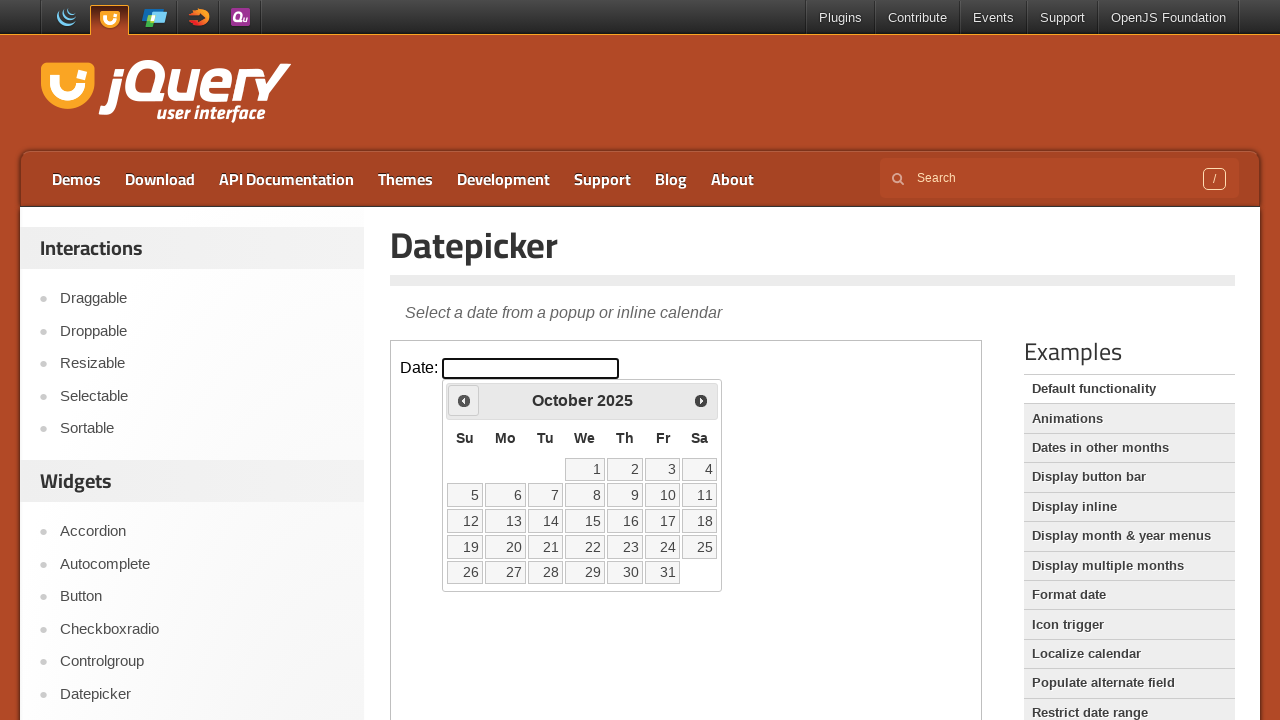

Waited for calendar to update
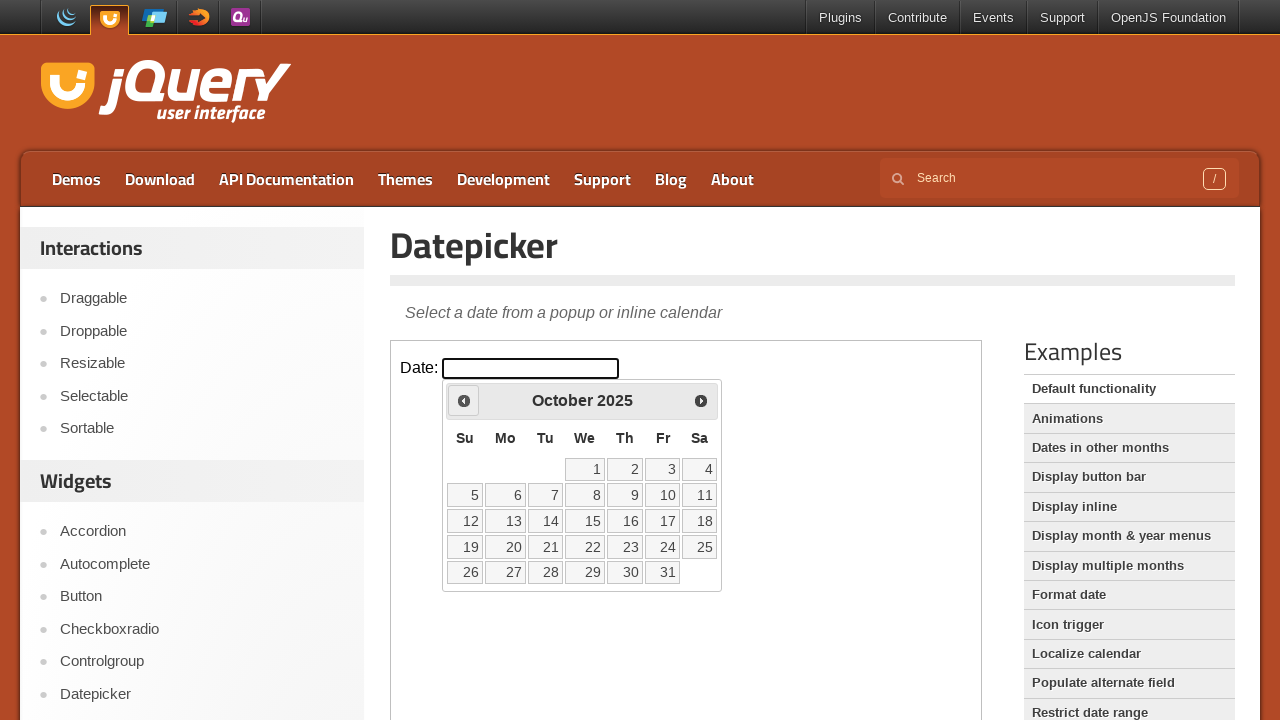

Retrieved current calendar date: October 2025
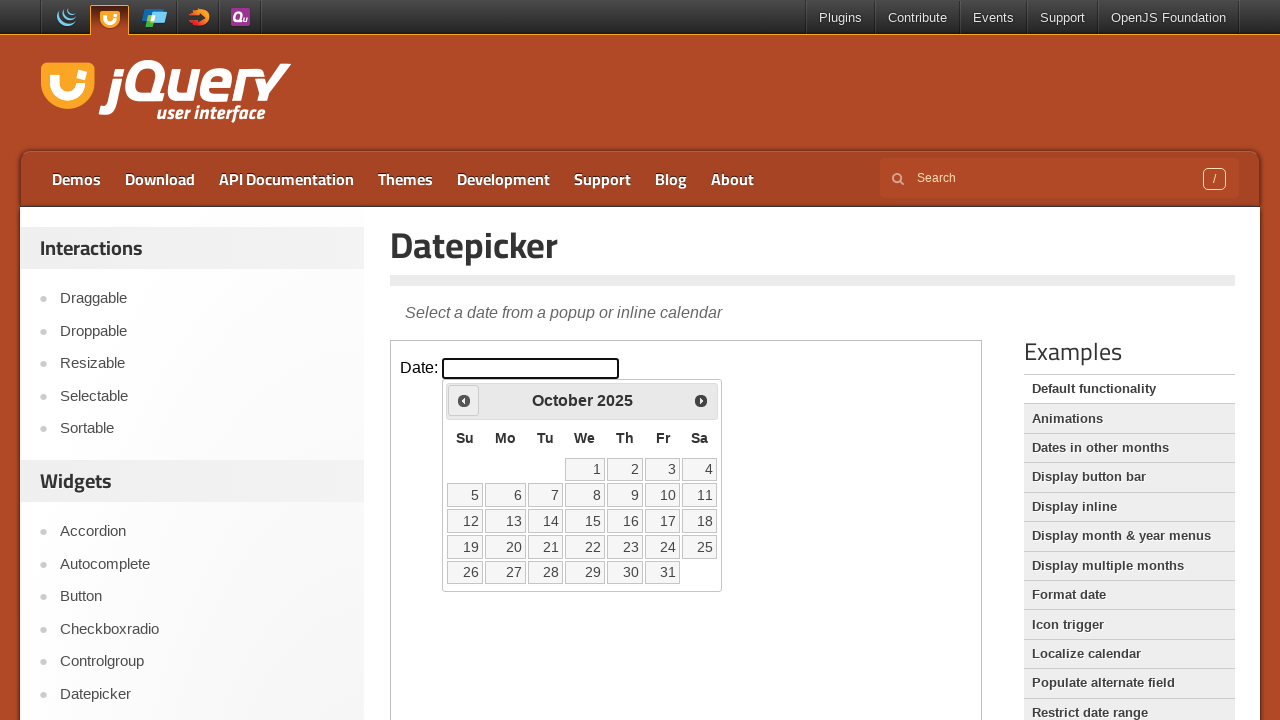

Clicked previous button to navigate to earlier month at (464, 400) on iframe.demo-frame >> internal:control=enter-frame >> span.ui-icon-circle-triangl
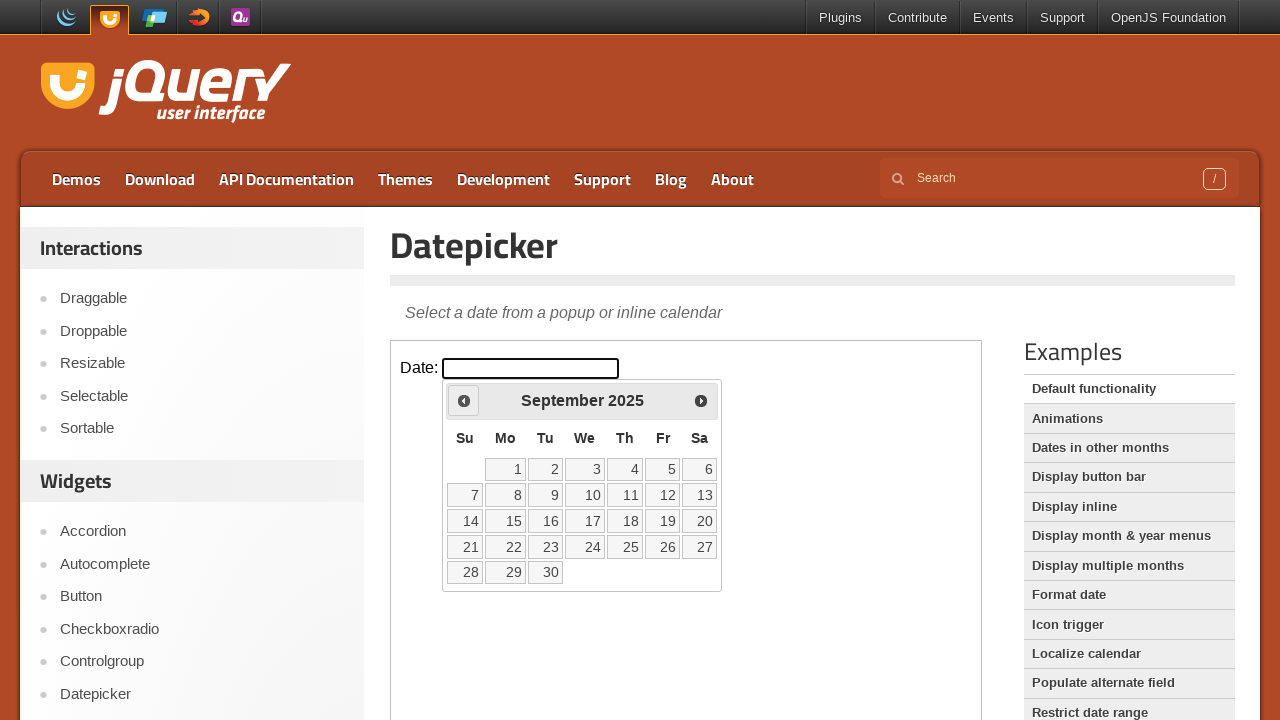

Waited for calendar to update
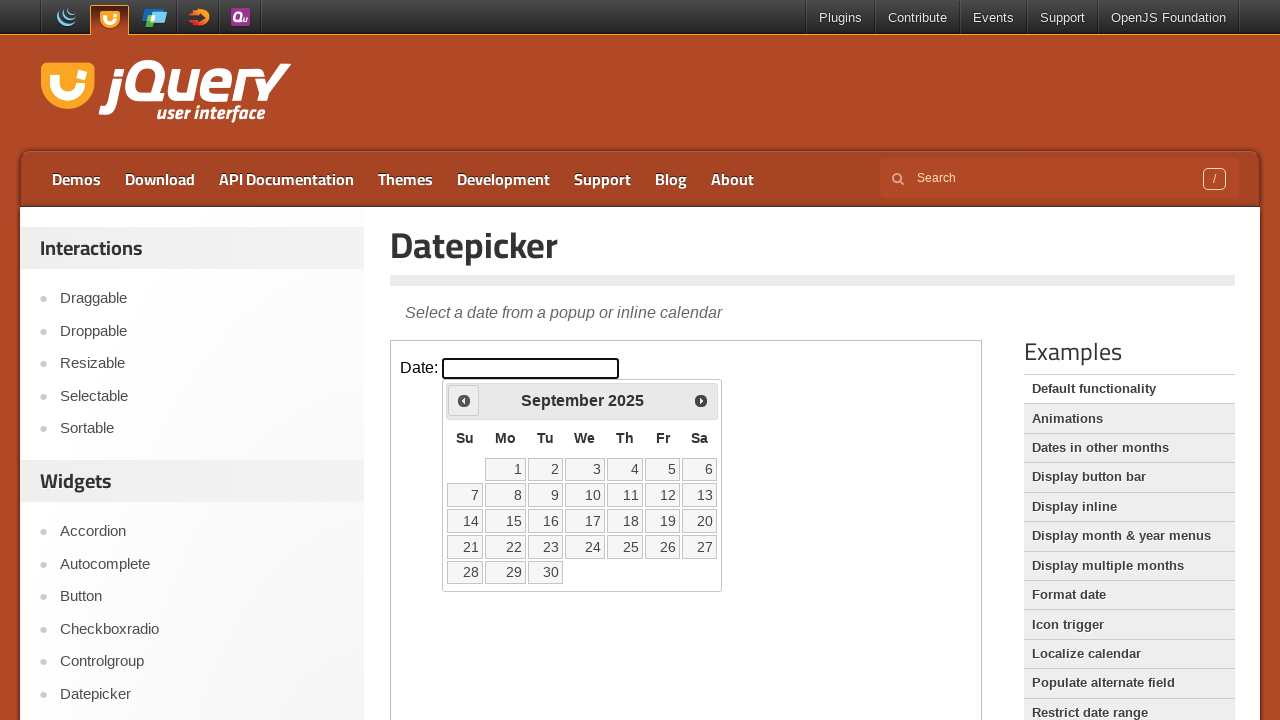

Retrieved current calendar date: September 2025
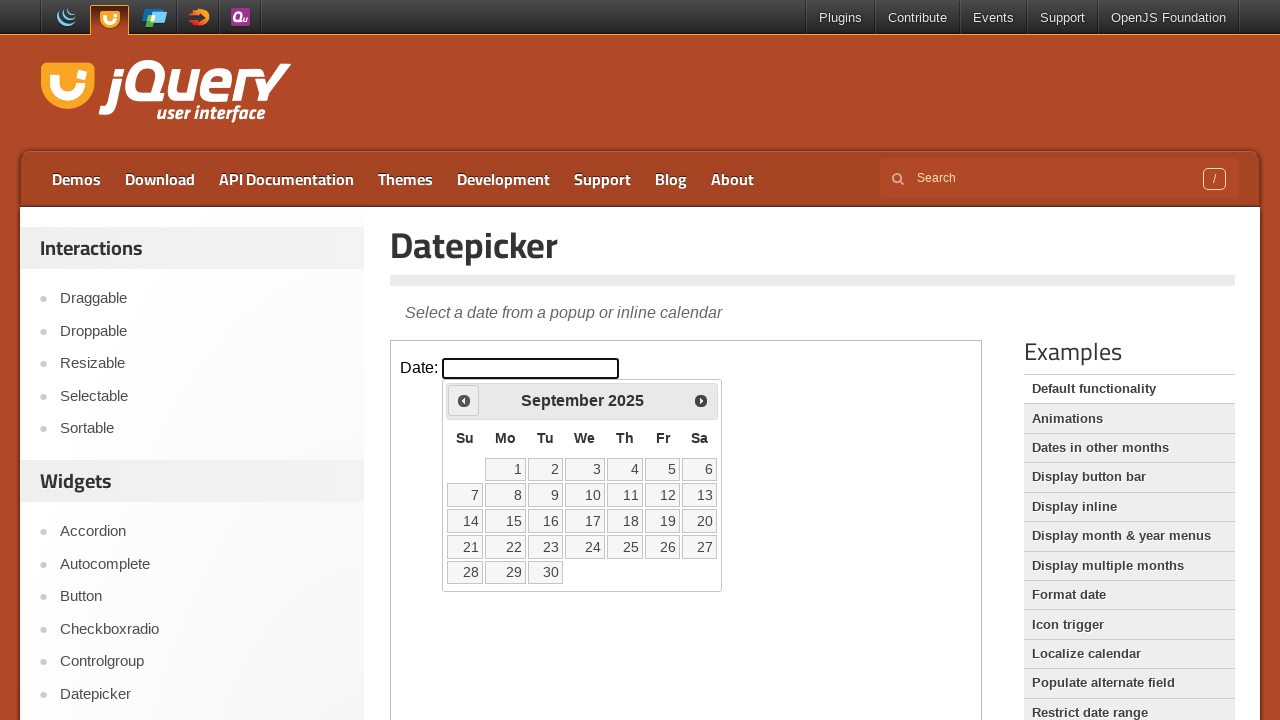

Clicked previous button to navigate to earlier month at (464, 400) on iframe.demo-frame >> internal:control=enter-frame >> span.ui-icon-circle-triangl
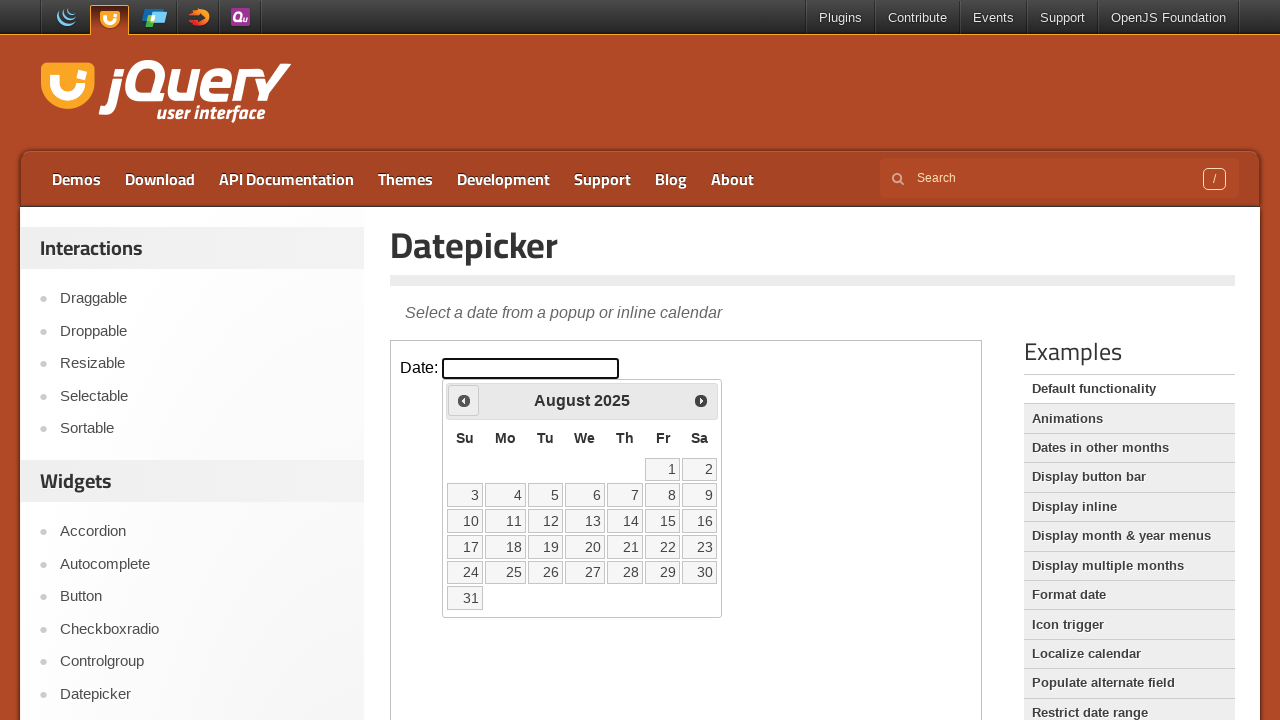

Waited for calendar to update
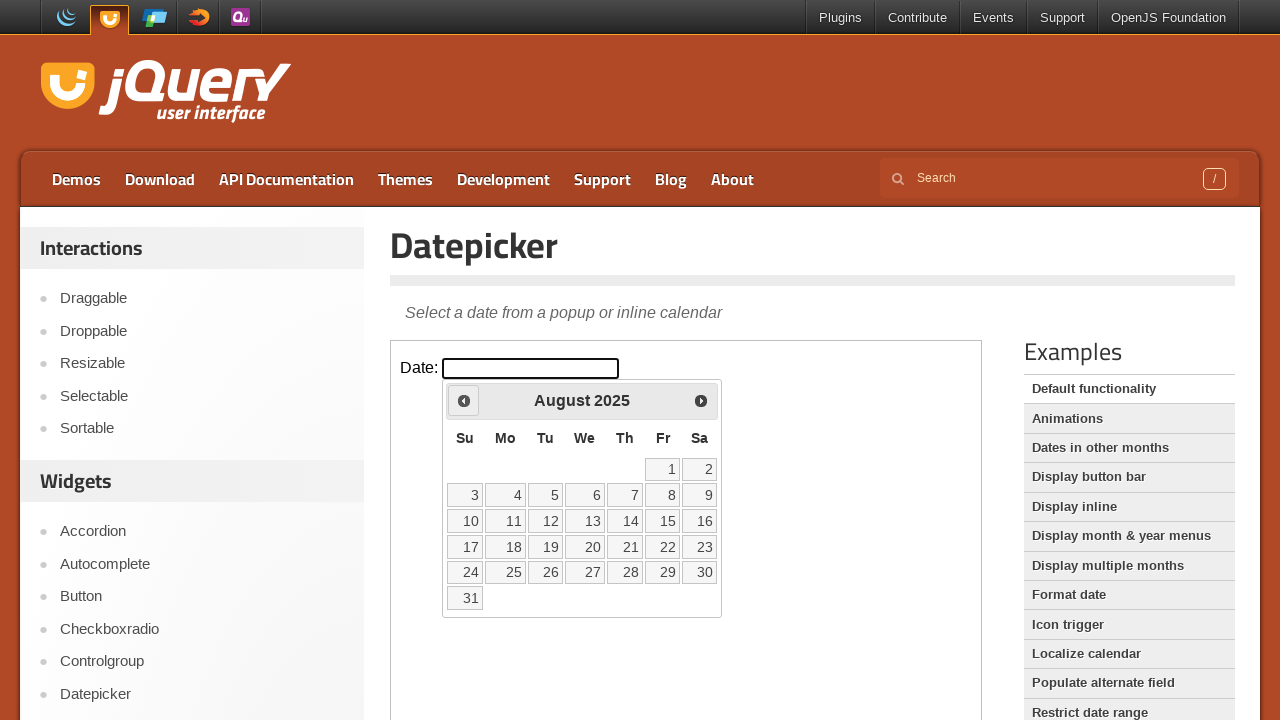

Retrieved current calendar date: August 2025
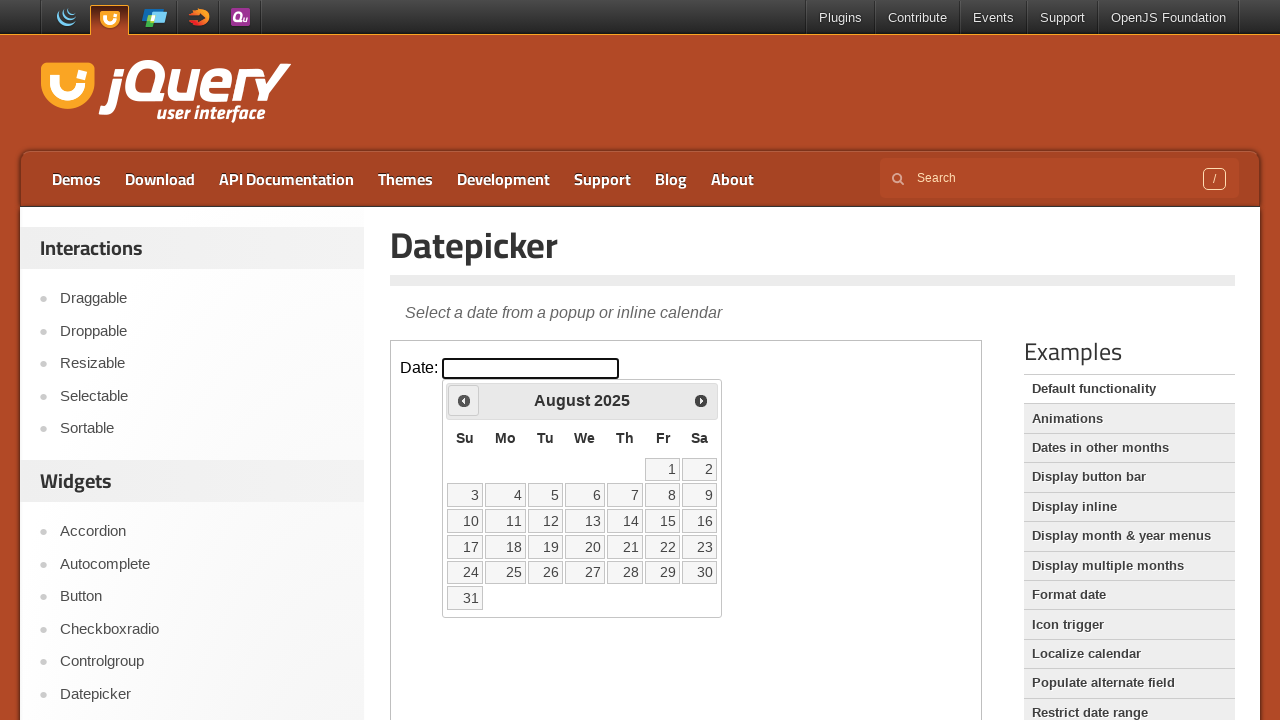

Clicked previous button to navigate to earlier month at (464, 400) on iframe.demo-frame >> internal:control=enter-frame >> span.ui-icon-circle-triangl
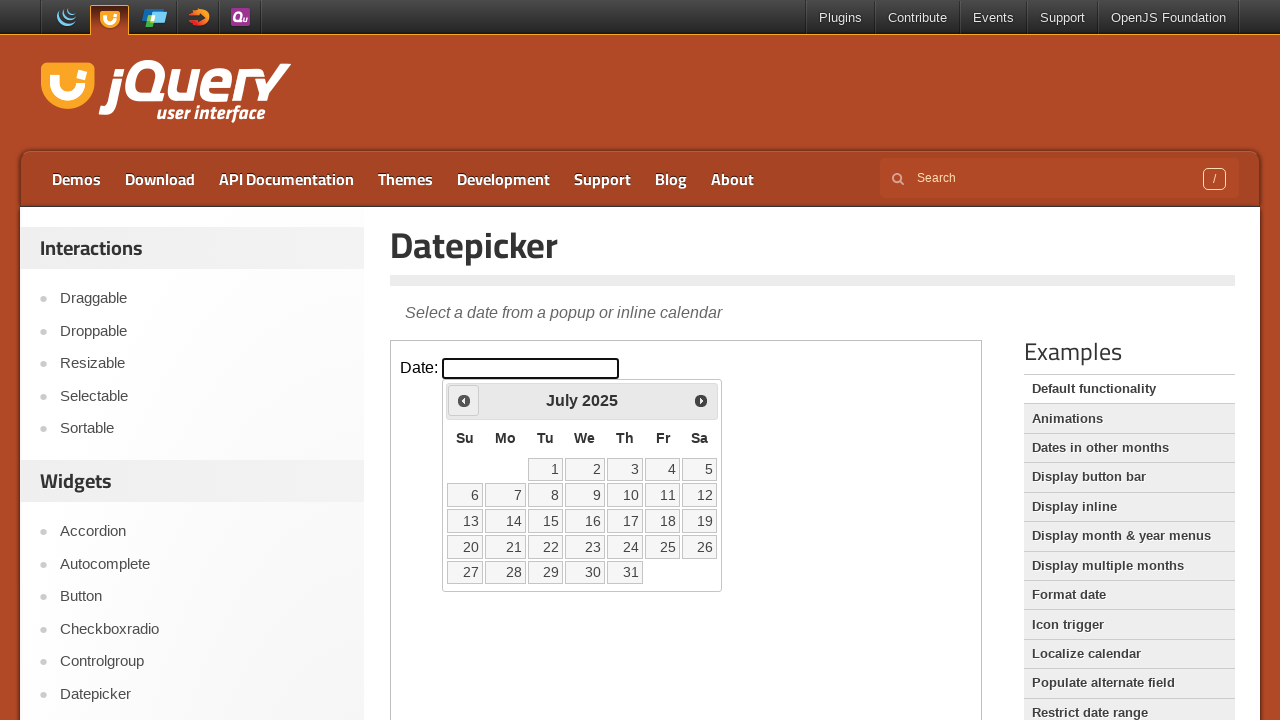

Waited for calendar to update
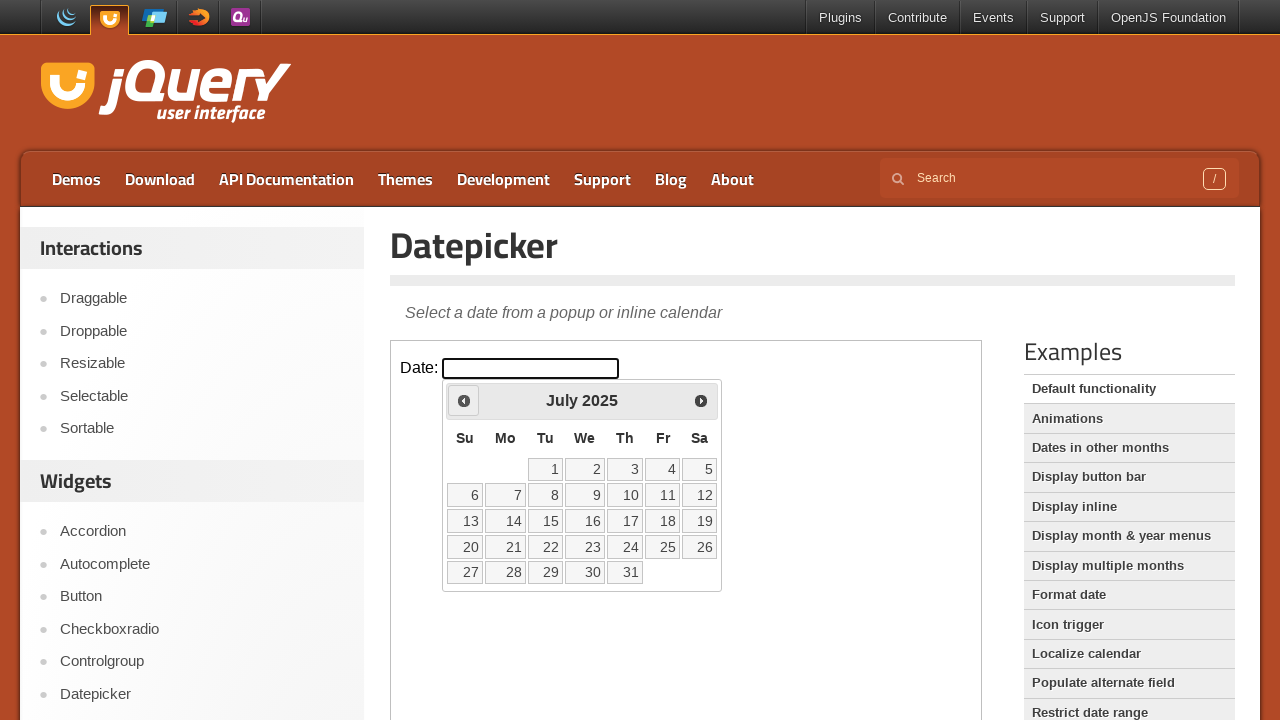

Retrieved current calendar date: July 2025
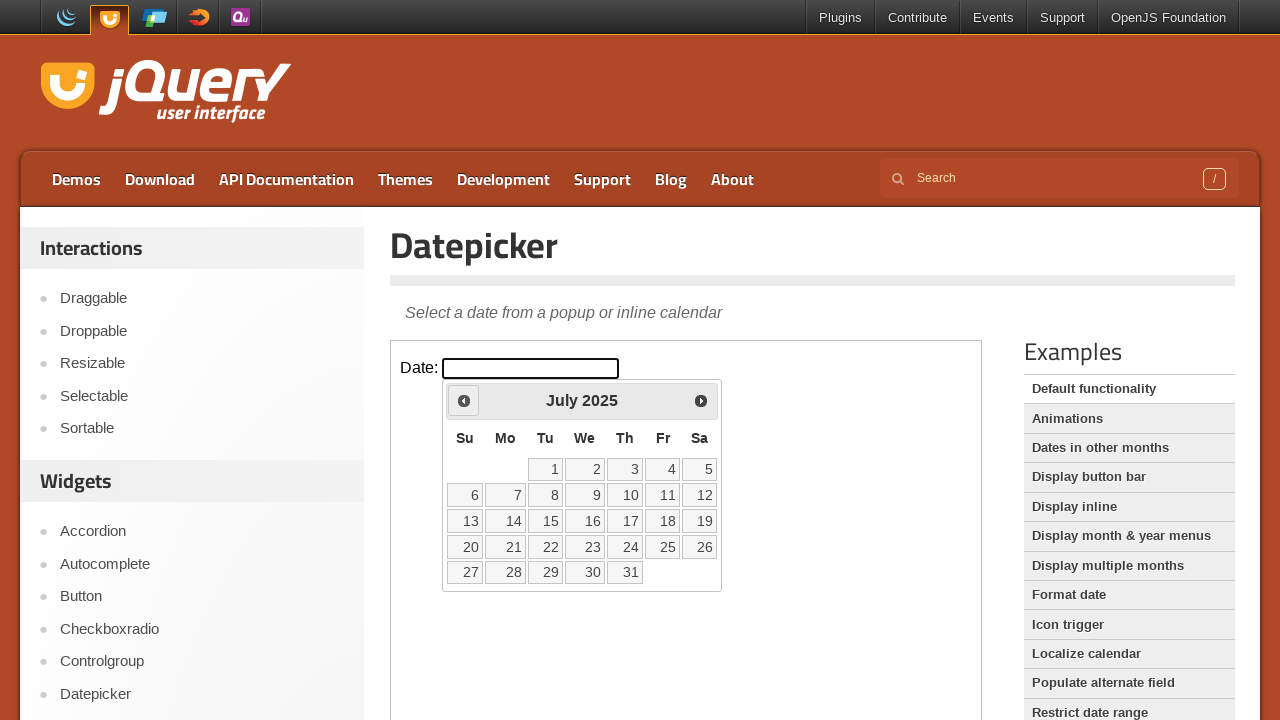

Clicked previous button to navigate to earlier month at (464, 400) on iframe.demo-frame >> internal:control=enter-frame >> span.ui-icon-circle-triangl
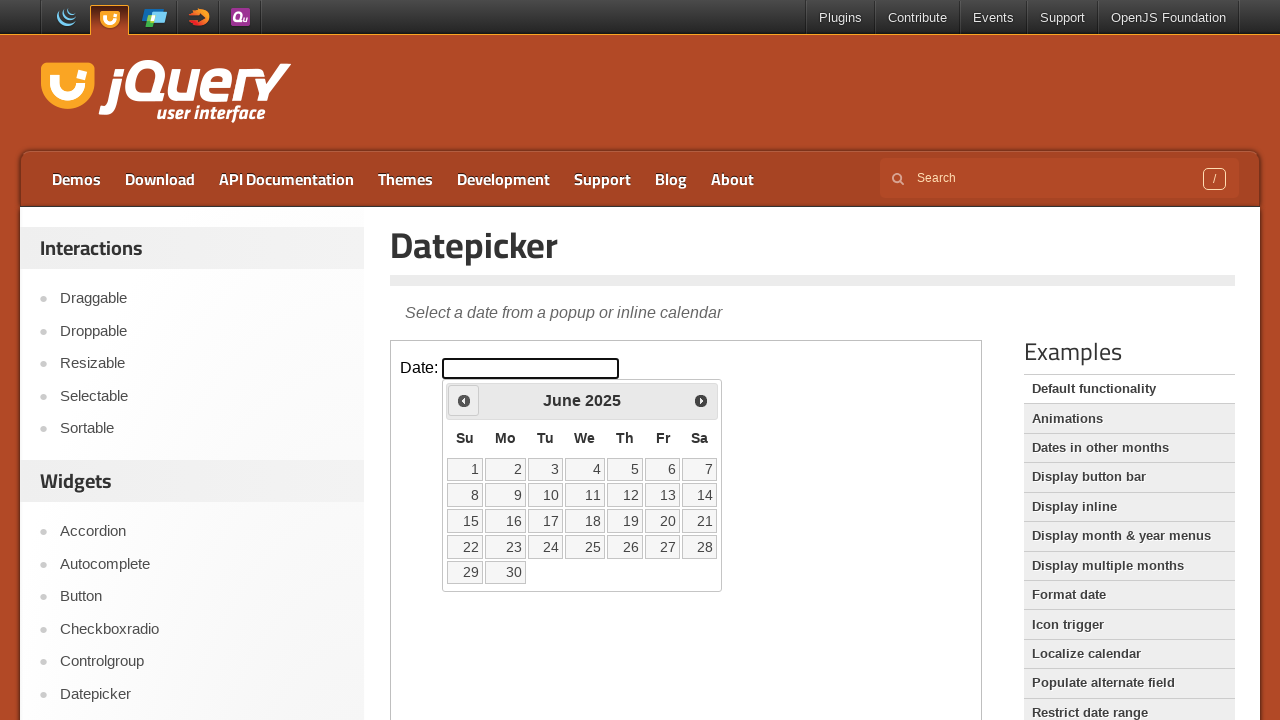

Waited for calendar to update
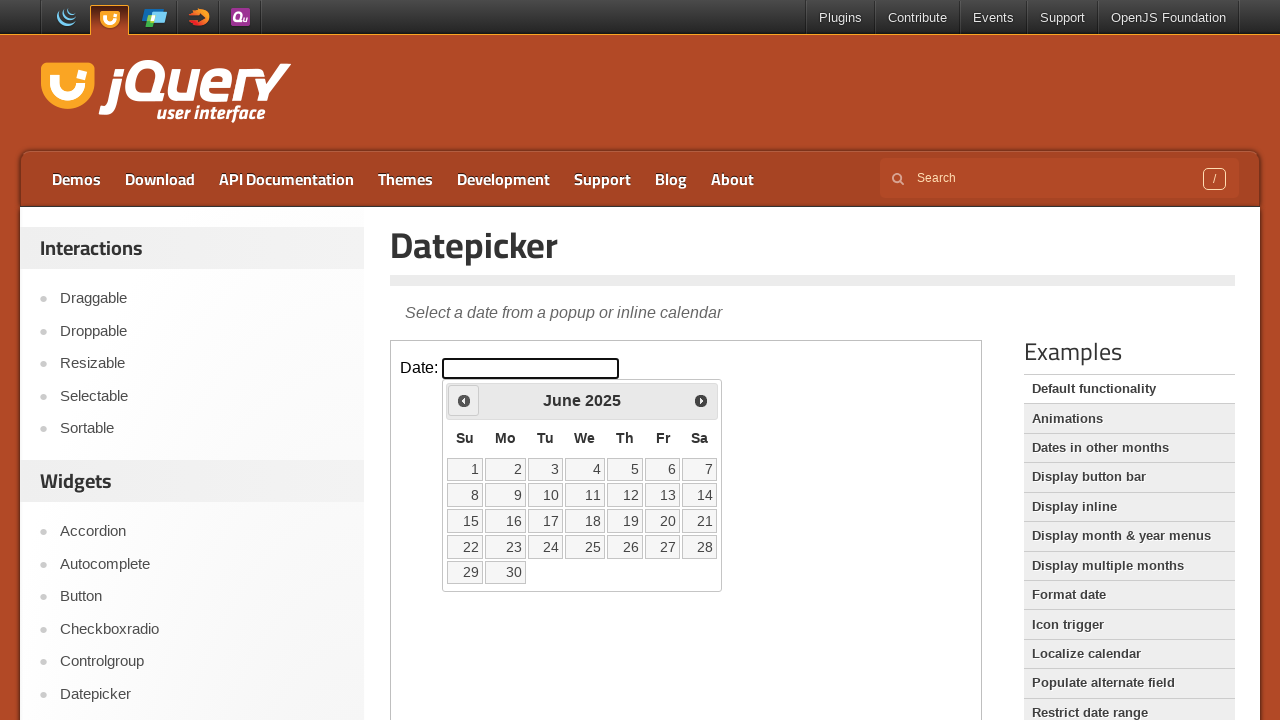

Retrieved current calendar date: June 2025
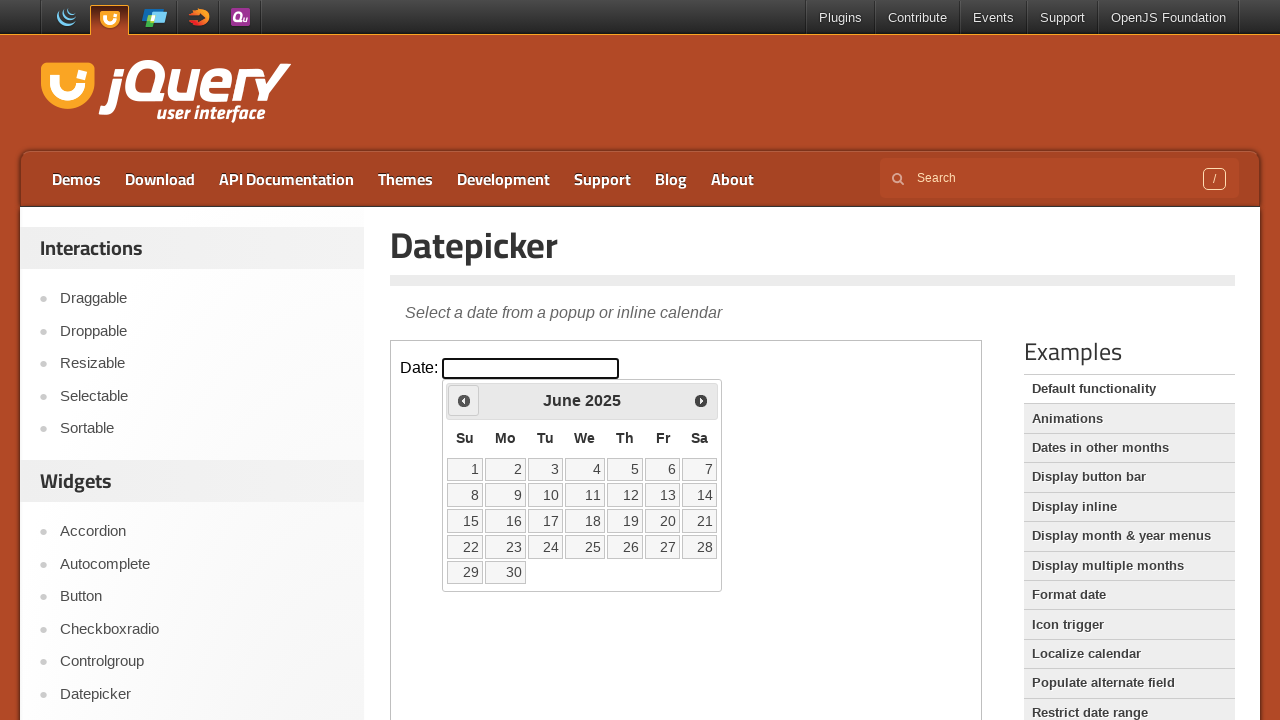

Clicked previous button to navigate to earlier month at (464, 400) on iframe.demo-frame >> internal:control=enter-frame >> span.ui-icon-circle-triangl
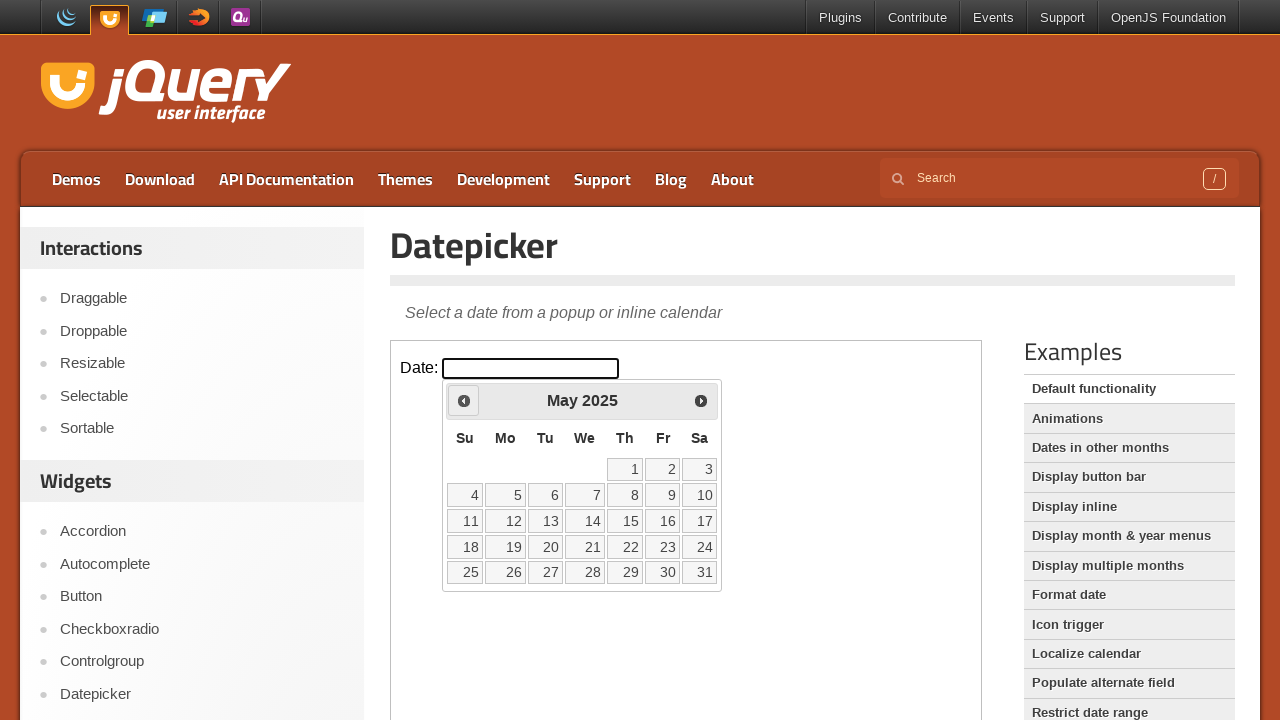

Waited for calendar to update
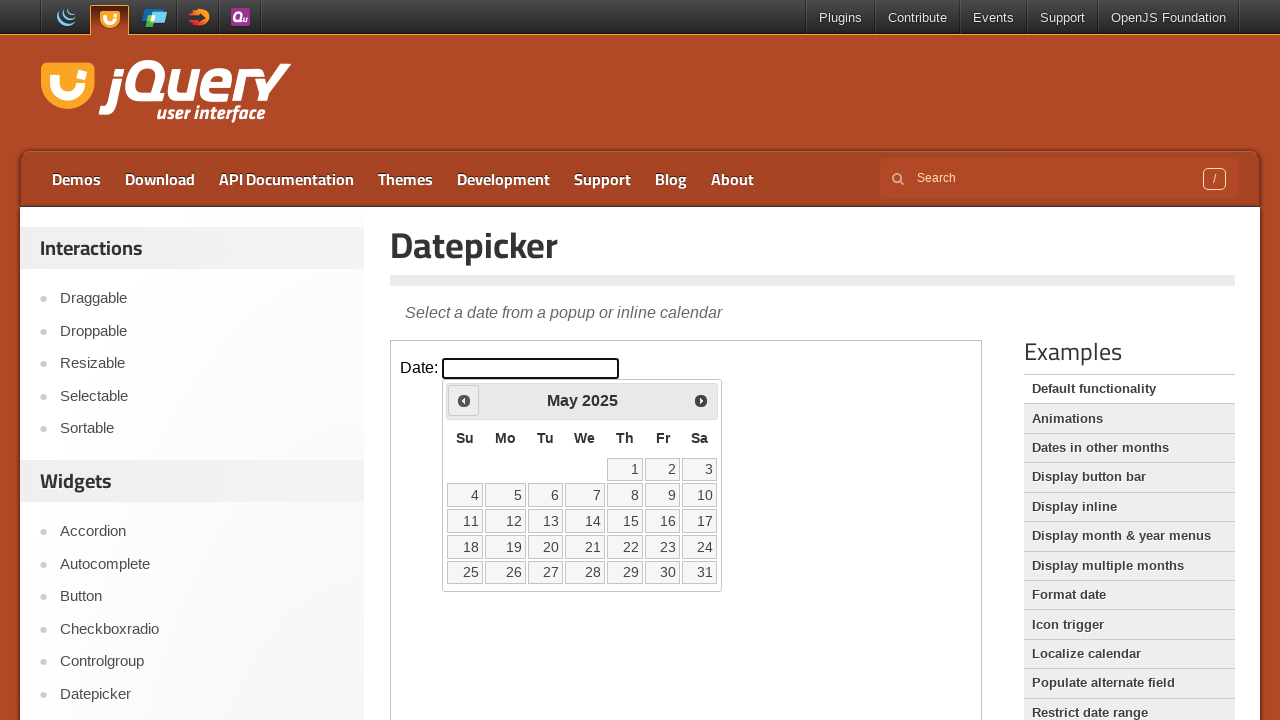

Retrieved current calendar date: May 2025
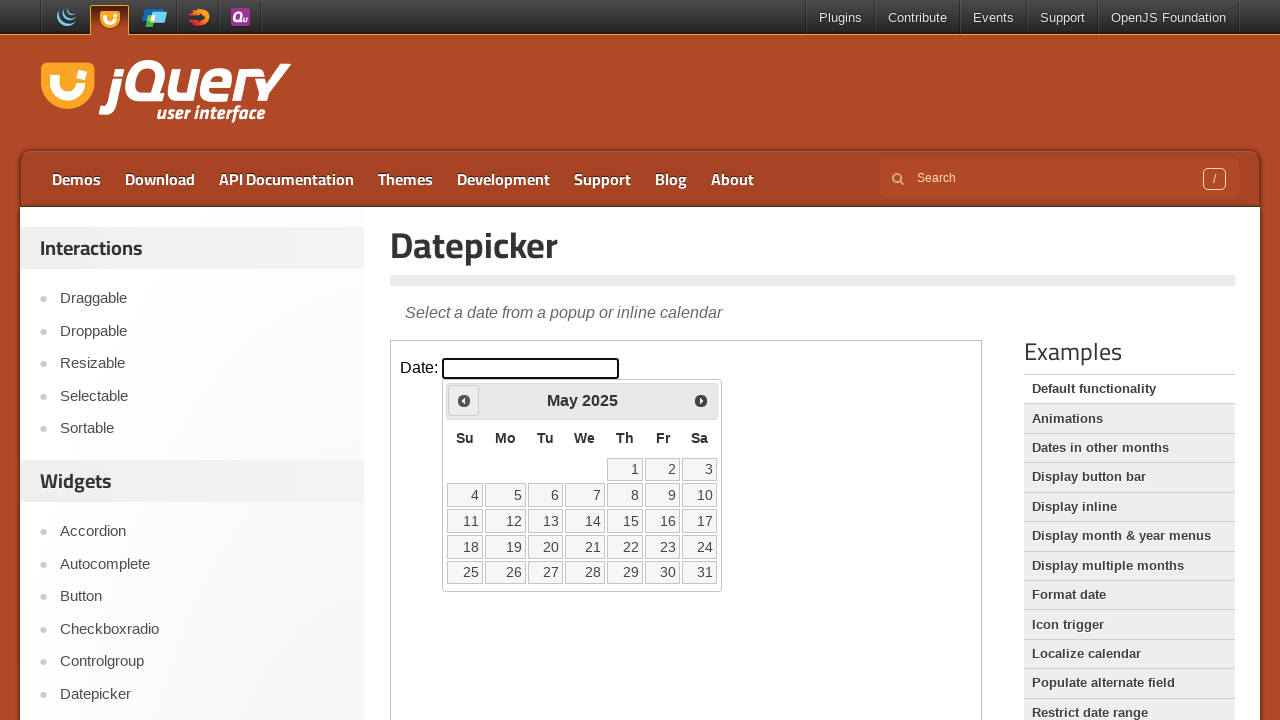

Clicked previous button to navigate to earlier month at (464, 400) on iframe.demo-frame >> internal:control=enter-frame >> span.ui-icon-circle-triangl
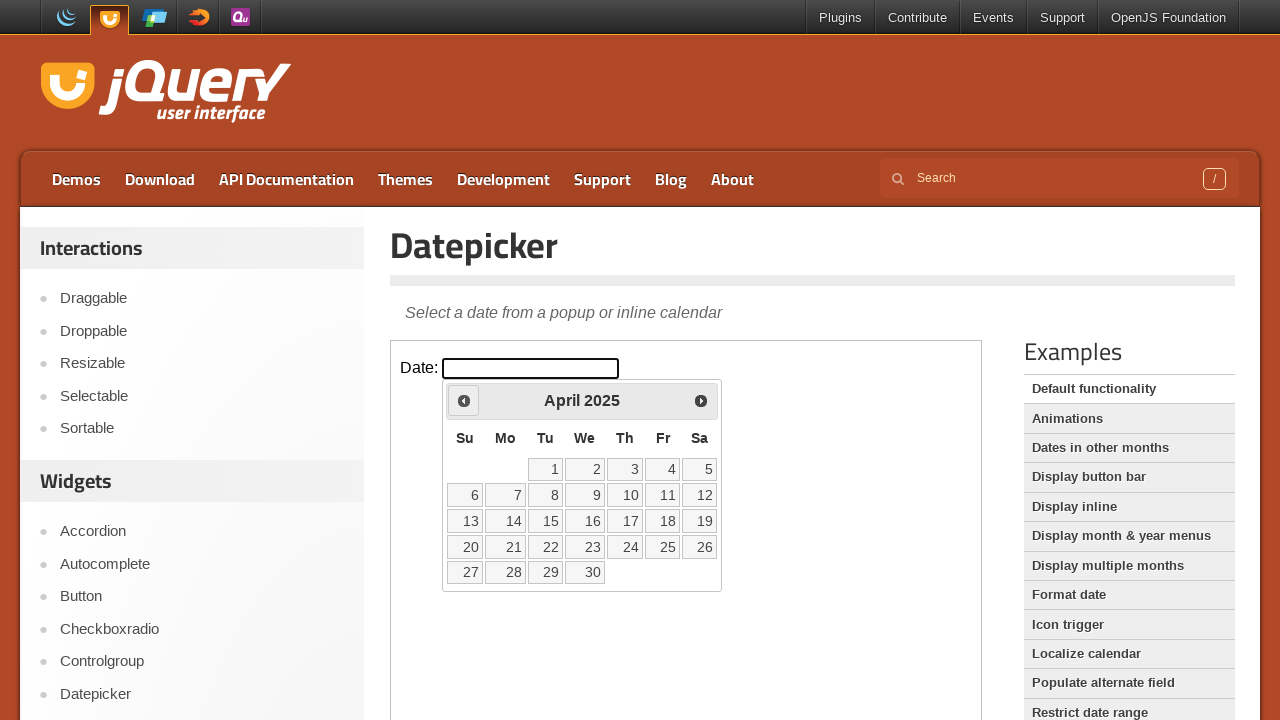

Waited for calendar to update
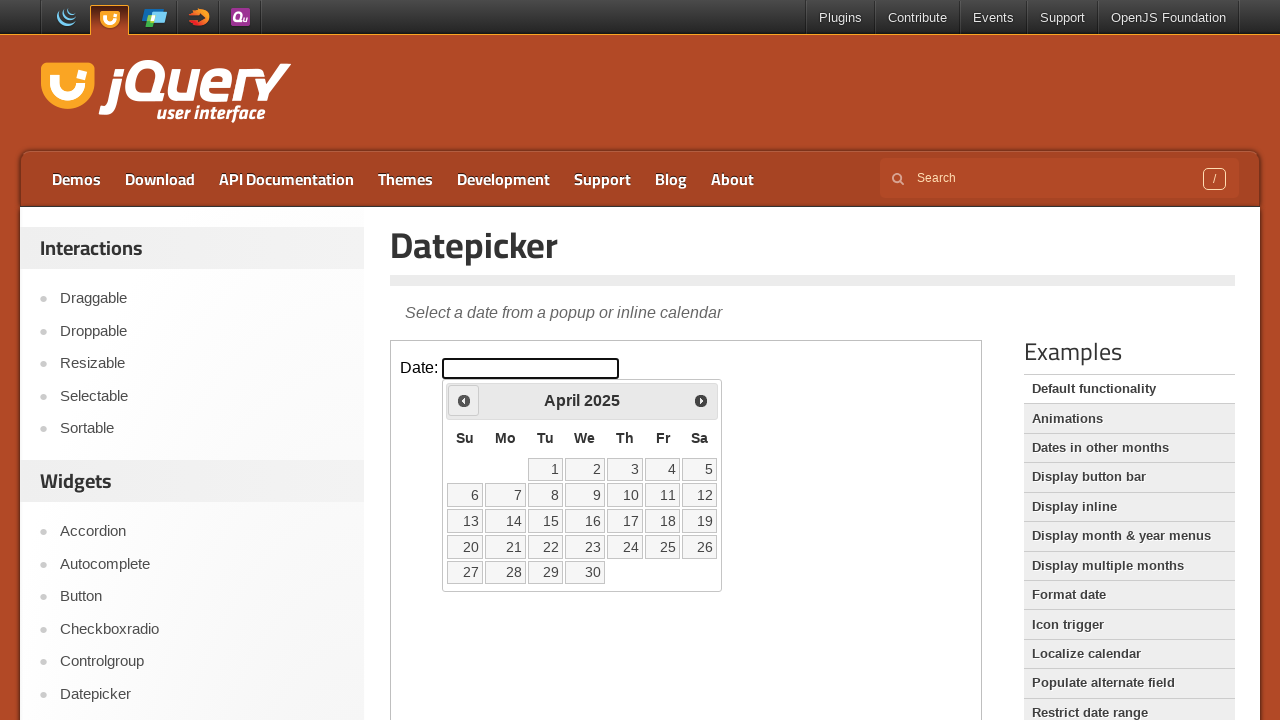

Retrieved current calendar date: April 2025
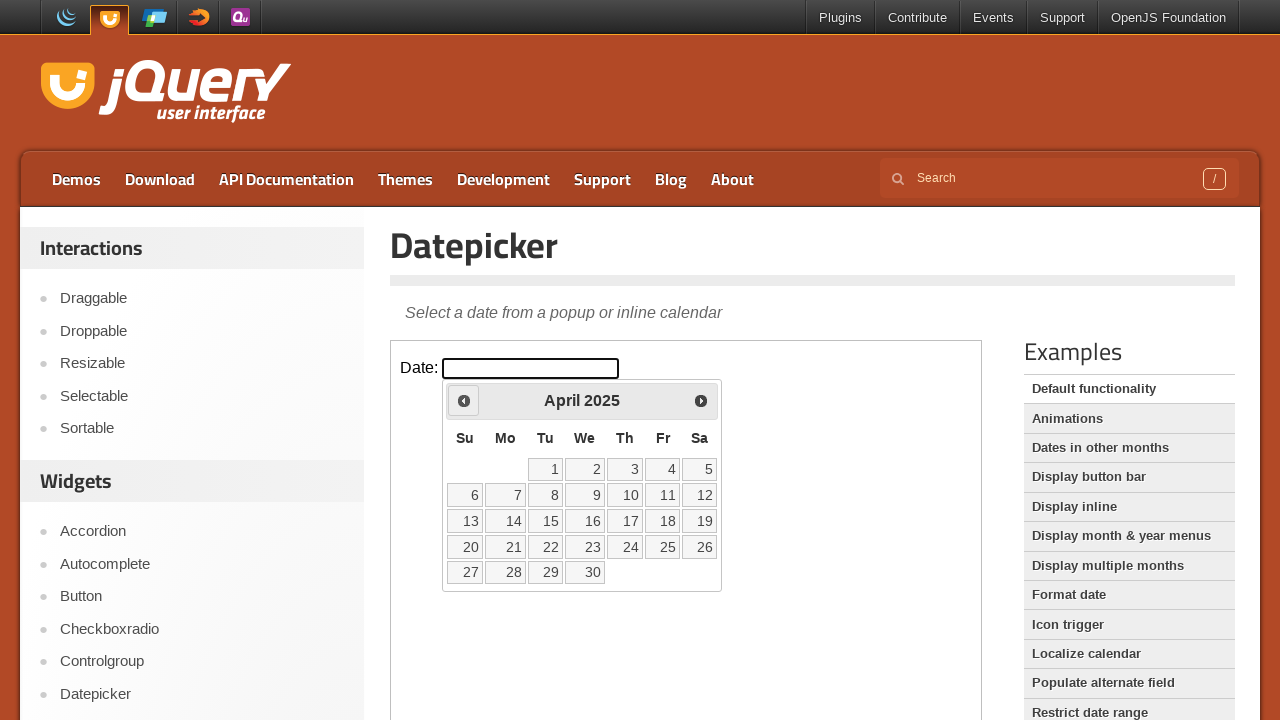

Clicked previous button to navigate to earlier month at (464, 400) on iframe.demo-frame >> internal:control=enter-frame >> span.ui-icon-circle-triangl
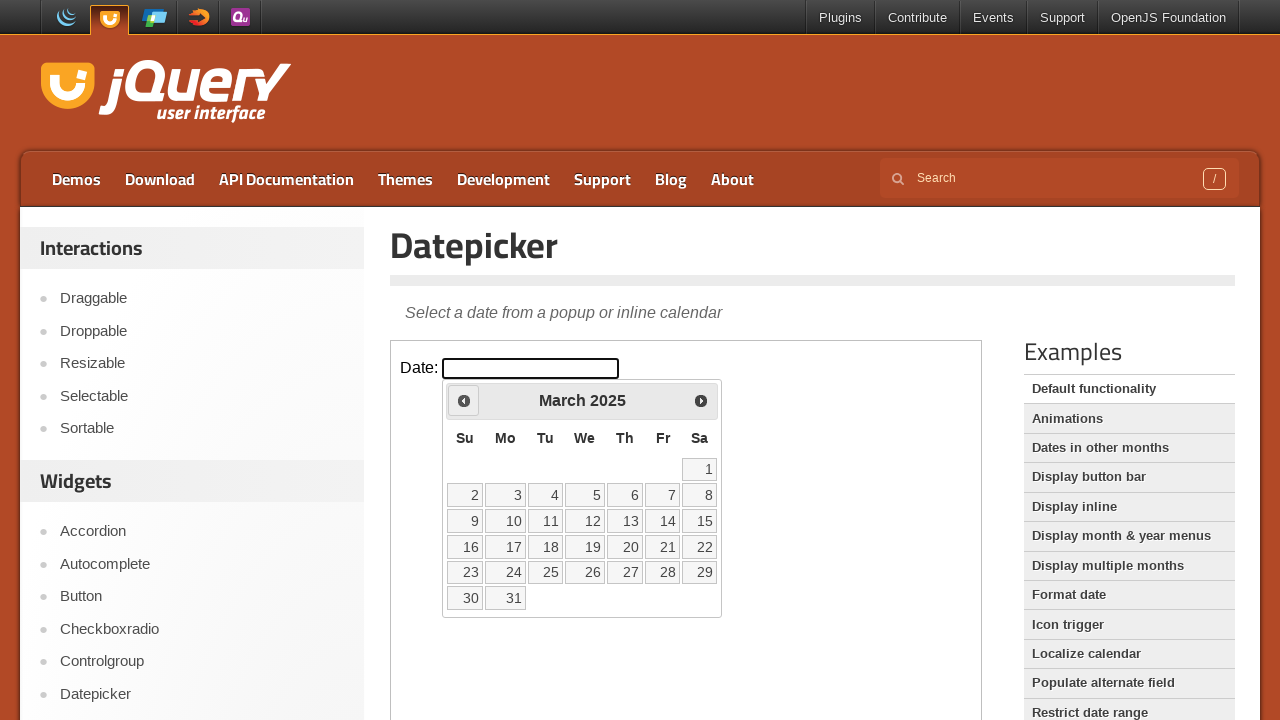

Waited for calendar to update
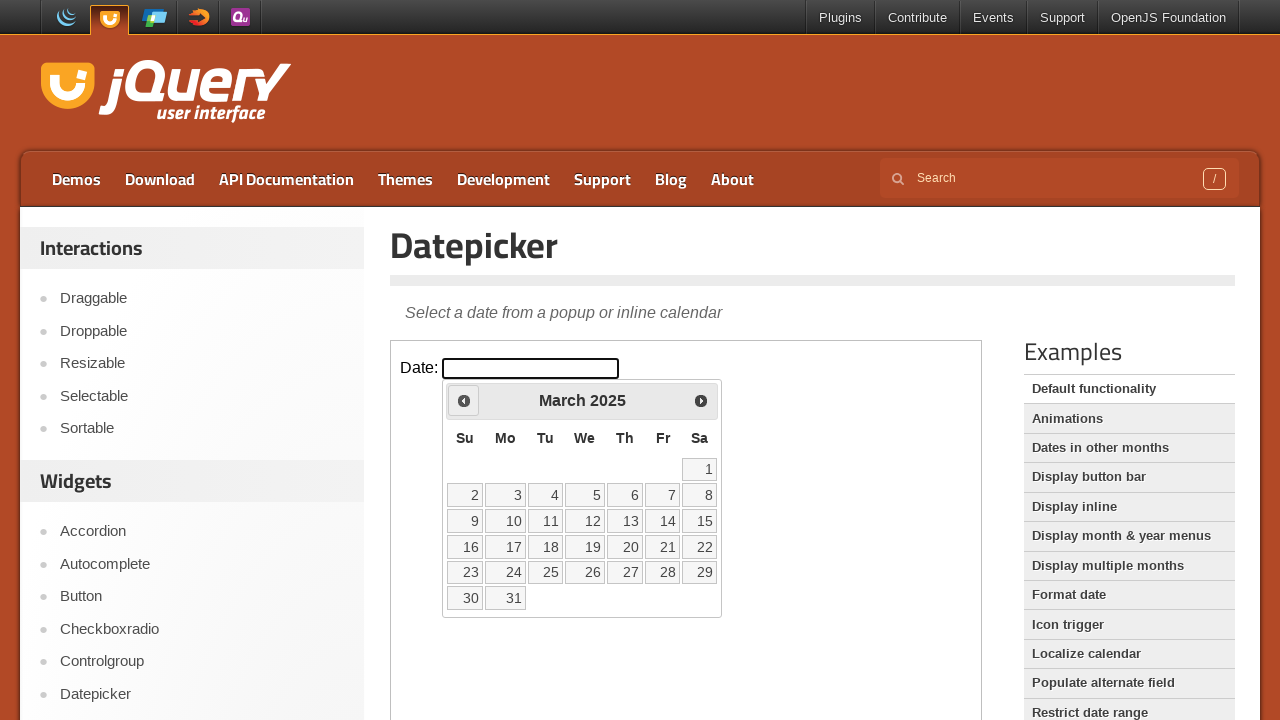

Retrieved current calendar date: March 2025
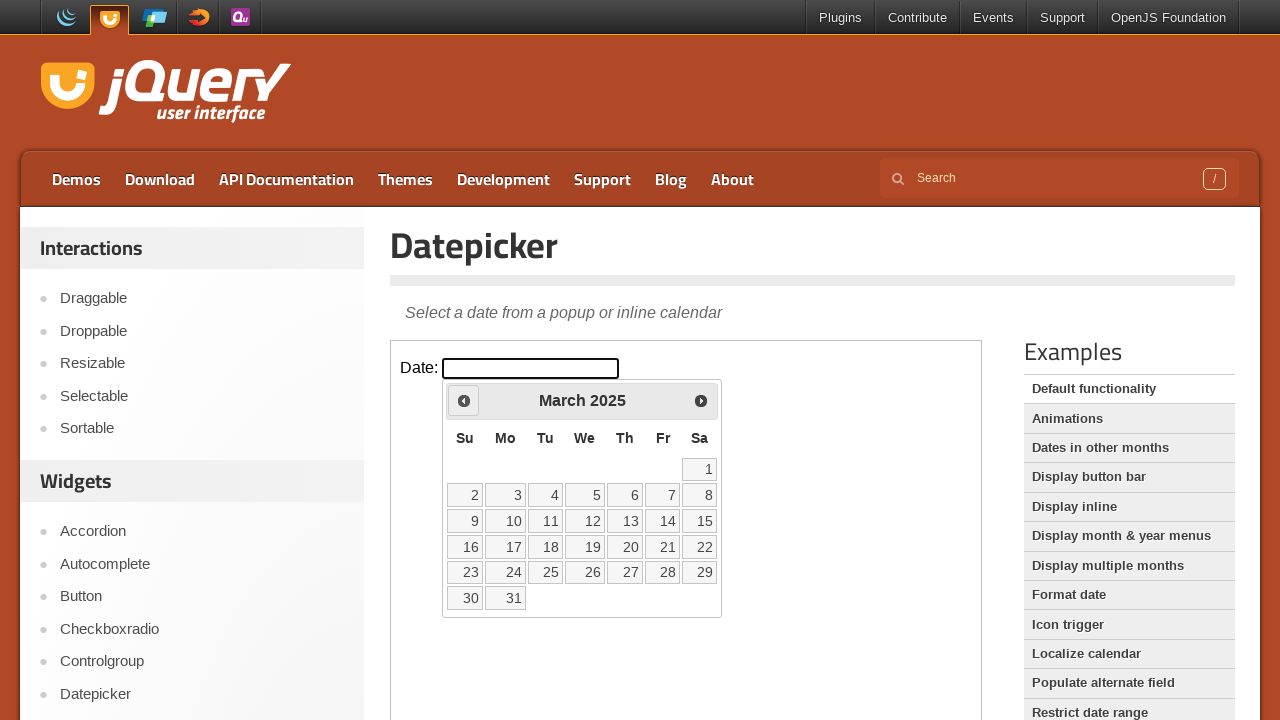

Clicked previous button to navigate to earlier month at (464, 400) on iframe.demo-frame >> internal:control=enter-frame >> span.ui-icon-circle-triangl
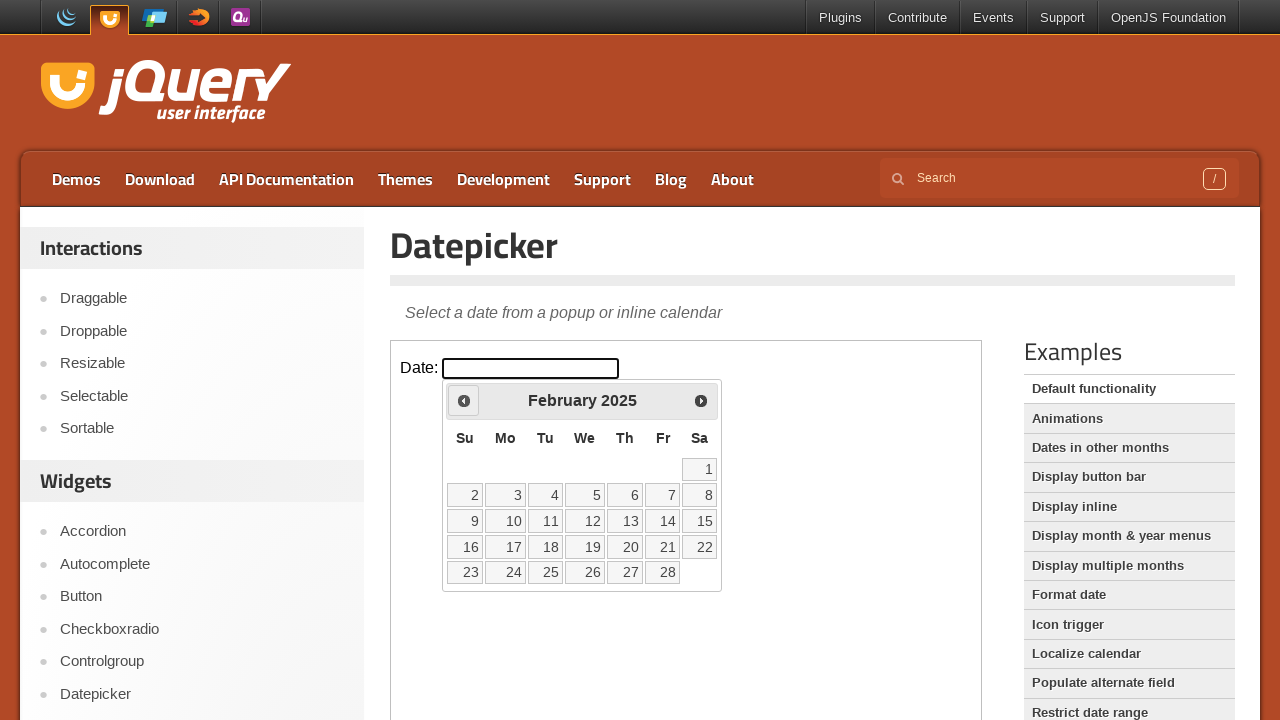

Waited for calendar to update
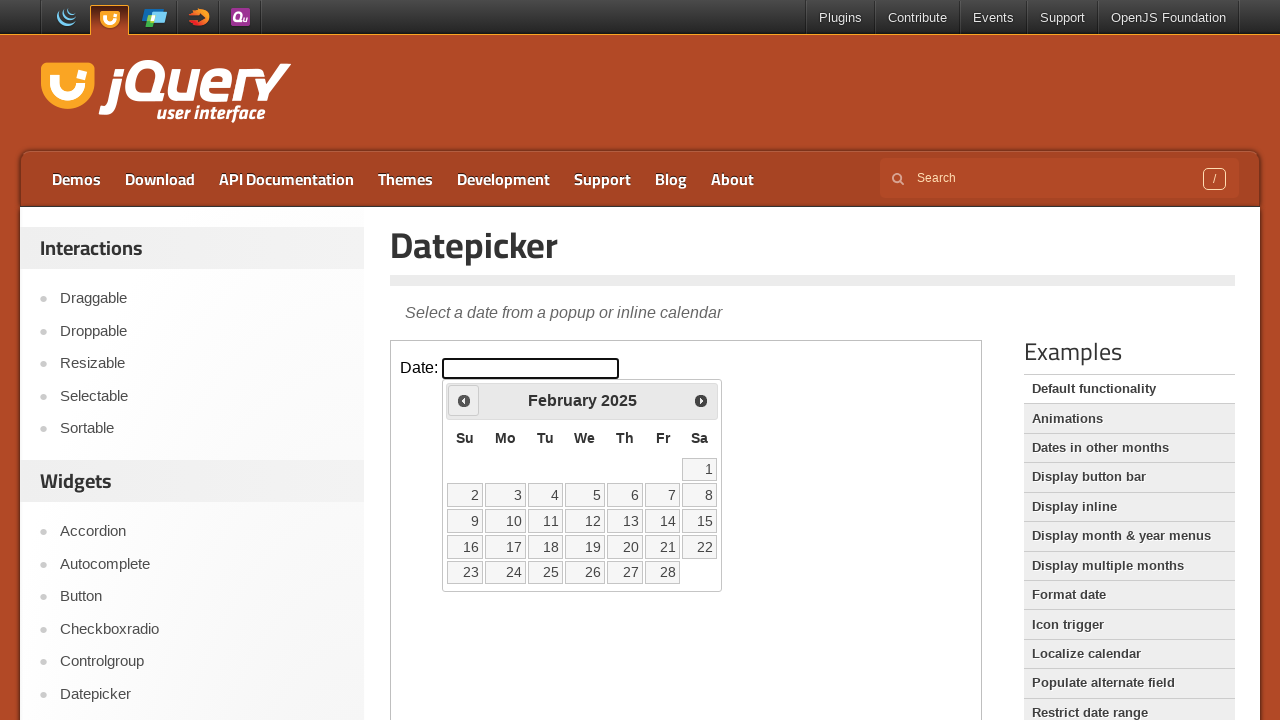

Retrieved current calendar date: February 2025
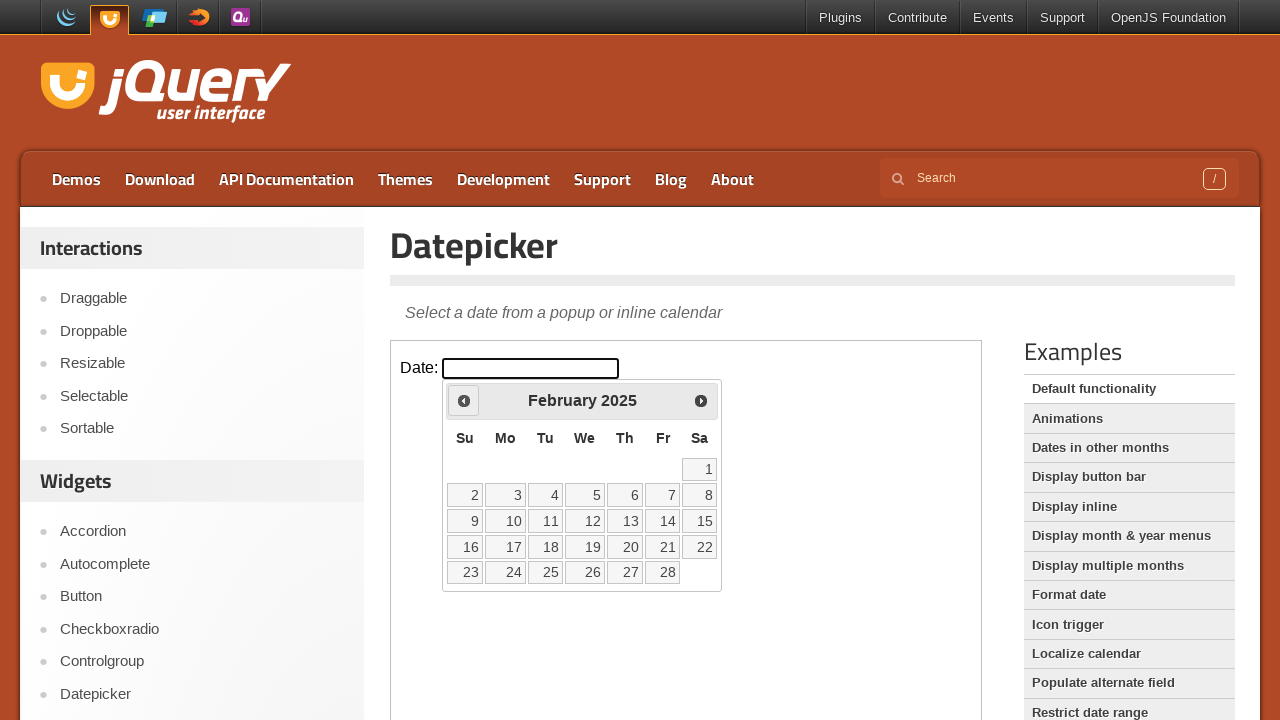

Clicked previous button to navigate to earlier month at (464, 400) on iframe.demo-frame >> internal:control=enter-frame >> span.ui-icon-circle-triangl
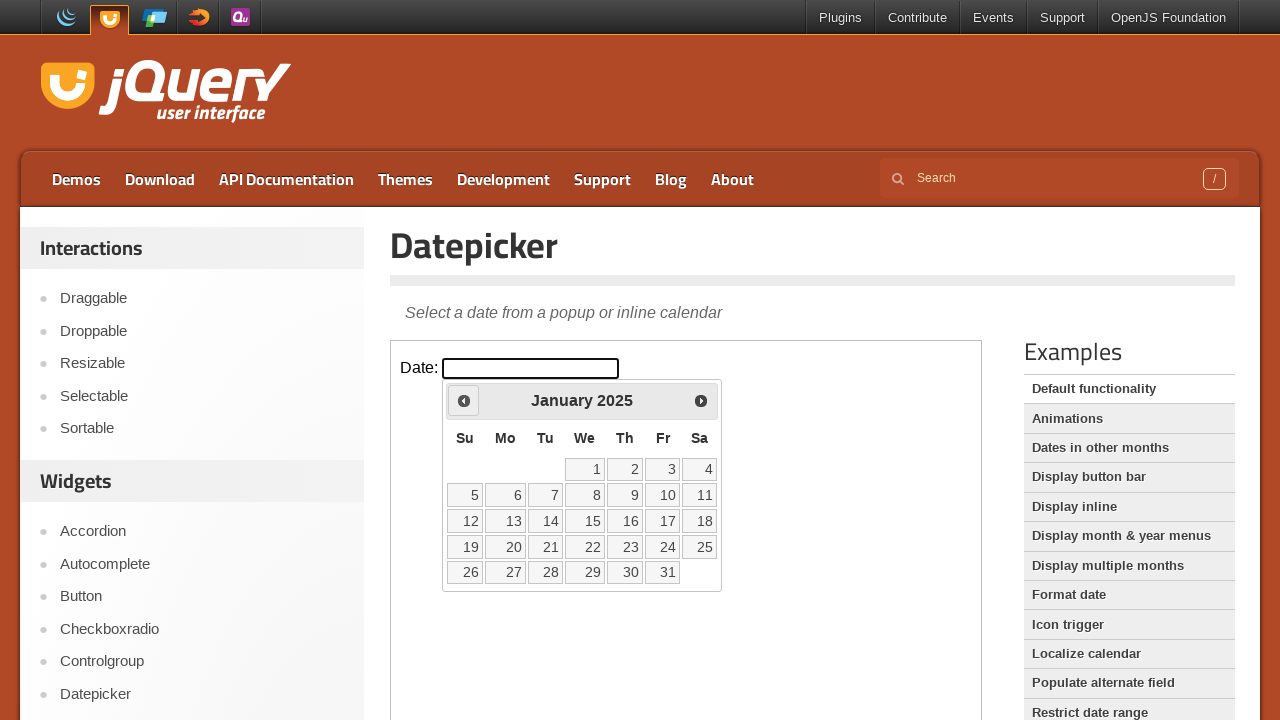

Waited for calendar to update
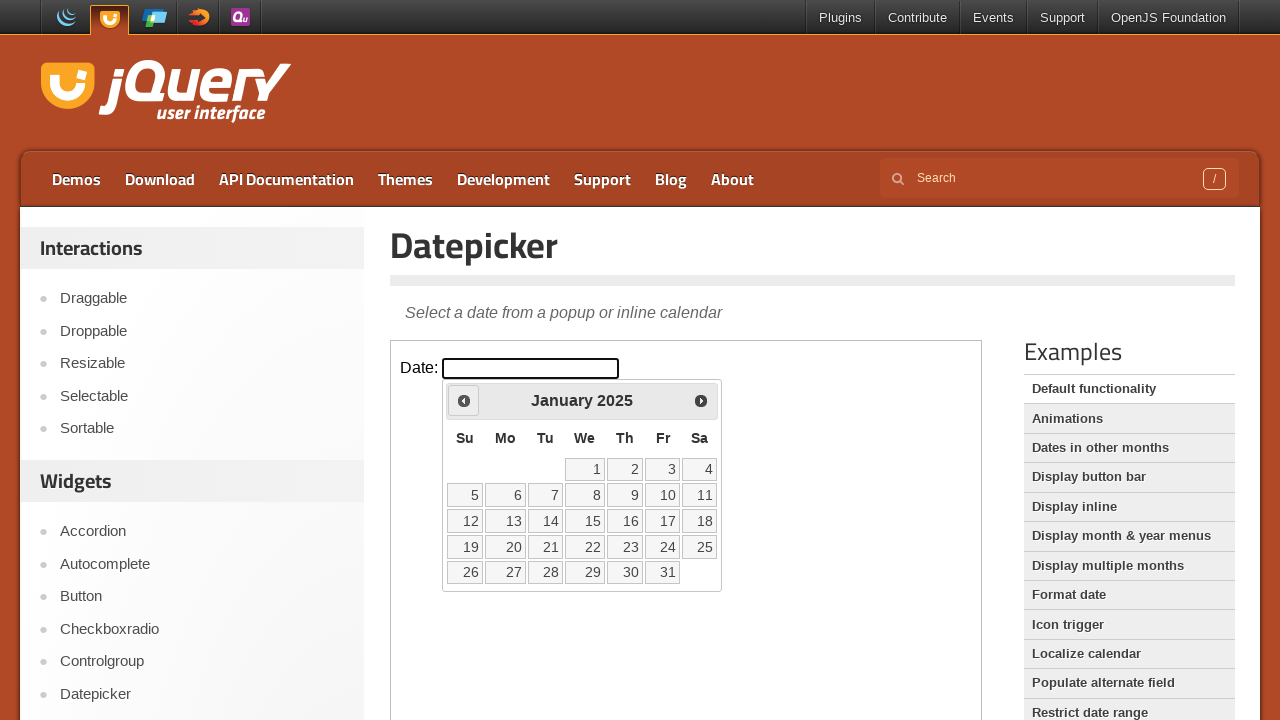

Retrieved current calendar date: January 2025
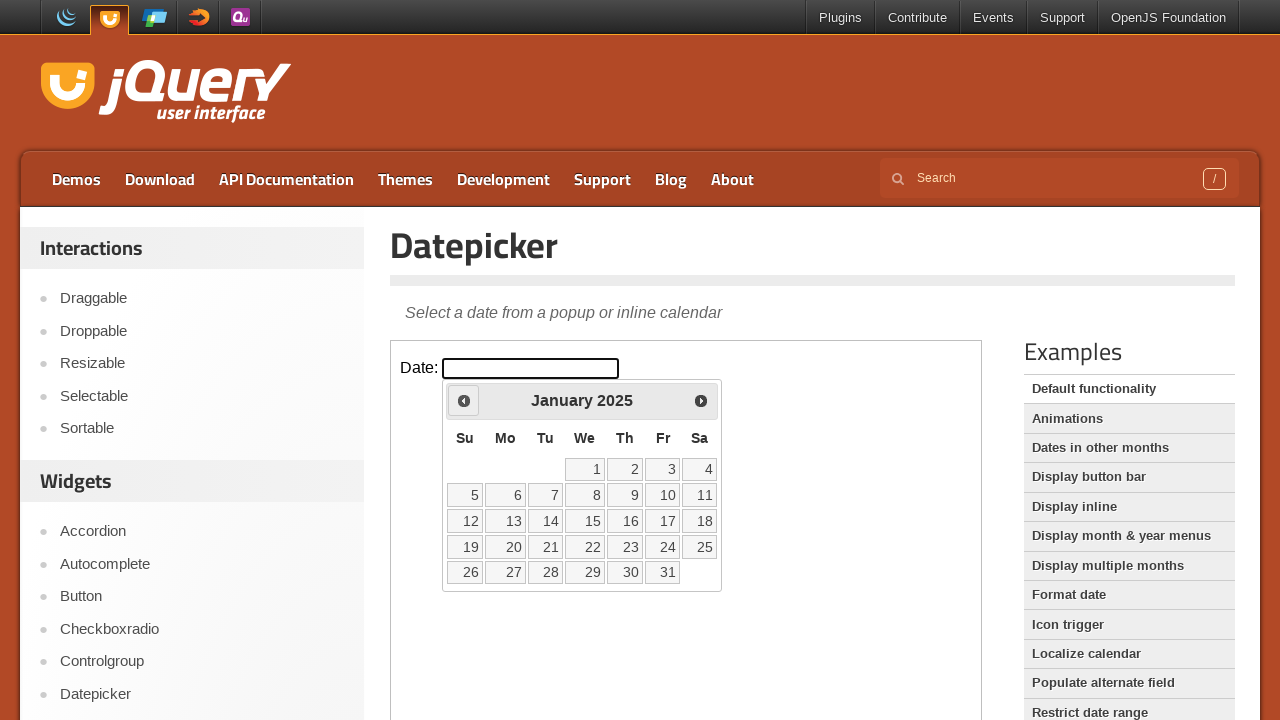

Clicked previous button to navigate to earlier month at (464, 400) on iframe.demo-frame >> internal:control=enter-frame >> span.ui-icon-circle-triangl
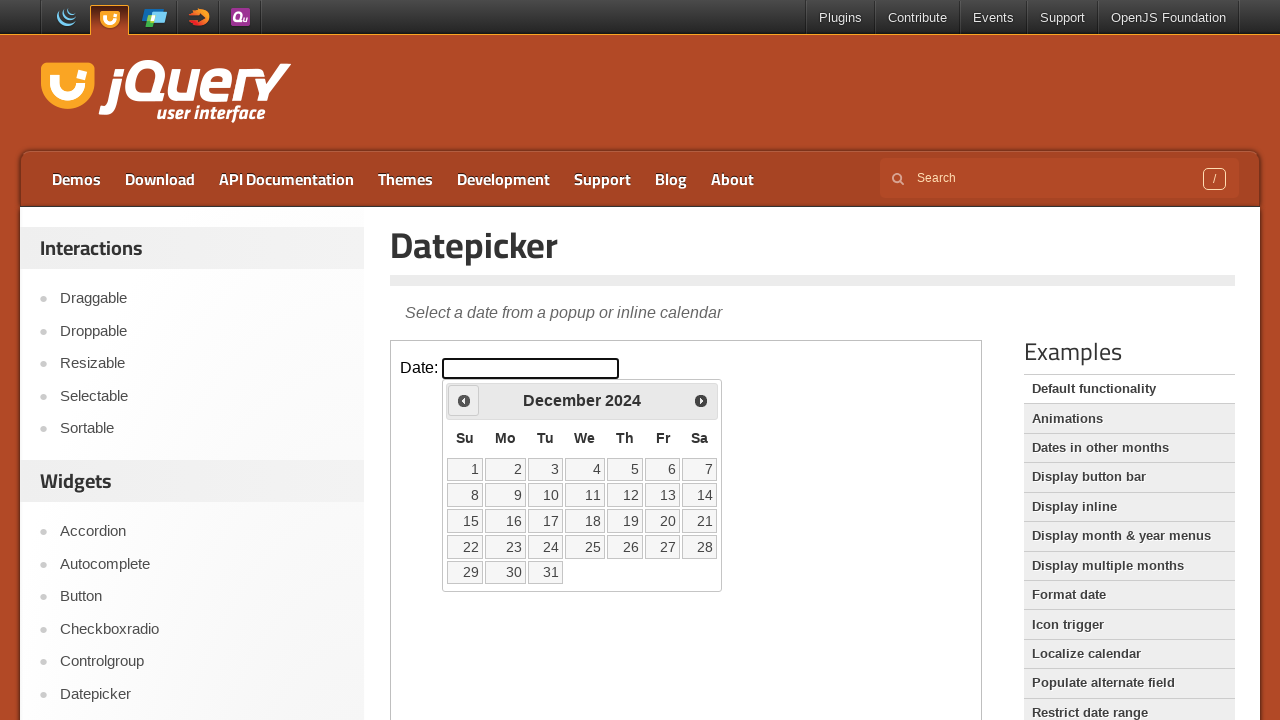

Waited for calendar to update
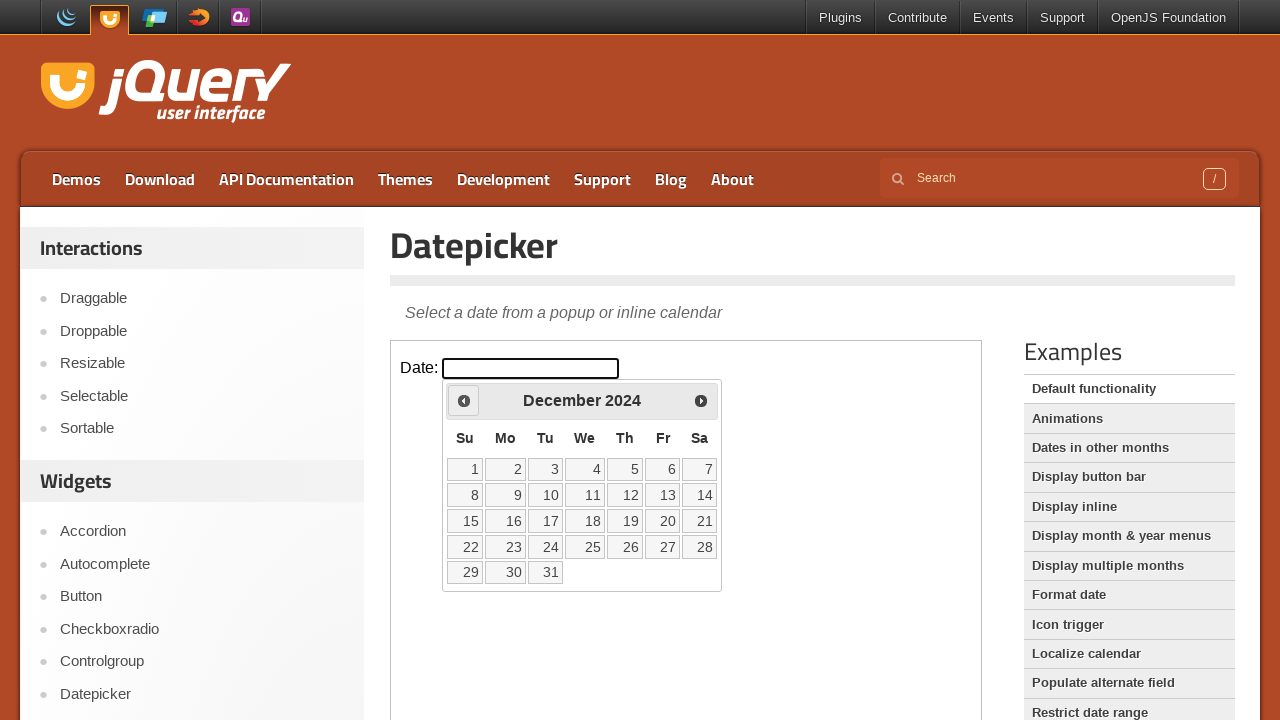

Retrieved current calendar date: December 2024
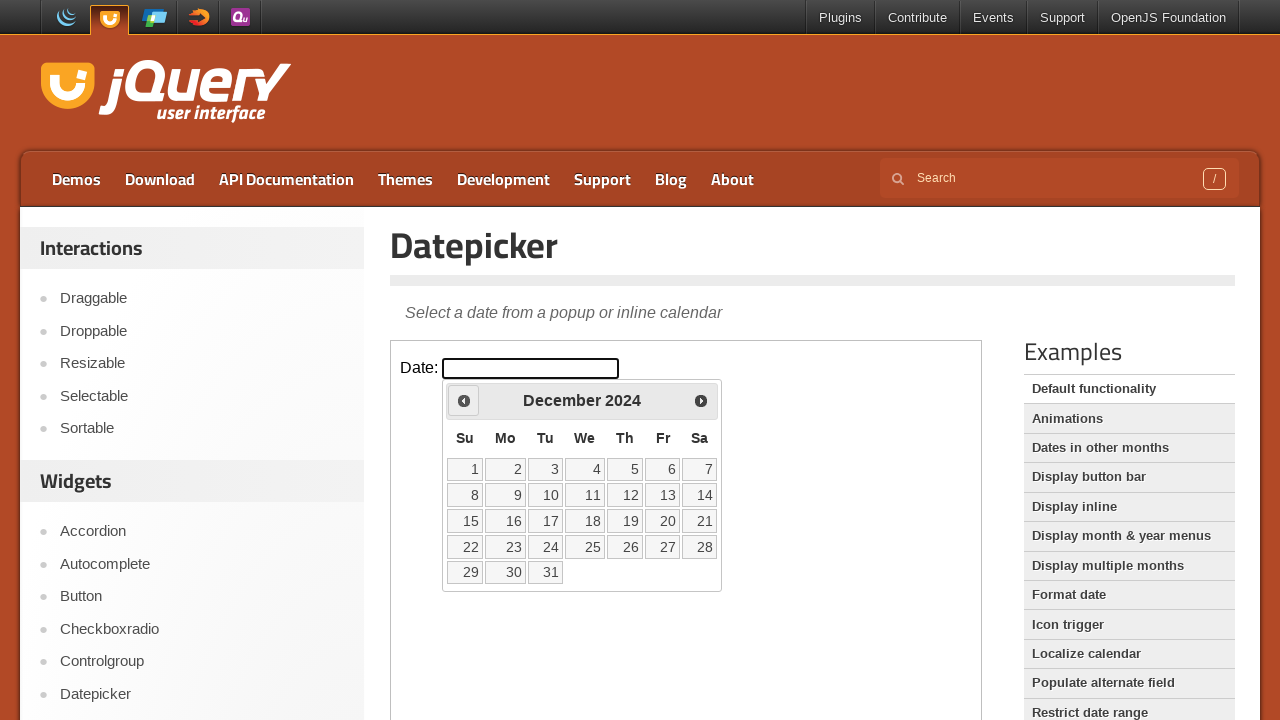

Clicked previous button to navigate to earlier month at (464, 400) on iframe.demo-frame >> internal:control=enter-frame >> span.ui-icon-circle-triangl
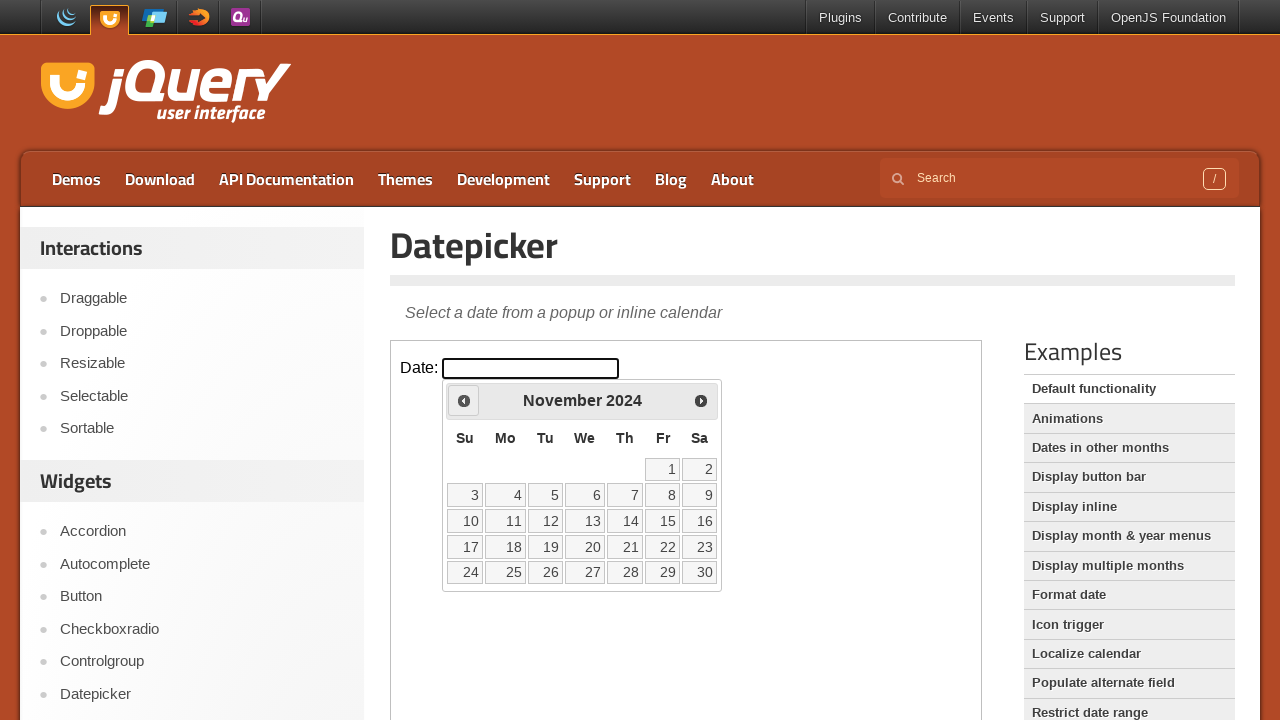

Waited for calendar to update
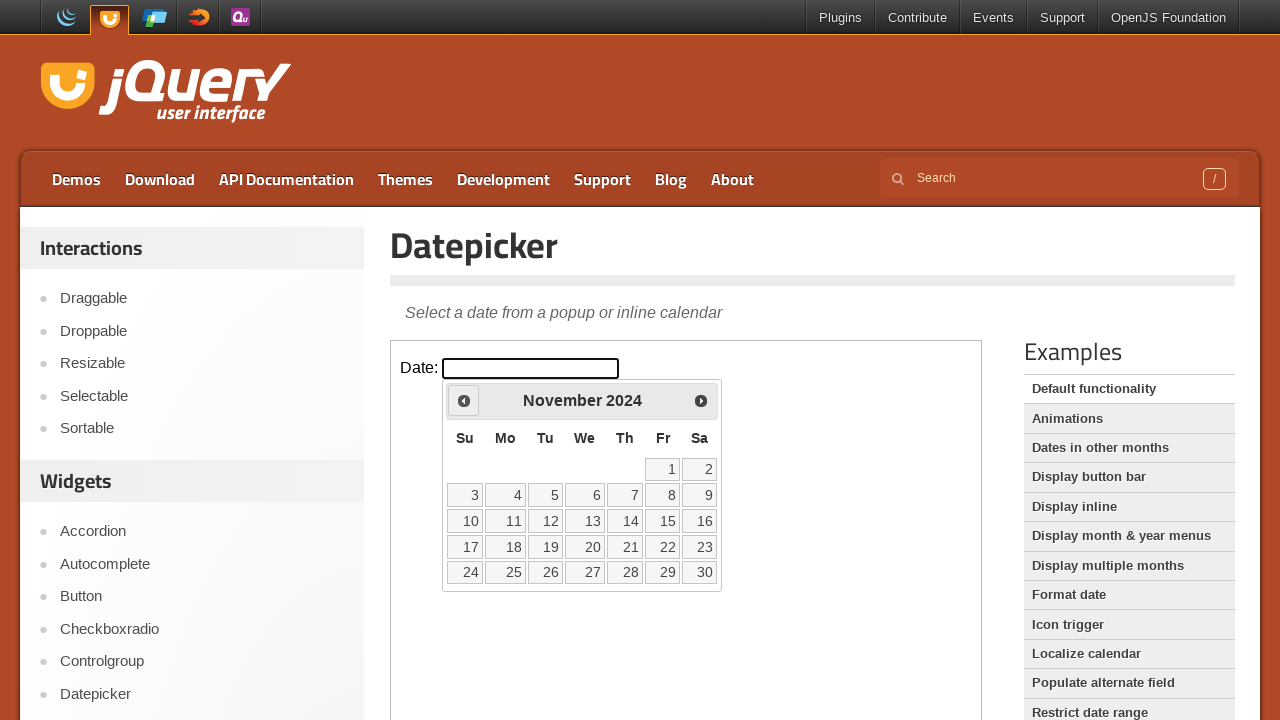

Retrieved current calendar date: November 2024
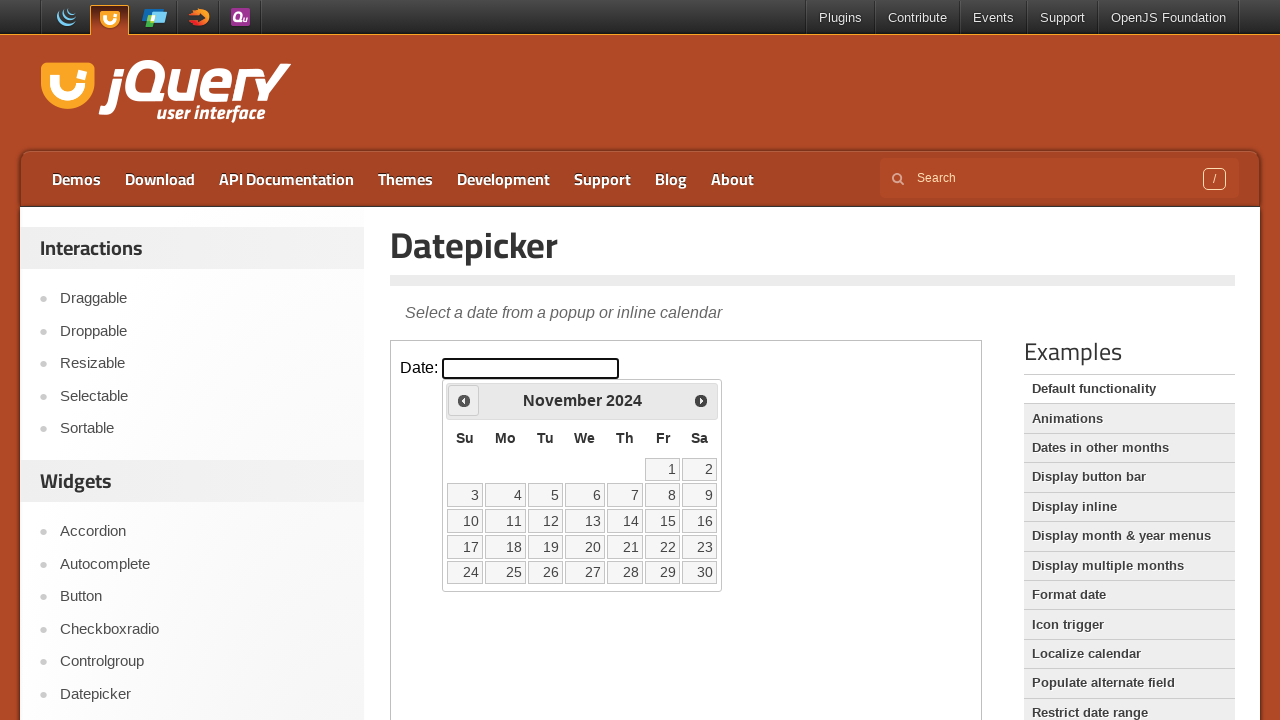

Clicked previous button to navigate to earlier month at (464, 400) on iframe.demo-frame >> internal:control=enter-frame >> span.ui-icon-circle-triangl
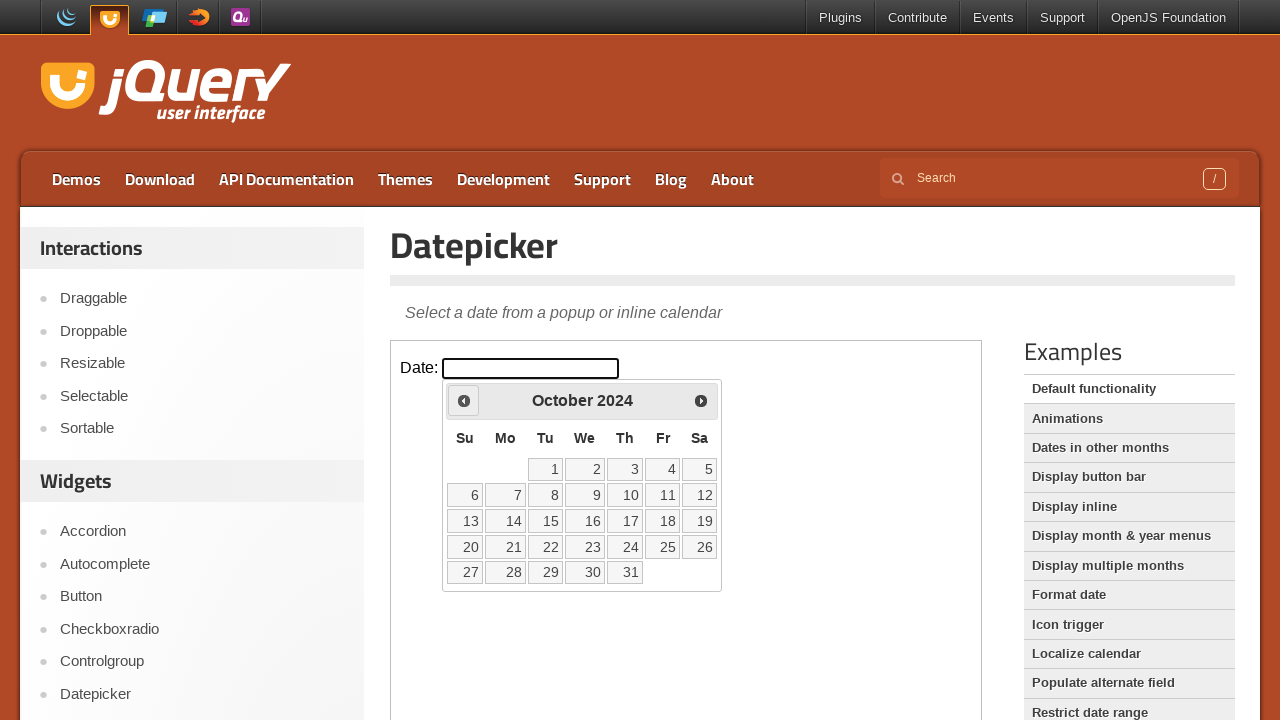

Waited for calendar to update
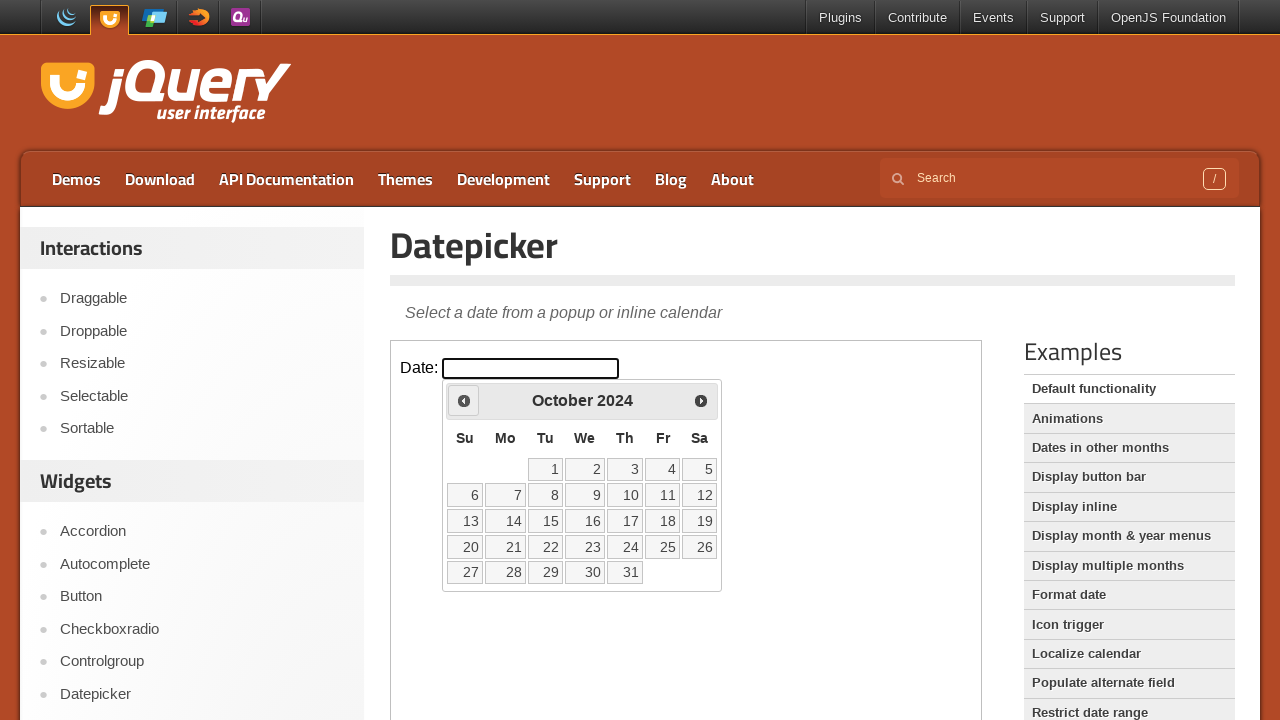

Retrieved current calendar date: October 2024
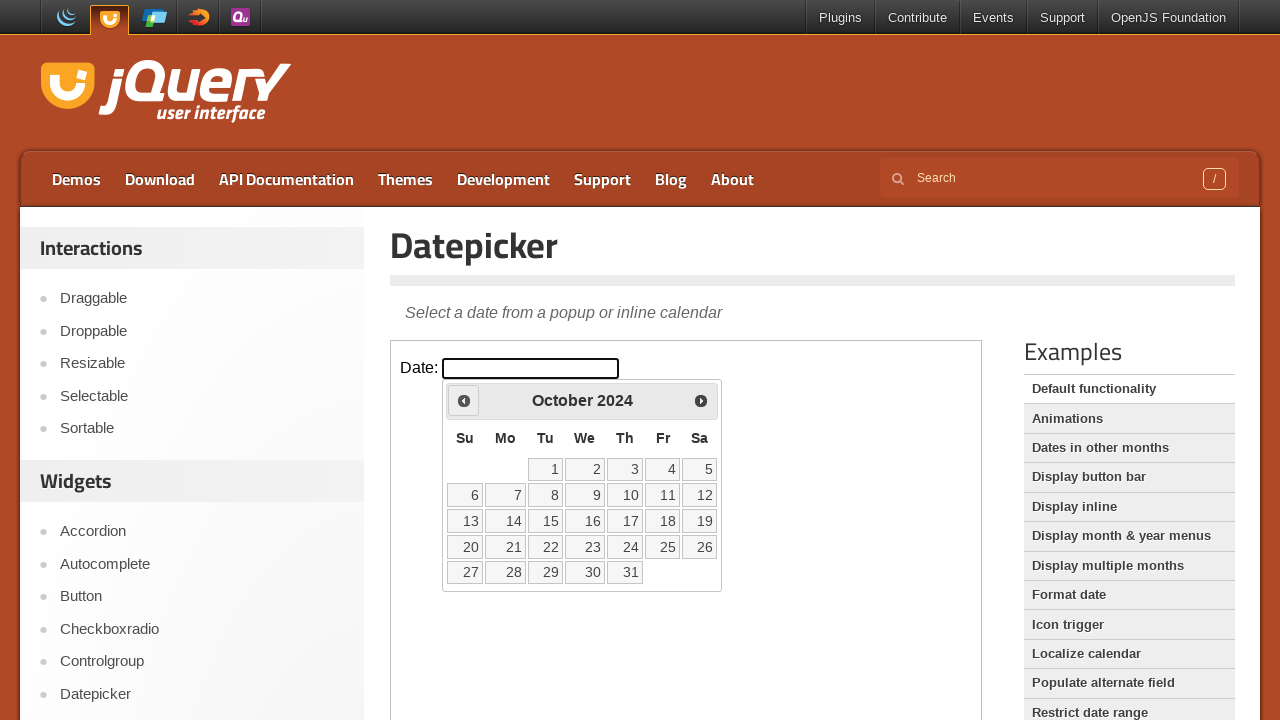

Clicked previous button to navigate to earlier month at (464, 400) on iframe.demo-frame >> internal:control=enter-frame >> span.ui-icon-circle-triangl
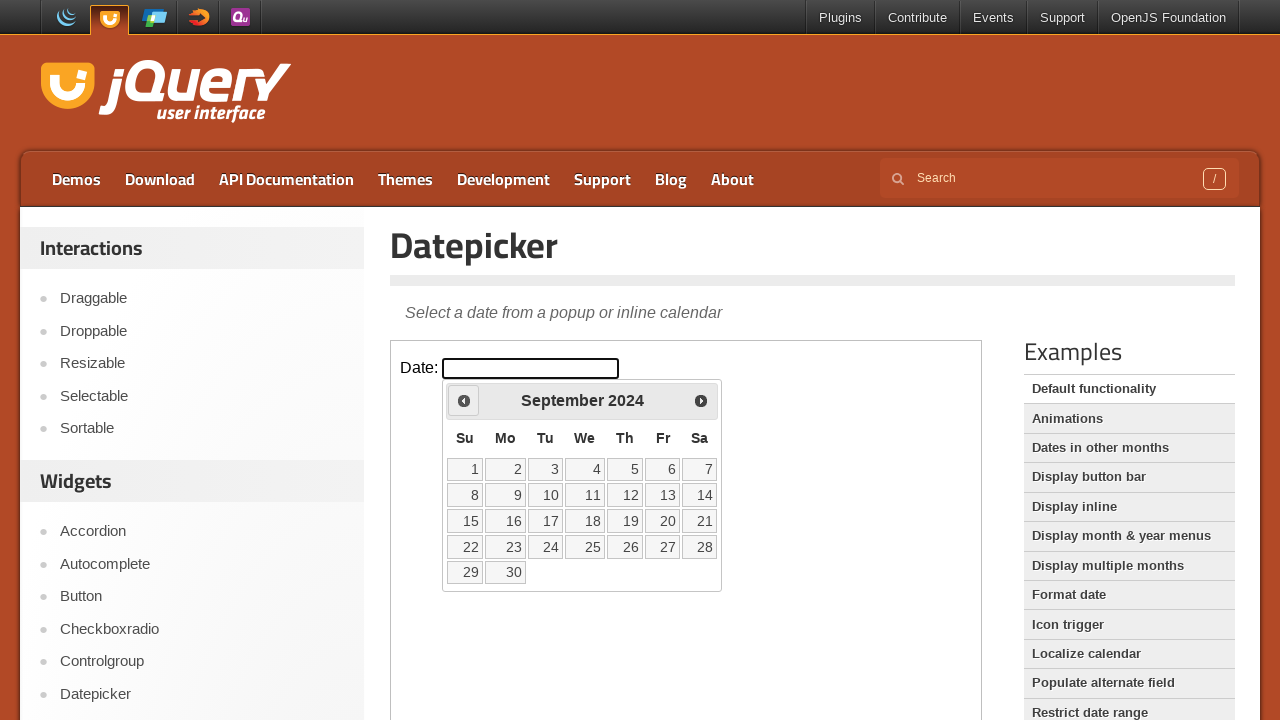

Waited for calendar to update
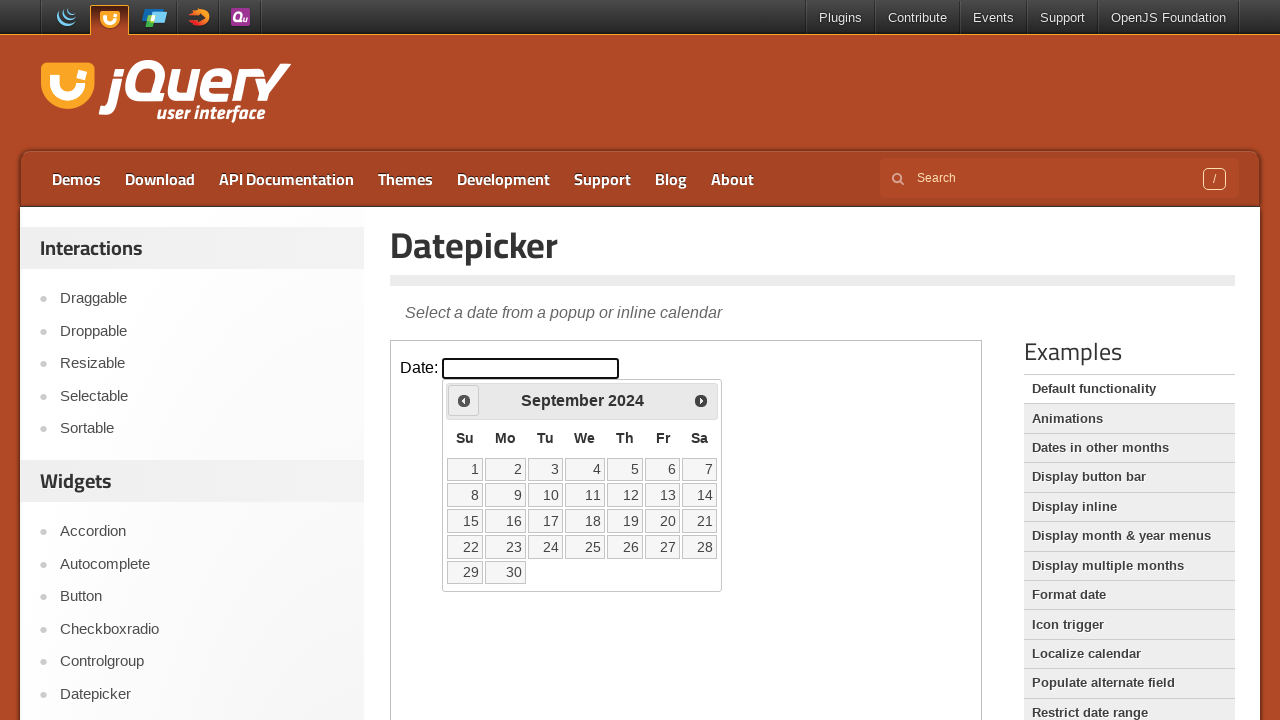

Retrieved current calendar date: September 2024
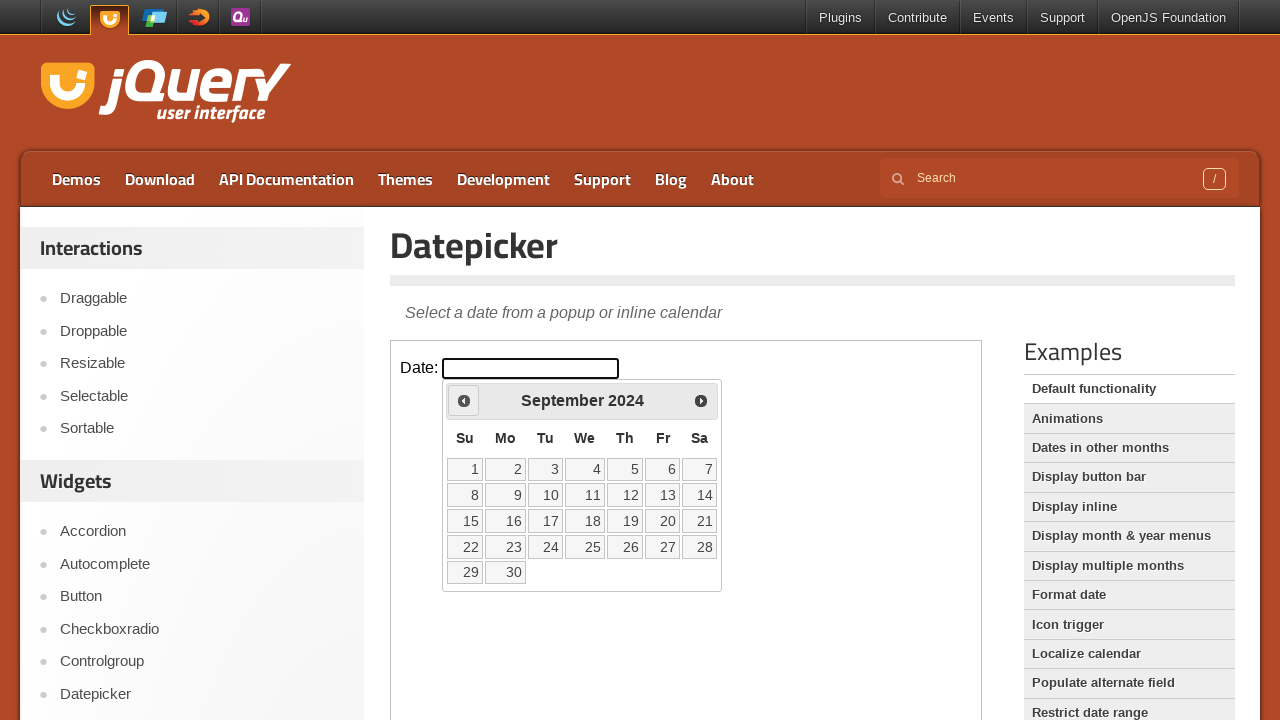

Clicked previous button to navigate to earlier month at (464, 400) on iframe.demo-frame >> internal:control=enter-frame >> span.ui-icon-circle-triangl
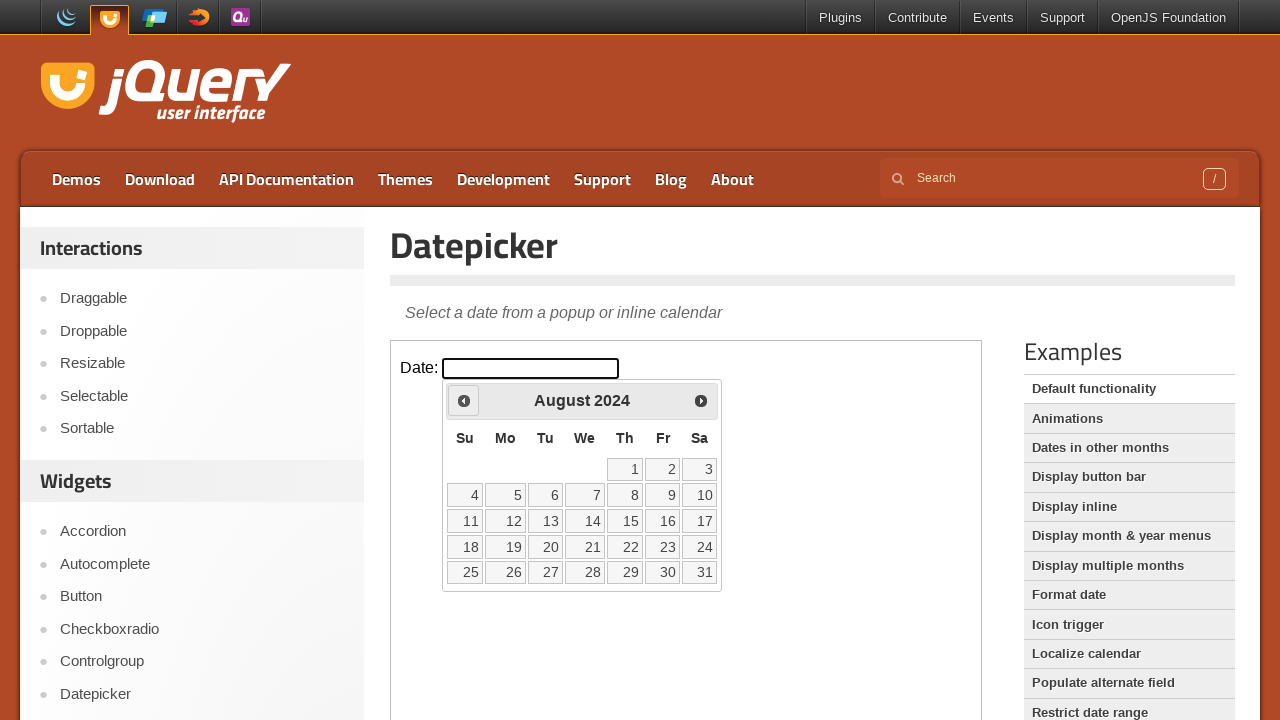

Waited for calendar to update
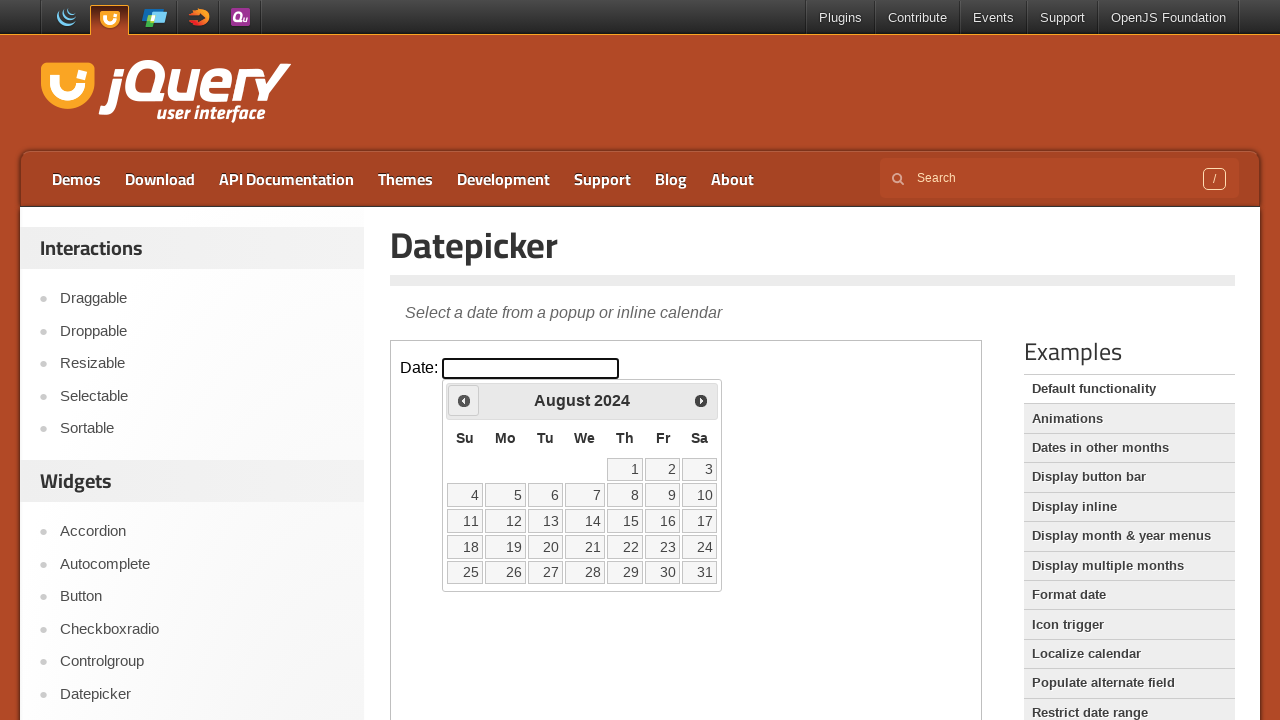

Retrieved current calendar date: August 2024
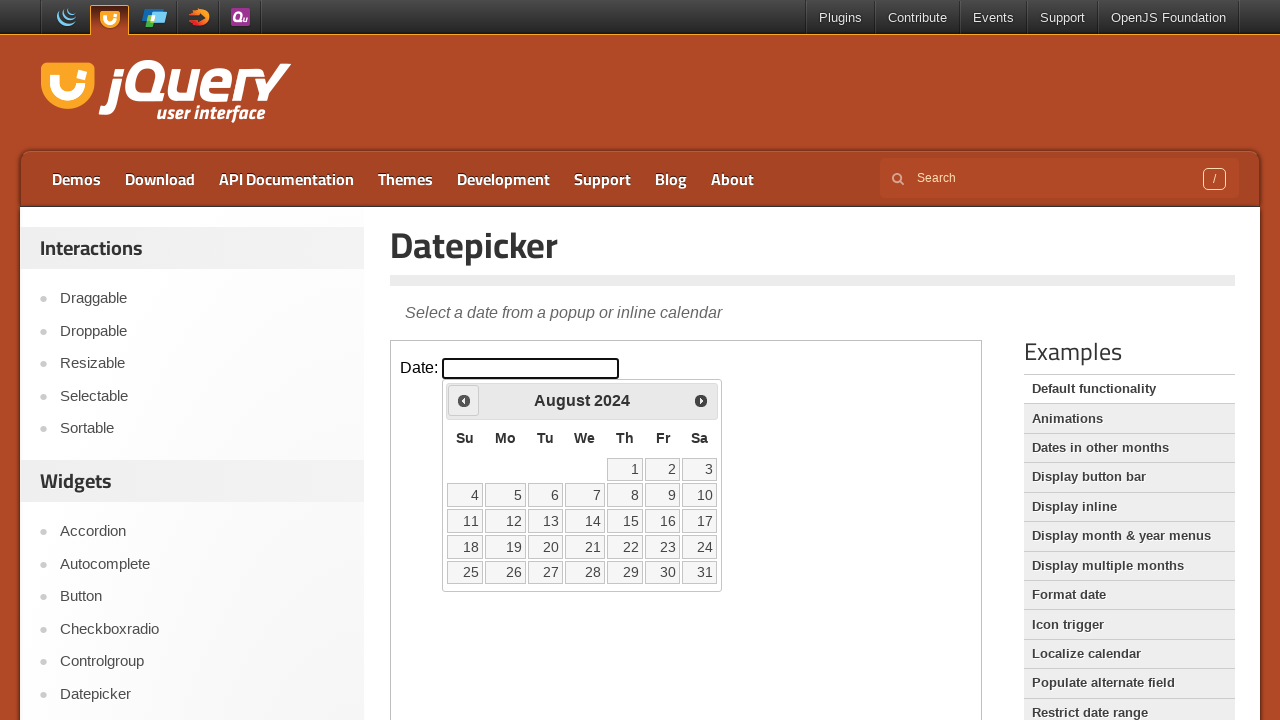

Clicked previous button to navigate to earlier month at (464, 400) on iframe.demo-frame >> internal:control=enter-frame >> span.ui-icon-circle-triangl
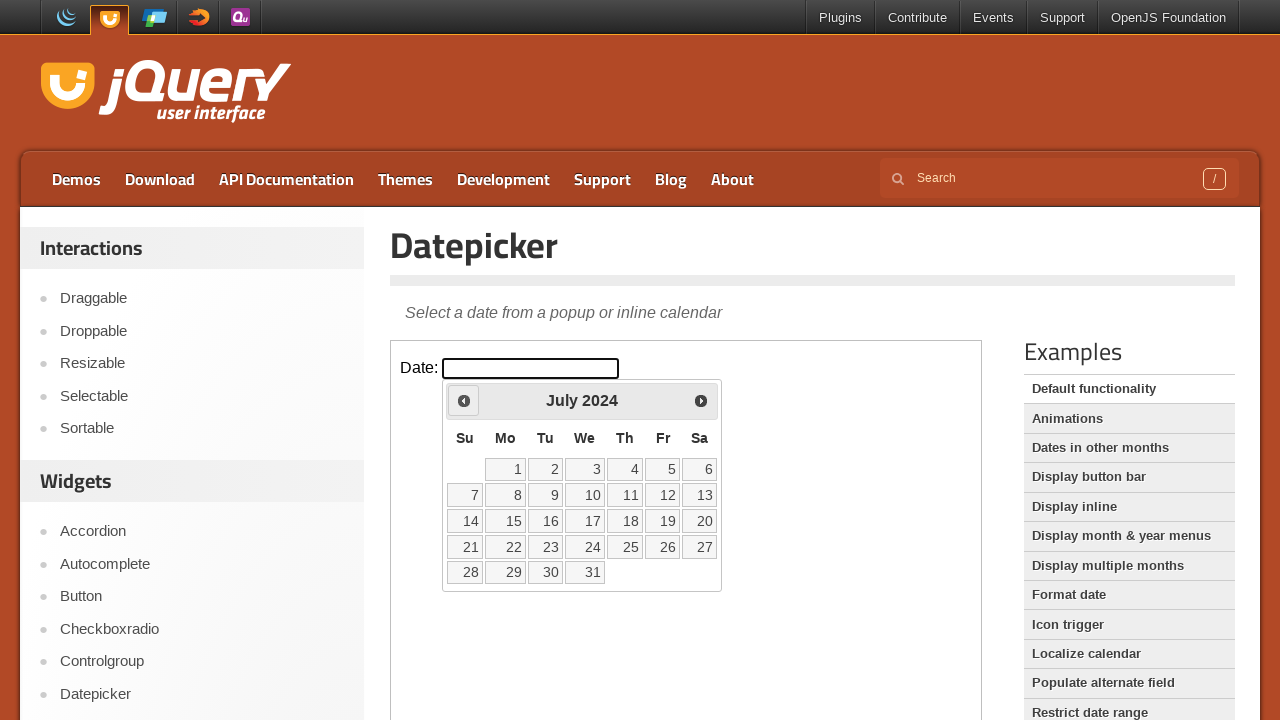

Waited for calendar to update
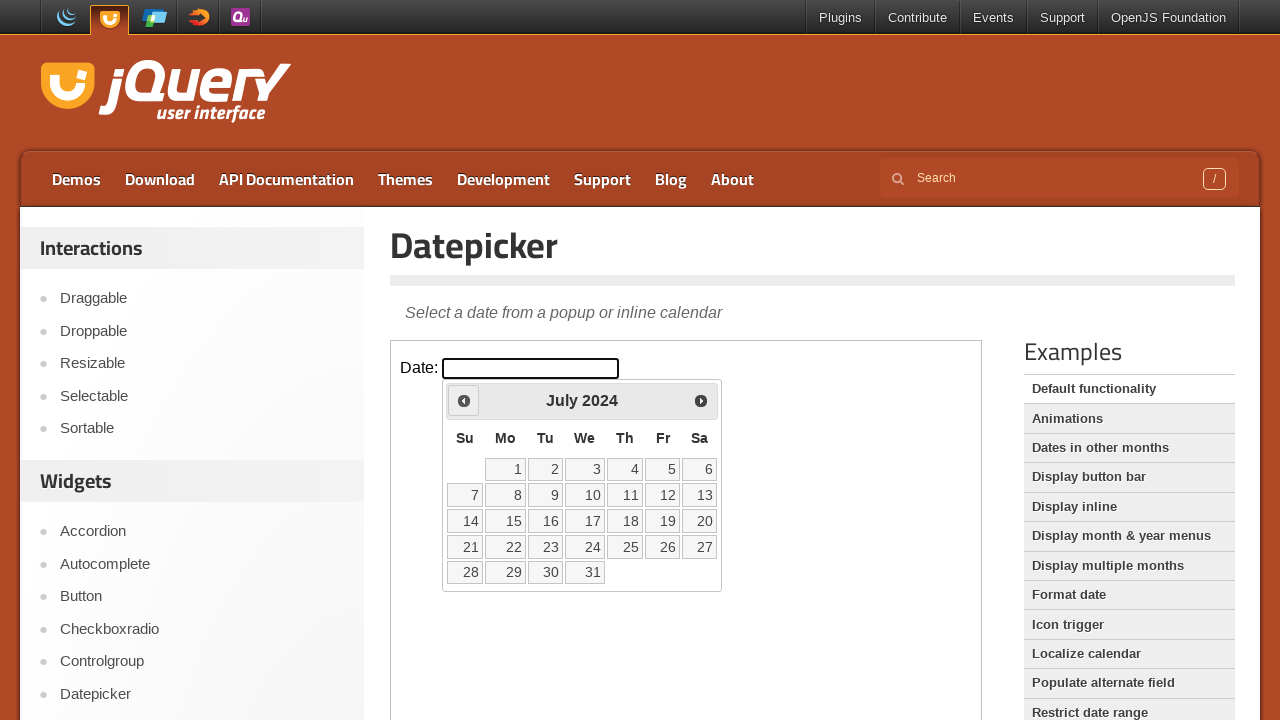

Retrieved current calendar date: July 2024
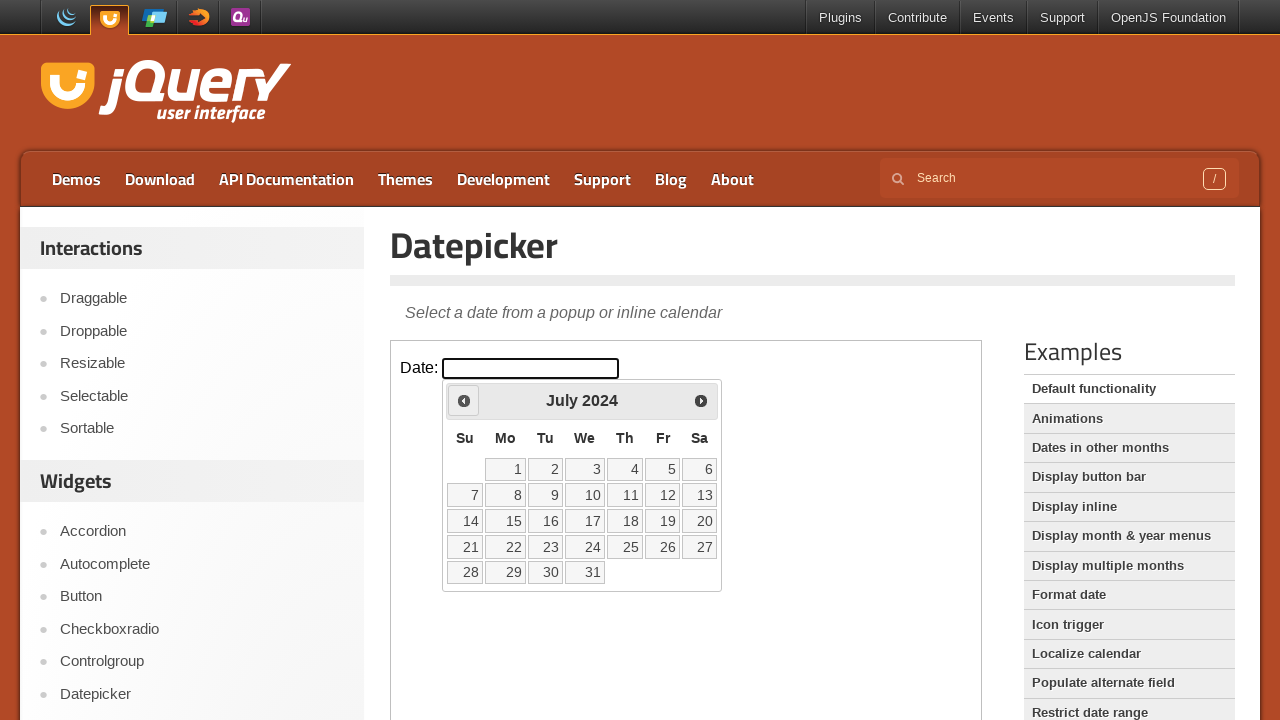

Clicked previous button to navigate to earlier month at (464, 400) on iframe.demo-frame >> internal:control=enter-frame >> span.ui-icon-circle-triangl
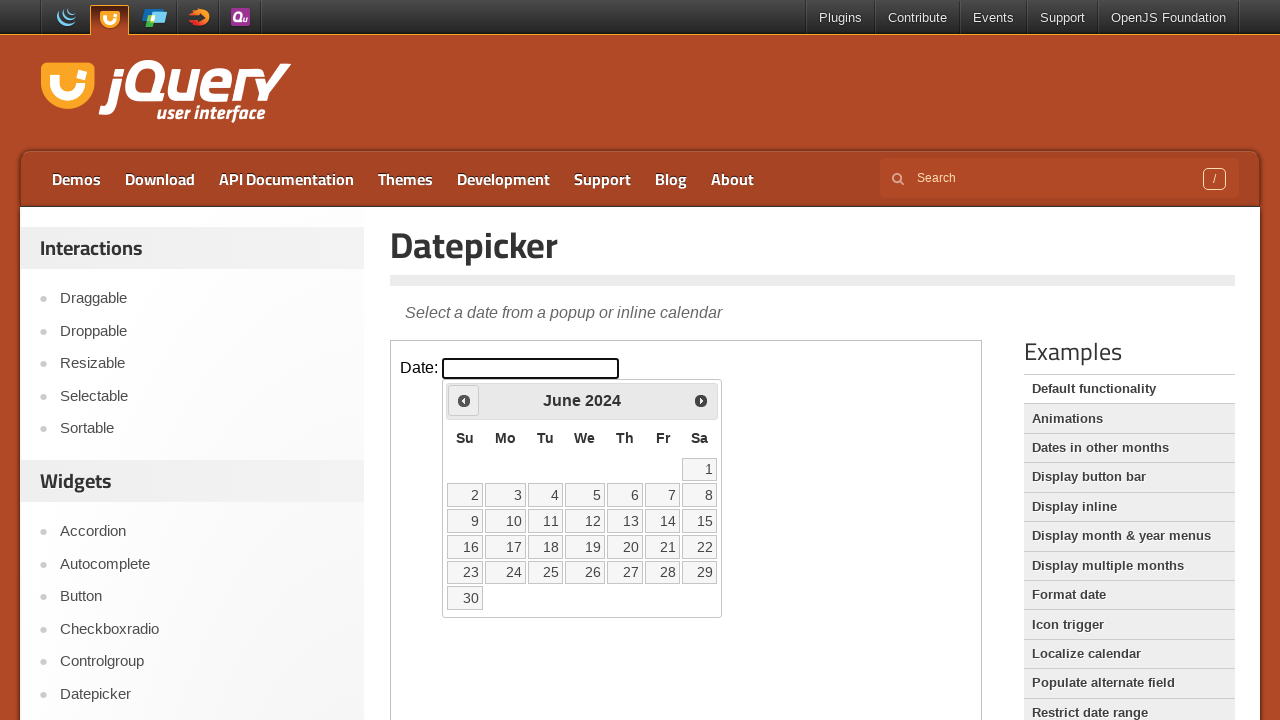

Waited for calendar to update
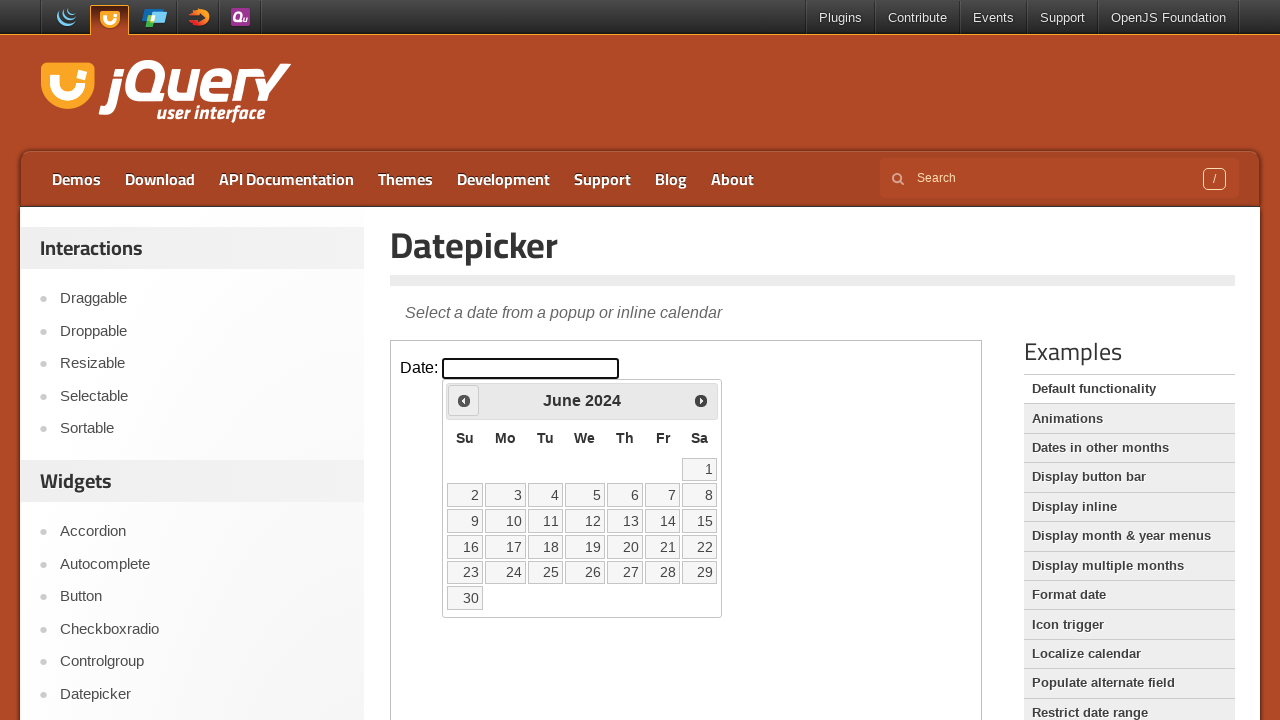

Retrieved current calendar date: June 2024
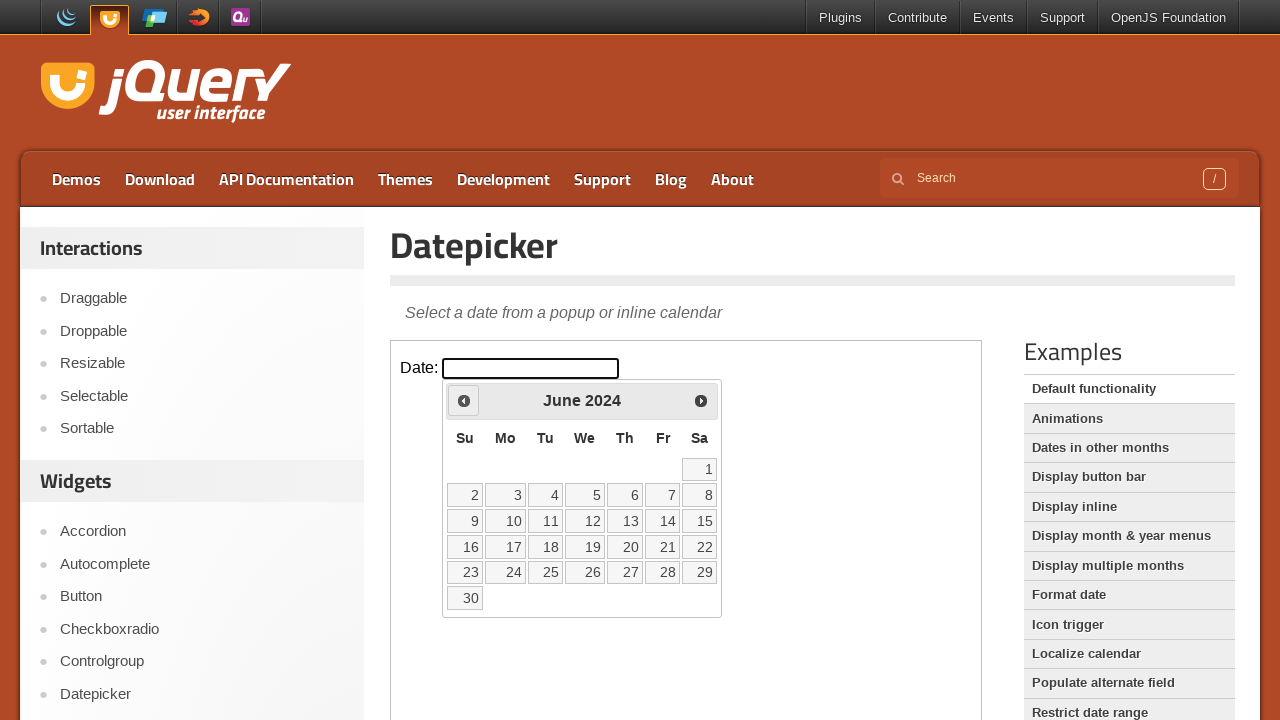

Clicked previous button to navigate to earlier month at (464, 400) on iframe.demo-frame >> internal:control=enter-frame >> span.ui-icon-circle-triangl
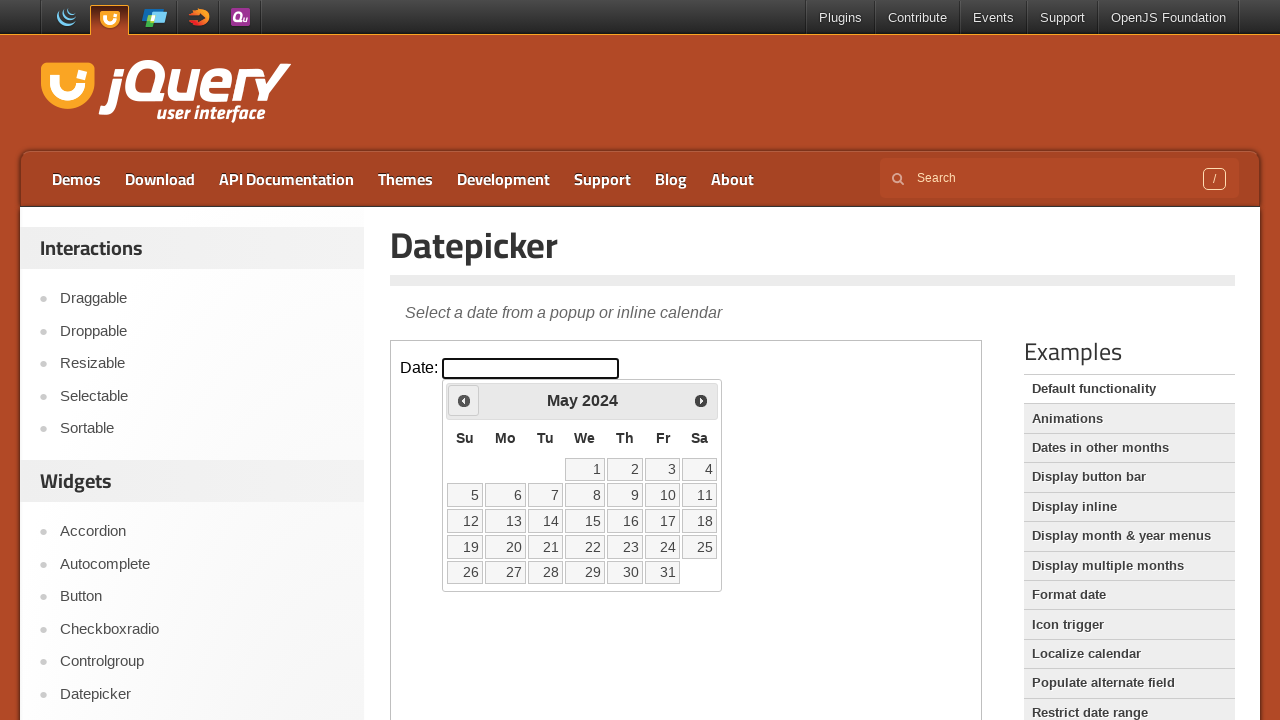

Waited for calendar to update
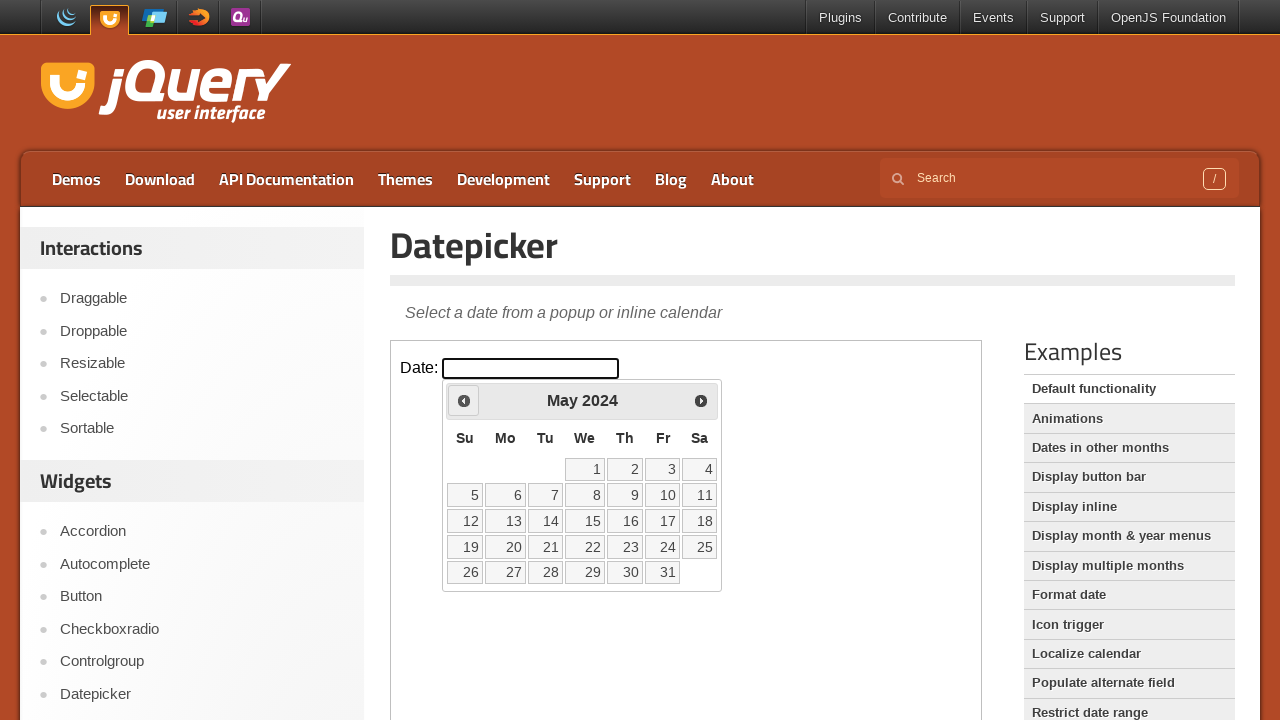

Retrieved current calendar date: May 2024
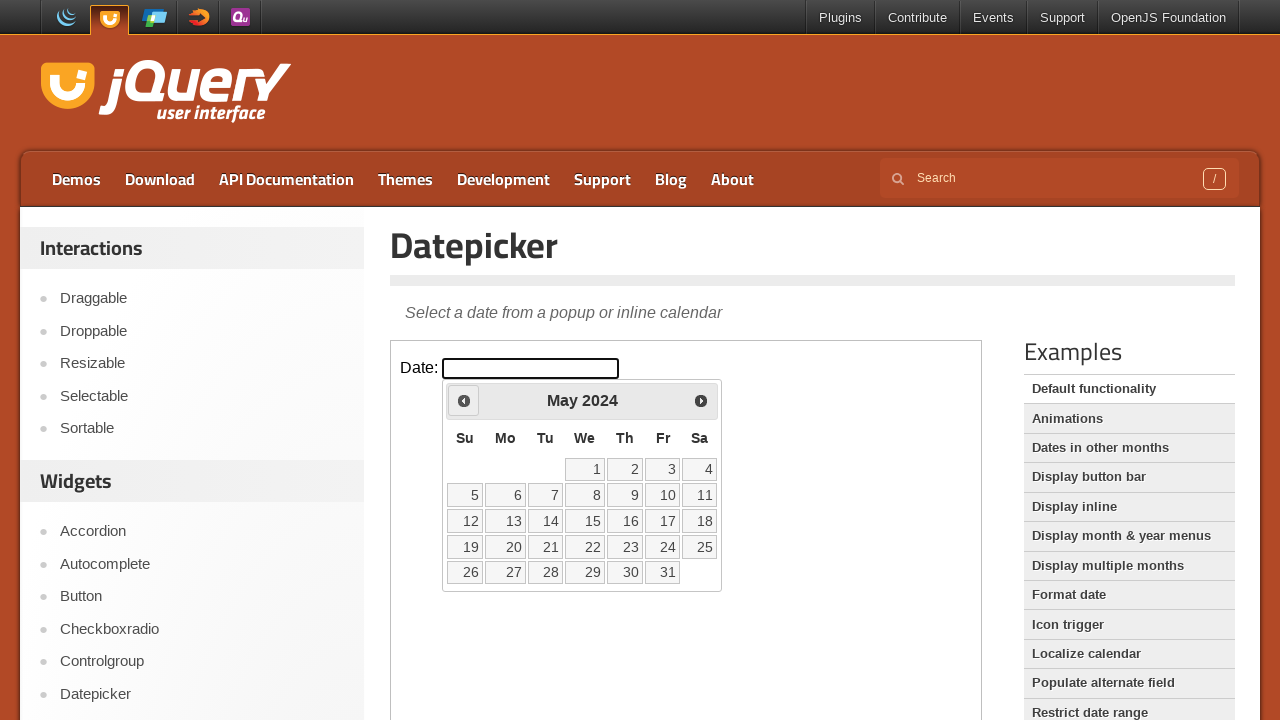

Clicked previous button to navigate to earlier month at (464, 400) on iframe.demo-frame >> internal:control=enter-frame >> span.ui-icon-circle-triangl
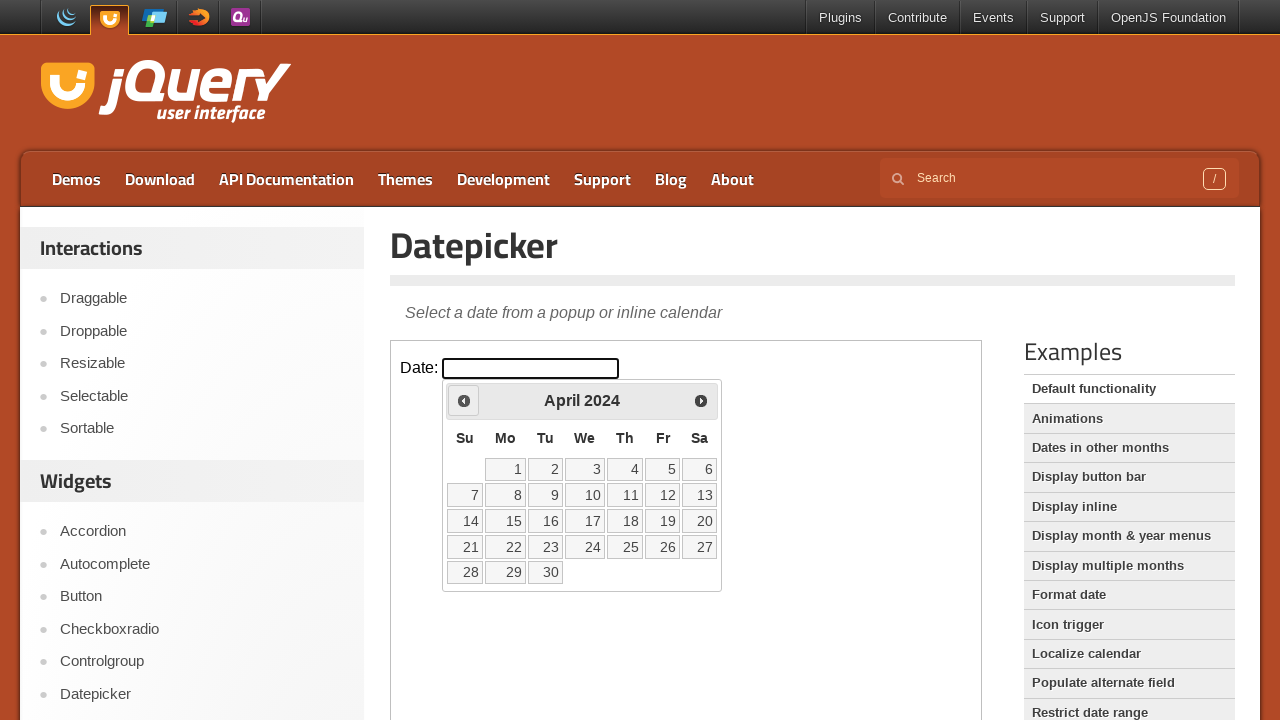

Waited for calendar to update
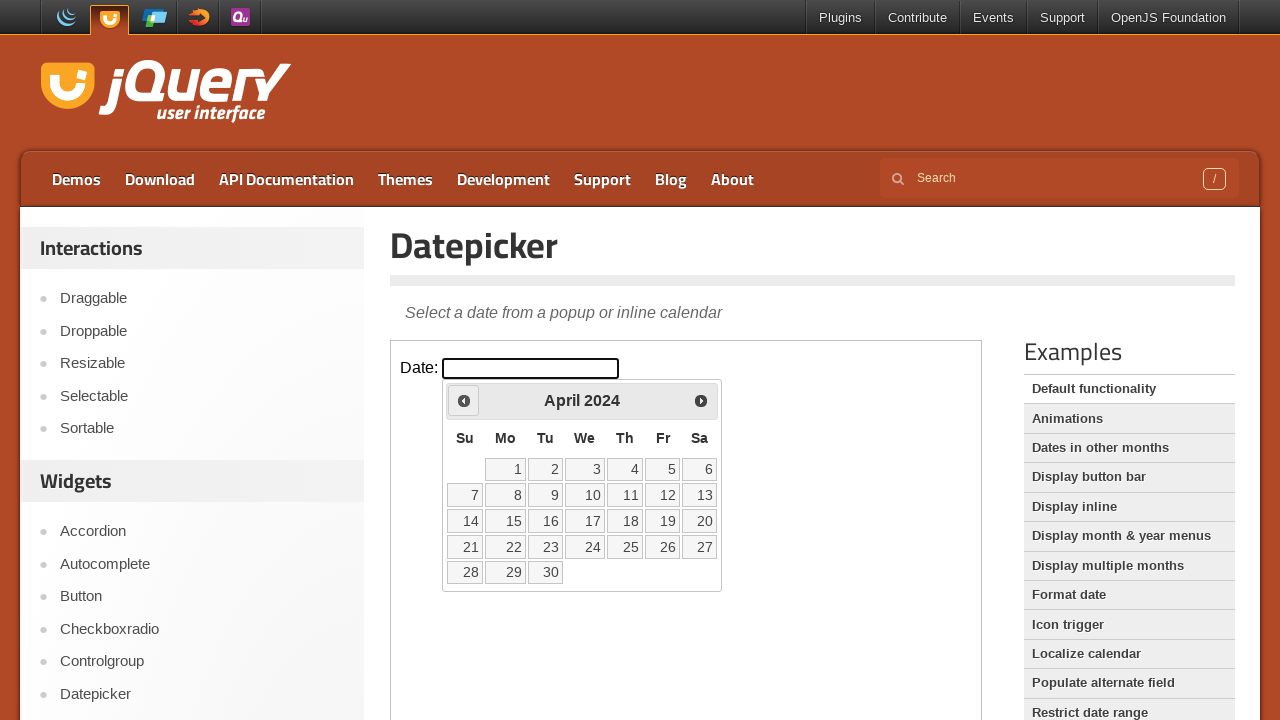

Retrieved current calendar date: April 2024
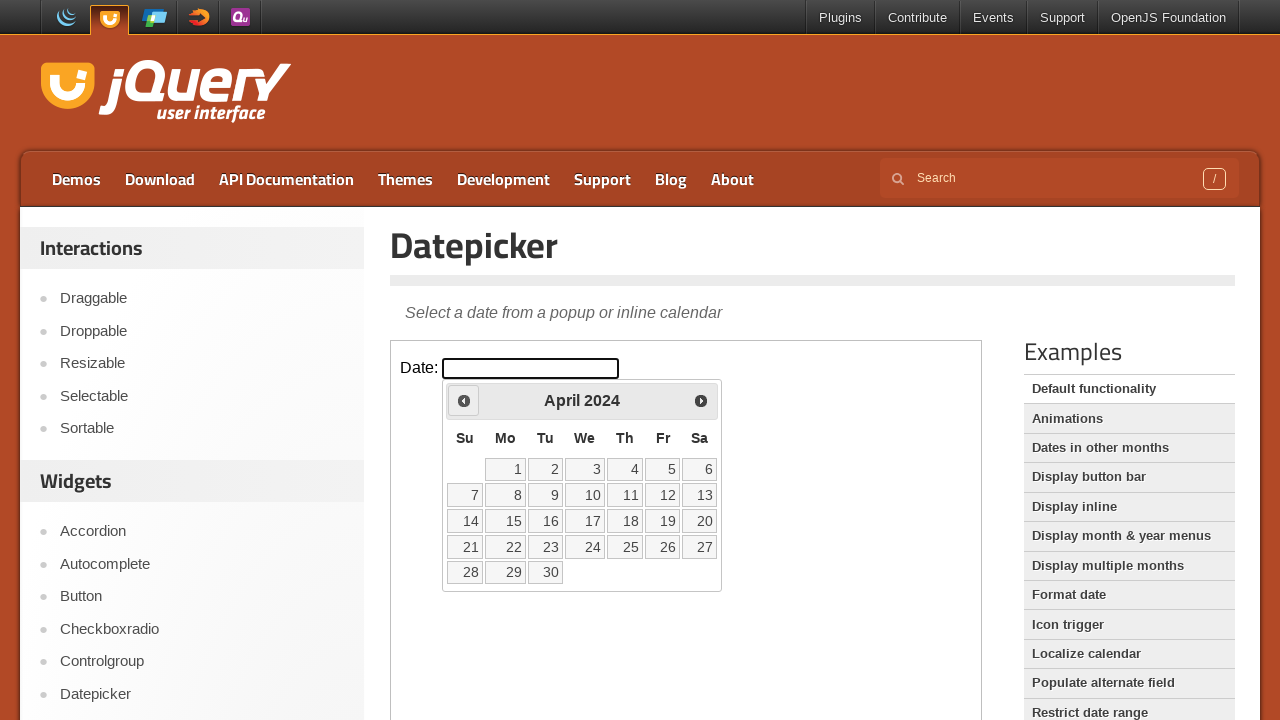

Clicked previous button to navigate to earlier month at (464, 400) on iframe.demo-frame >> internal:control=enter-frame >> span.ui-icon-circle-triangl
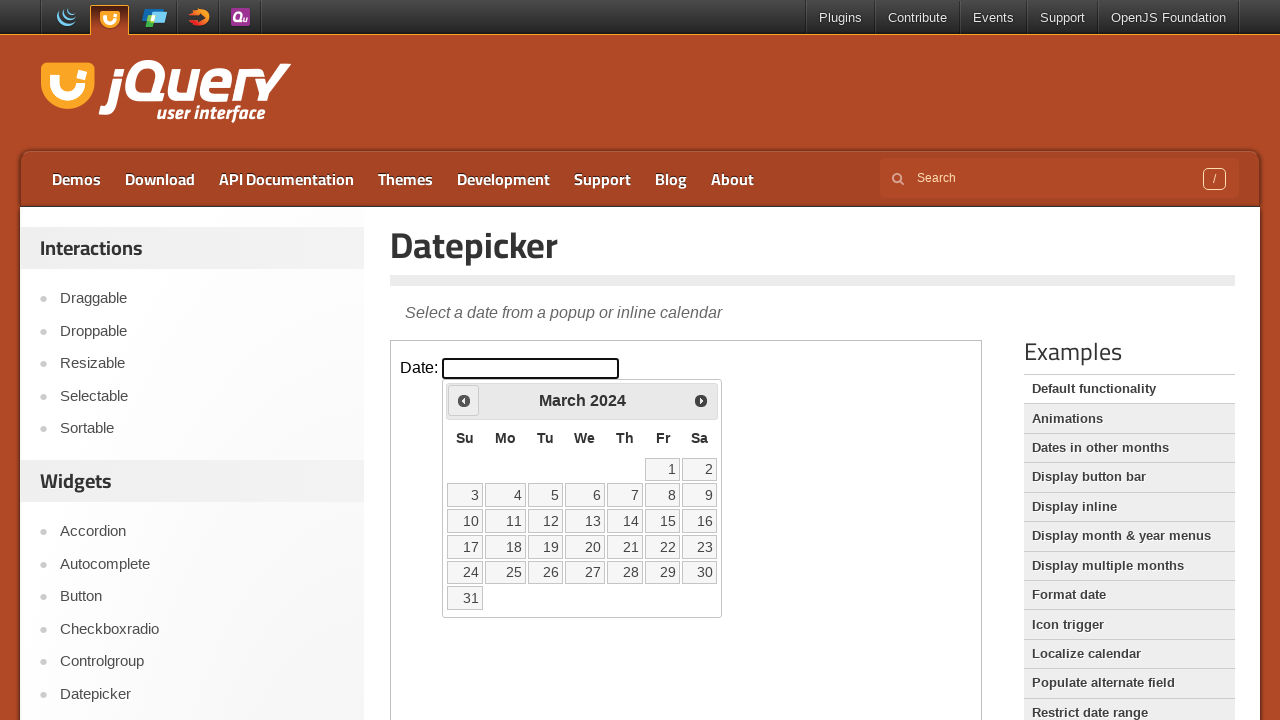

Waited for calendar to update
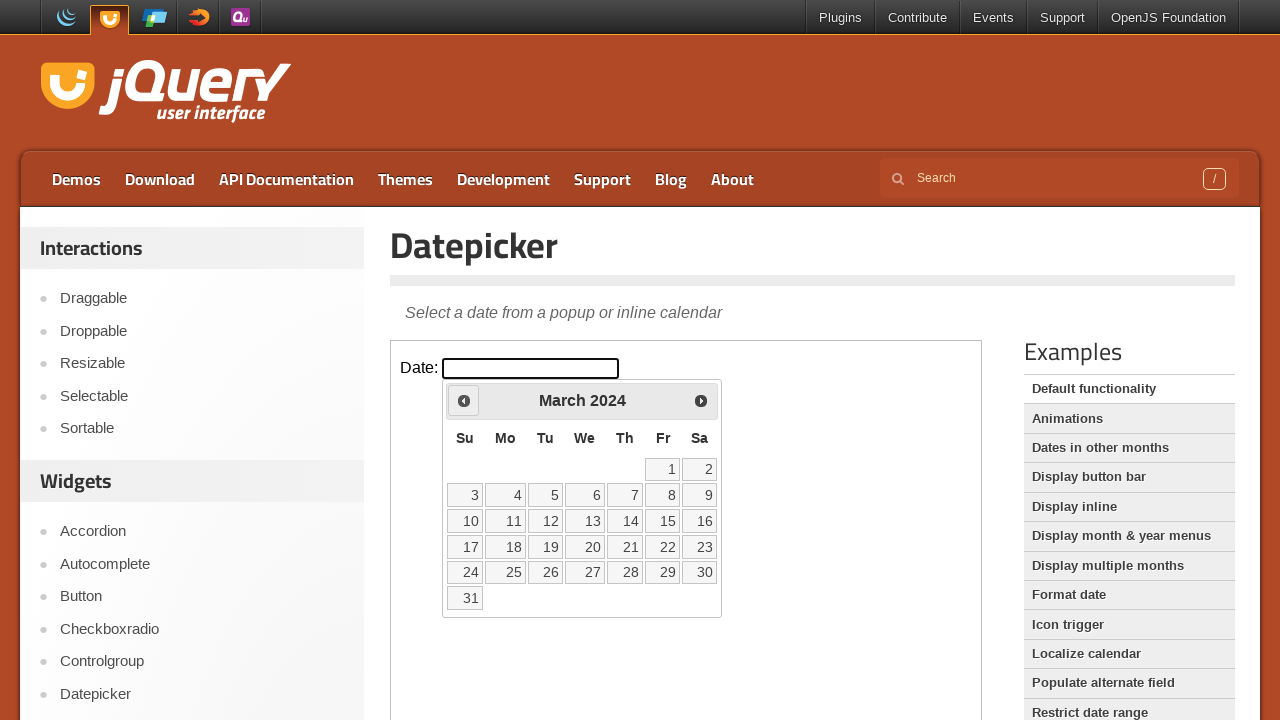

Retrieved current calendar date: March 2024
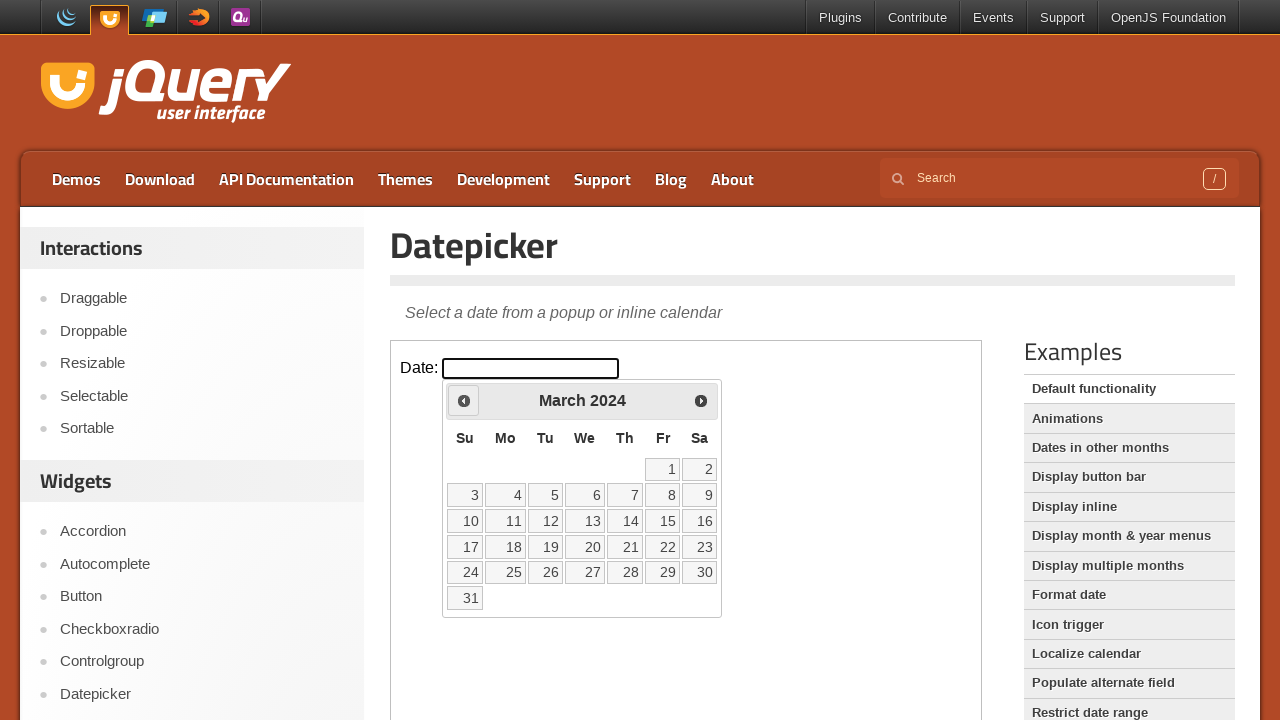

Clicked previous button to navigate to earlier month at (464, 400) on iframe.demo-frame >> internal:control=enter-frame >> span.ui-icon-circle-triangl
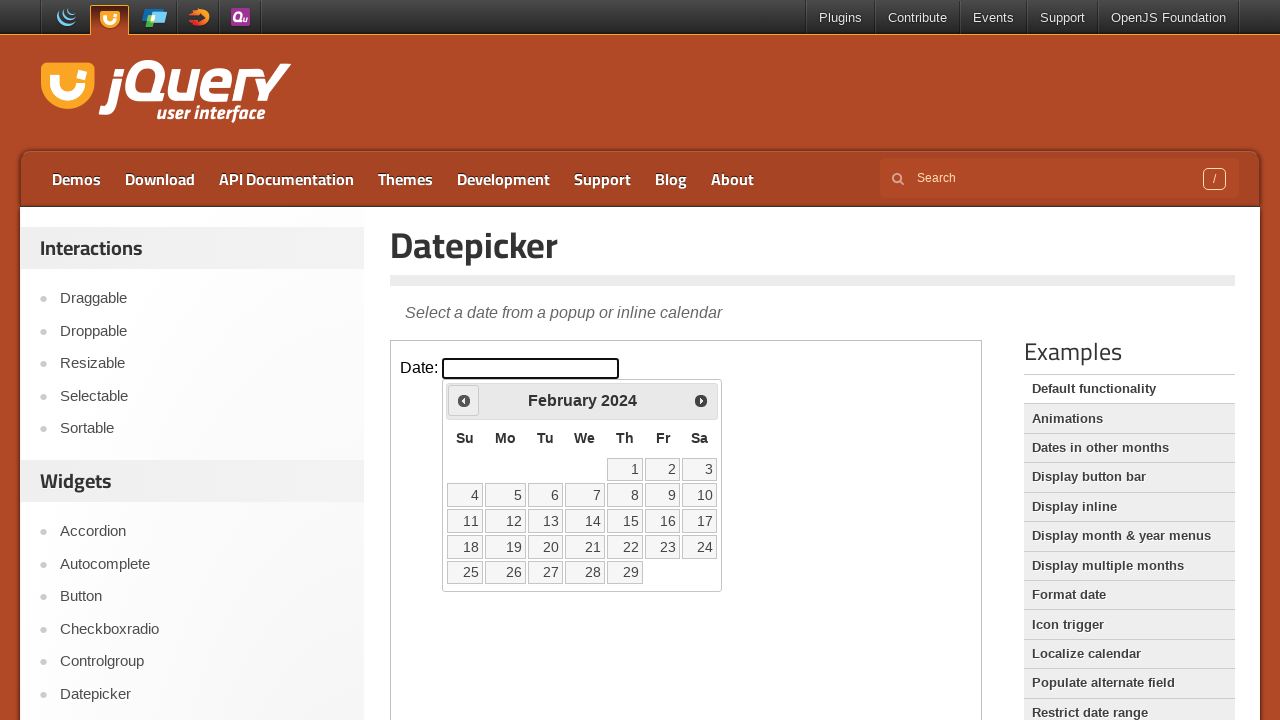

Waited for calendar to update
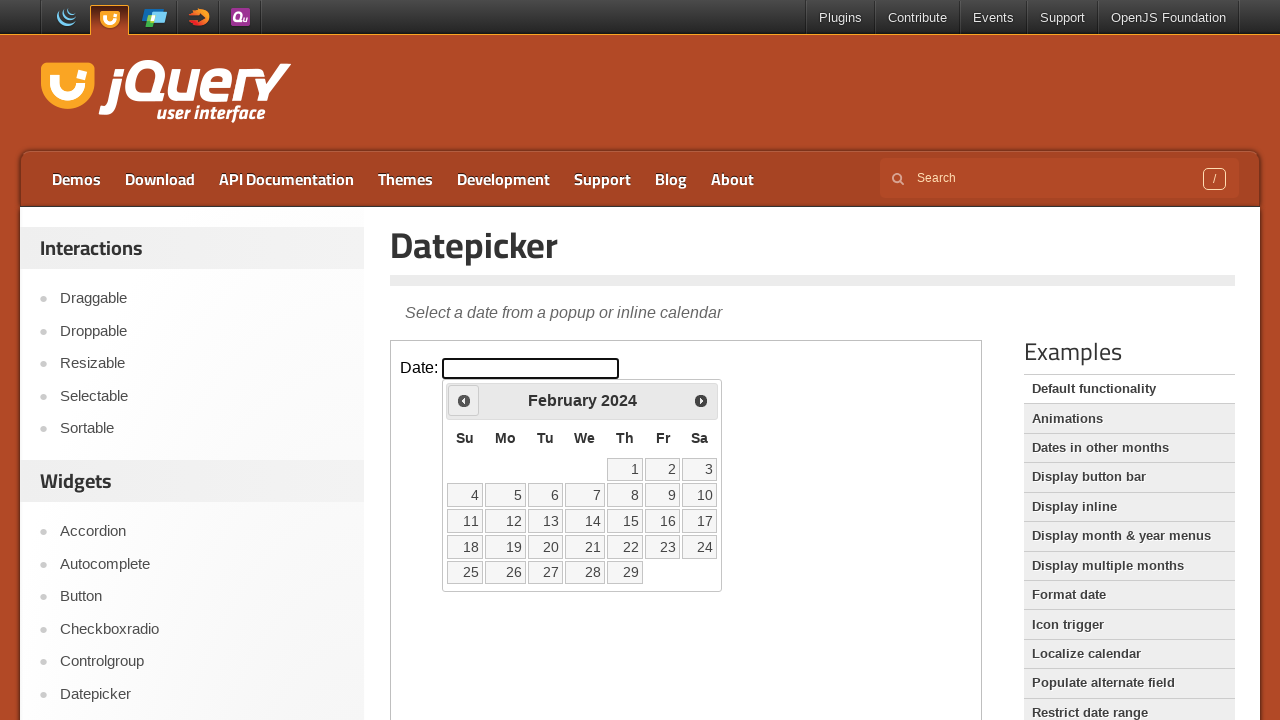

Retrieved current calendar date: February 2024
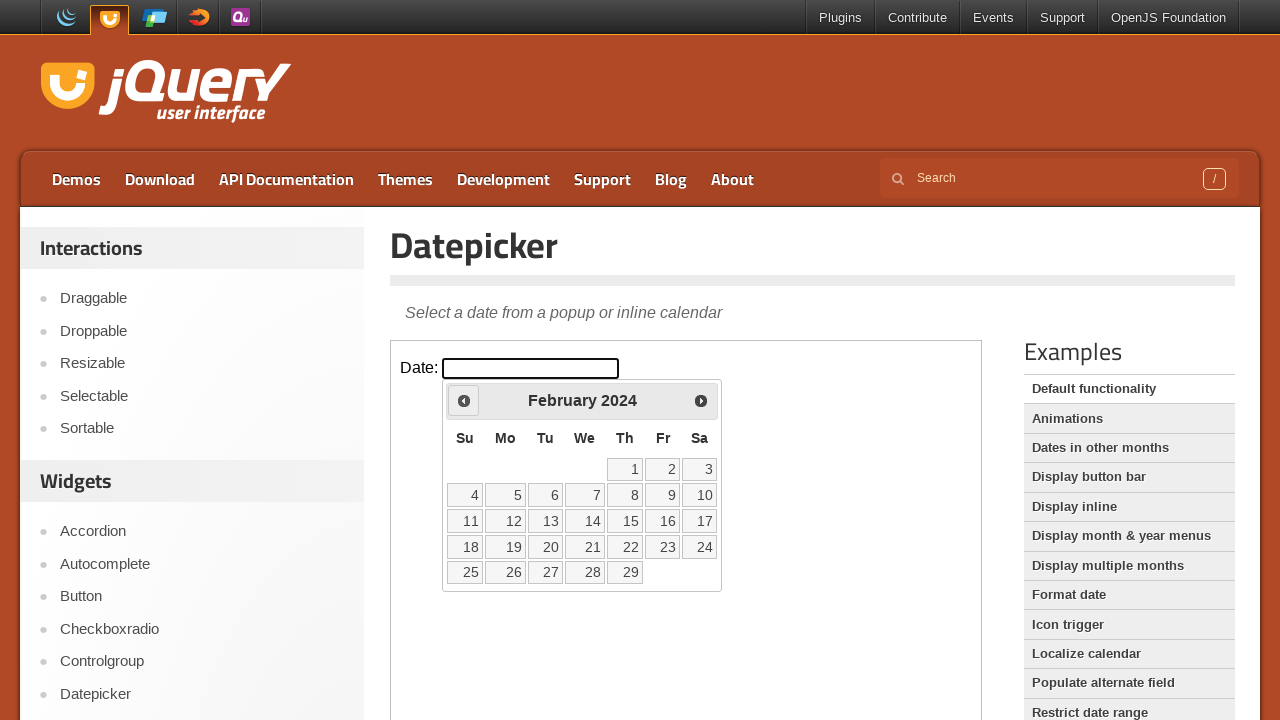

Clicked previous button to navigate to earlier month at (464, 400) on iframe.demo-frame >> internal:control=enter-frame >> span.ui-icon-circle-triangl
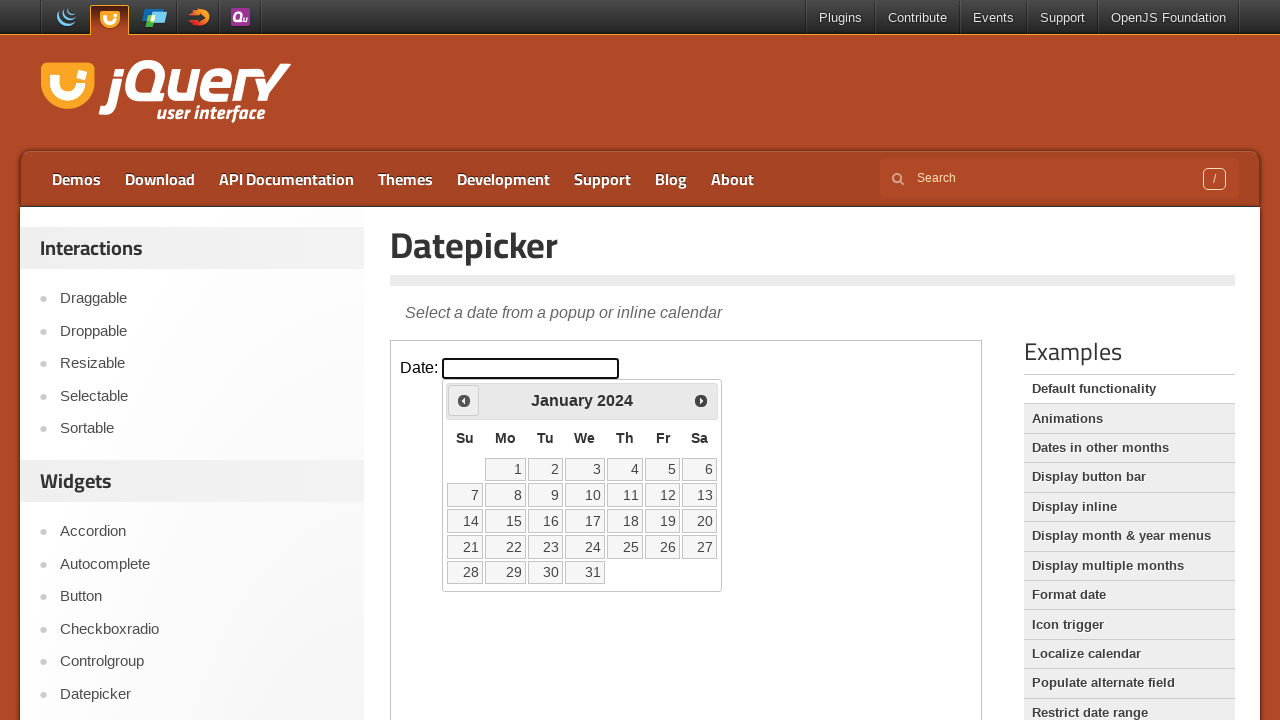

Waited for calendar to update
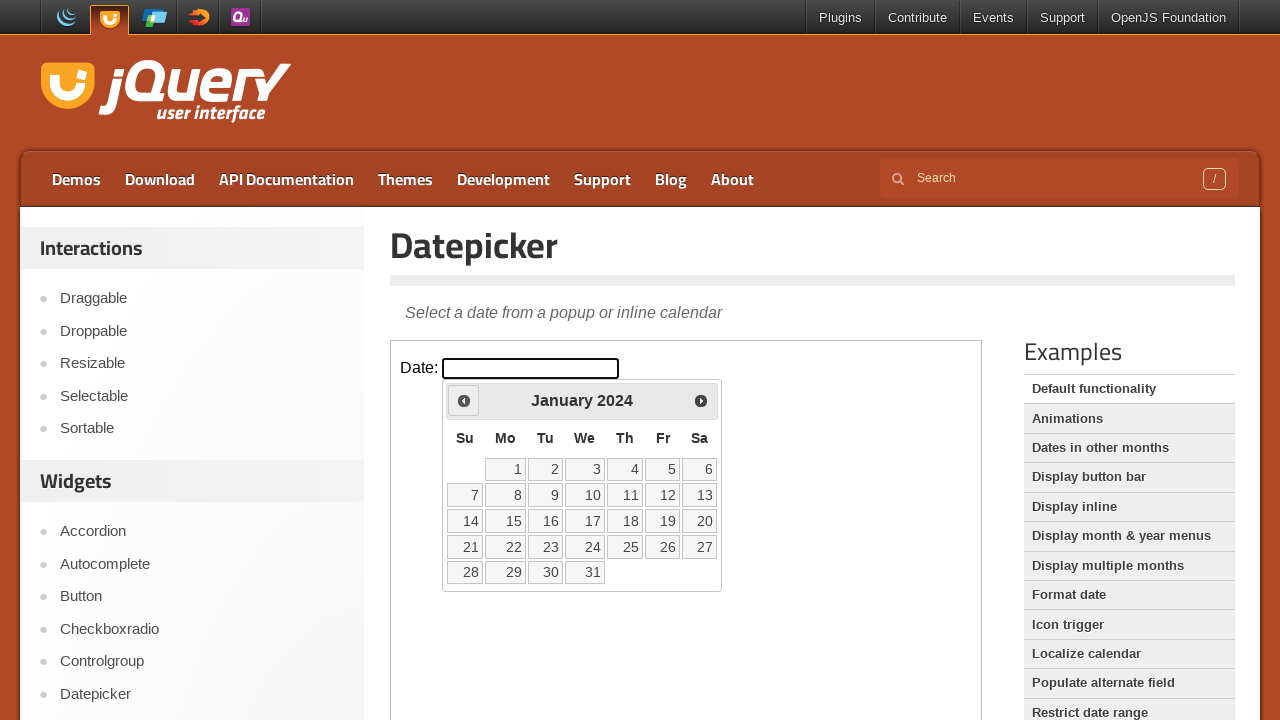

Retrieved current calendar date: January 2024
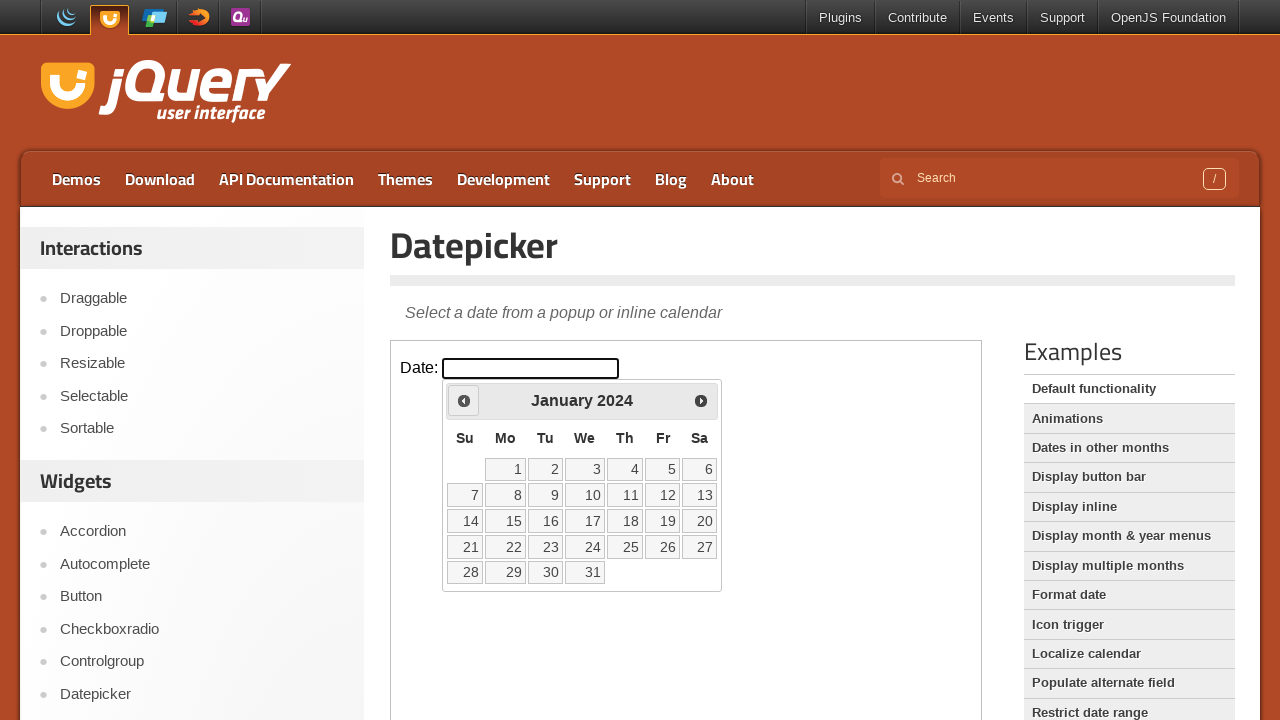

Clicked previous button to navigate to earlier month at (464, 400) on iframe.demo-frame >> internal:control=enter-frame >> span.ui-icon-circle-triangl
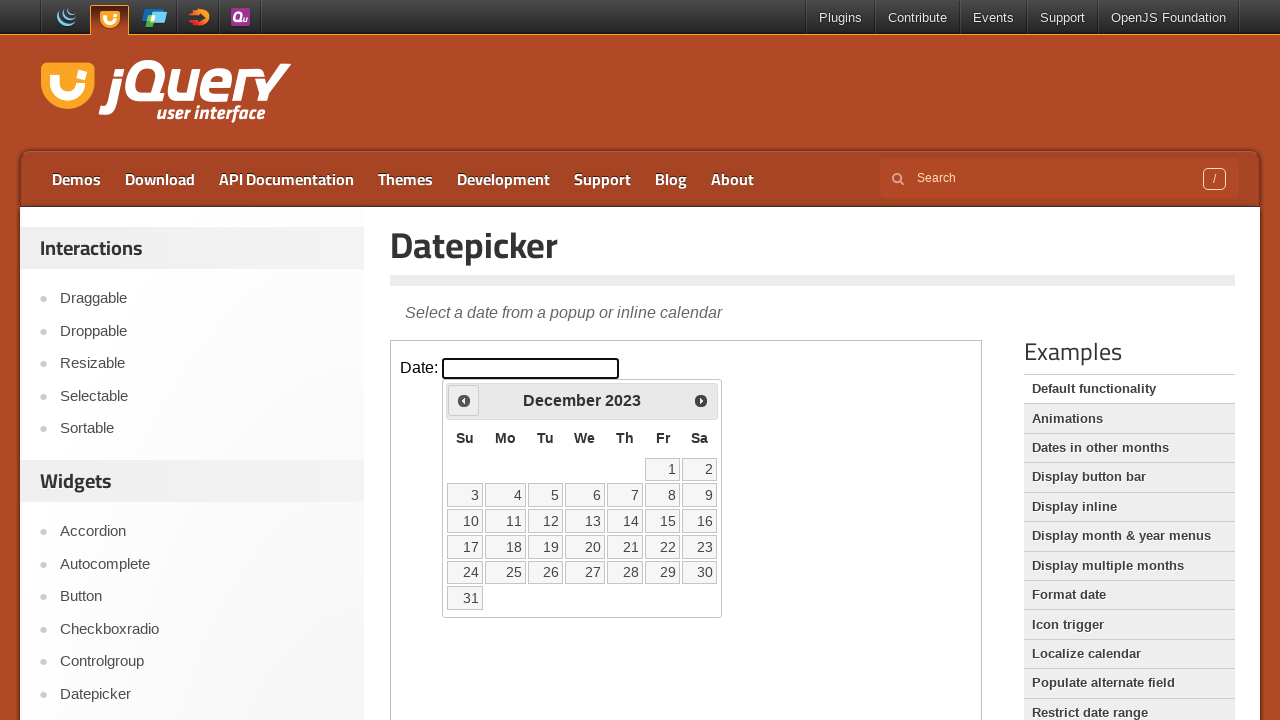

Waited for calendar to update
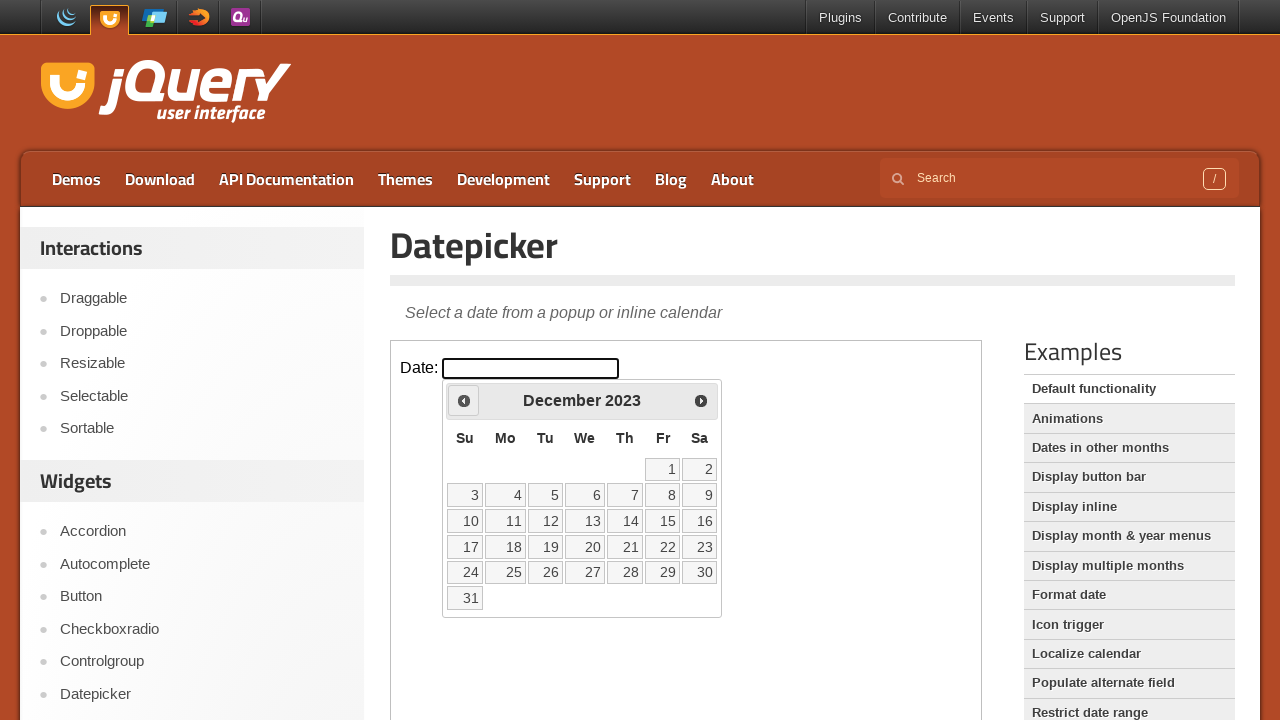

Retrieved current calendar date: December 2023
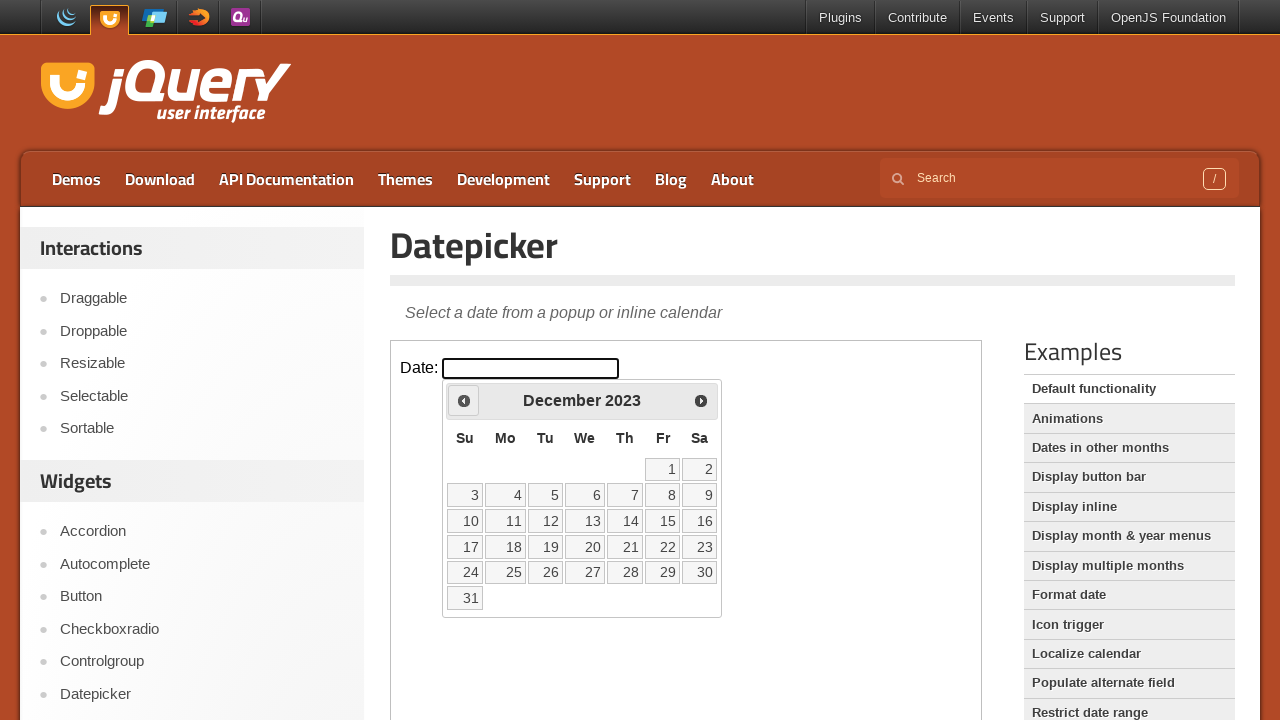

Clicked previous button to navigate to earlier month at (464, 400) on iframe.demo-frame >> internal:control=enter-frame >> span.ui-icon-circle-triangl
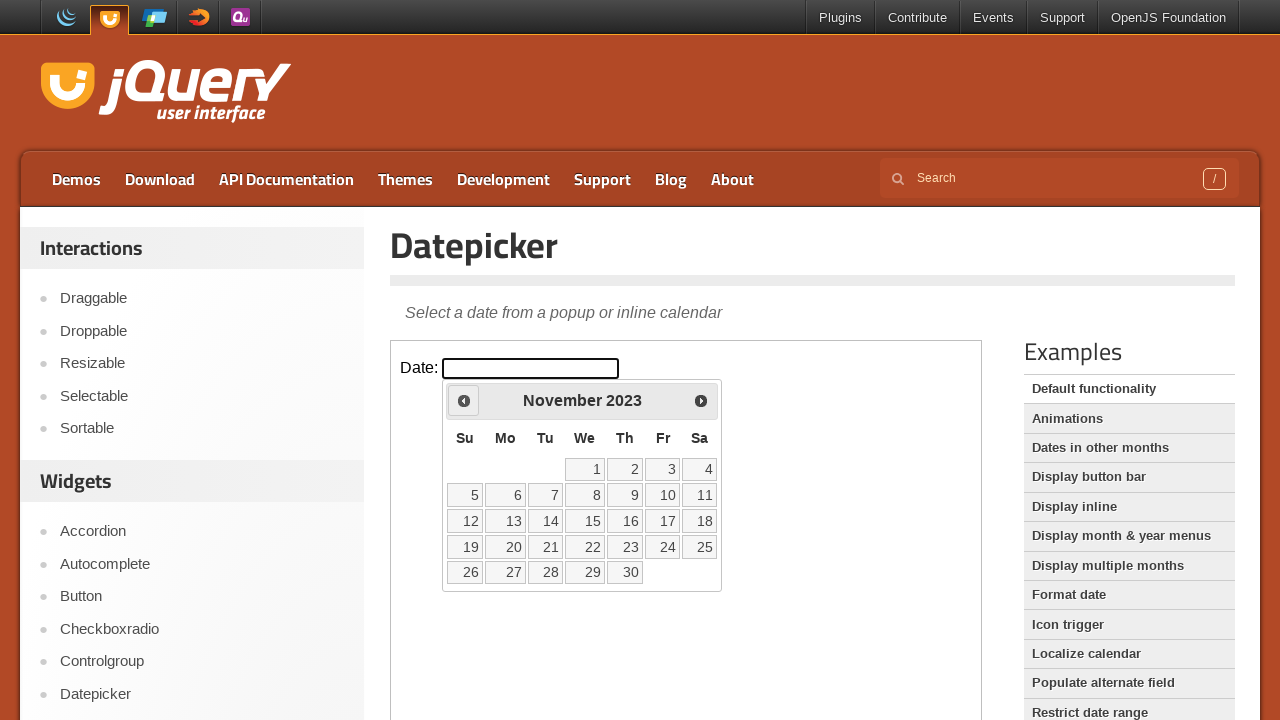

Waited for calendar to update
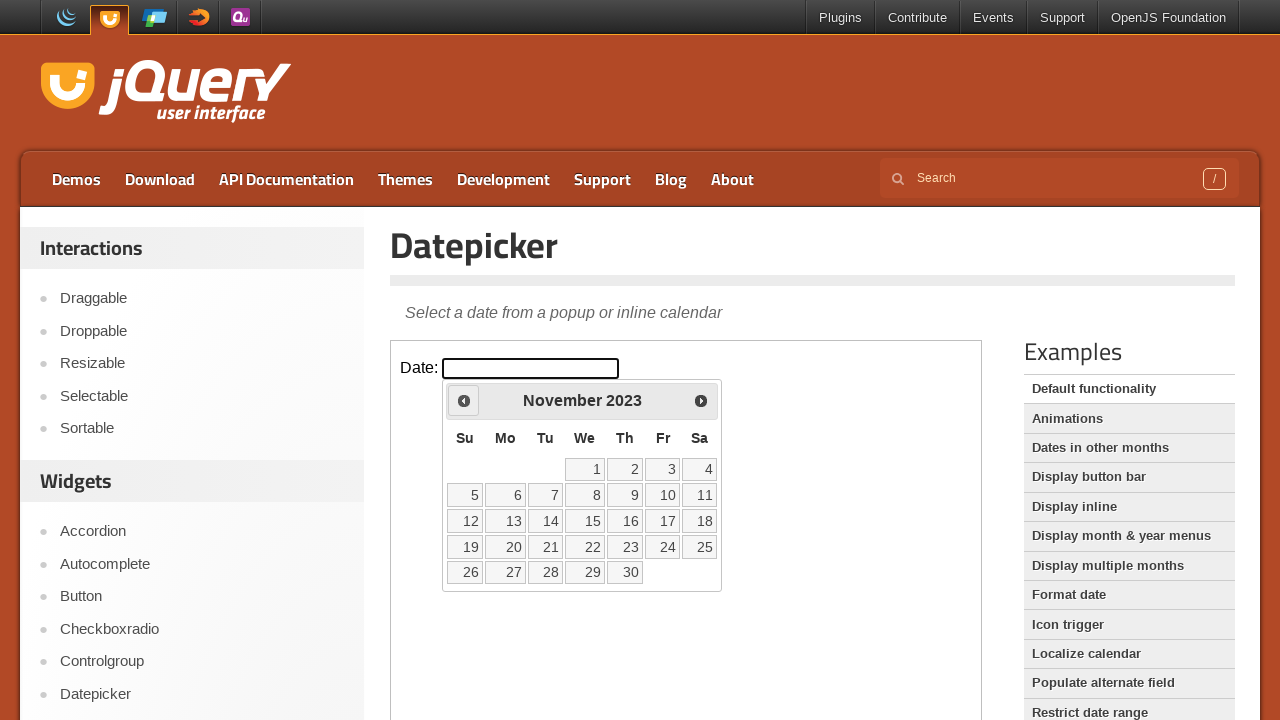

Retrieved current calendar date: November 2023
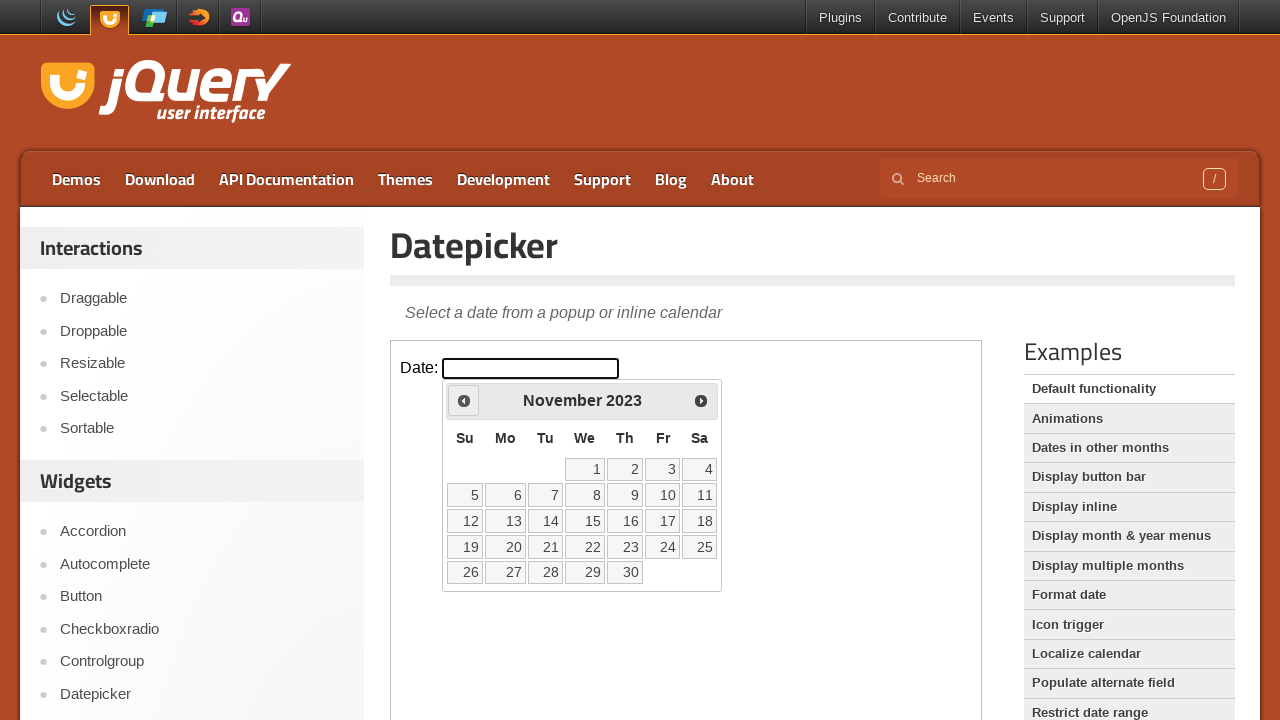

Clicked previous button to navigate to earlier month at (464, 400) on iframe.demo-frame >> internal:control=enter-frame >> span.ui-icon-circle-triangl
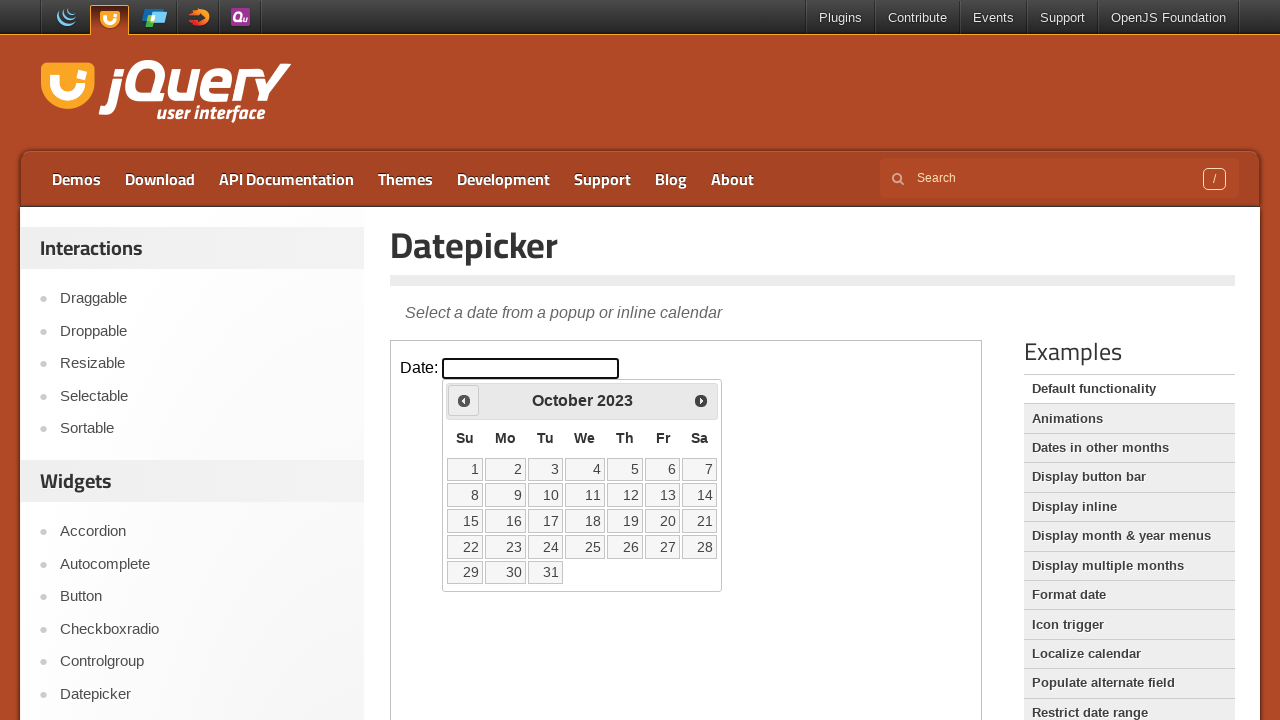

Waited for calendar to update
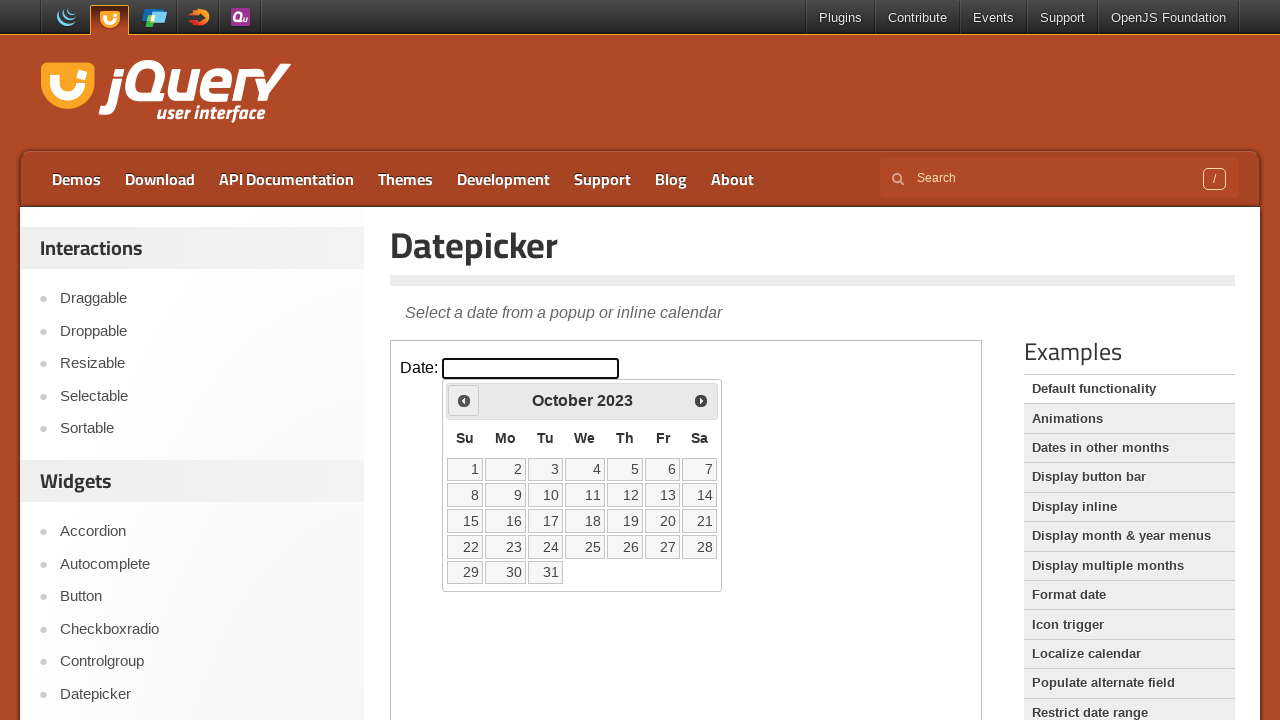

Retrieved current calendar date: October 2023
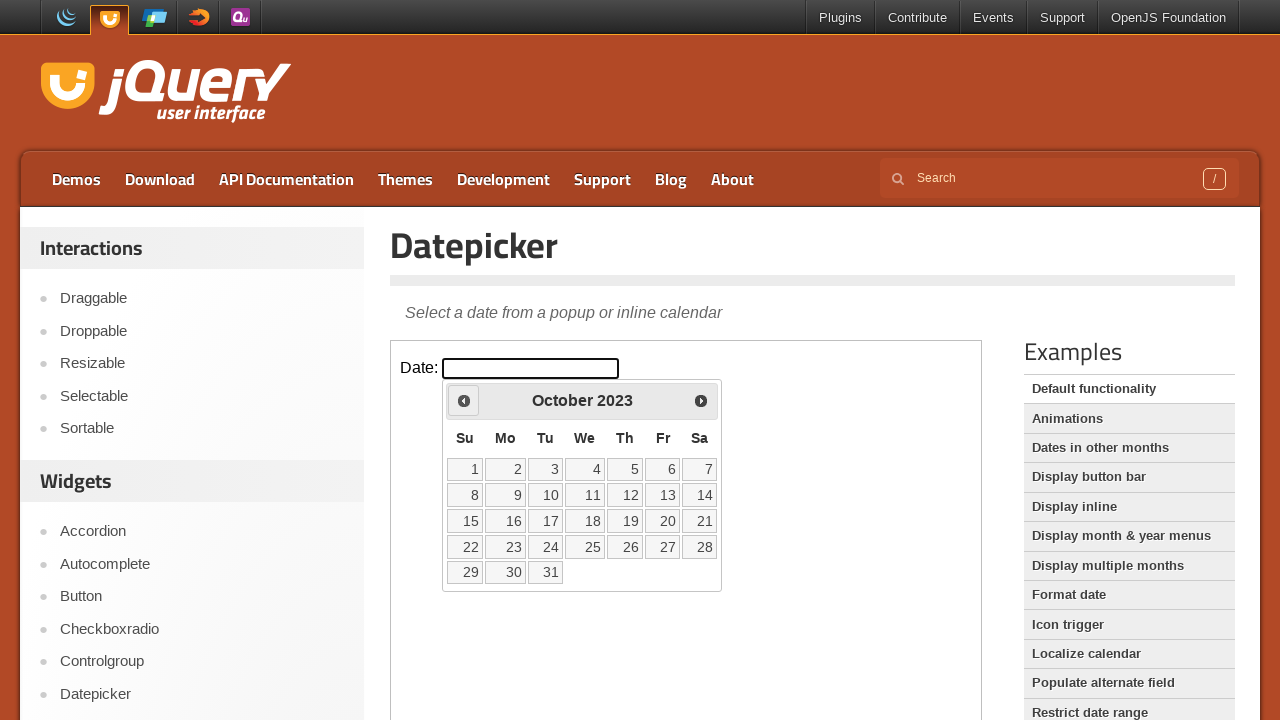

Clicked previous button to navigate to earlier month at (464, 400) on iframe.demo-frame >> internal:control=enter-frame >> span.ui-icon-circle-triangl
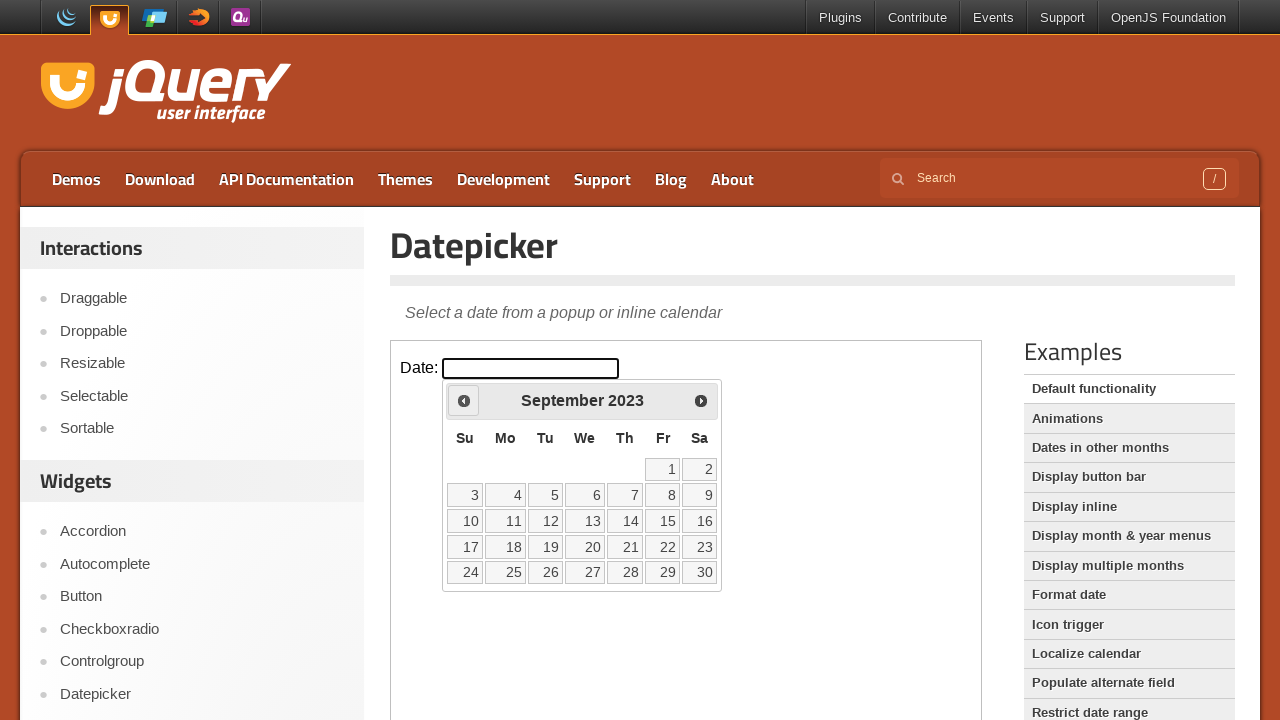

Waited for calendar to update
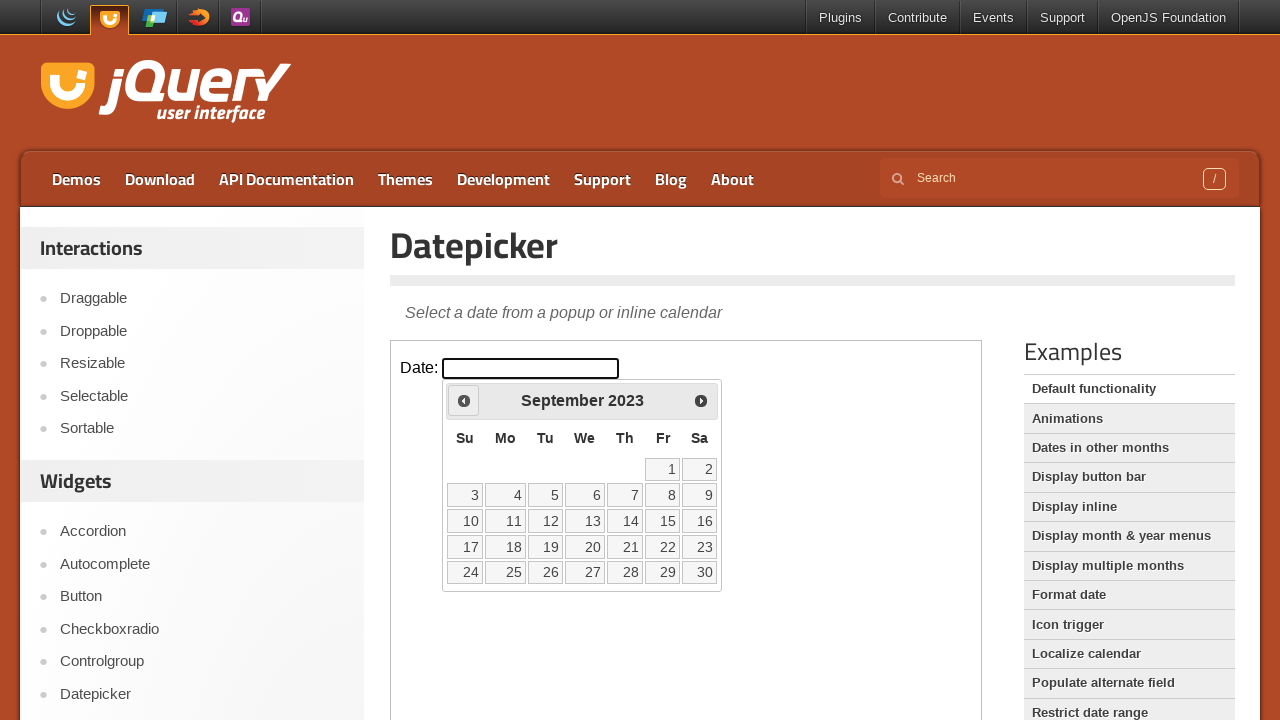

Retrieved current calendar date: September 2023
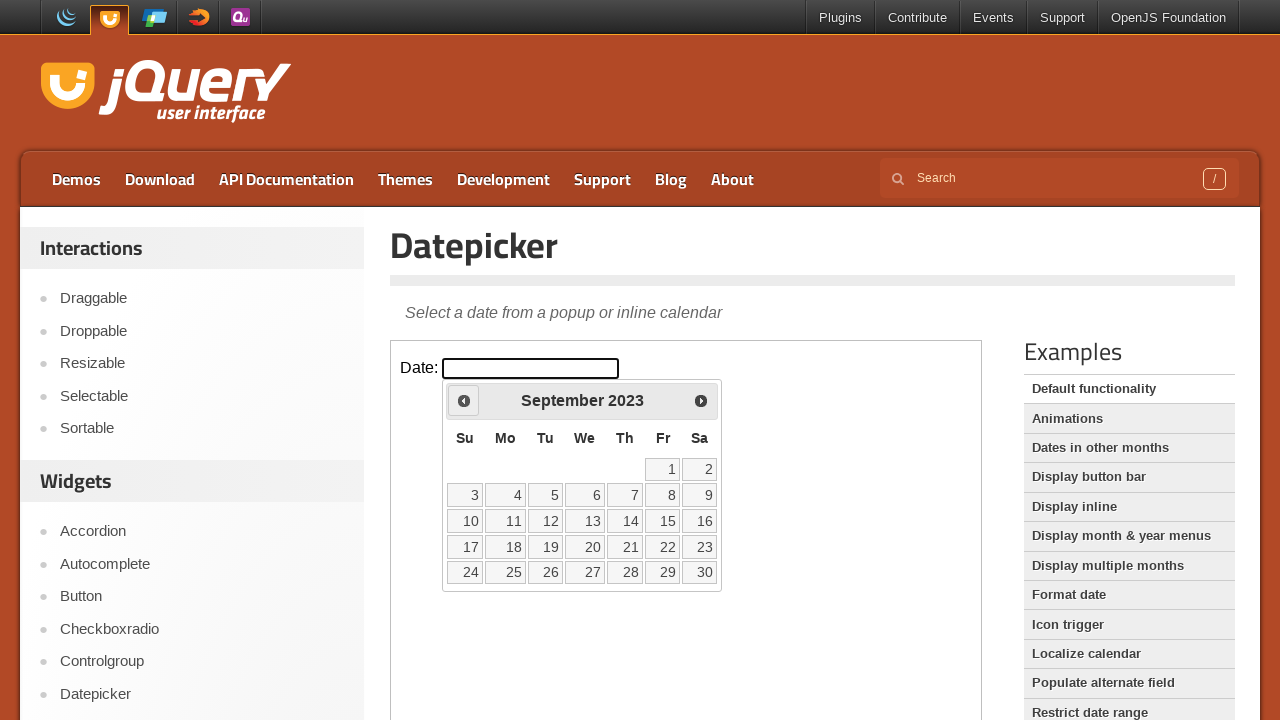

Clicked previous button to navigate to earlier month at (464, 400) on iframe.demo-frame >> internal:control=enter-frame >> span.ui-icon-circle-triangl
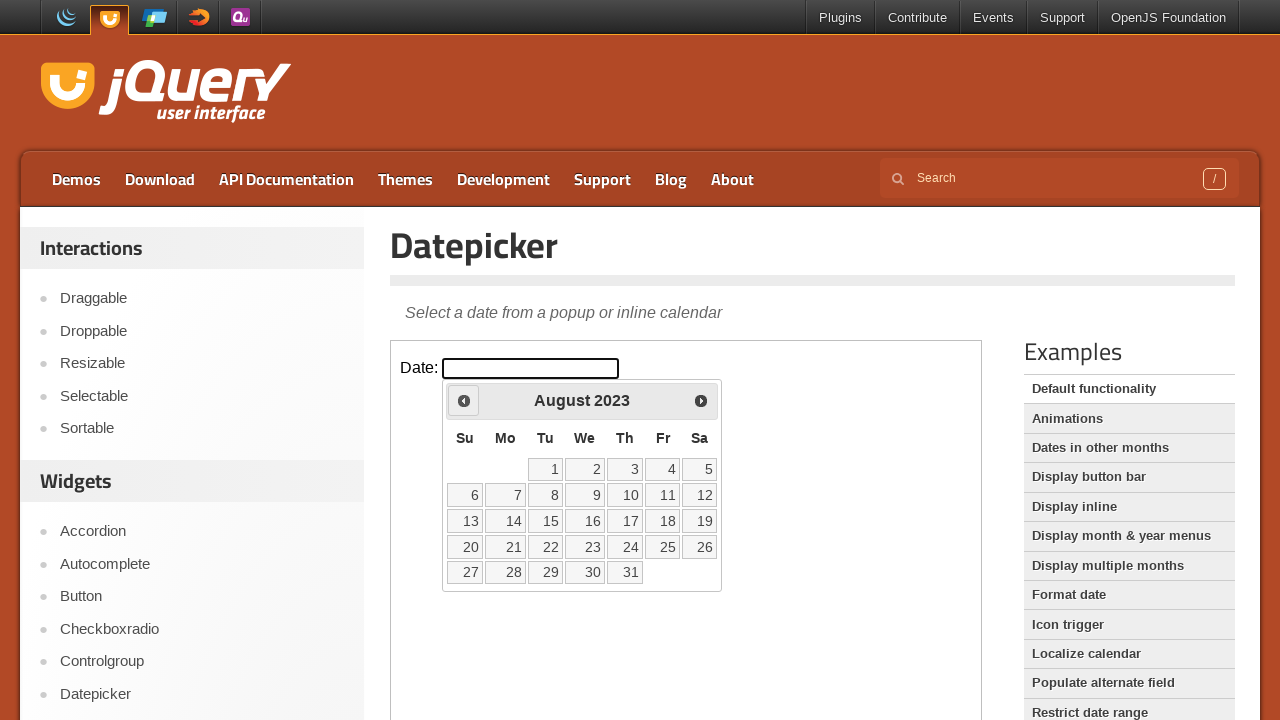

Waited for calendar to update
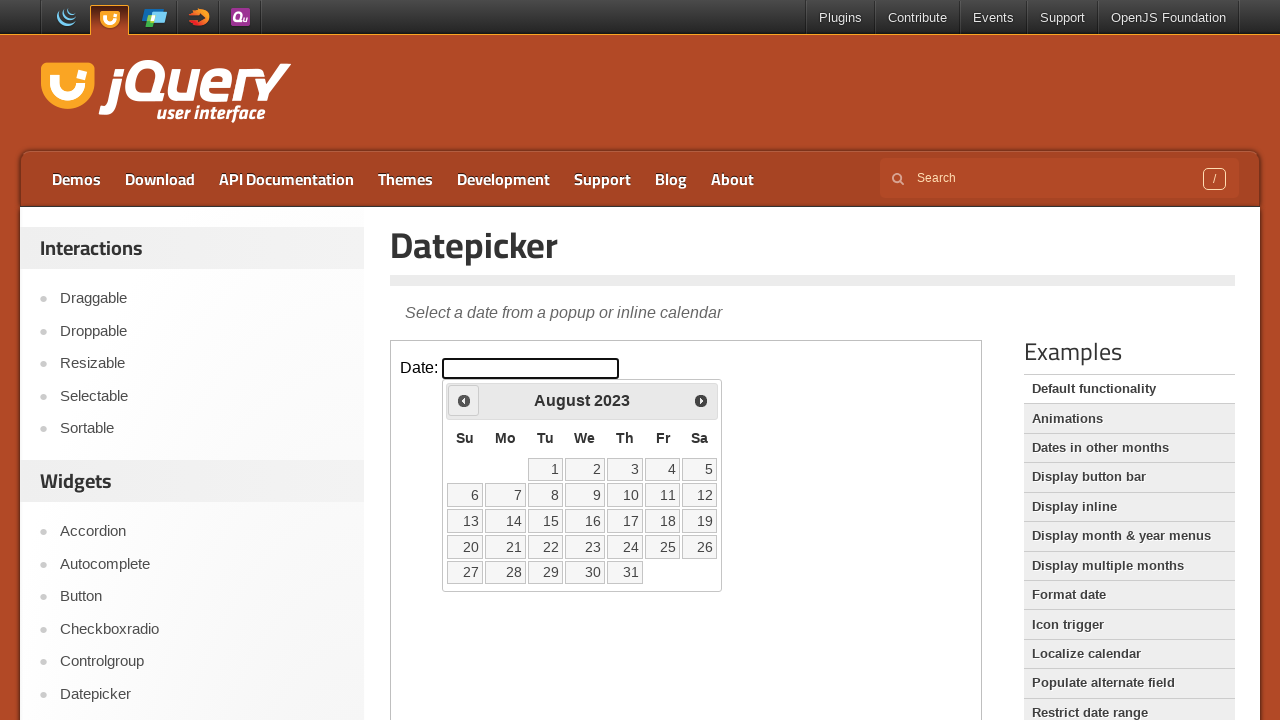

Retrieved current calendar date: August 2023
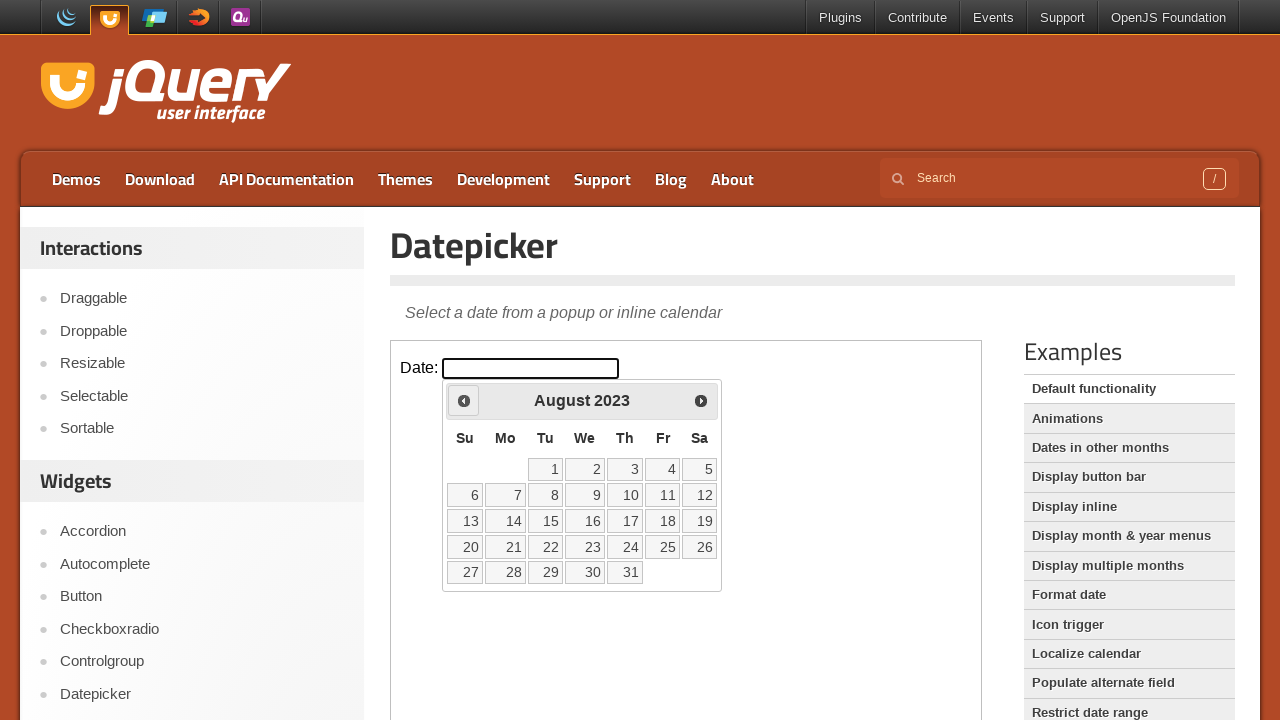

Clicked previous button to navigate to earlier month at (464, 400) on iframe.demo-frame >> internal:control=enter-frame >> span.ui-icon-circle-triangl
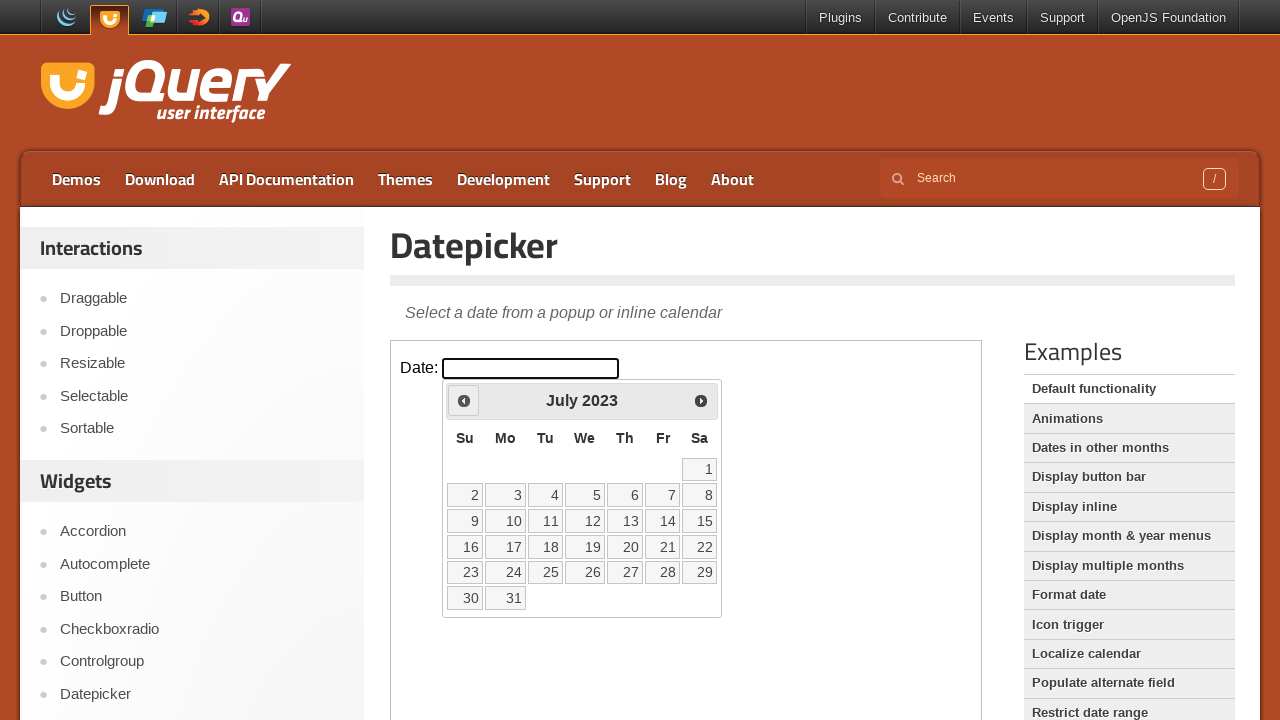

Waited for calendar to update
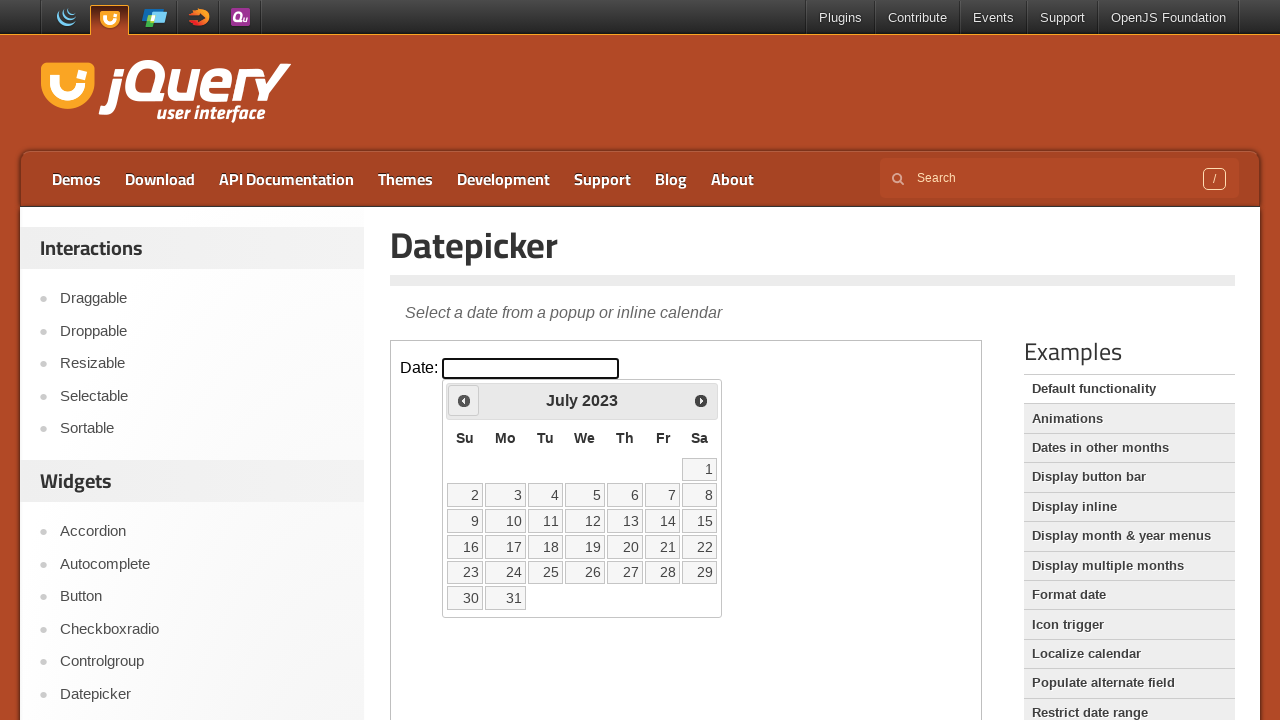

Retrieved current calendar date: July 2023
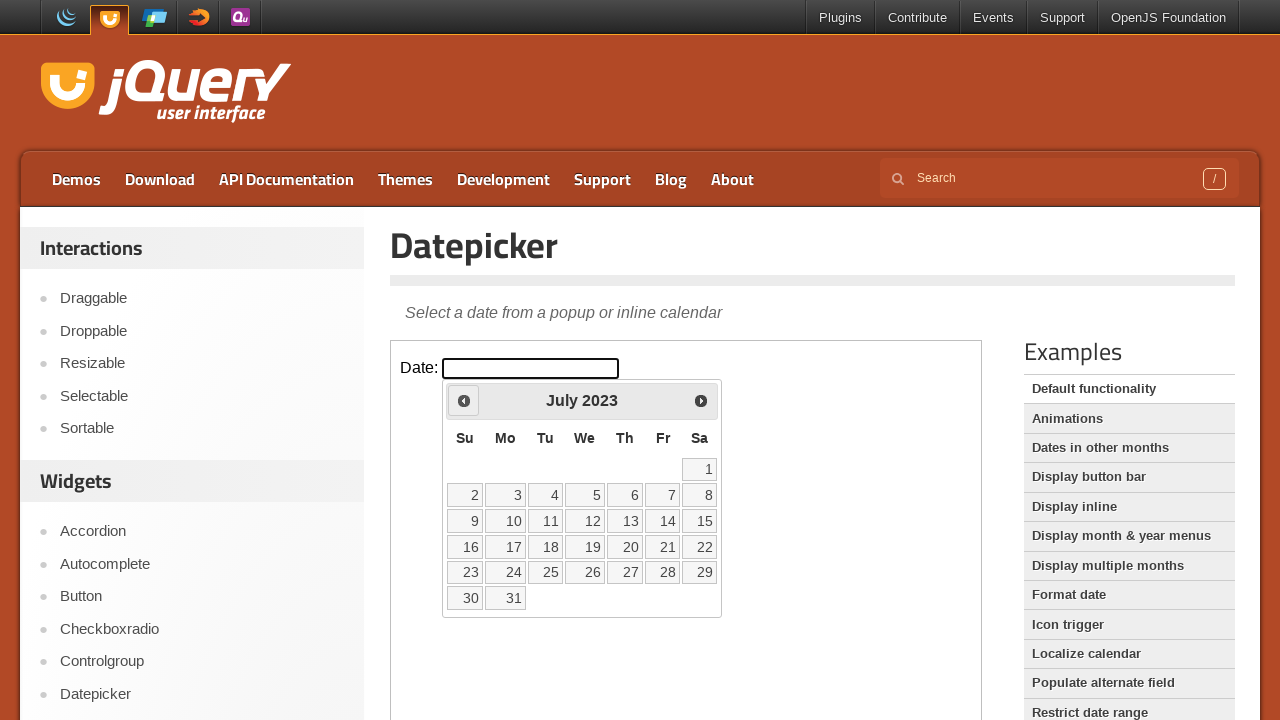

Clicked previous button to navigate to earlier month at (464, 400) on iframe.demo-frame >> internal:control=enter-frame >> span.ui-icon-circle-triangl
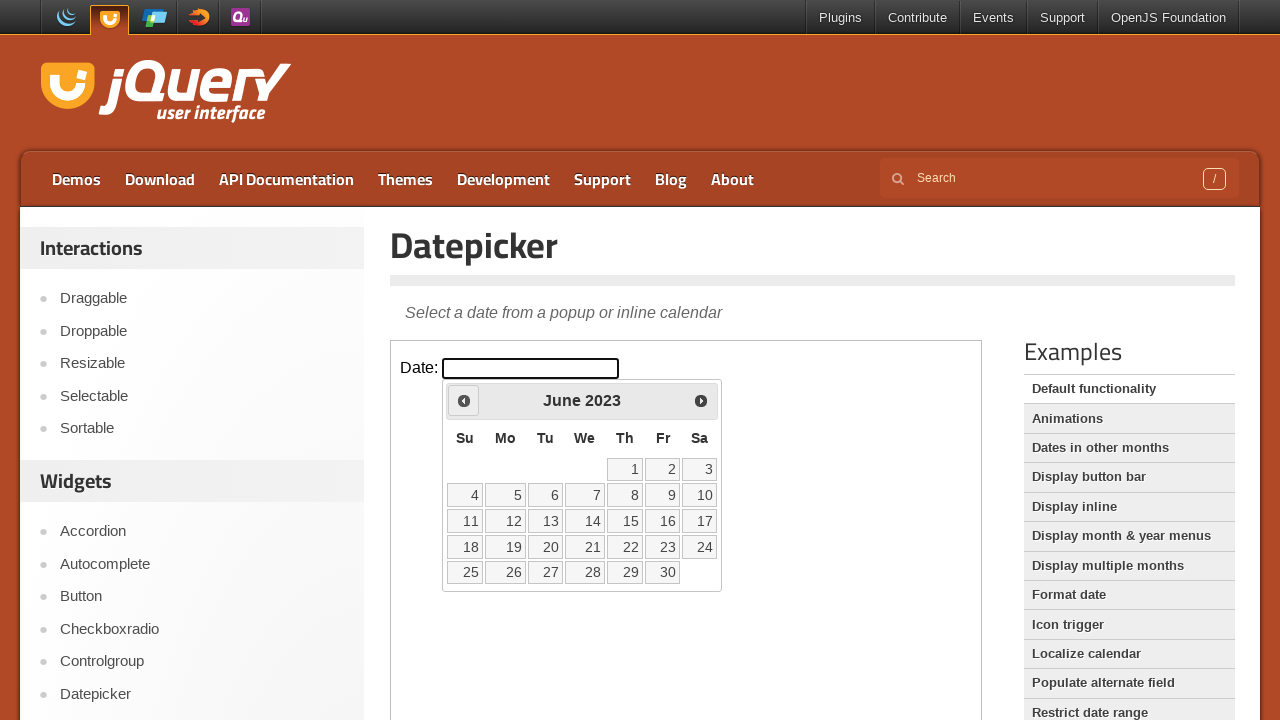

Waited for calendar to update
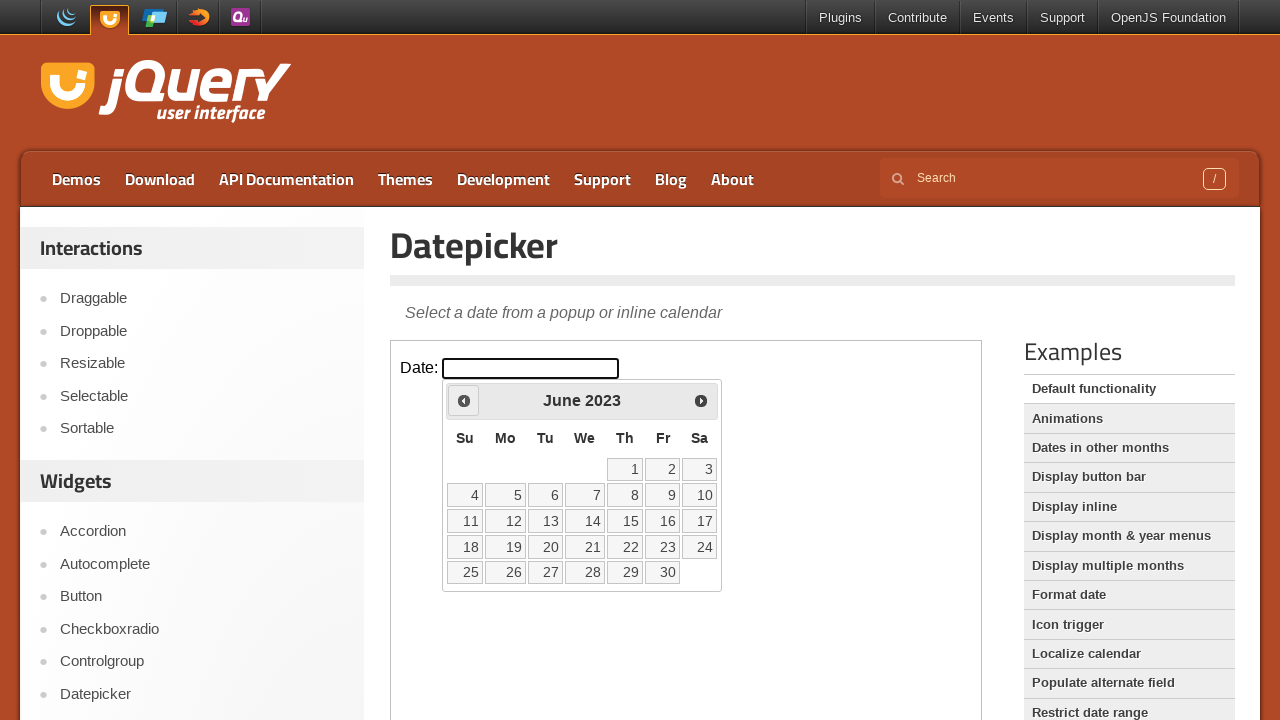

Retrieved current calendar date: June 2023
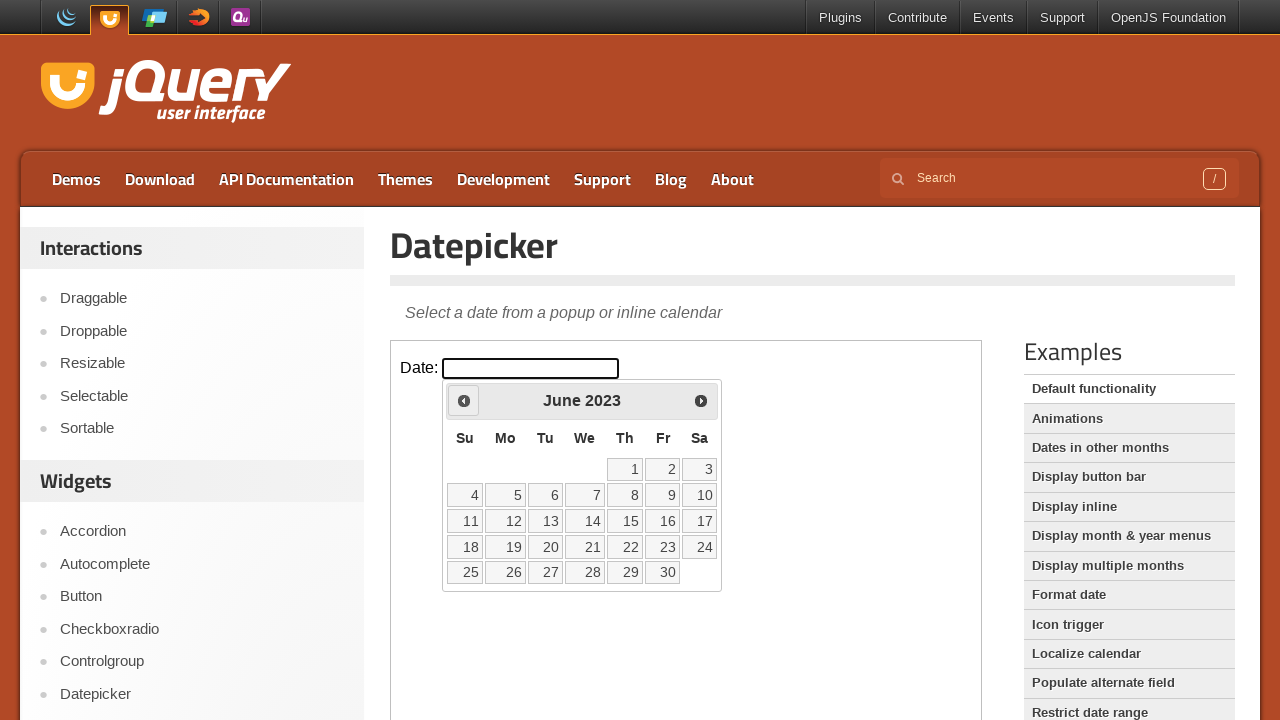

Clicked previous button to navigate to earlier month at (464, 400) on iframe.demo-frame >> internal:control=enter-frame >> span.ui-icon-circle-triangl
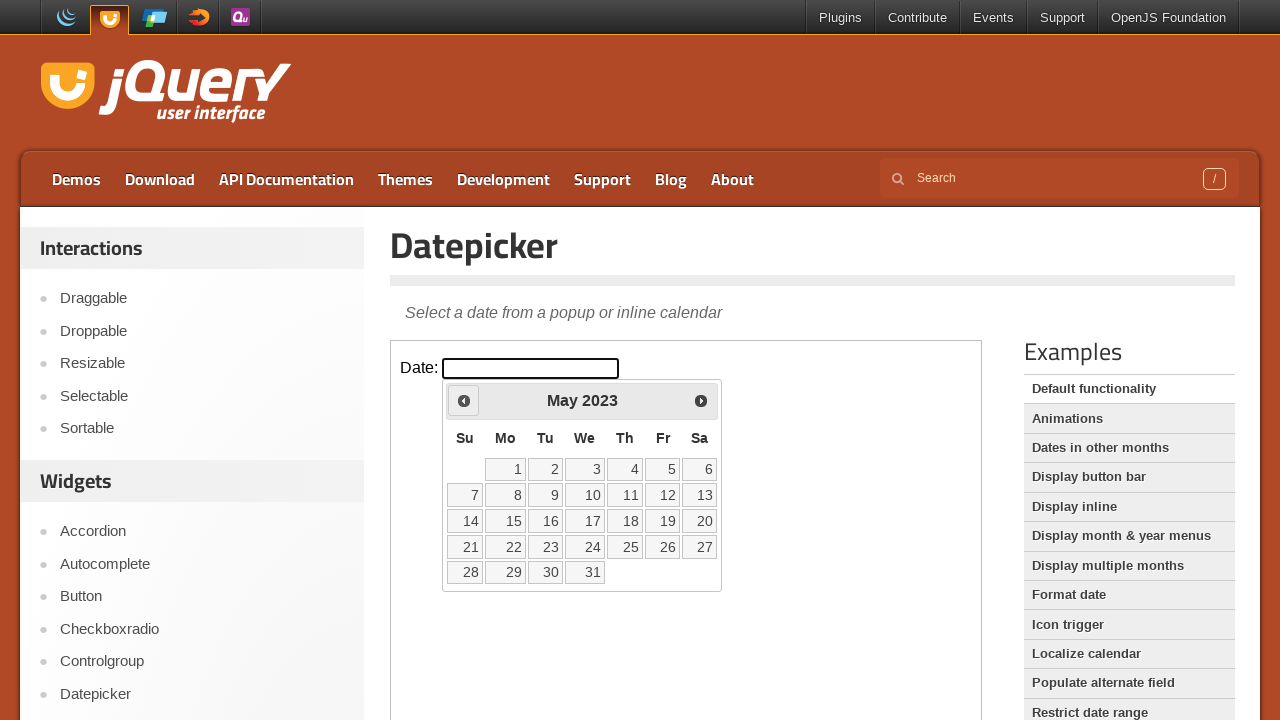

Waited for calendar to update
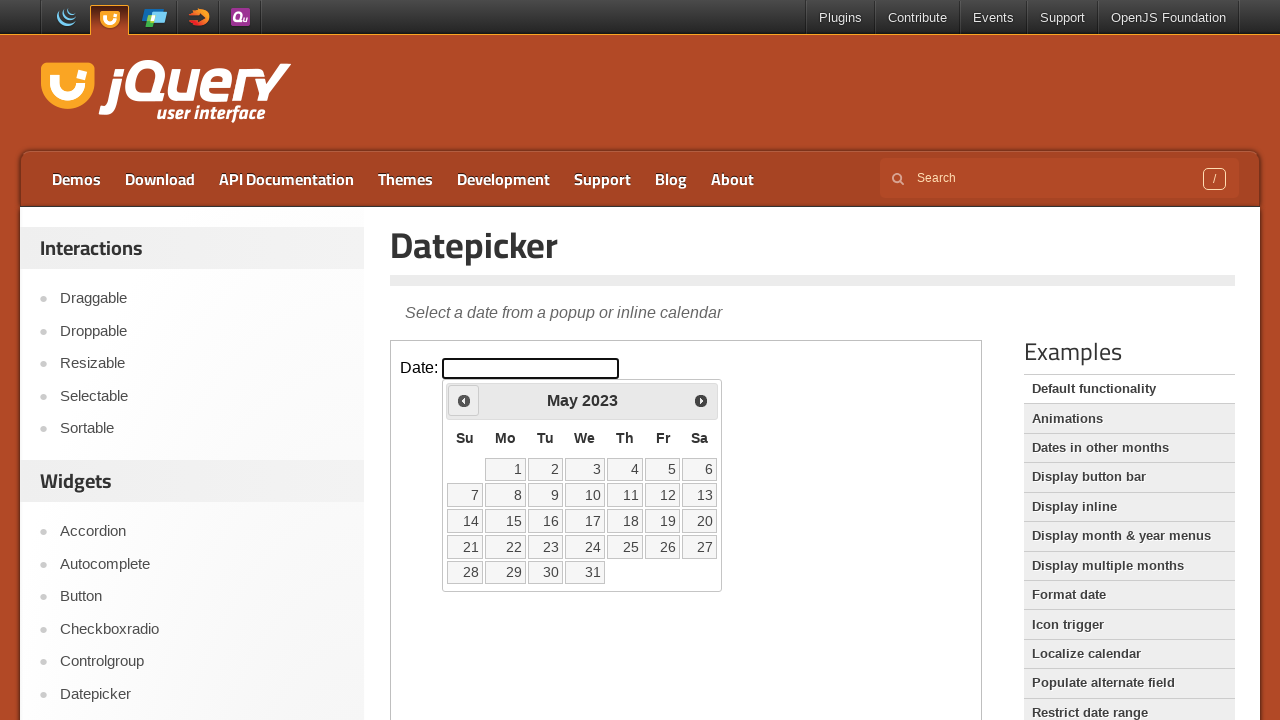

Retrieved current calendar date: May 2023
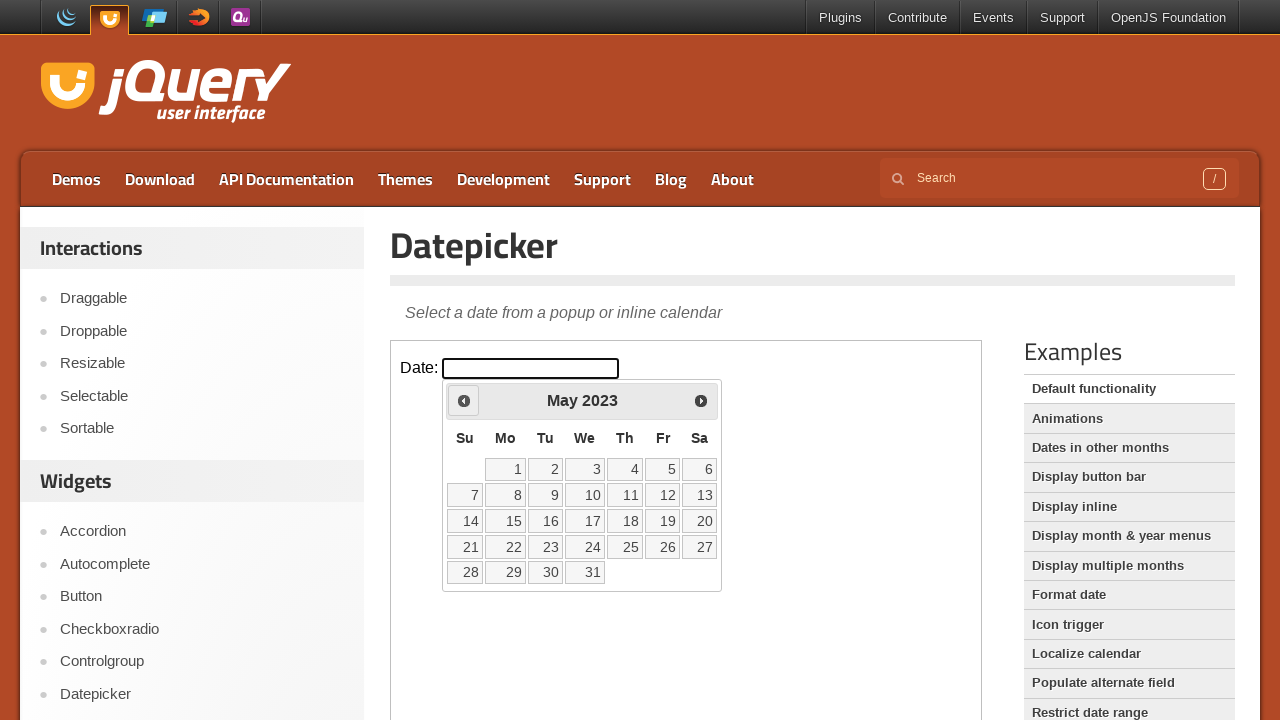

Clicked previous button to navigate to earlier month at (464, 400) on iframe.demo-frame >> internal:control=enter-frame >> span.ui-icon-circle-triangl
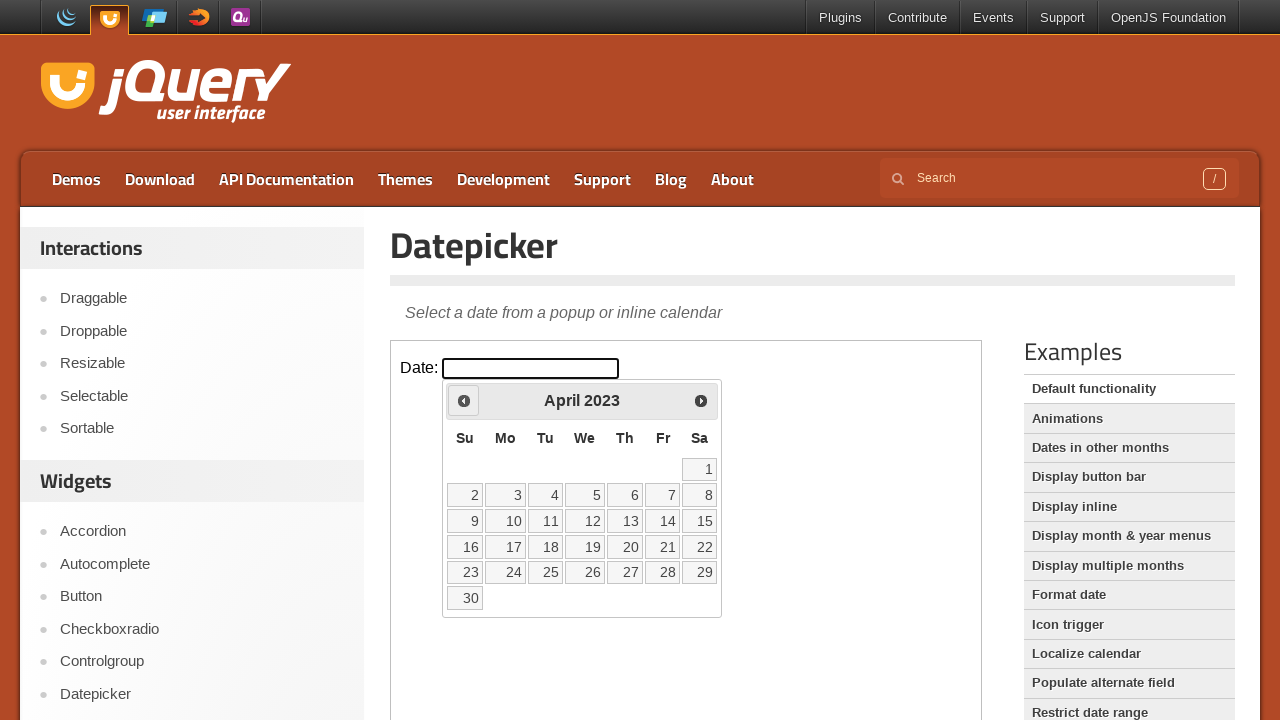

Waited for calendar to update
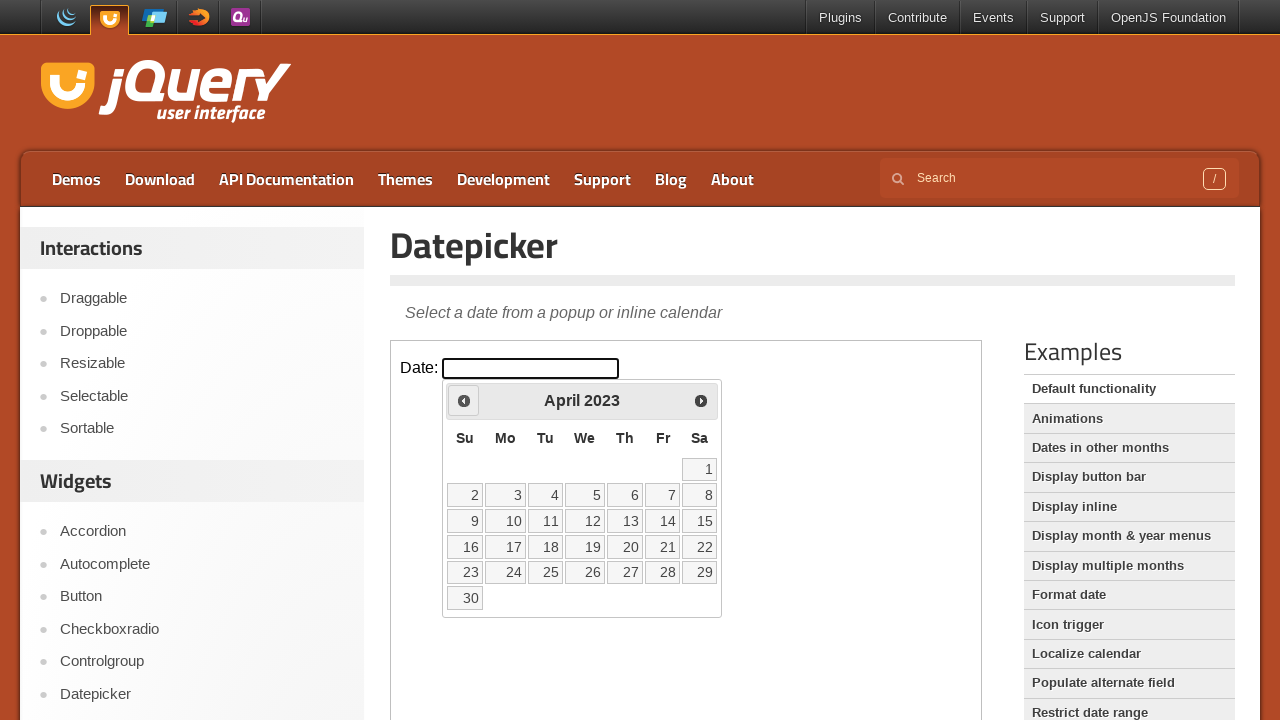

Retrieved current calendar date: April 2023
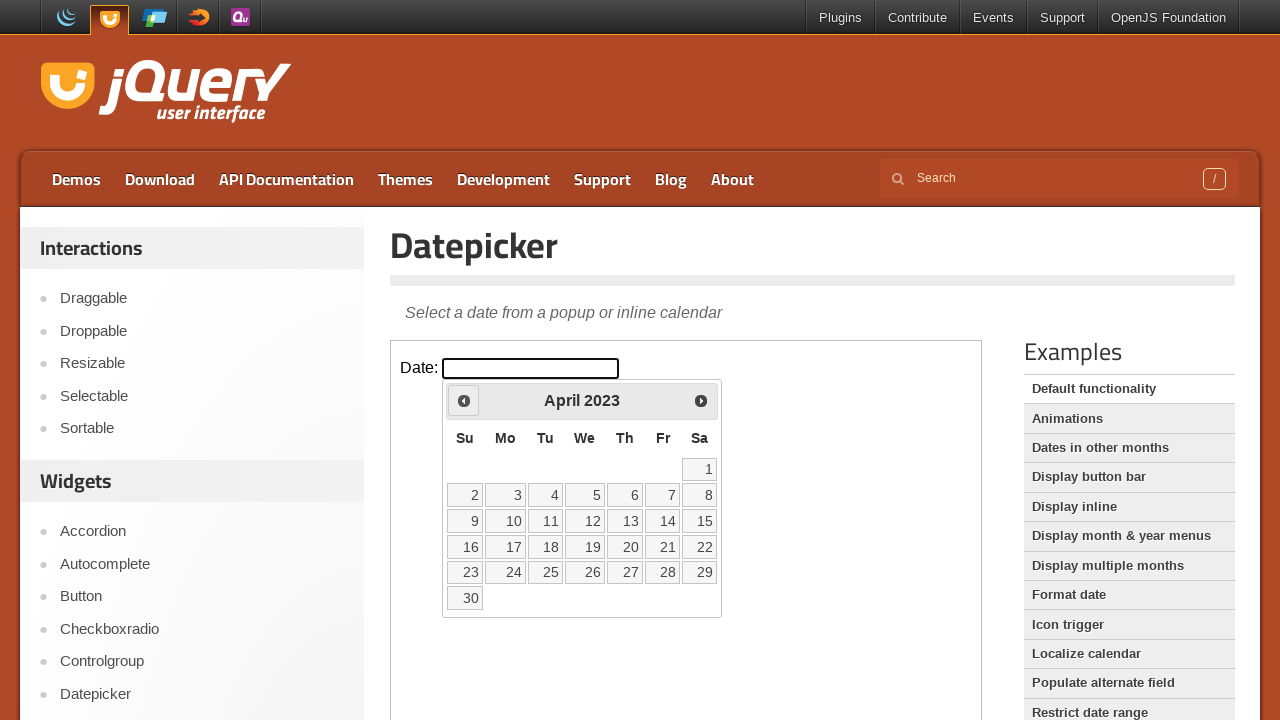

Clicked previous button to navigate to earlier month at (464, 400) on iframe.demo-frame >> internal:control=enter-frame >> span.ui-icon-circle-triangl
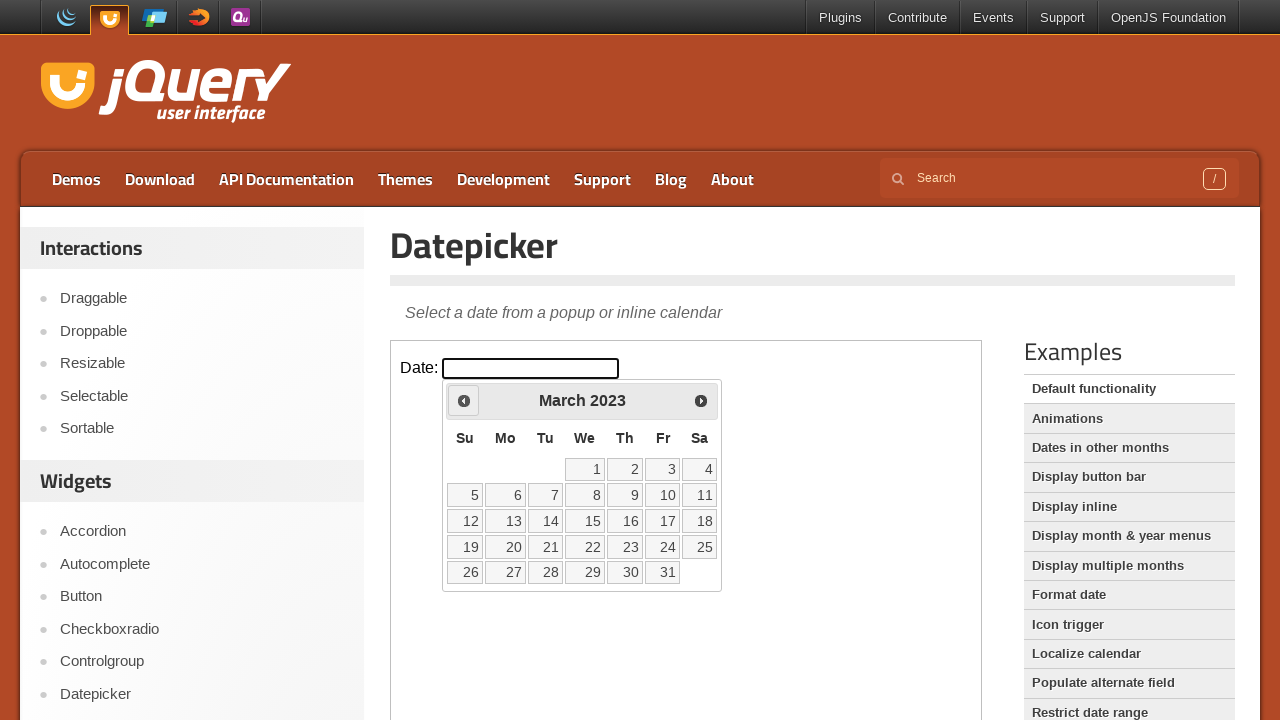

Waited for calendar to update
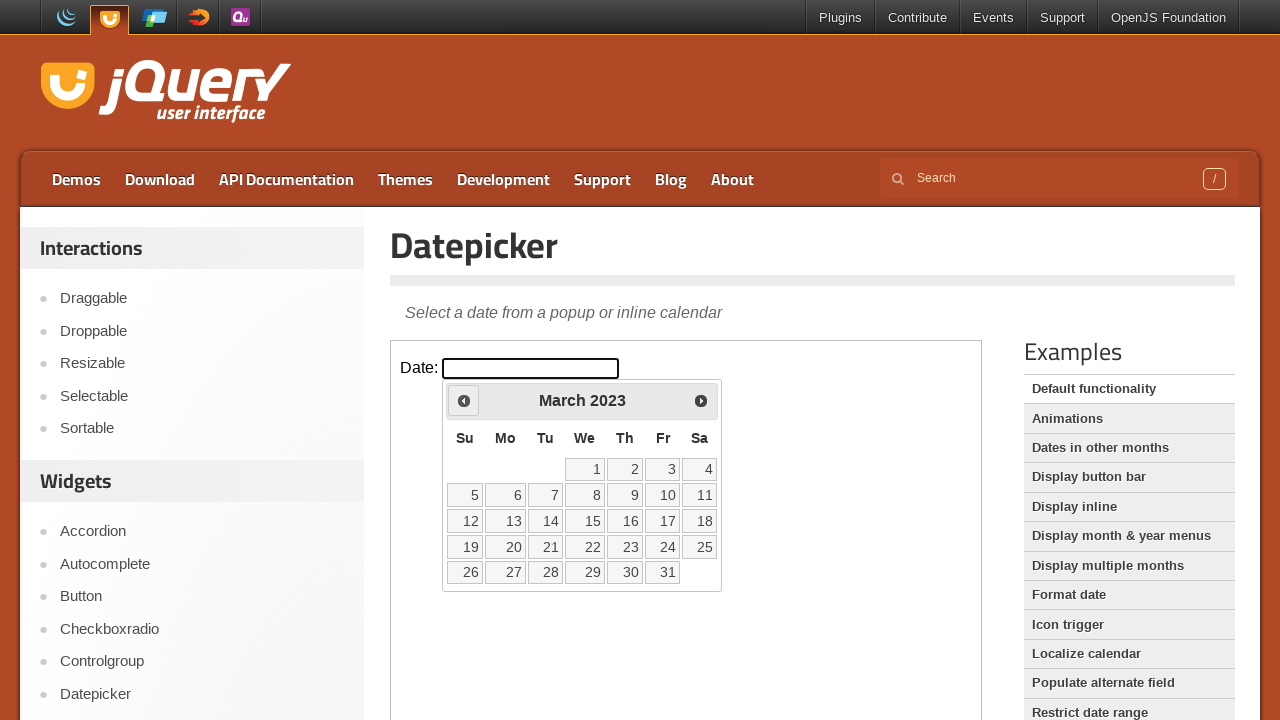

Retrieved current calendar date: March 2023
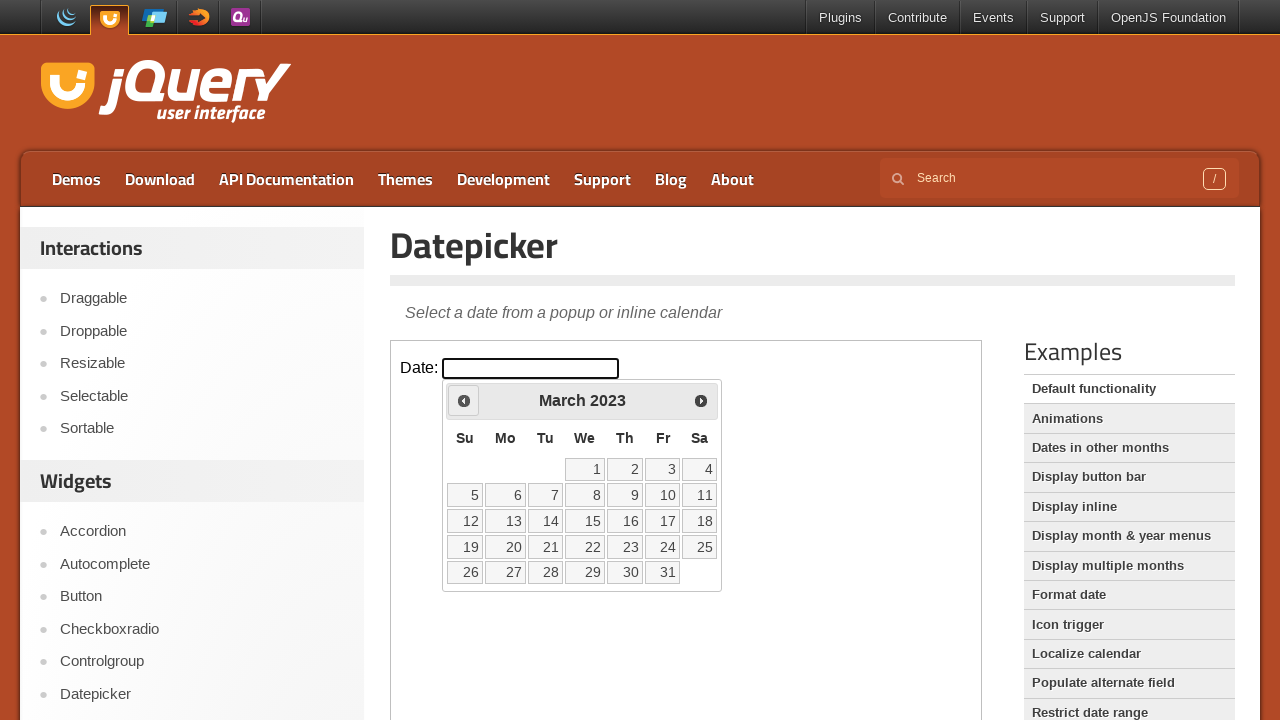

Clicked previous button to navigate to earlier month at (464, 400) on iframe.demo-frame >> internal:control=enter-frame >> span.ui-icon-circle-triangl
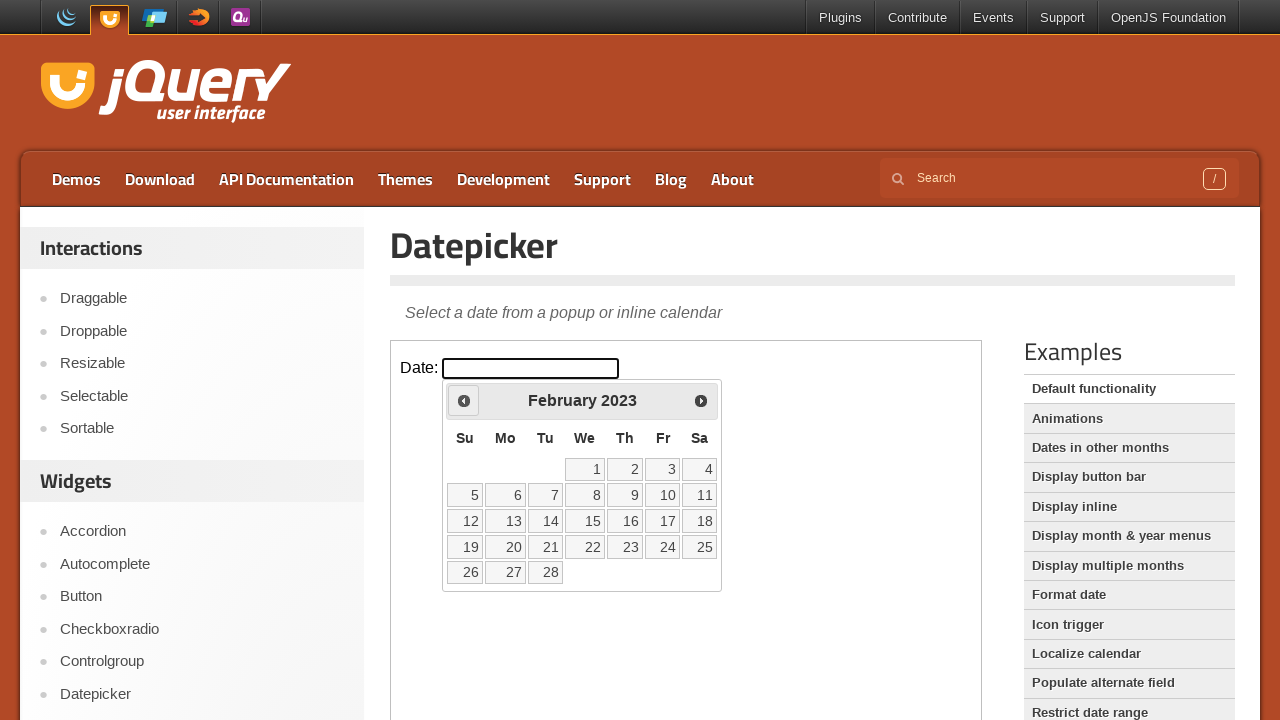

Waited for calendar to update
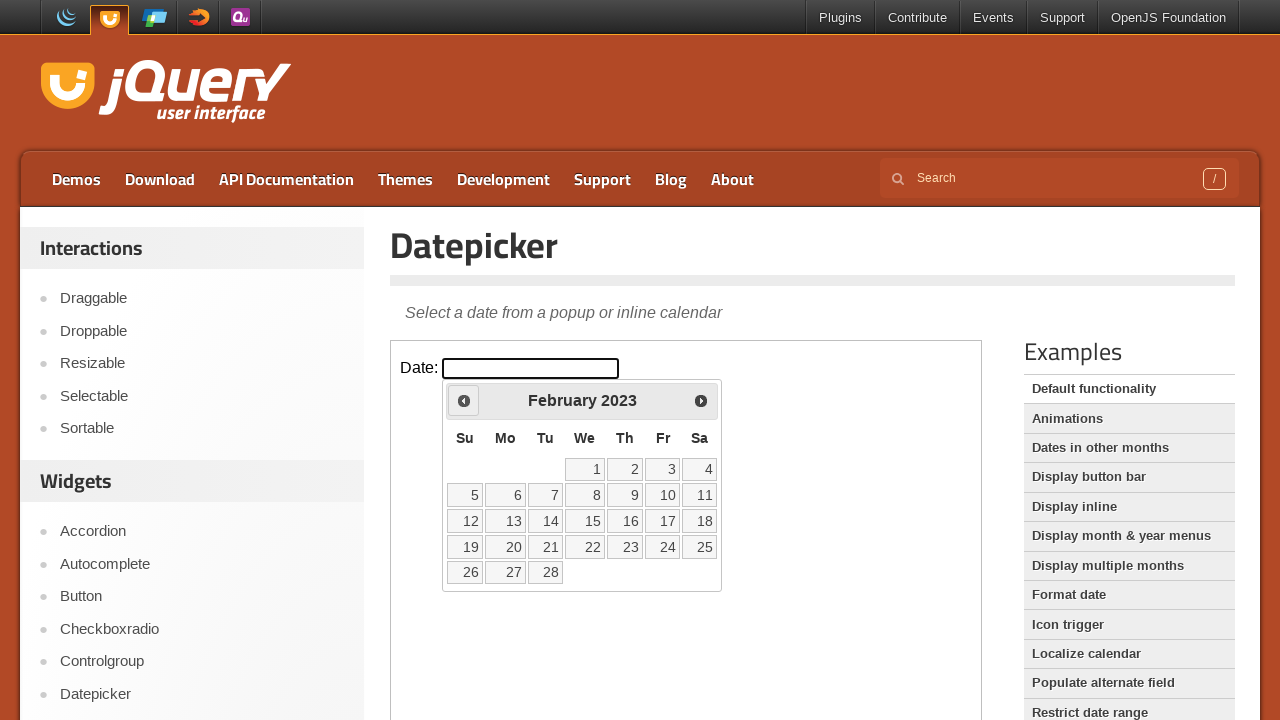

Retrieved current calendar date: February 2023
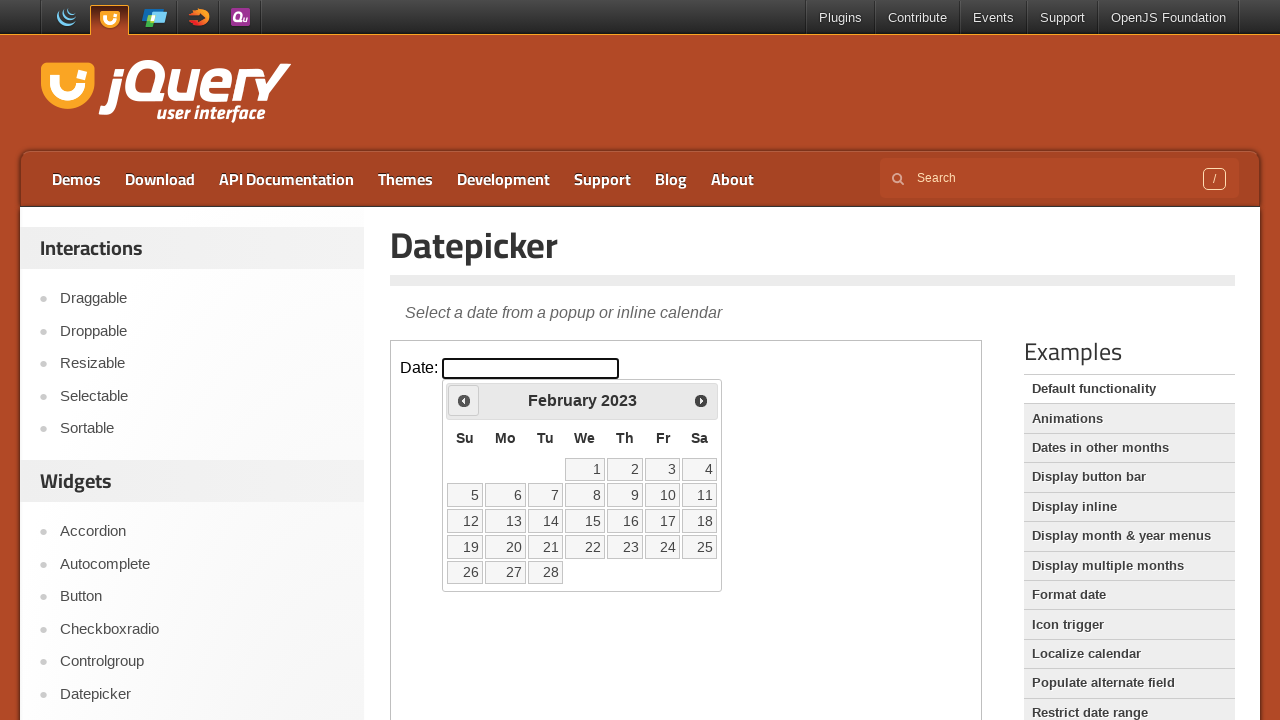

Clicked previous button to navigate to earlier month at (464, 400) on iframe.demo-frame >> internal:control=enter-frame >> span.ui-icon-circle-triangl
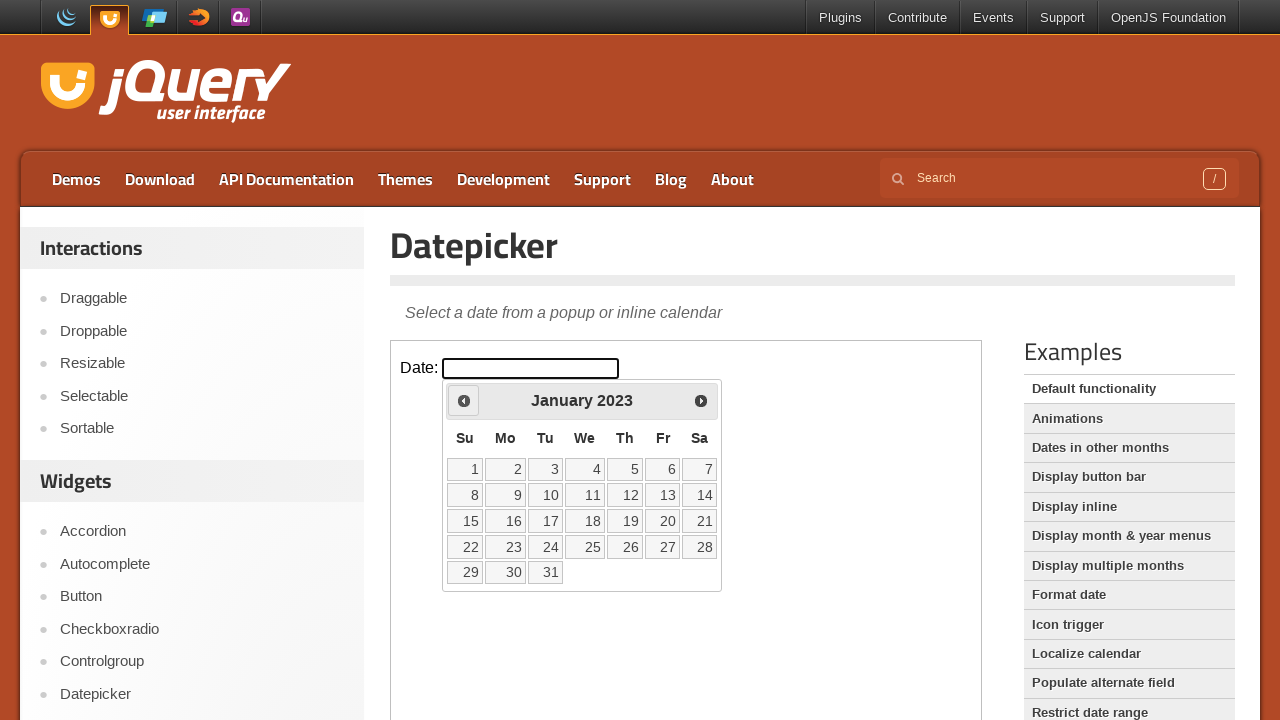

Waited for calendar to update
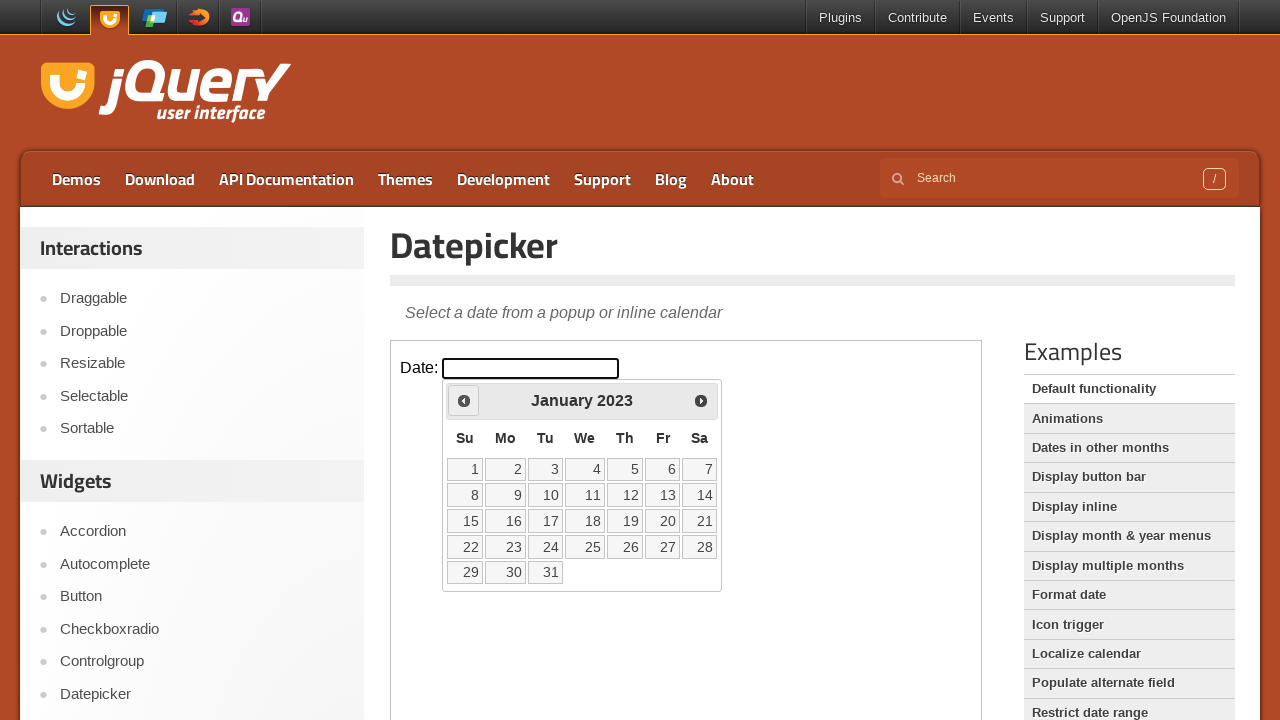

Retrieved current calendar date: January 2023
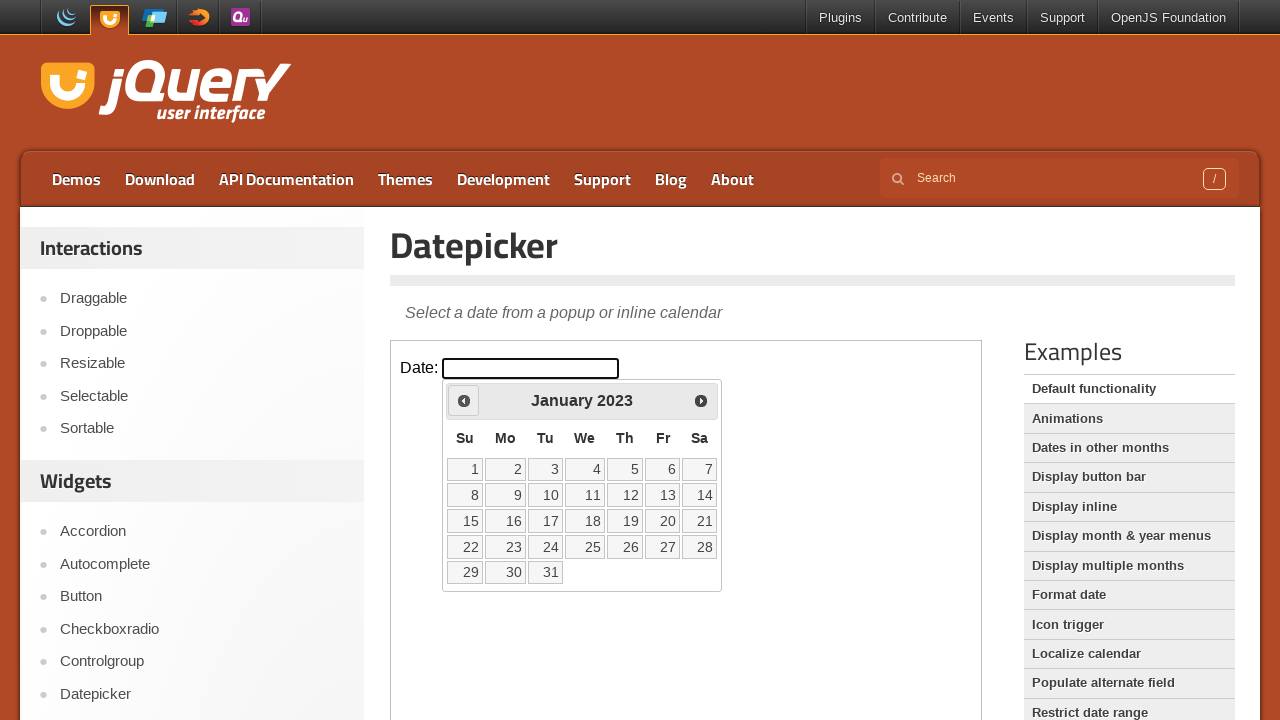

Clicked previous button to navigate to earlier month at (464, 400) on iframe.demo-frame >> internal:control=enter-frame >> span.ui-icon-circle-triangl
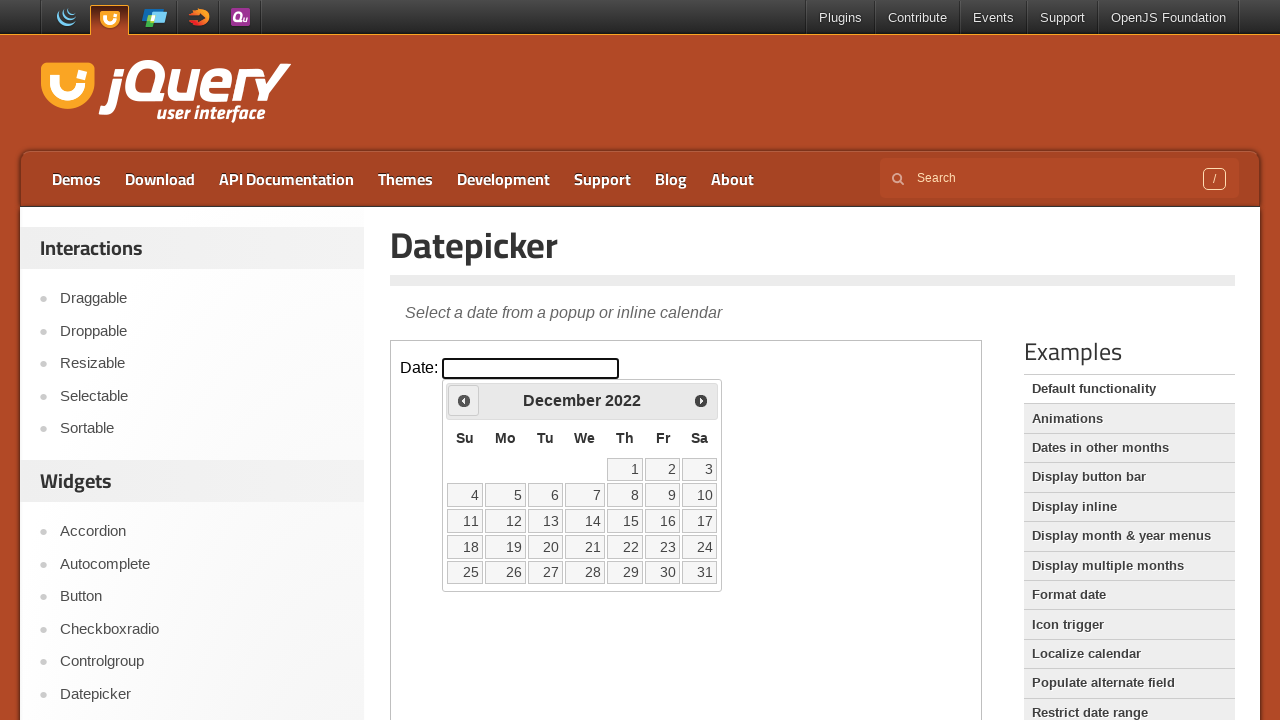

Waited for calendar to update
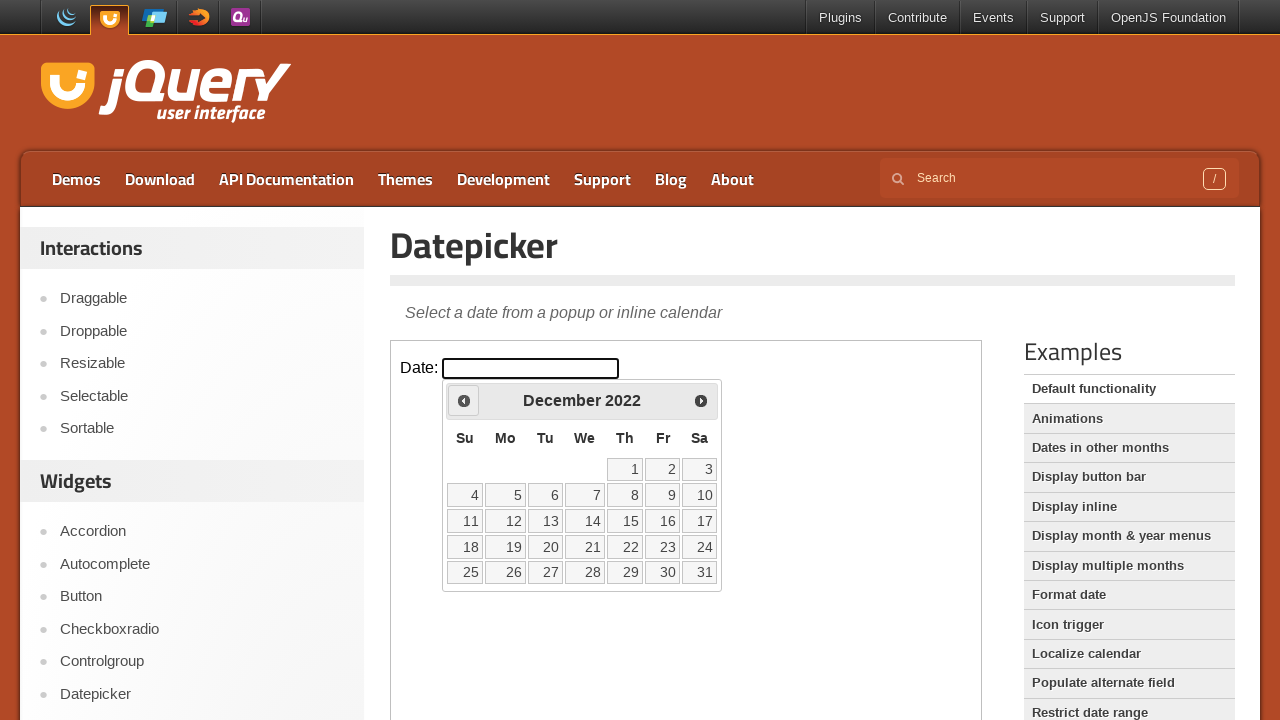

Retrieved current calendar date: December 2022
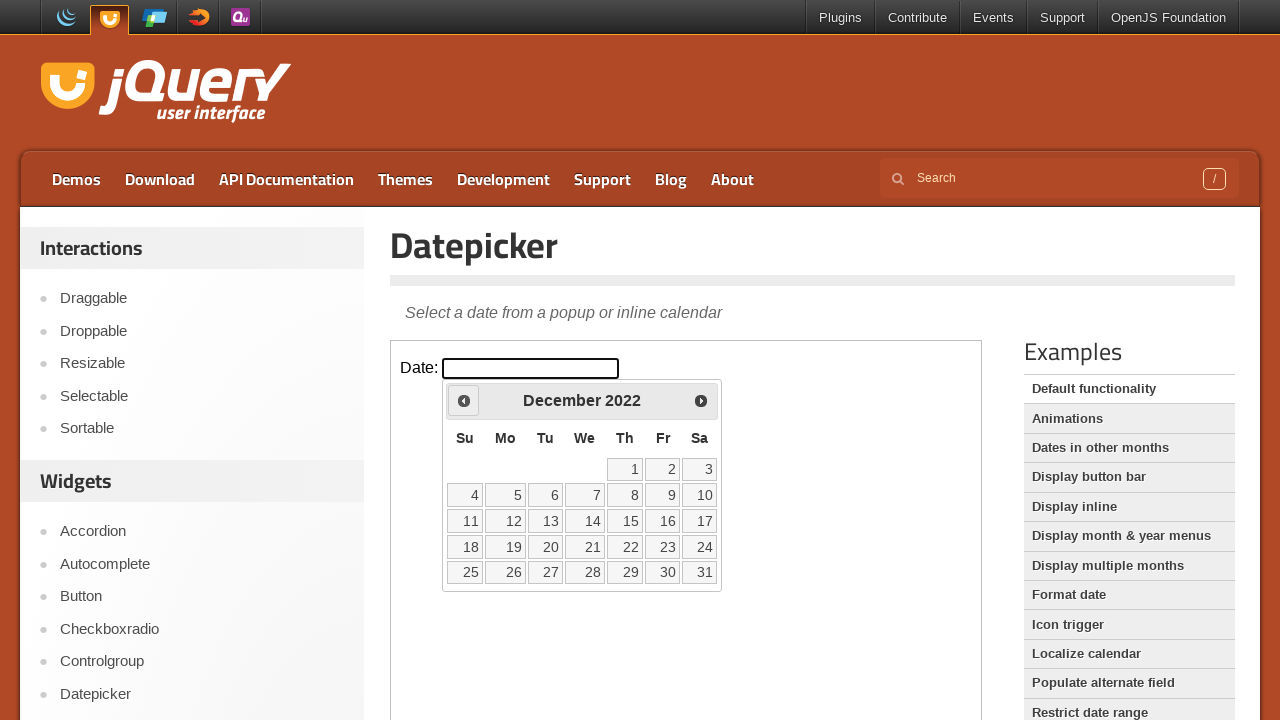

Clicked previous button to navigate to earlier month at (464, 400) on iframe.demo-frame >> internal:control=enter-frame >> span.ui-icon-circle-triangl
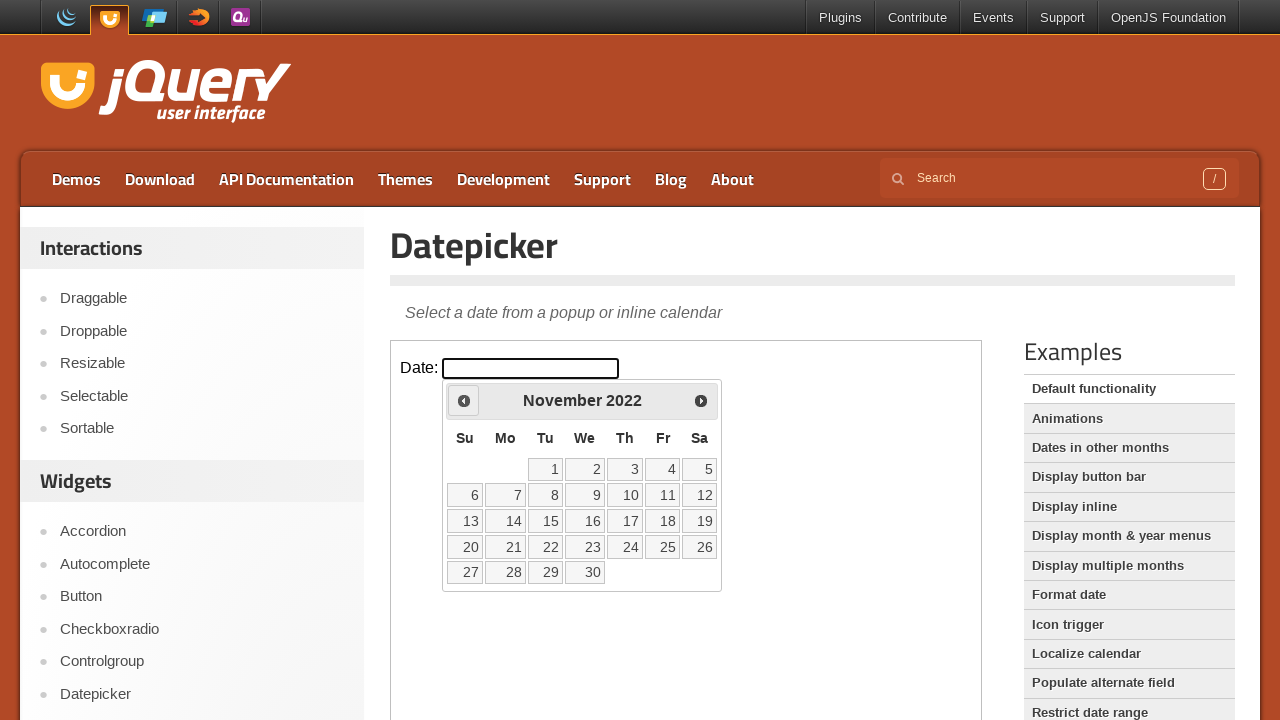

Waited for calendar to update
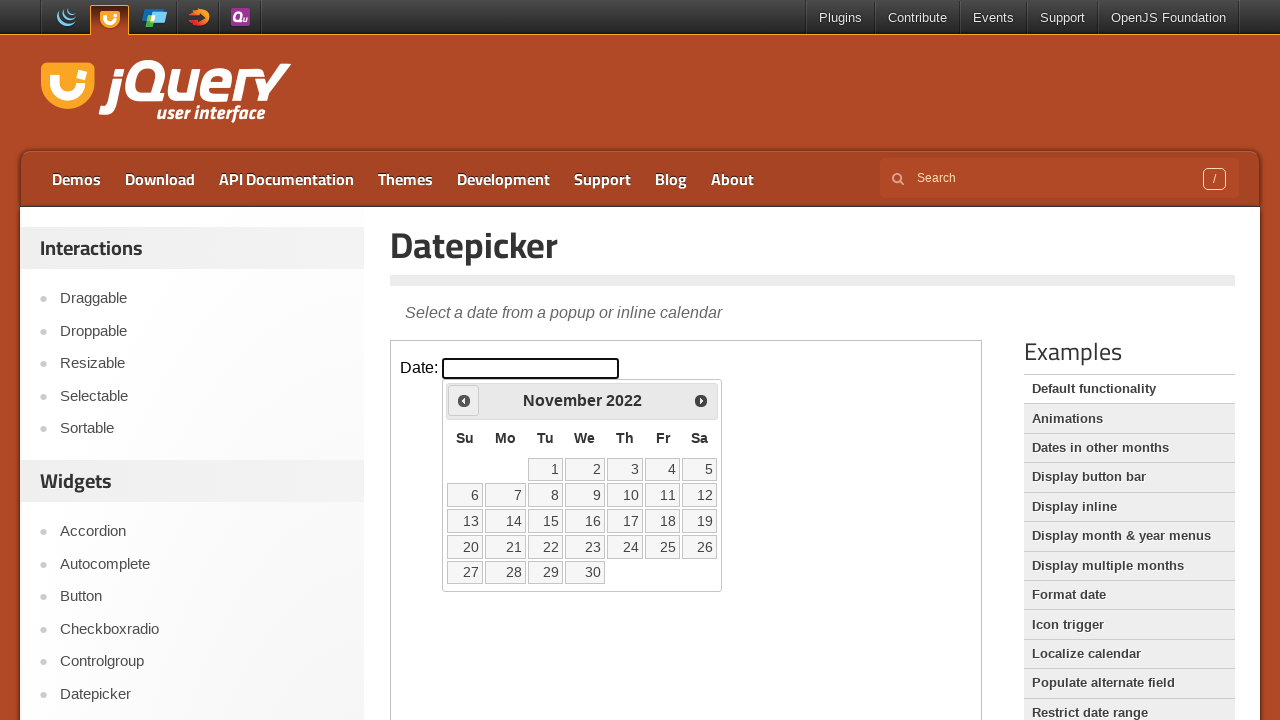

Retrieved current calendar date: November 2022
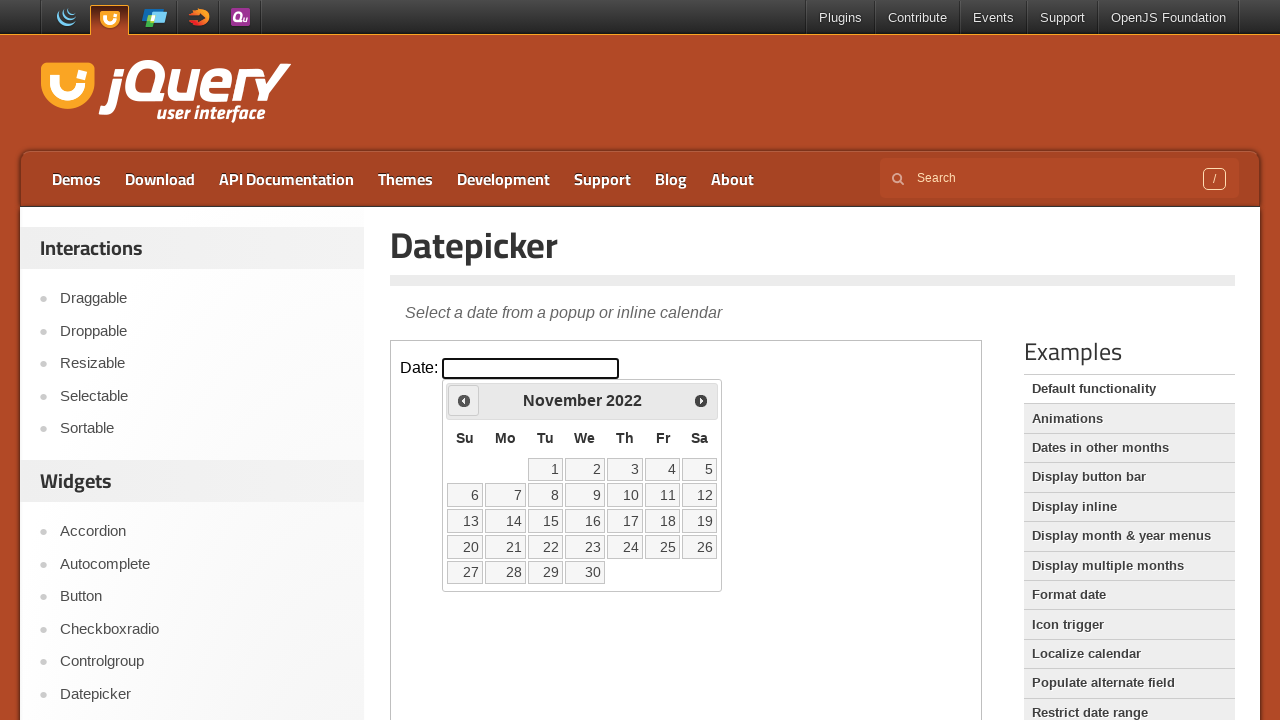

Clicked previous button to navigate to earlier month at (464, 400) on iframe.demo-frame >> internal:control=enter-frame >> span.ui-icon-circle-triangl
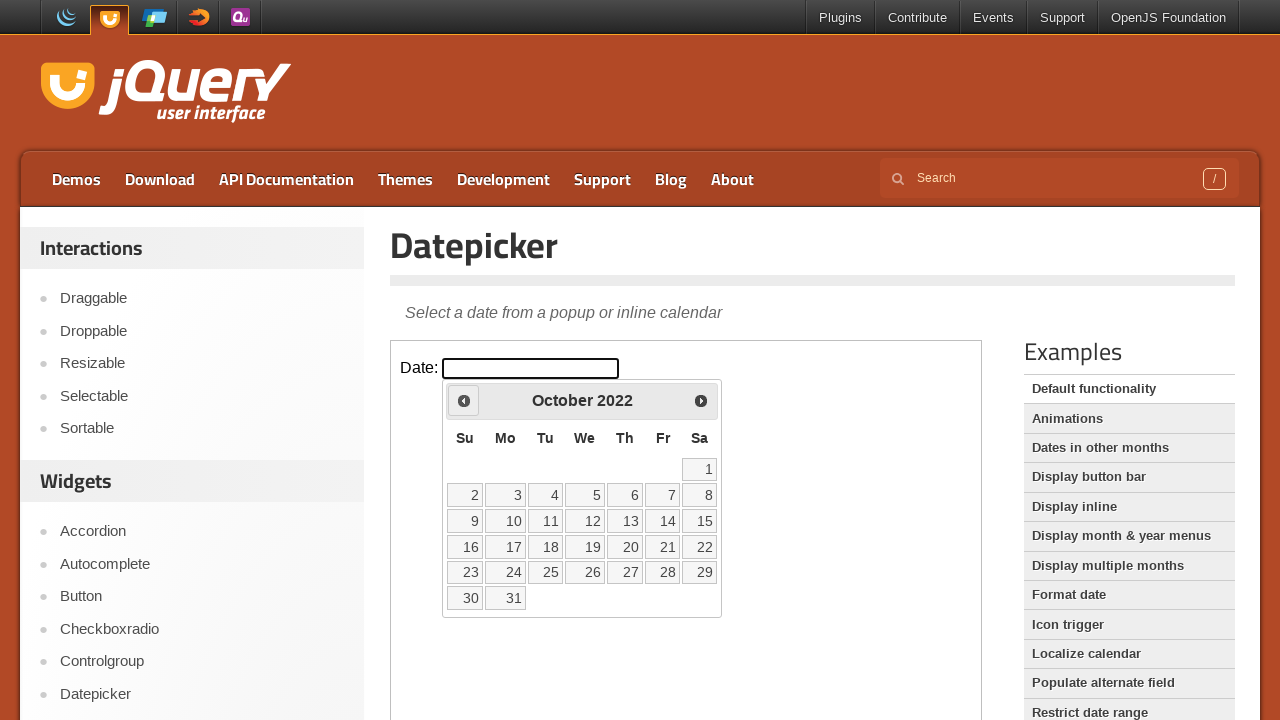

Waited for calendar to update
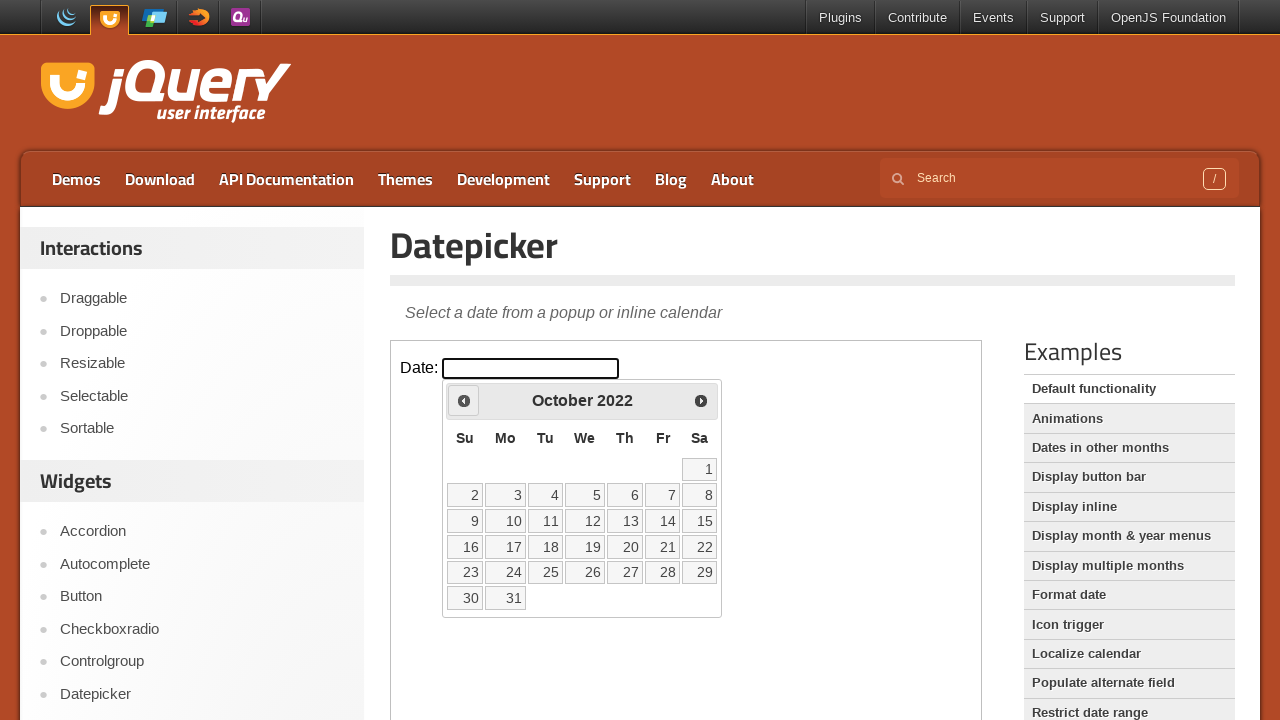

Retrieved current calendar date: October 2022
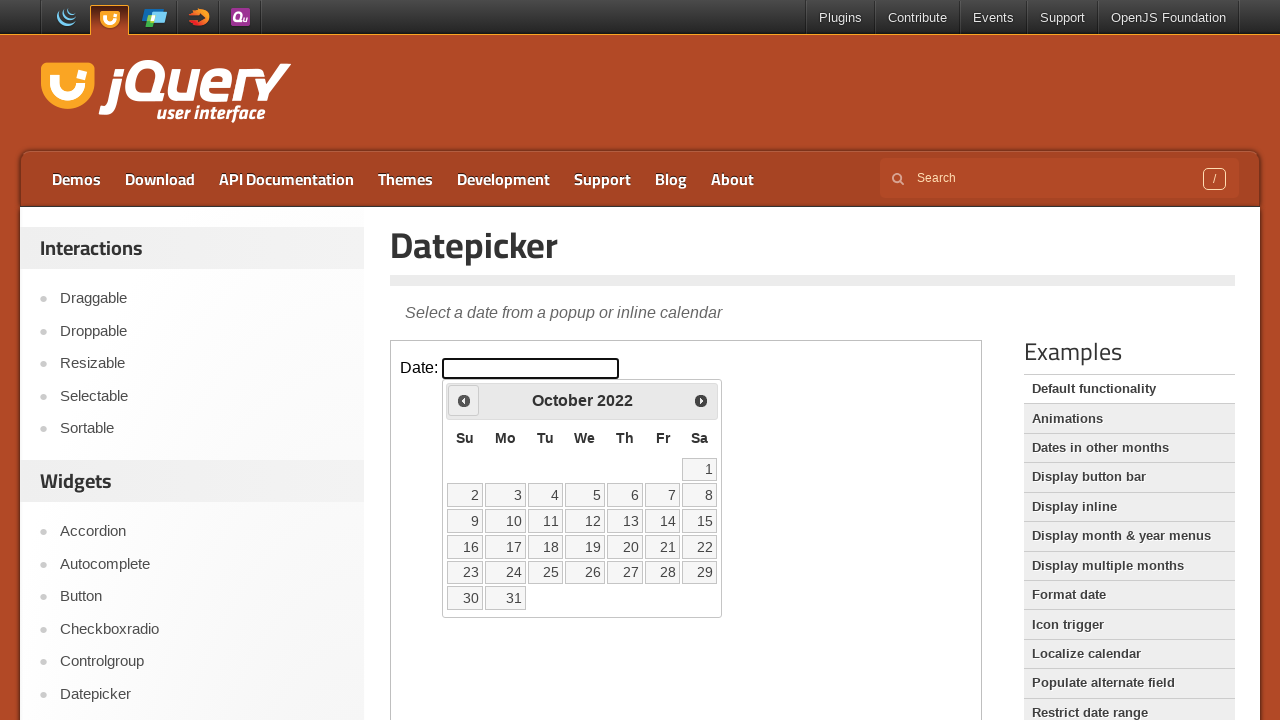

Clicked previous button to navigate to earlier month at (464, 400) on iframe.demo-frame >> internal:control=enter-frame >> span.ui-icon-circle-triangl
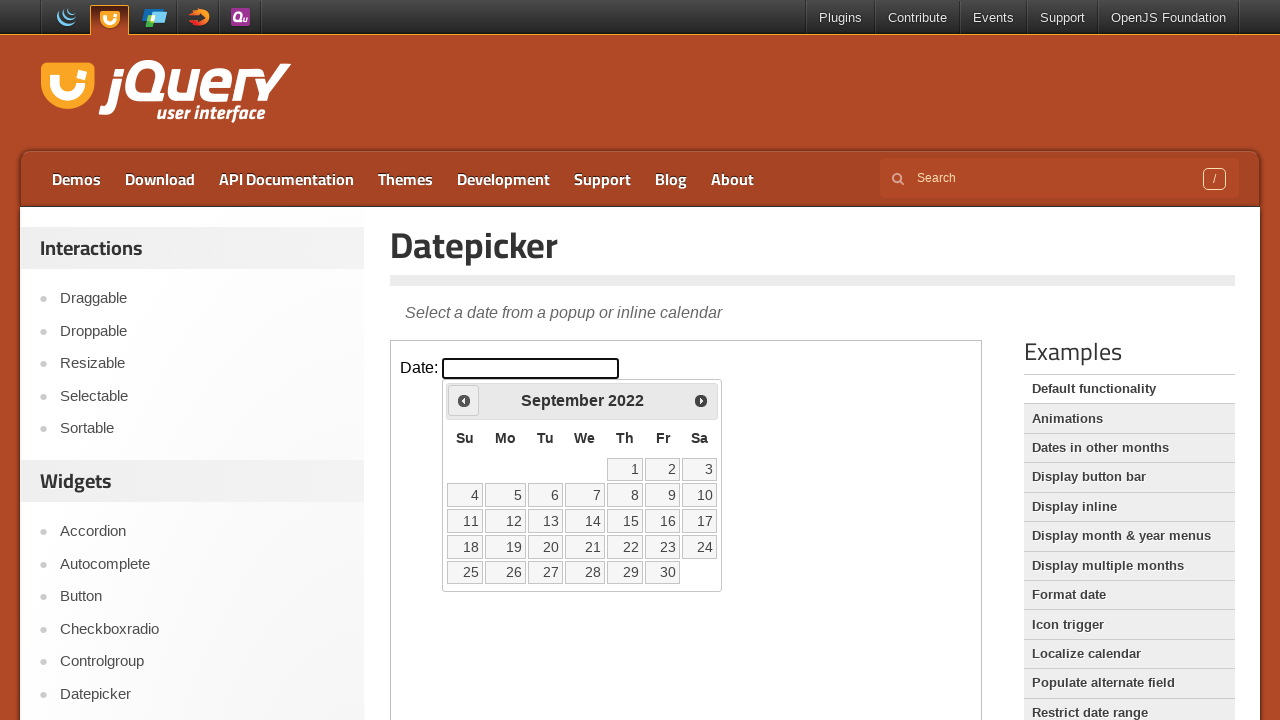

Waited for calendar to update
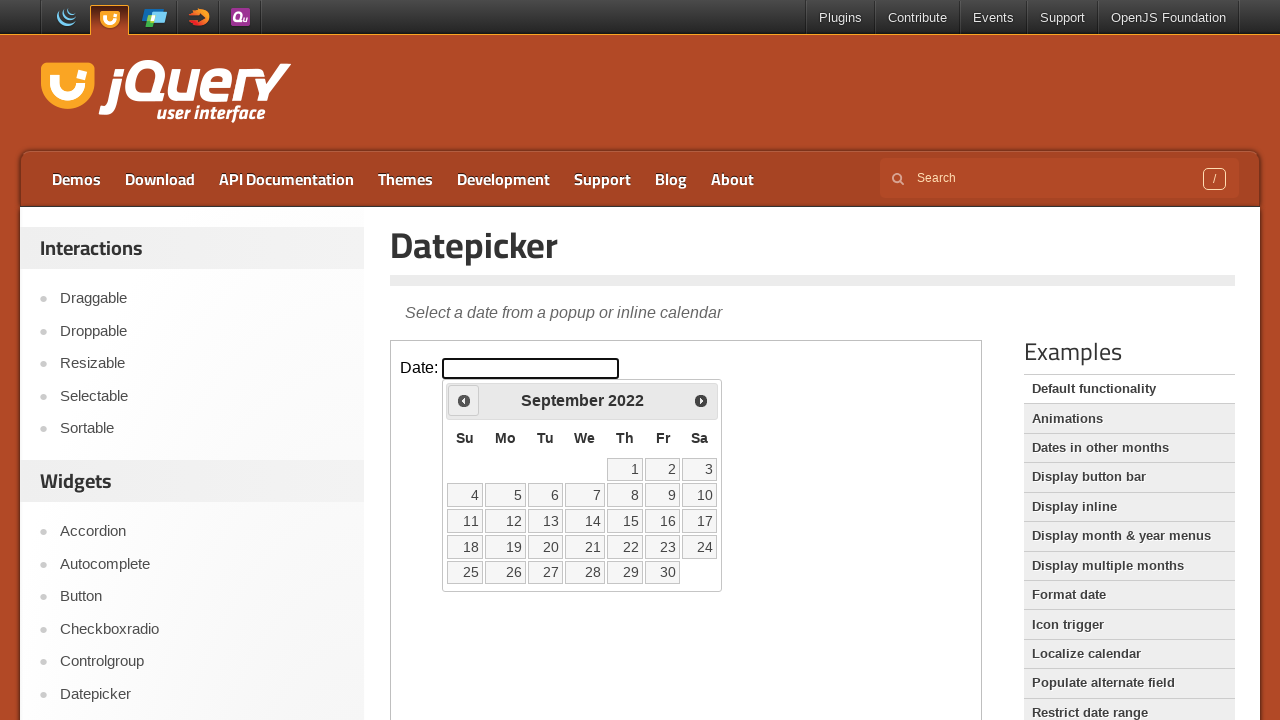

Retrieved current calendar date: September 2022
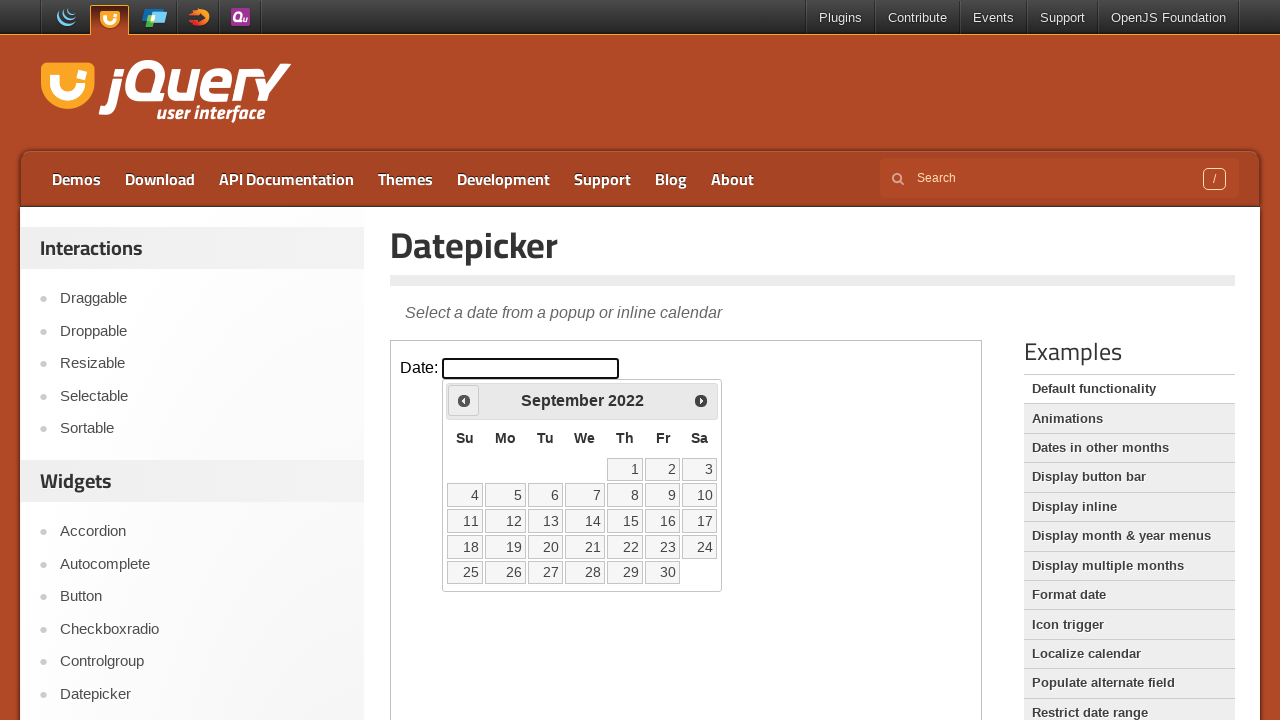

Clicked previous button to navigate to earlier month at (464, 400) on iframe.demo-frame >> internal:control=enter-frame >> span.ui-icon-circle-triangl
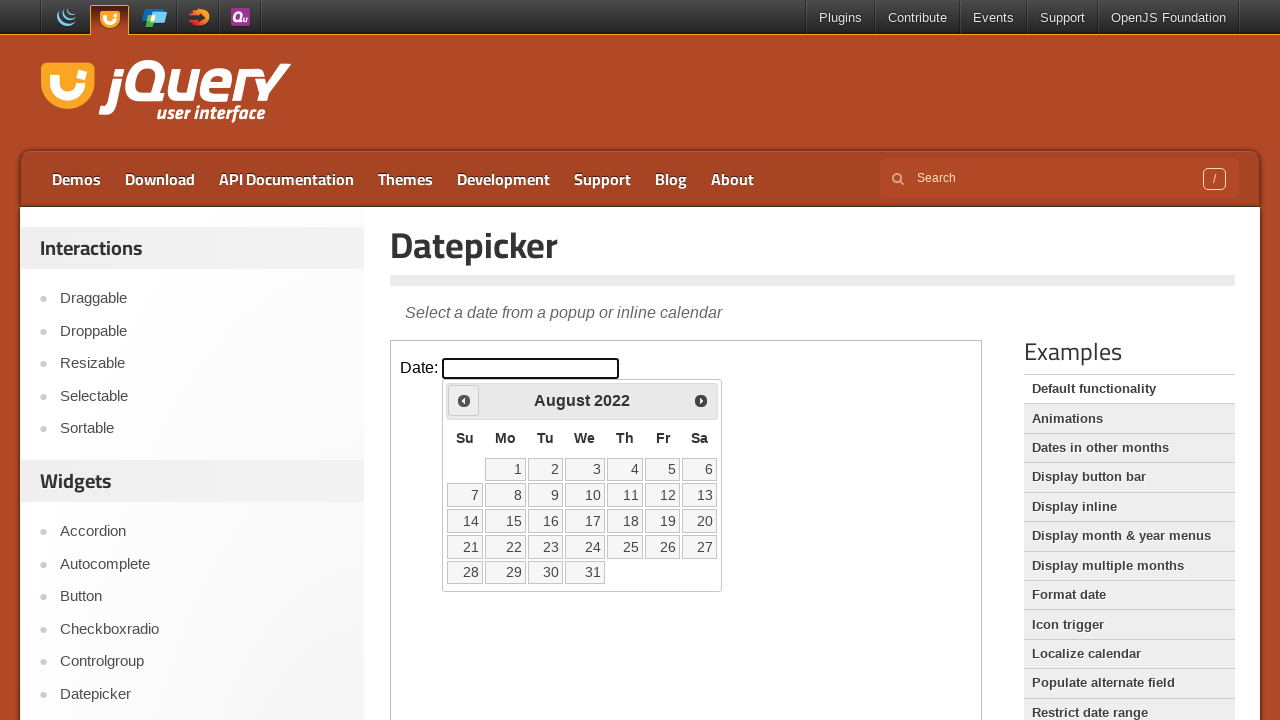

Waited for calendar to update
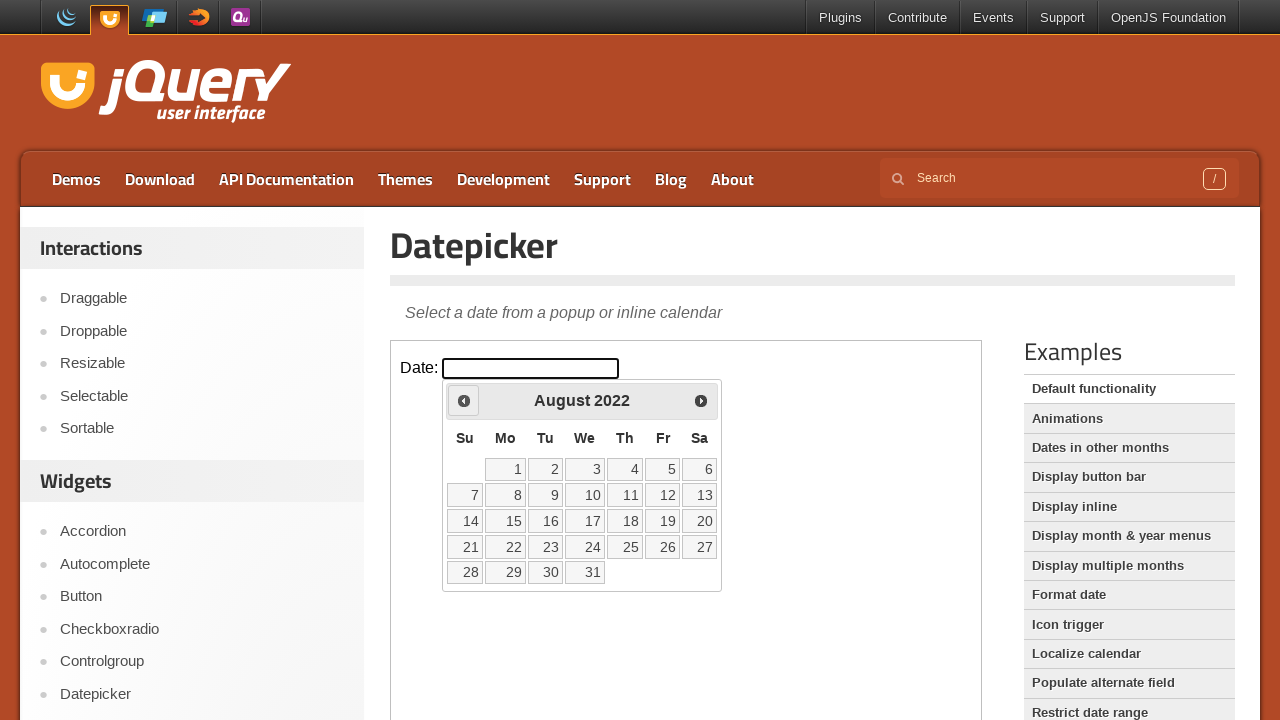

Retrieved current calendar date: August 2022
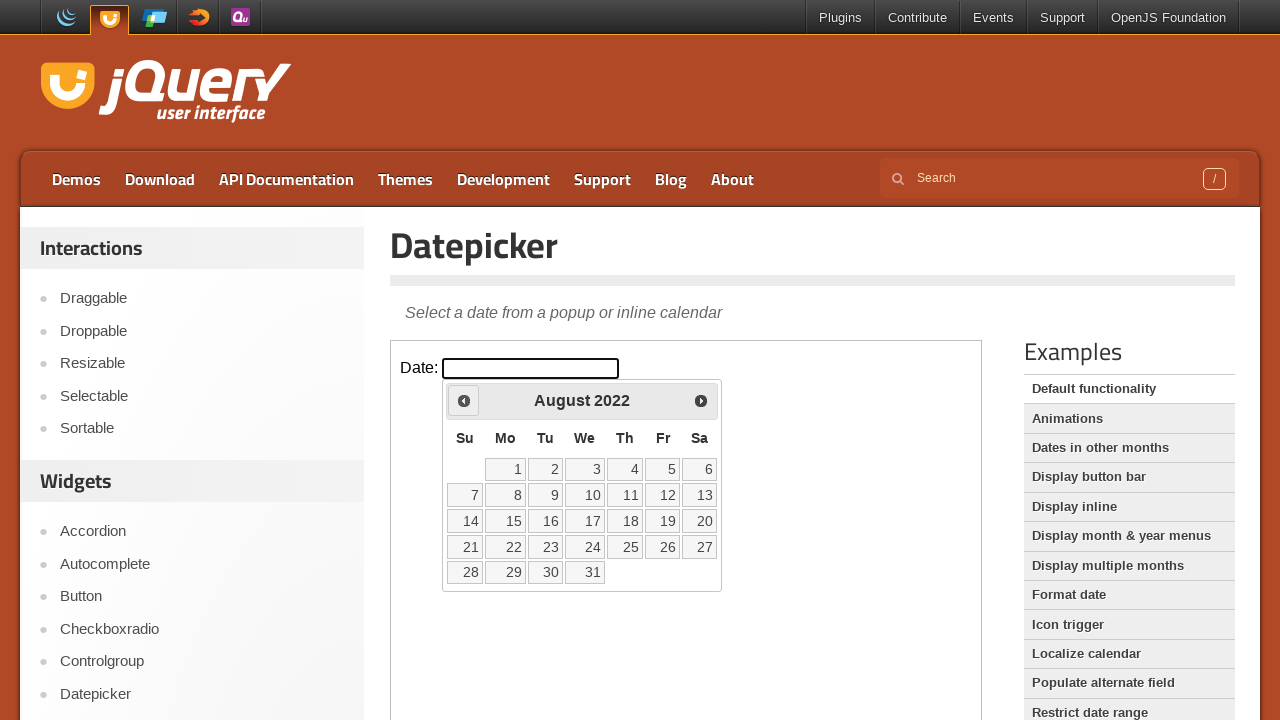

Clicked previous button to navigate to earlier month at (464, 400) on iframe.demo-frame >> internal:control=enter-frame >> span.ui-icon-circle-triangl
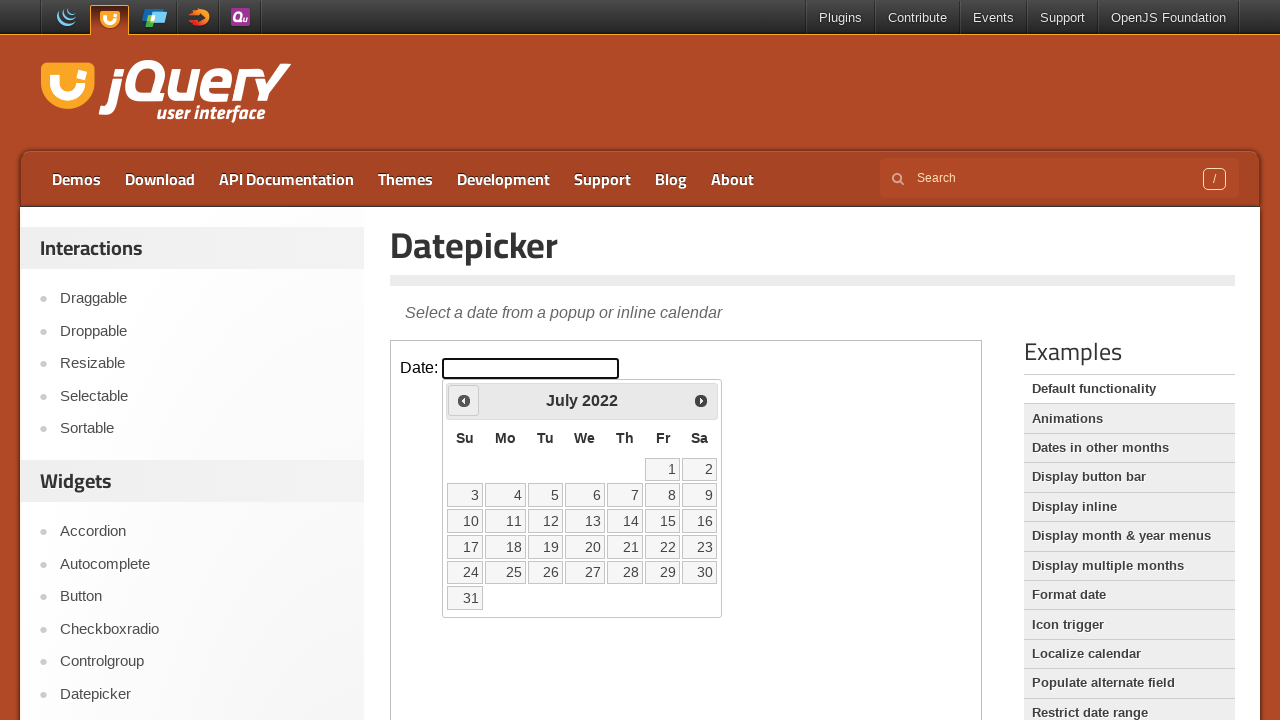

Waited for calendar to update
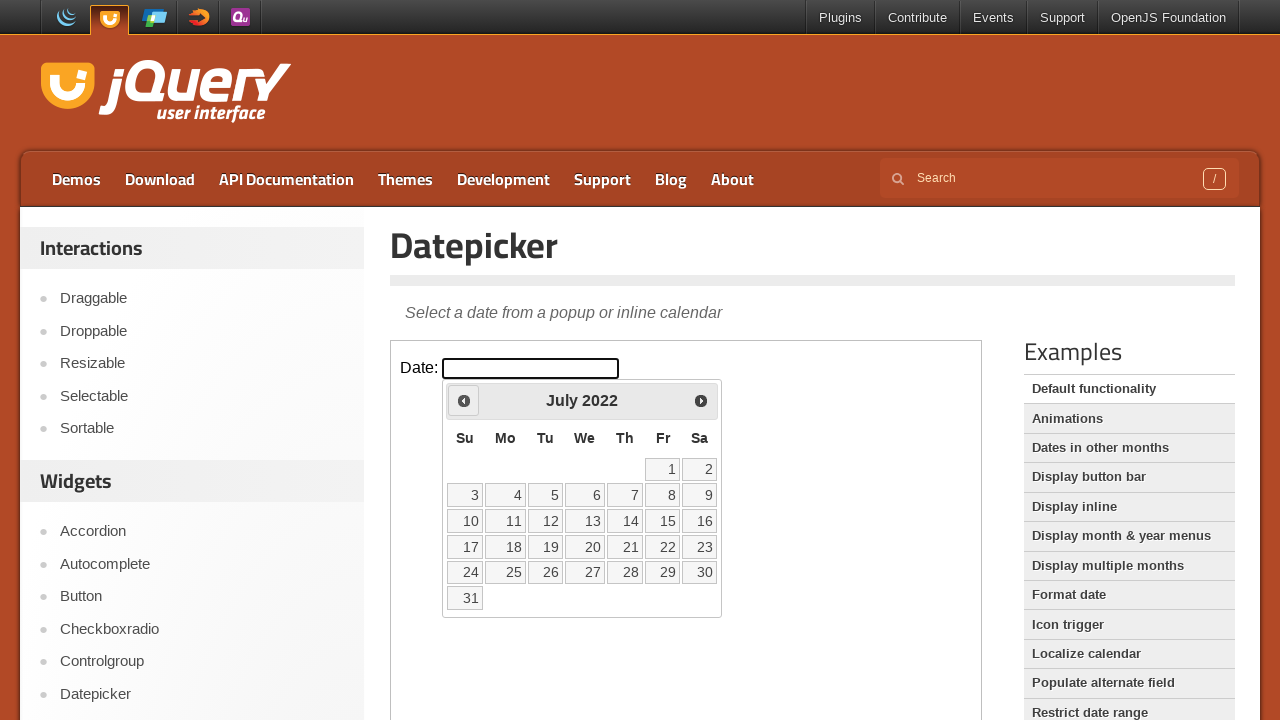

Retrieved current calendar date: July 2022
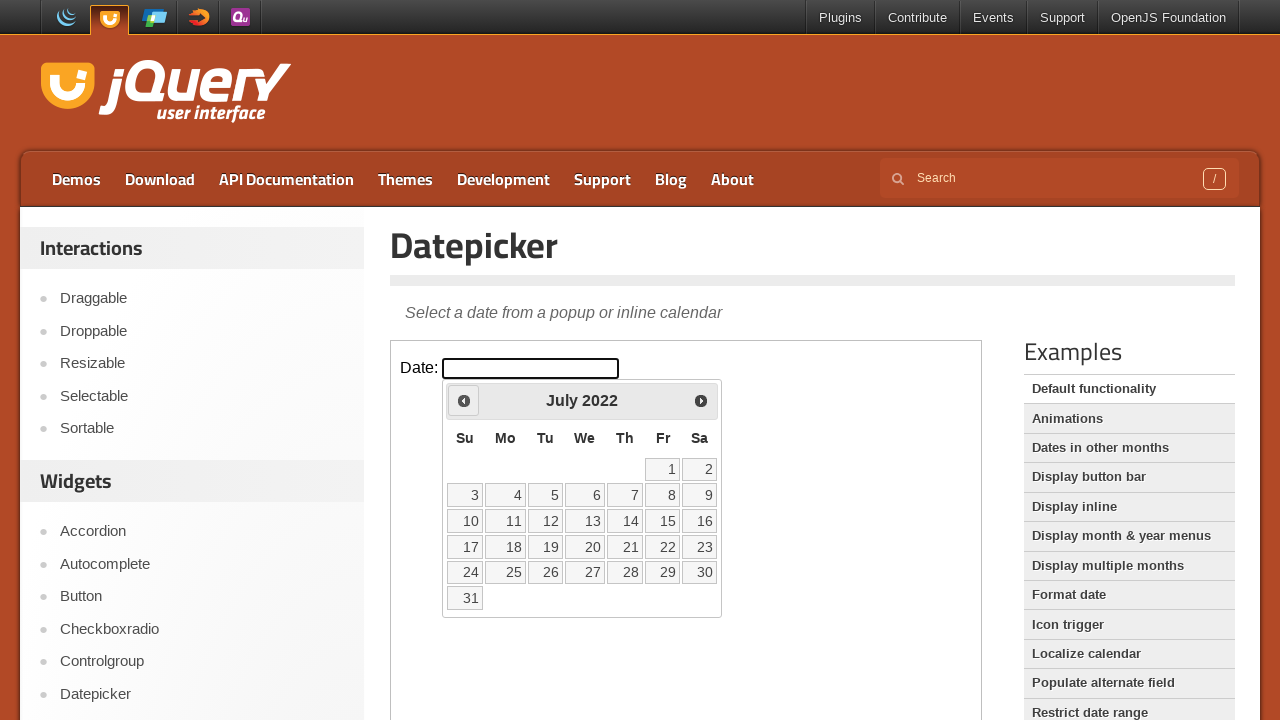

Clicked previous button to navigate to earlier month at (464, 400) on iframe.demo-frame >> internal:control=enter-frame >> span.ui-icon-circle-triangl
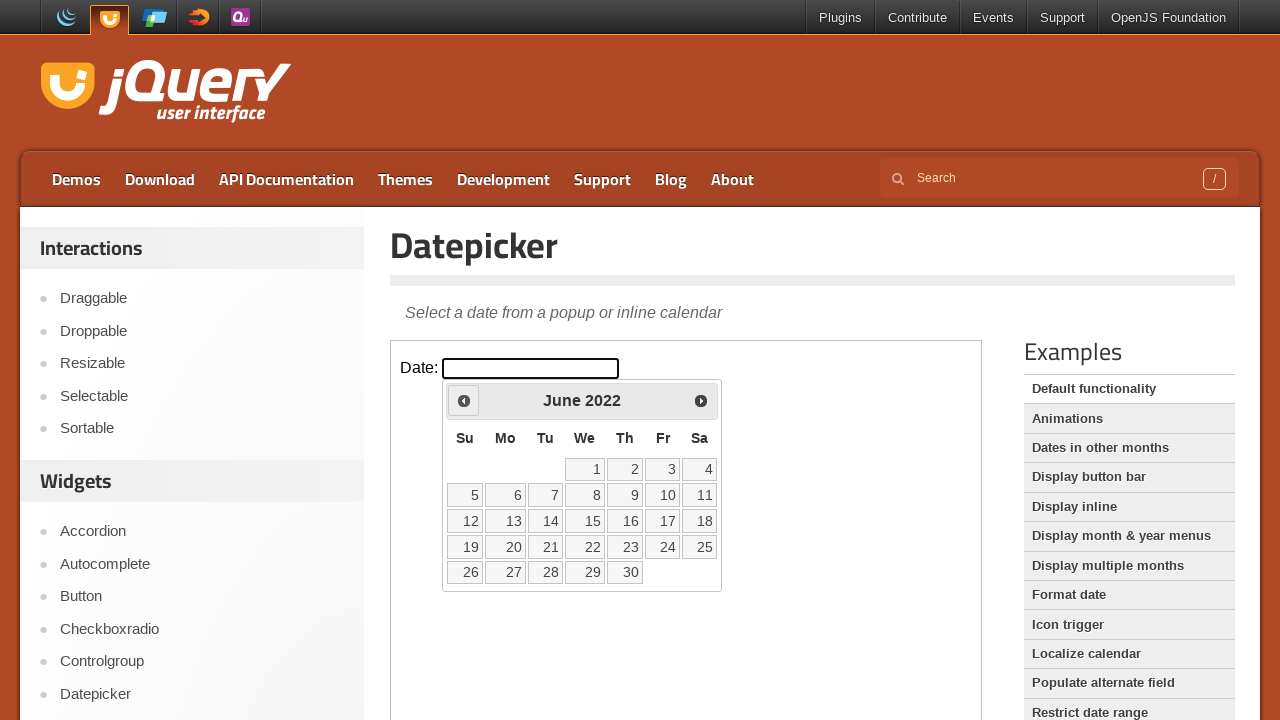

Waited for calendar to update
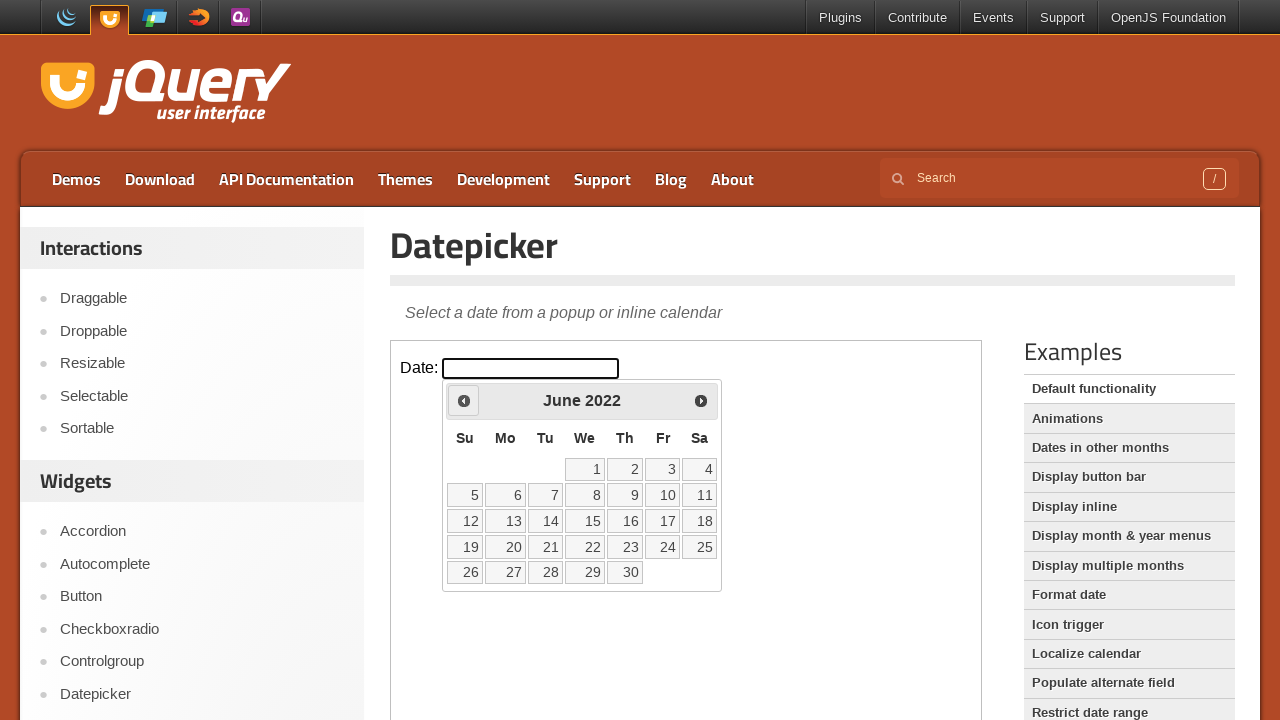

Retrieved current calendar date: June 2022
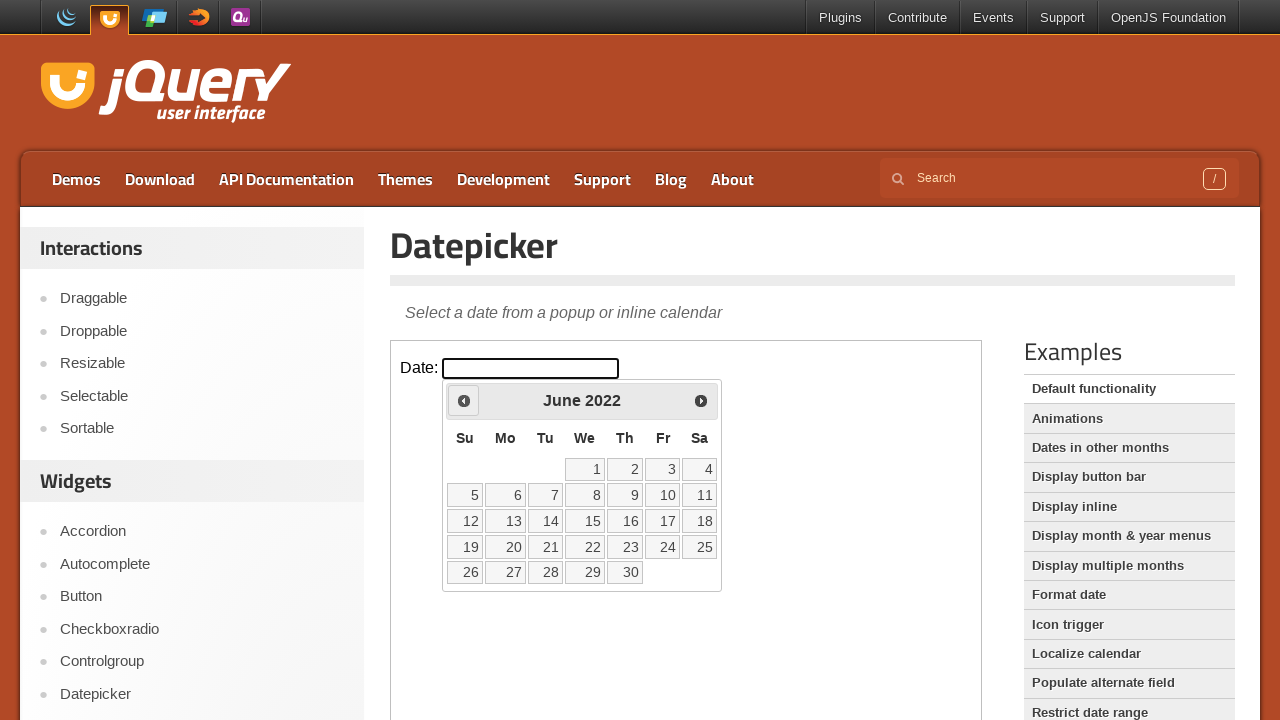

Clicked previous button to navigate to earlier month at (464, 400) on iframe.demo-frame >> internal:control=enter-frame >> span.ui-icon-circle-triangl
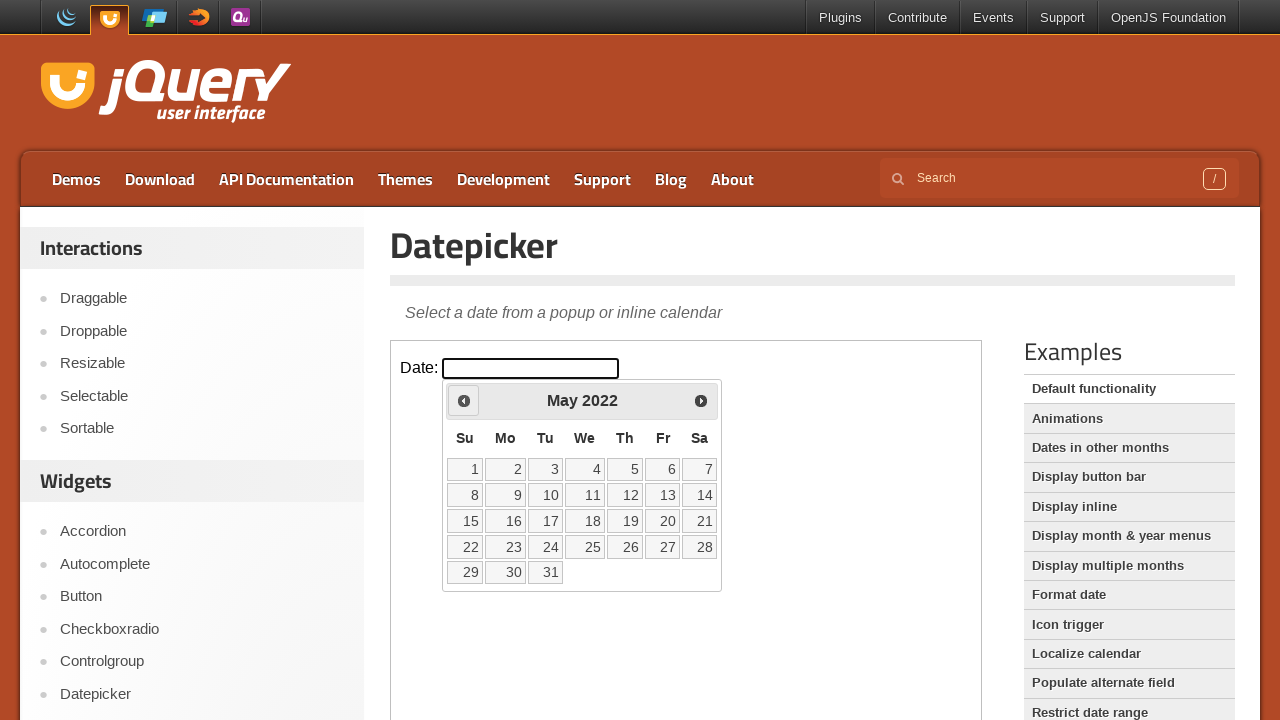

Waited for calendar to update
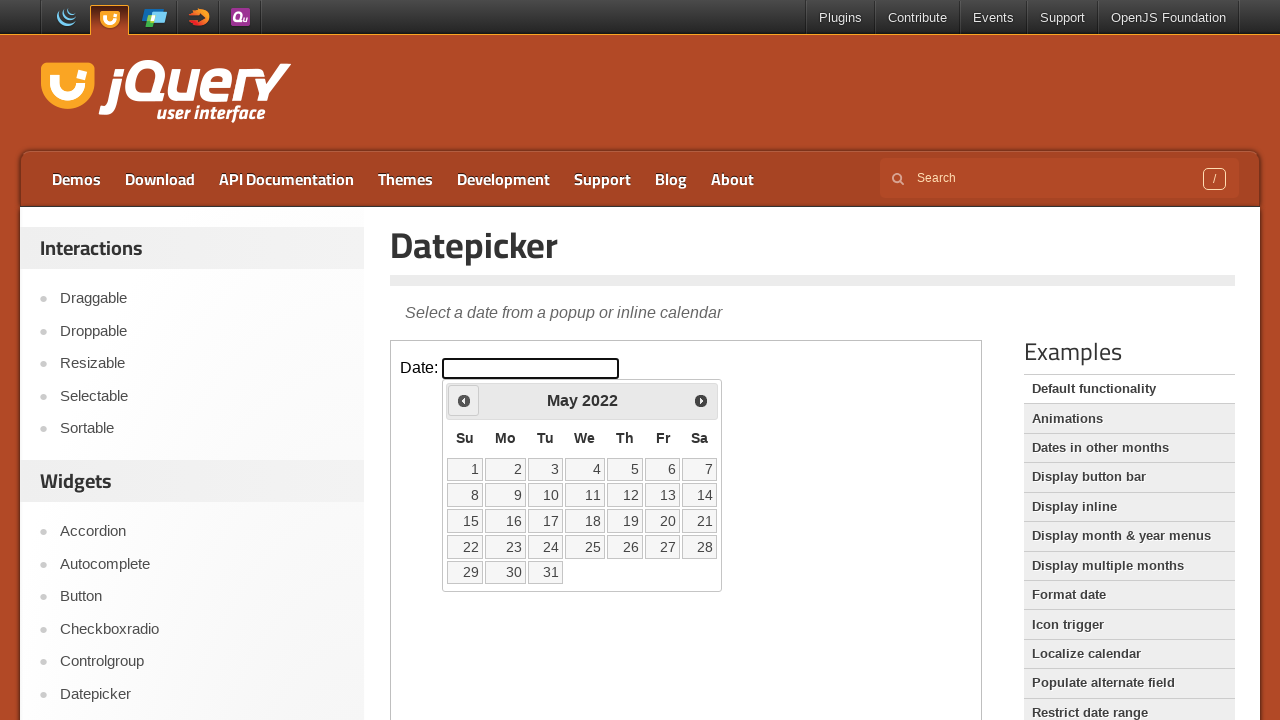

Retrieved current calendar date: May 2022
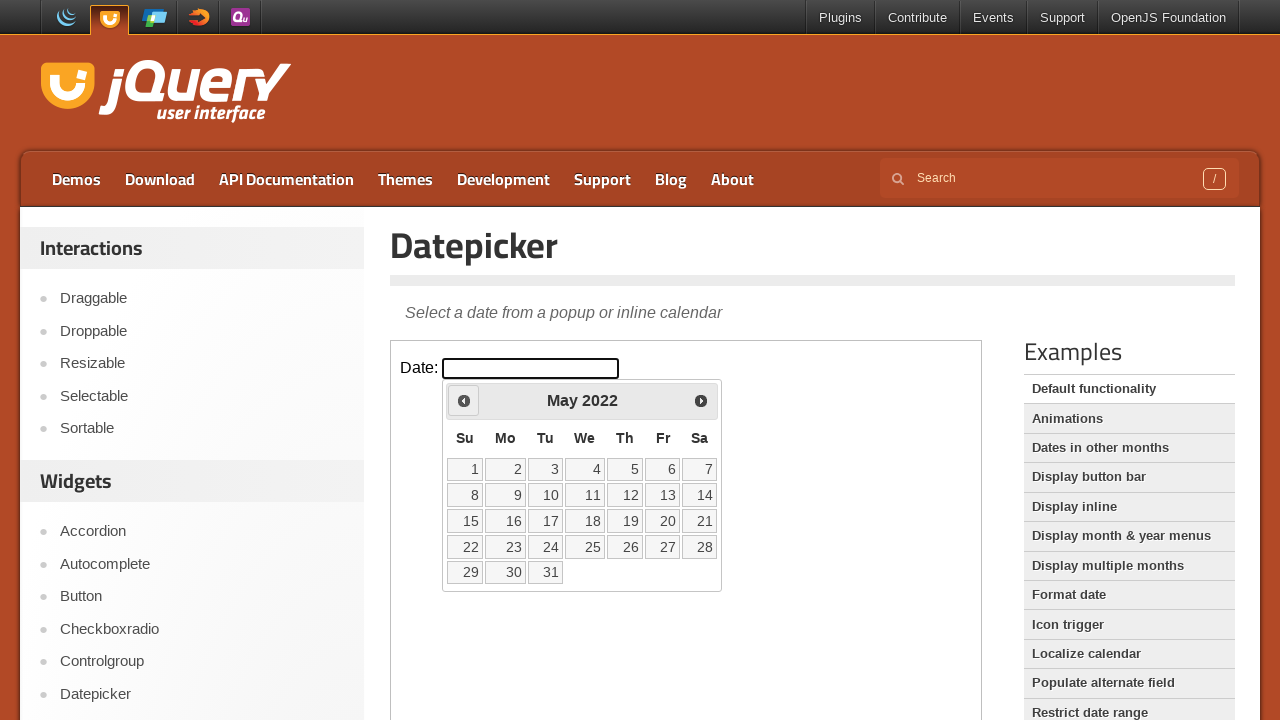

Clicked previous button to navigate to earlier month at (464, 400) on iframe.demo-frame >> internal:control=enter-frame >> span.ui-icon-circle-triangl
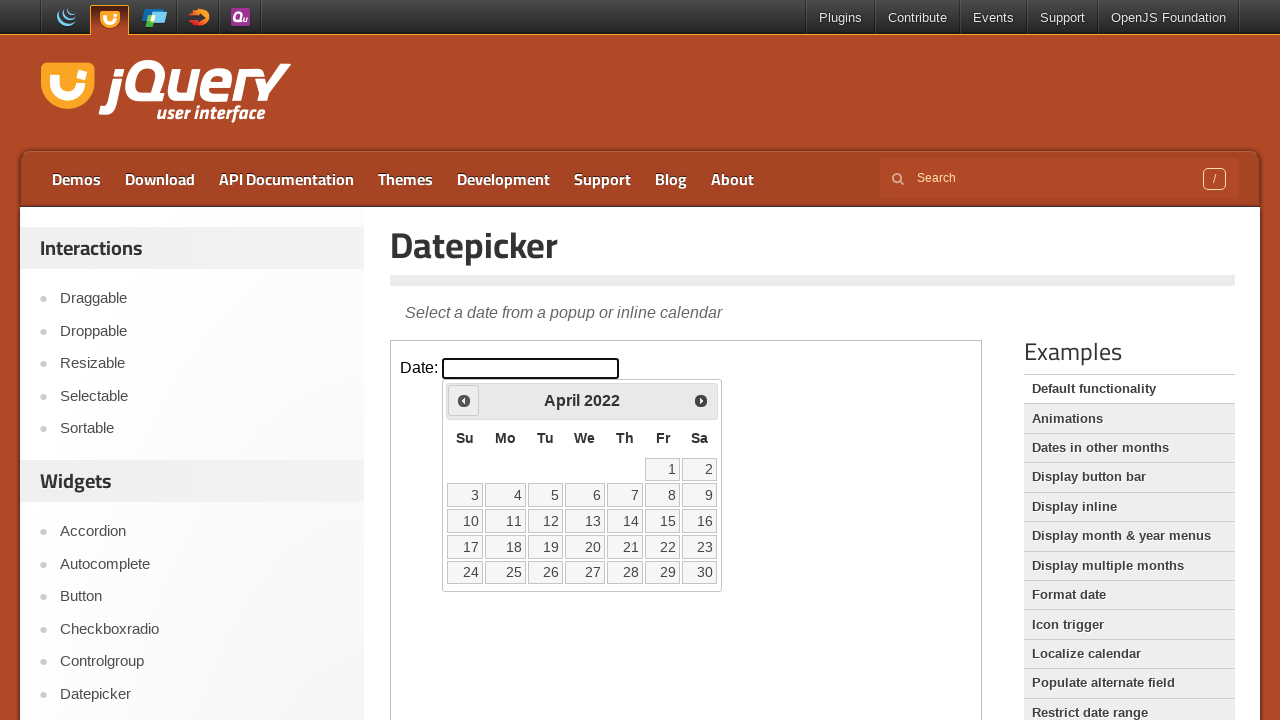

Waited for calendar to update
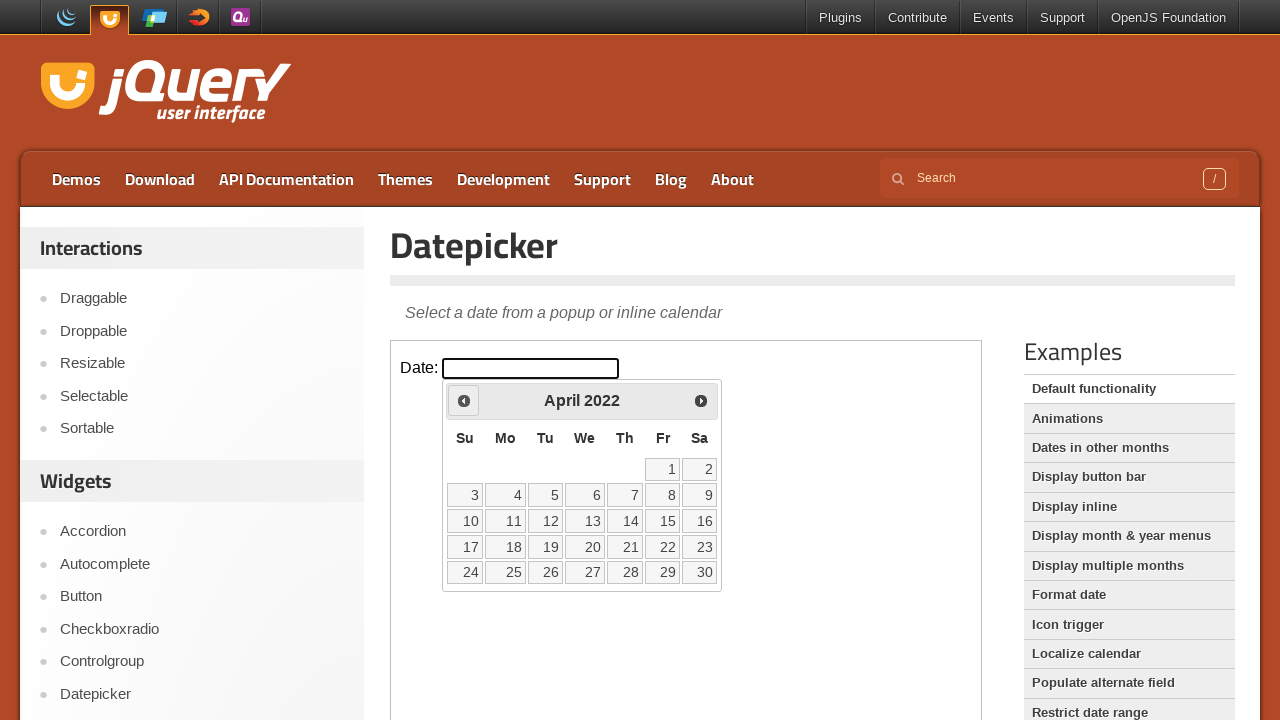

Retrieved current calendar date: April 2022
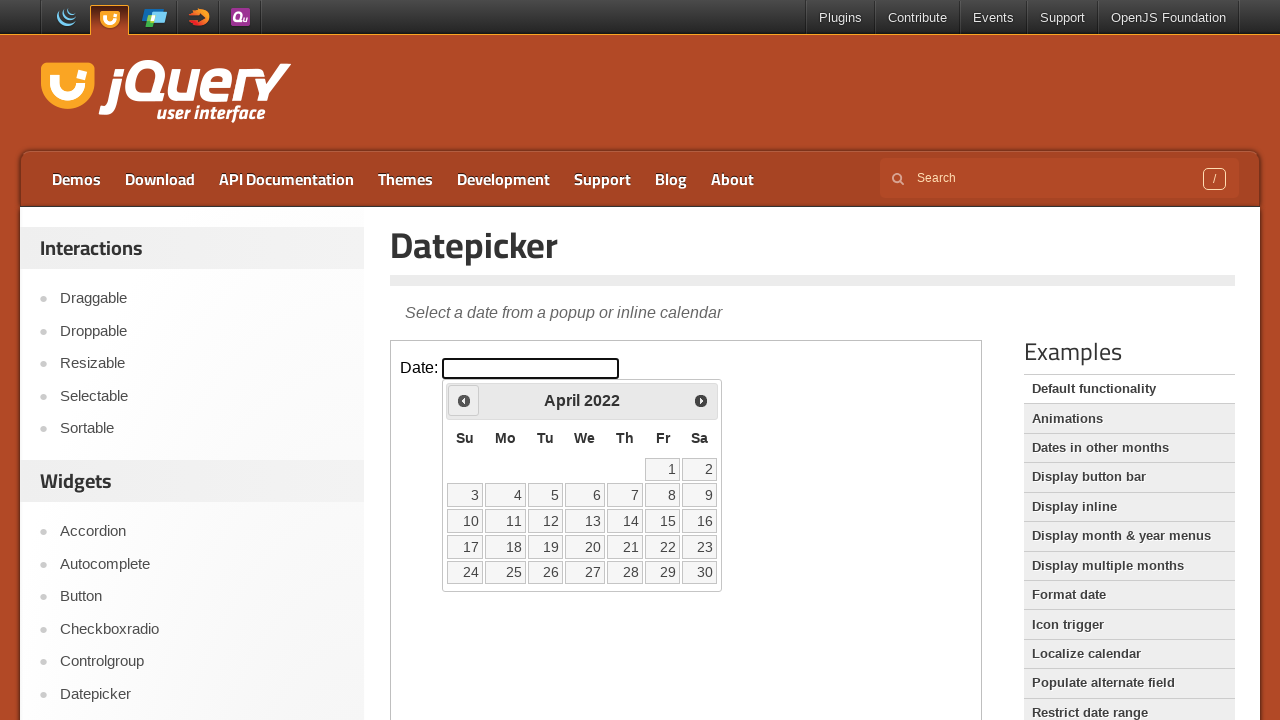

Clicked previous button to navigate to earlier month at (464, 400) on iframe.demo-frame >> internal:control=enter-frame >> span.ui-icon-circle-triangl
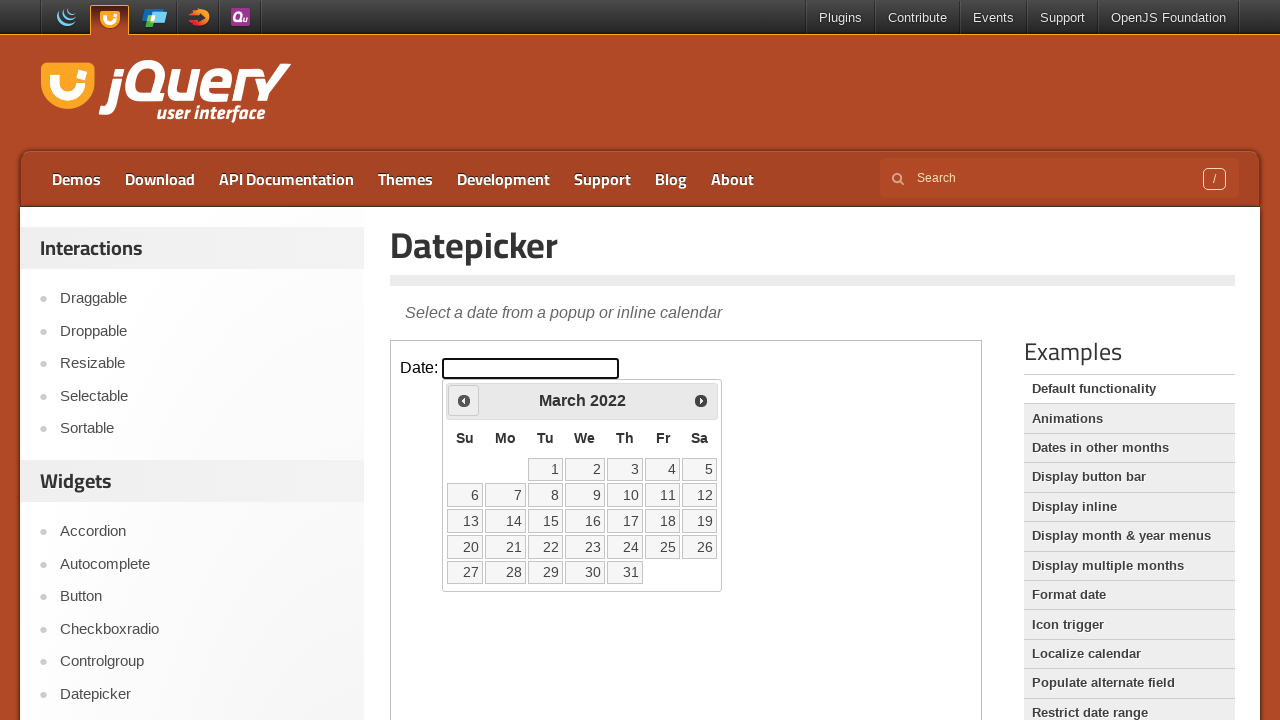

Waited for calendar to update
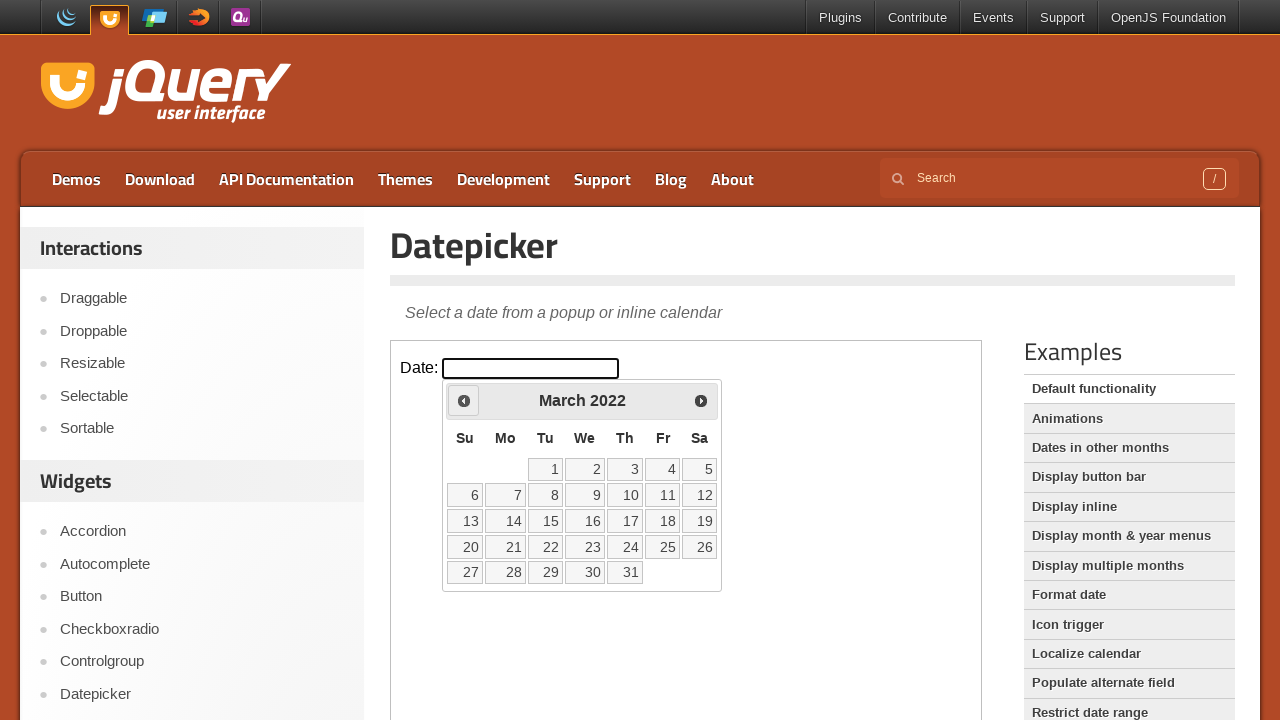

Retrieved current calendar date: March 2022
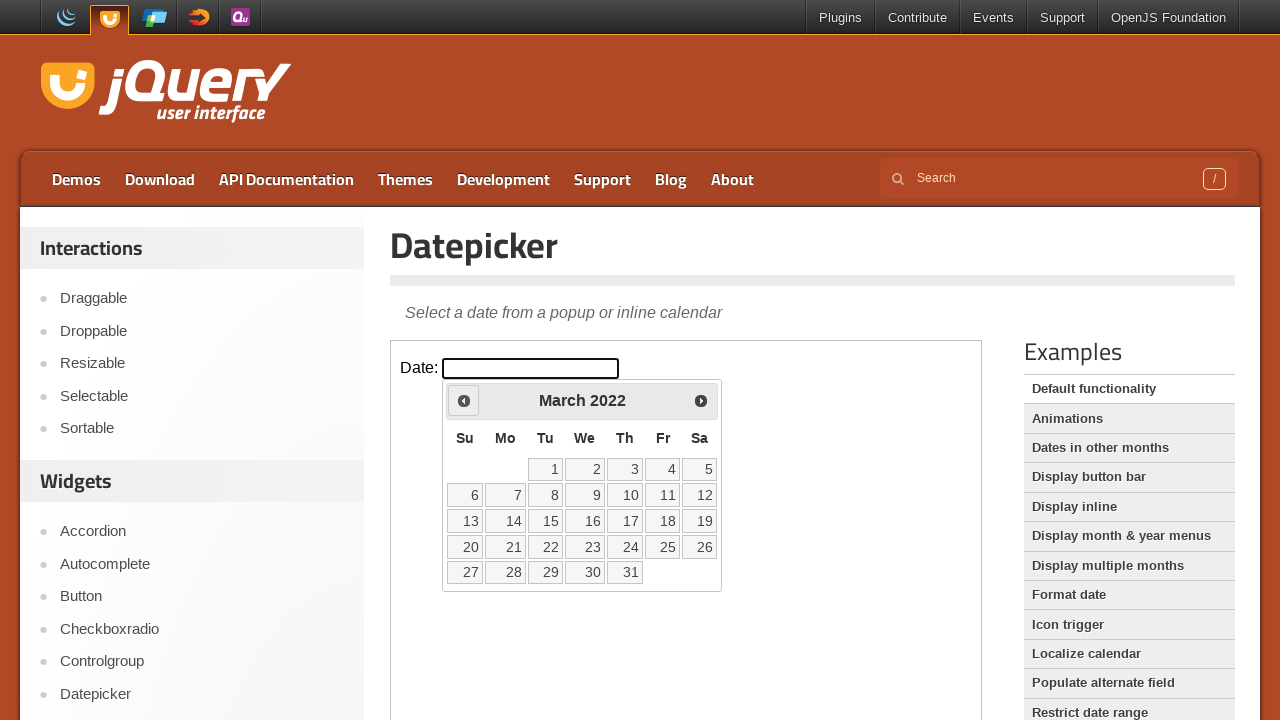

Clicked previous button to navigate to earlier month at (464, 400) on iframe.demo-frame >> internal:control=enter-frame >> span.ui-icon-circle-triangl
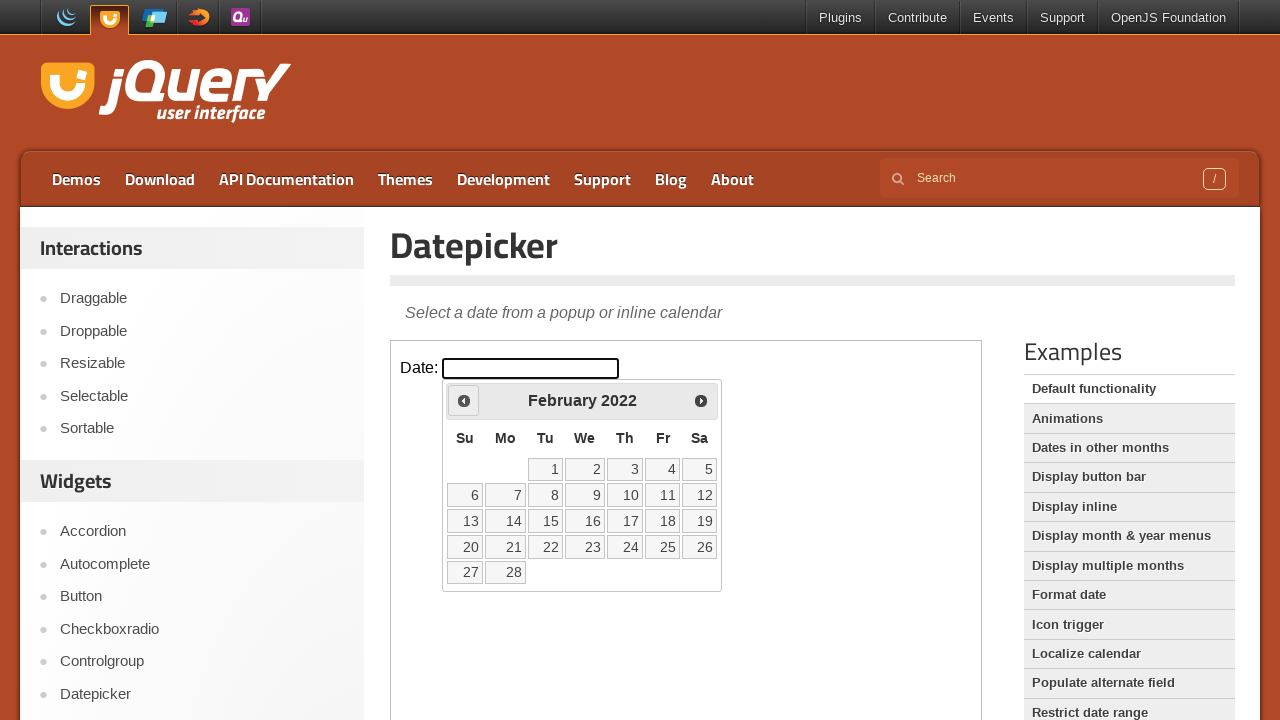

Waited for calendar to update
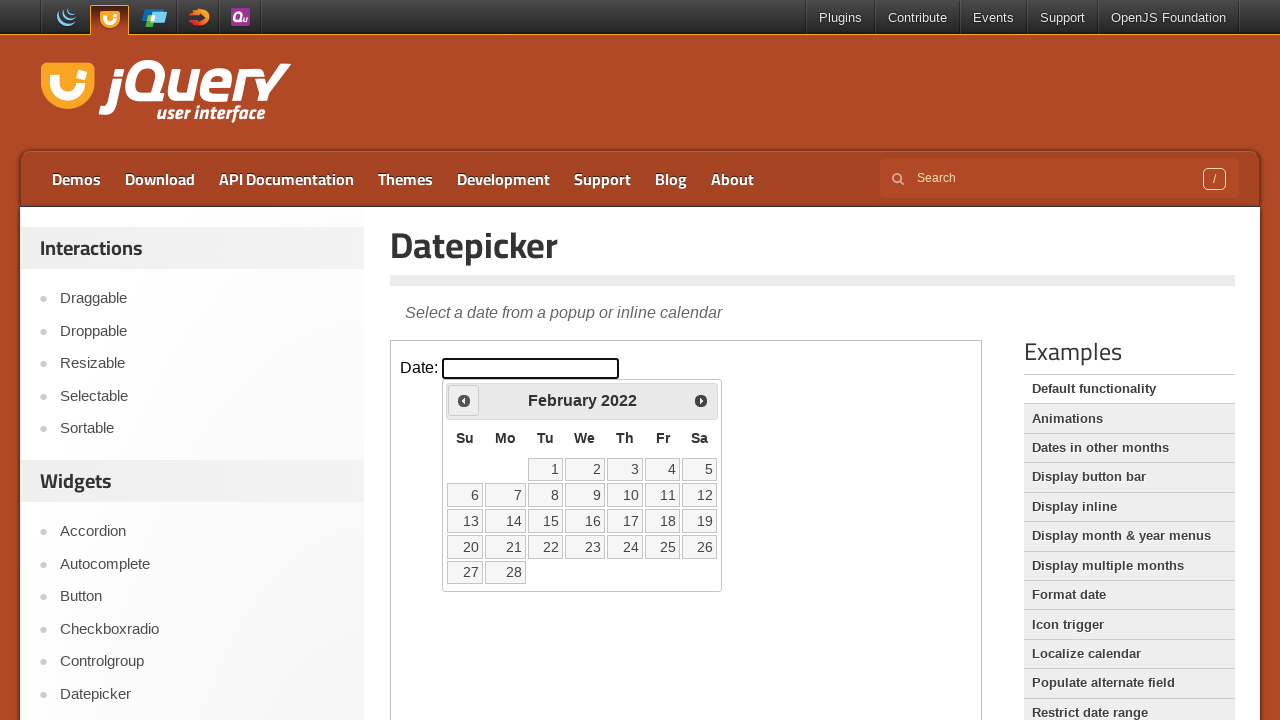

Retrieved current calendar date: February 2022
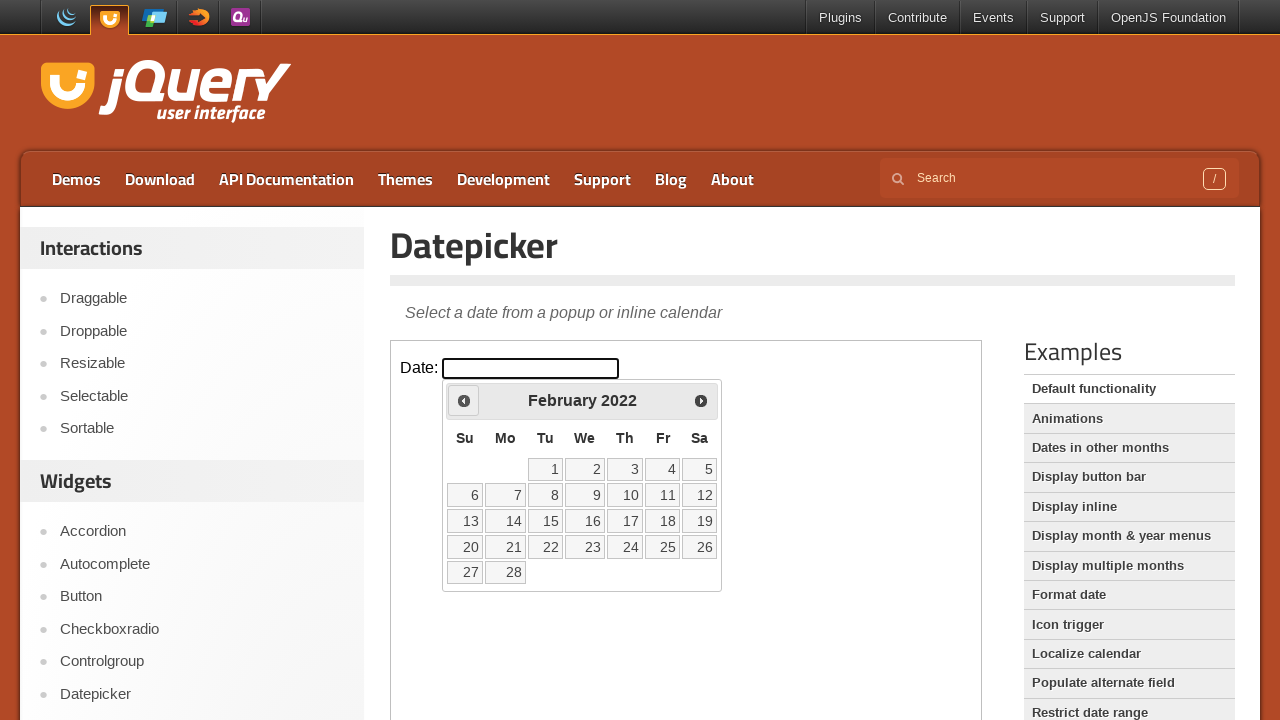

Clicked previous button to navigate to earlier month at (464, 400) on iframe.demo-frame >> internal:control=enter-frame >> span.ui-icon-circle-triangl
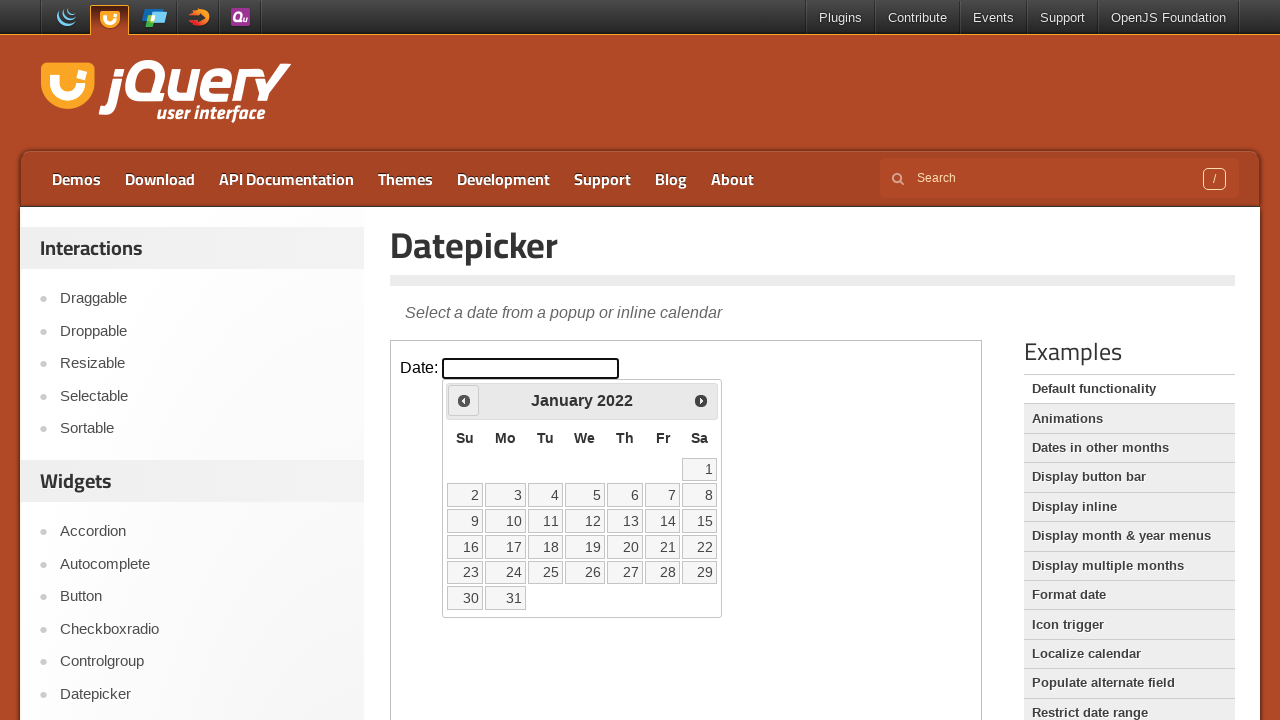

Waited for calendar to update
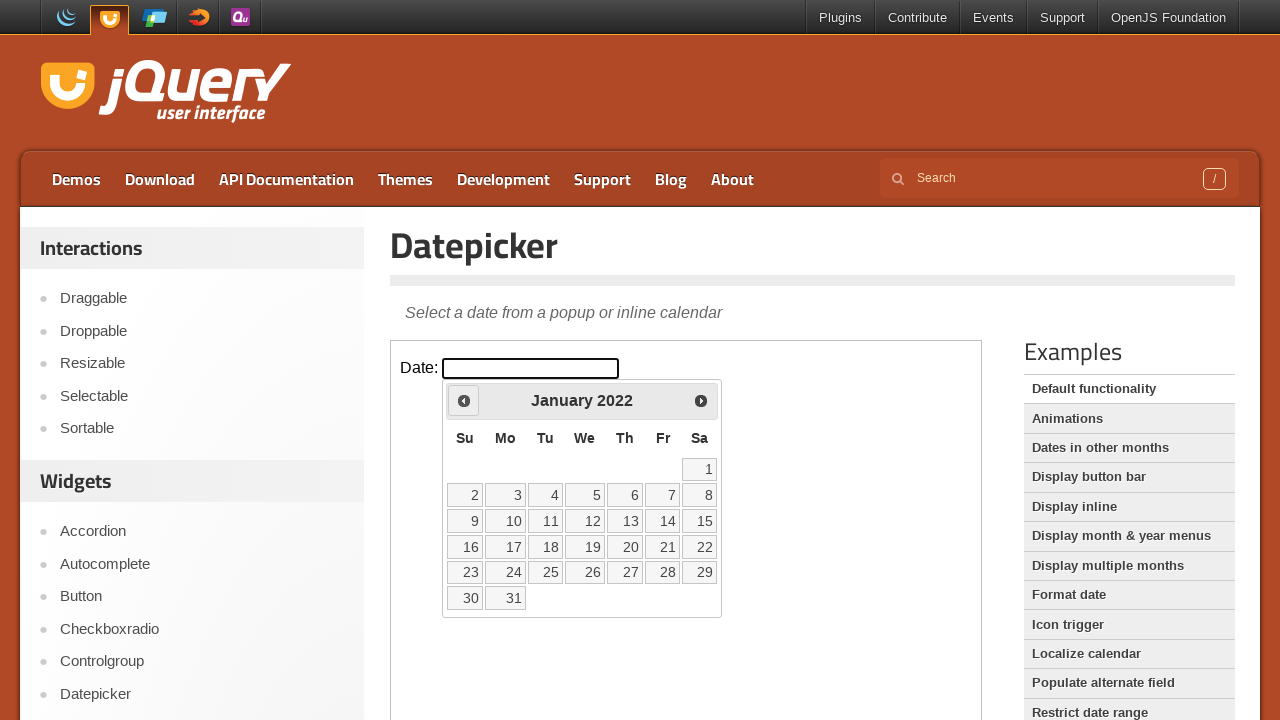

Retrieved current calendar date: January 2022
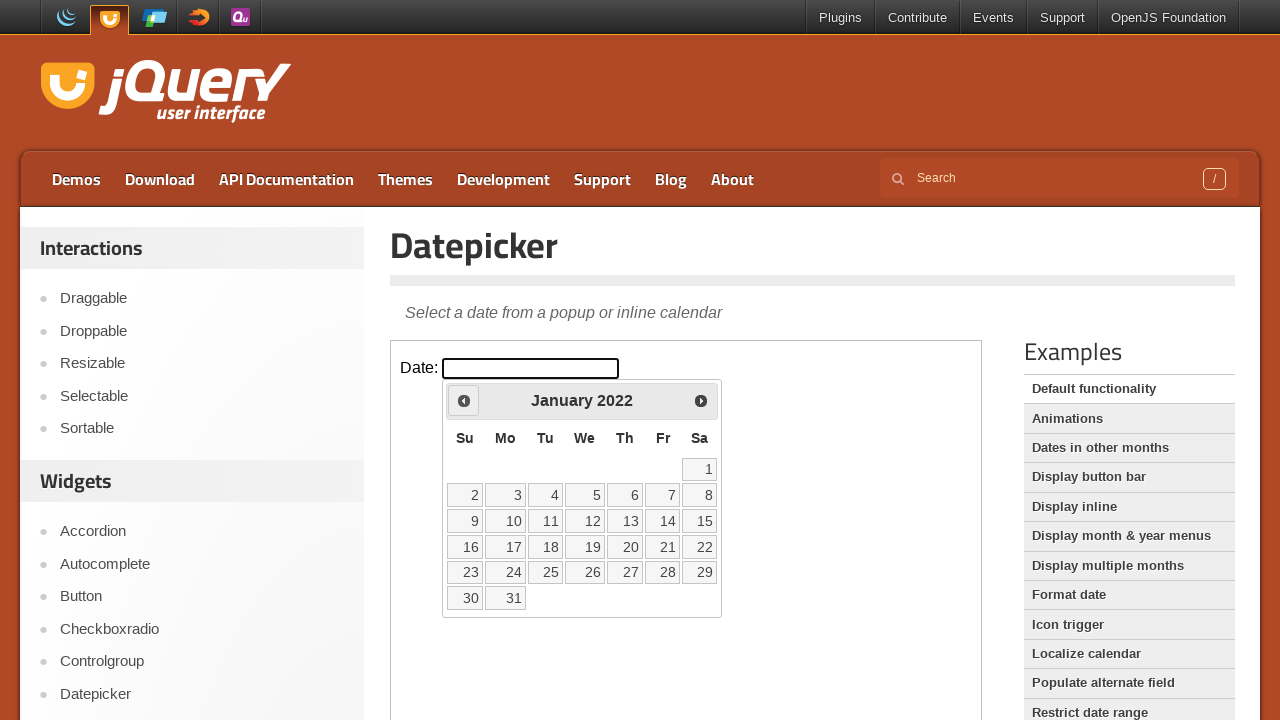

Clicked previous button to navigate to earlier month at (464, 400) on iframe.demo-frame >> internal:control=enter-frame >> span.ui-icon-circle-triangl
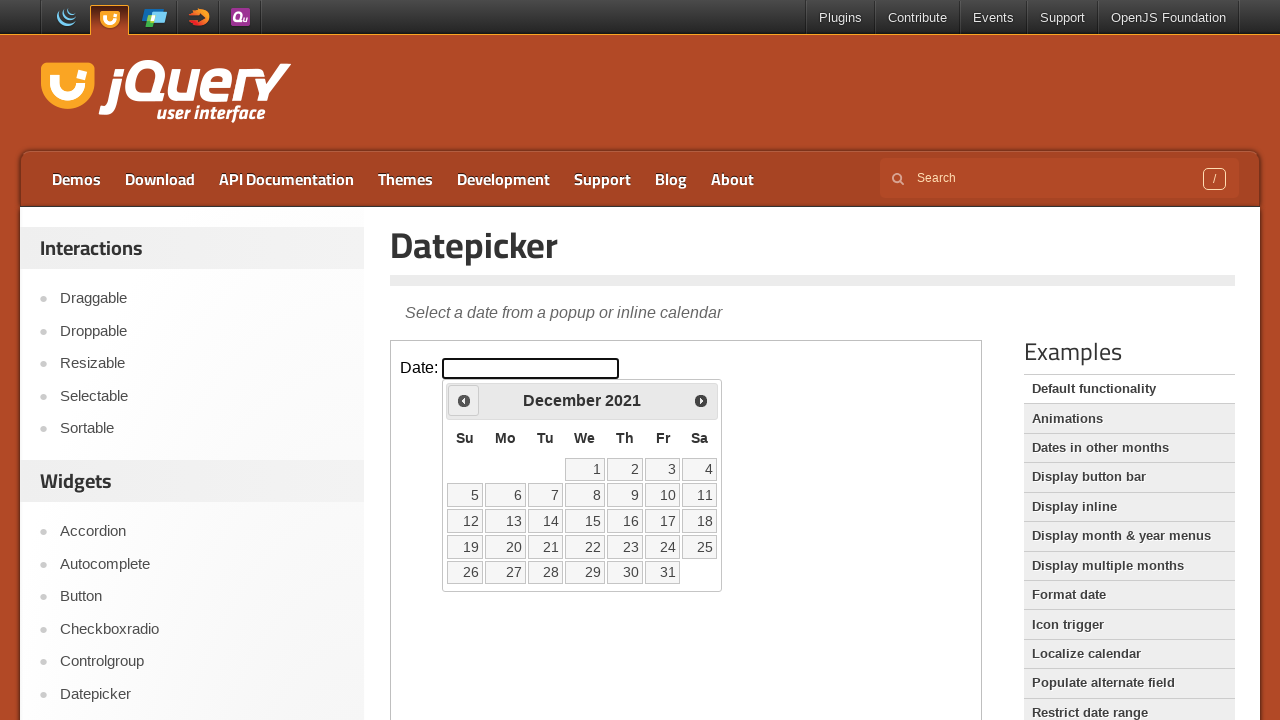

Waited for calendar to update
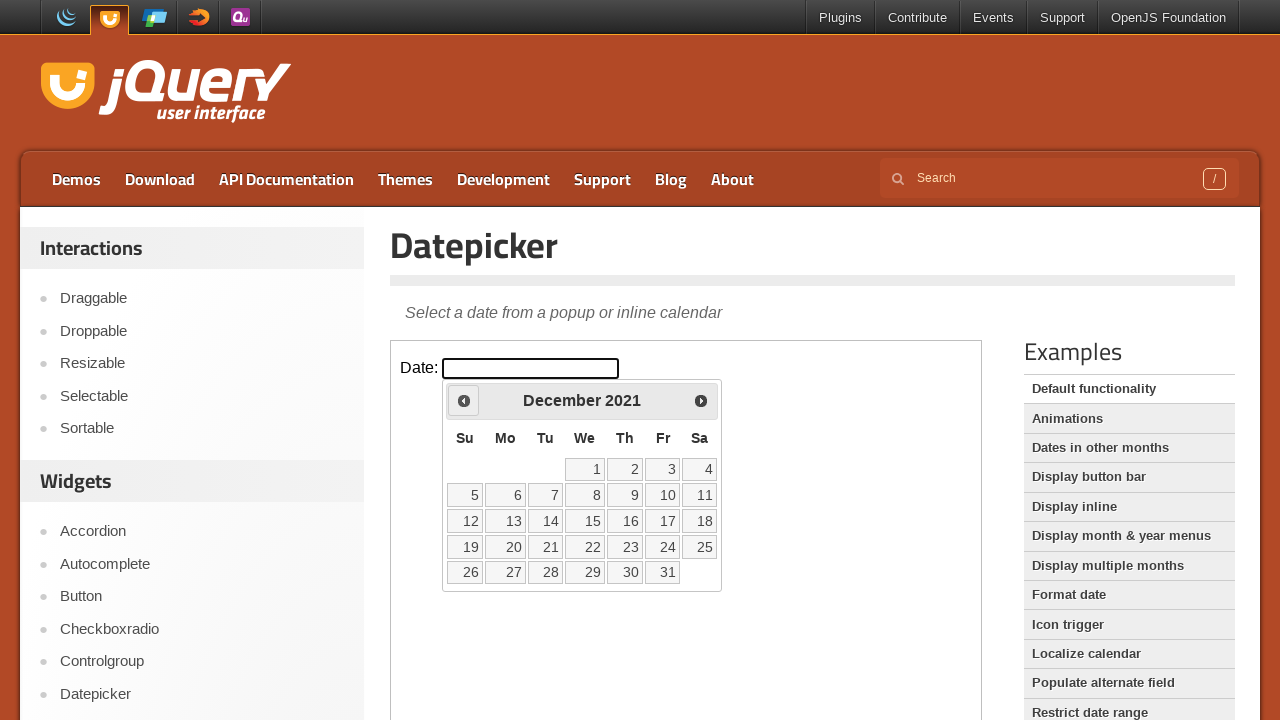

Retrieved current calendar date: December 2021
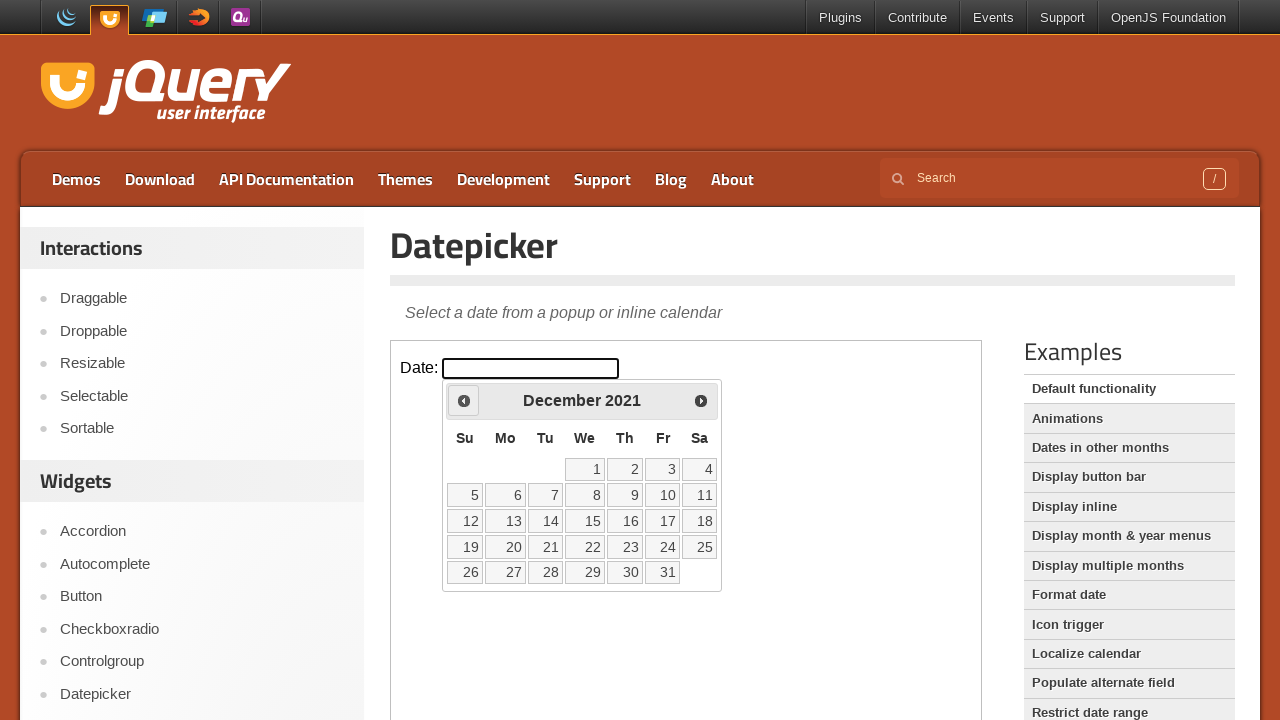

Clicked previous button to navigate to earlier month at (464, 400) on iframe.demo-frame >> internal:control=enter-frame >> span.ui-icon-circle-triangl
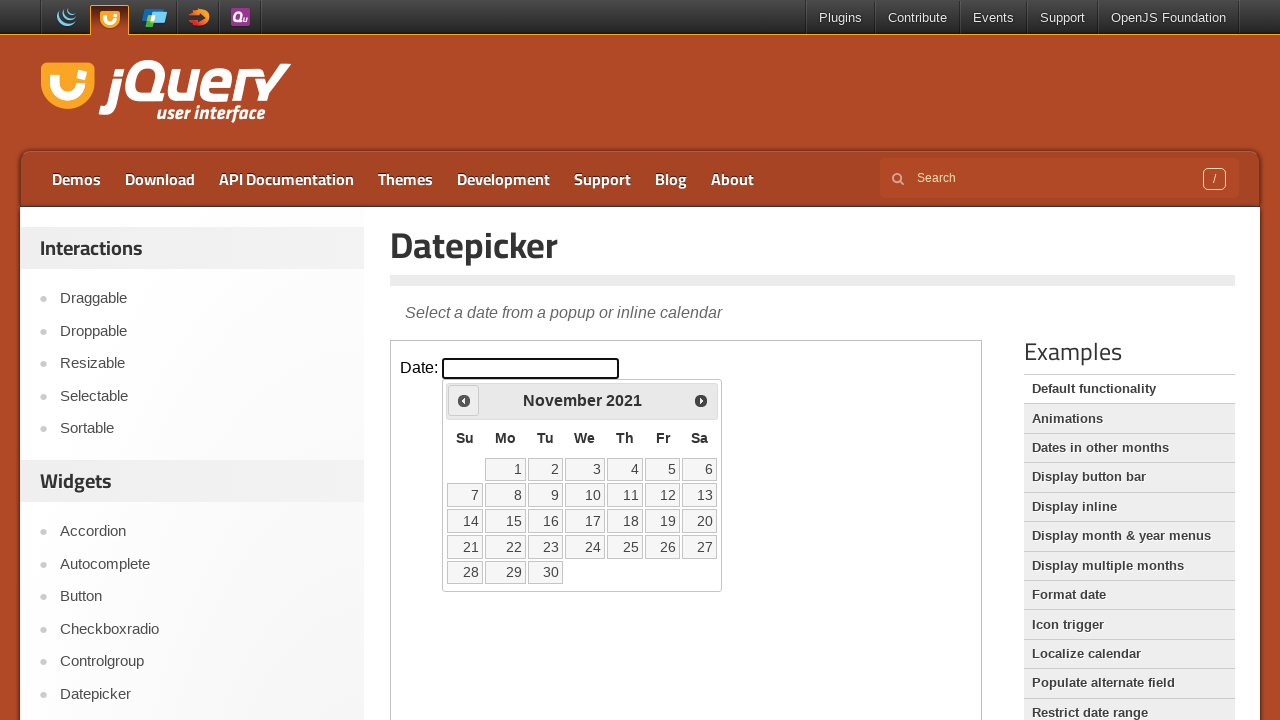

Waited for calendar to update
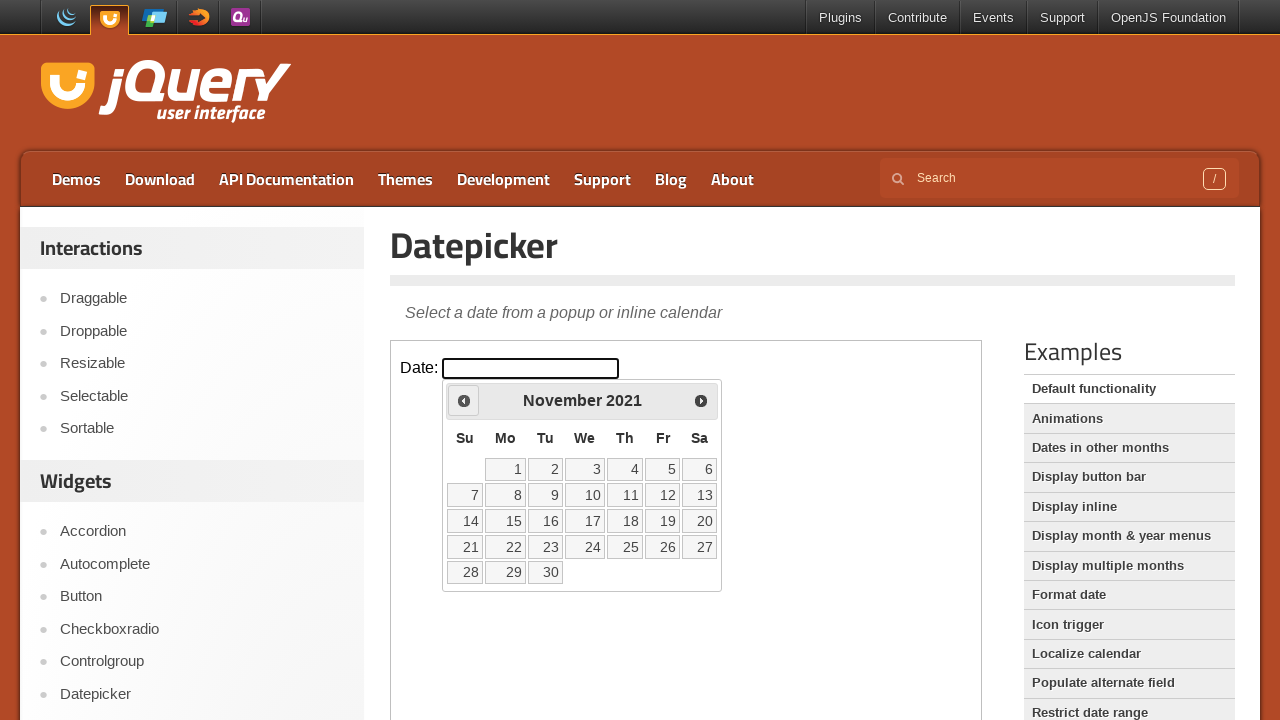

Retrieved current calendar date: November 2021
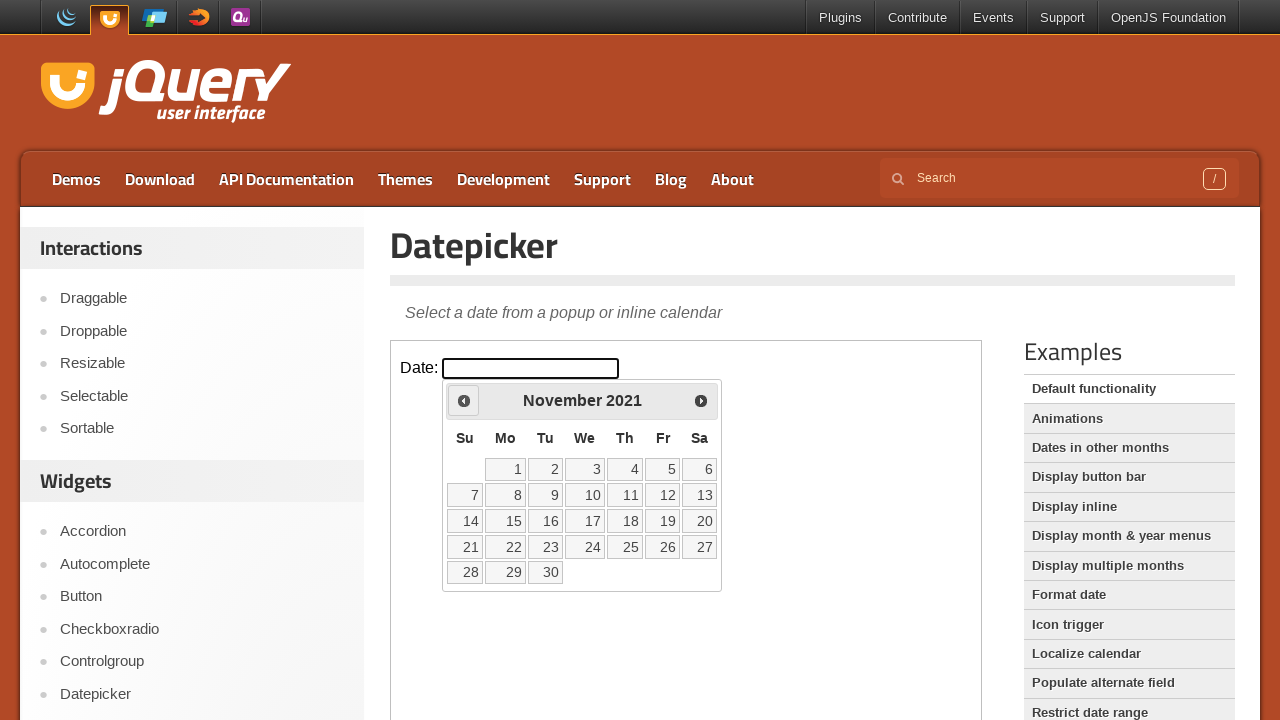

Clicked previous button to navigate to earlier month at (464, 400) on iframe.demo-frame >> internal:control=enter-frame >> span.ui-icon-circle-triangl
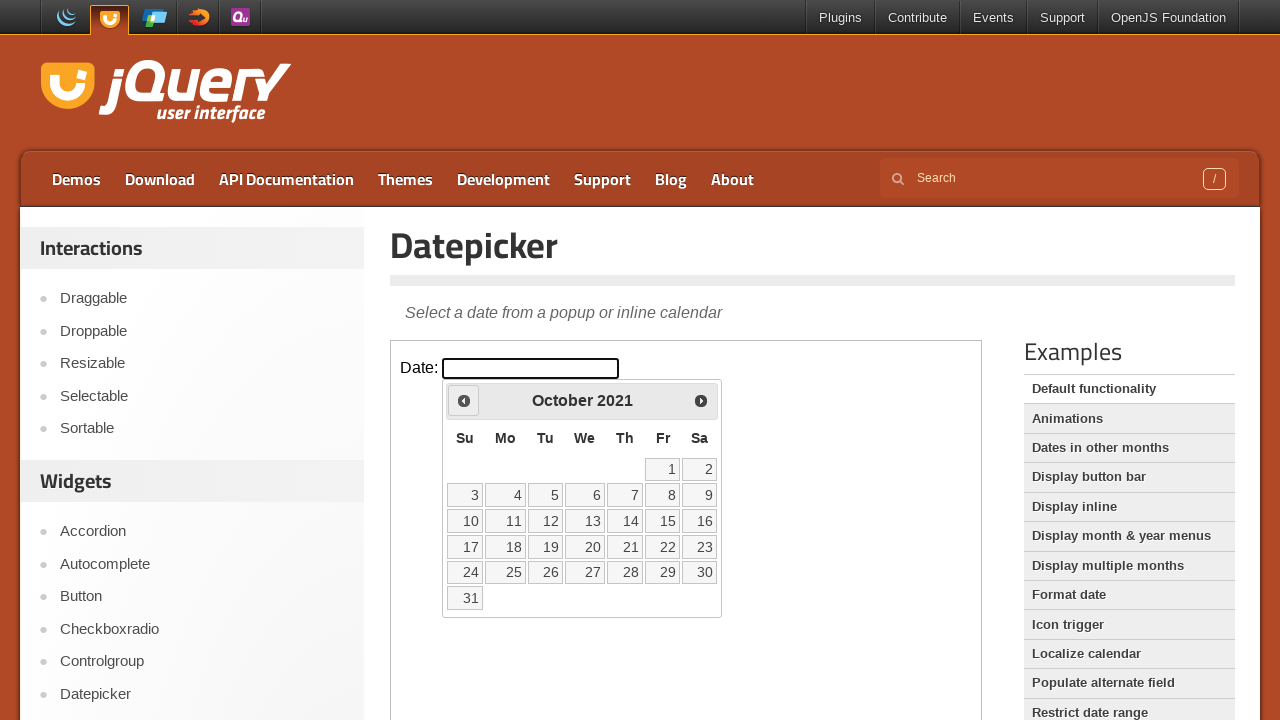

Waited for calendar to update
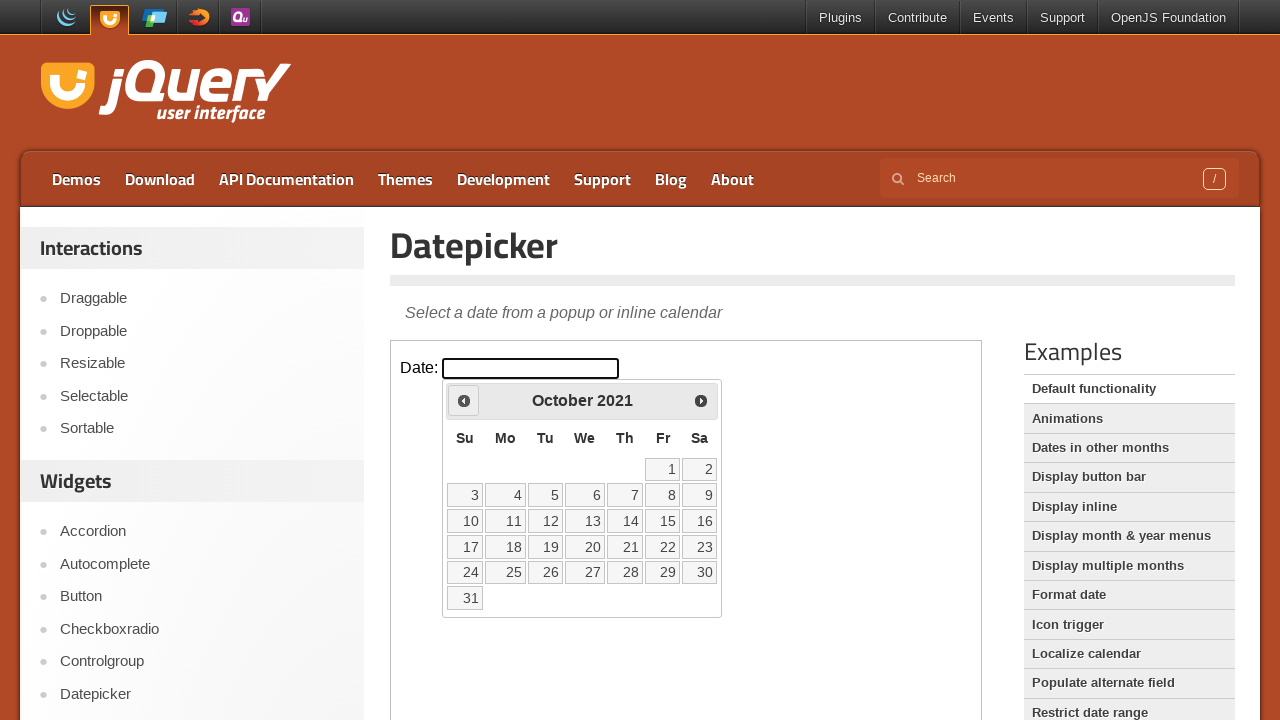

Retrieved current calendar date: October 2021
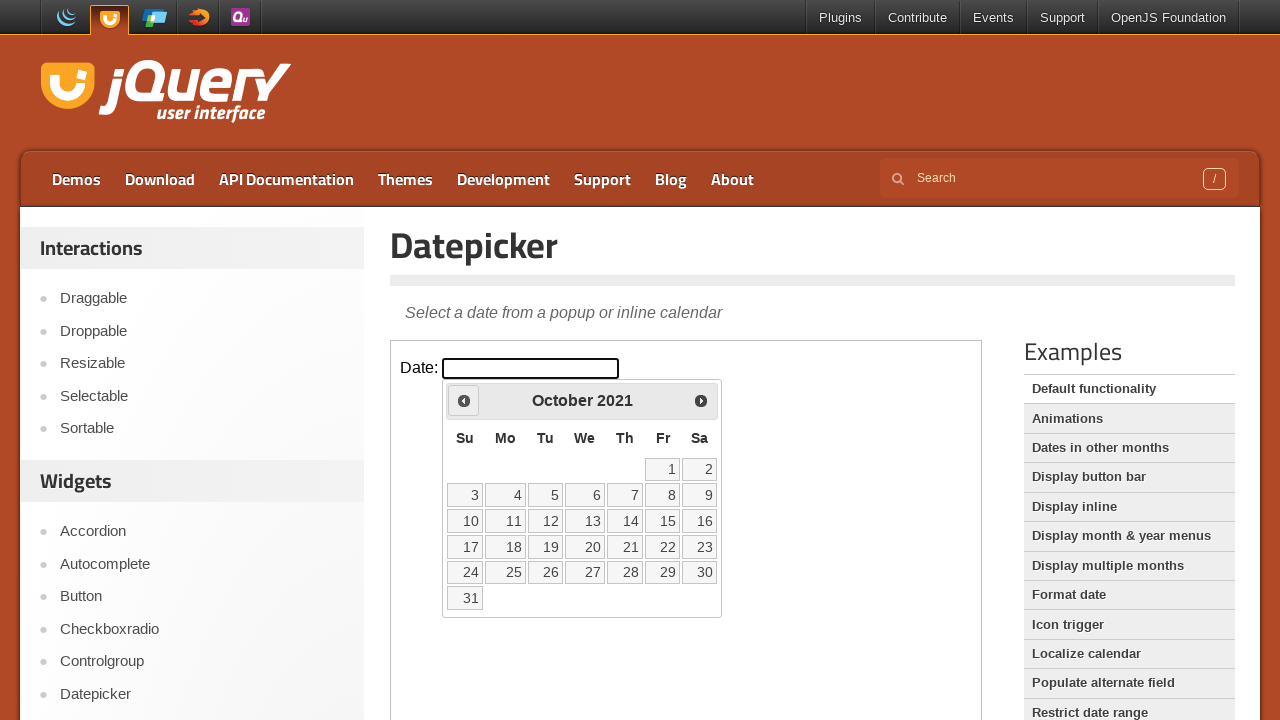

Clicked previous button to navigate to earlier month at (464, 400) on iframe.demo-frame >> internal:control=enter-frame >> span.ui-icon-circle-triangl
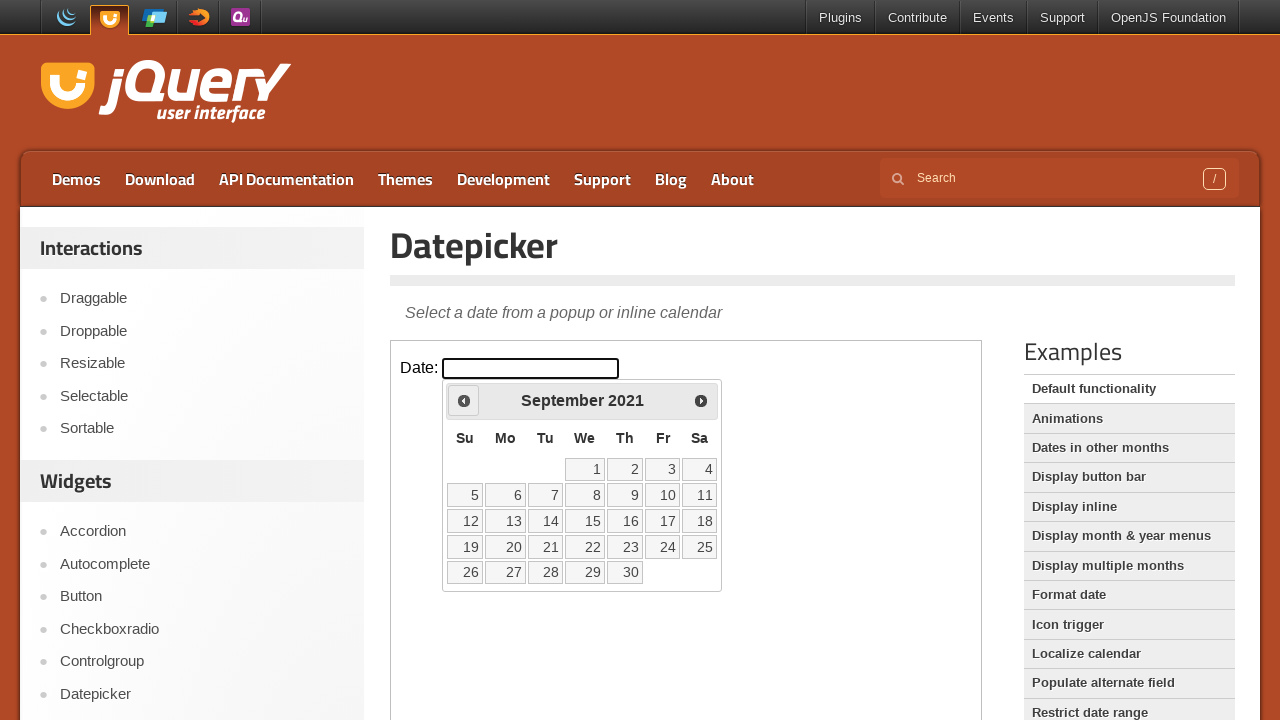

Waited for calendar to update
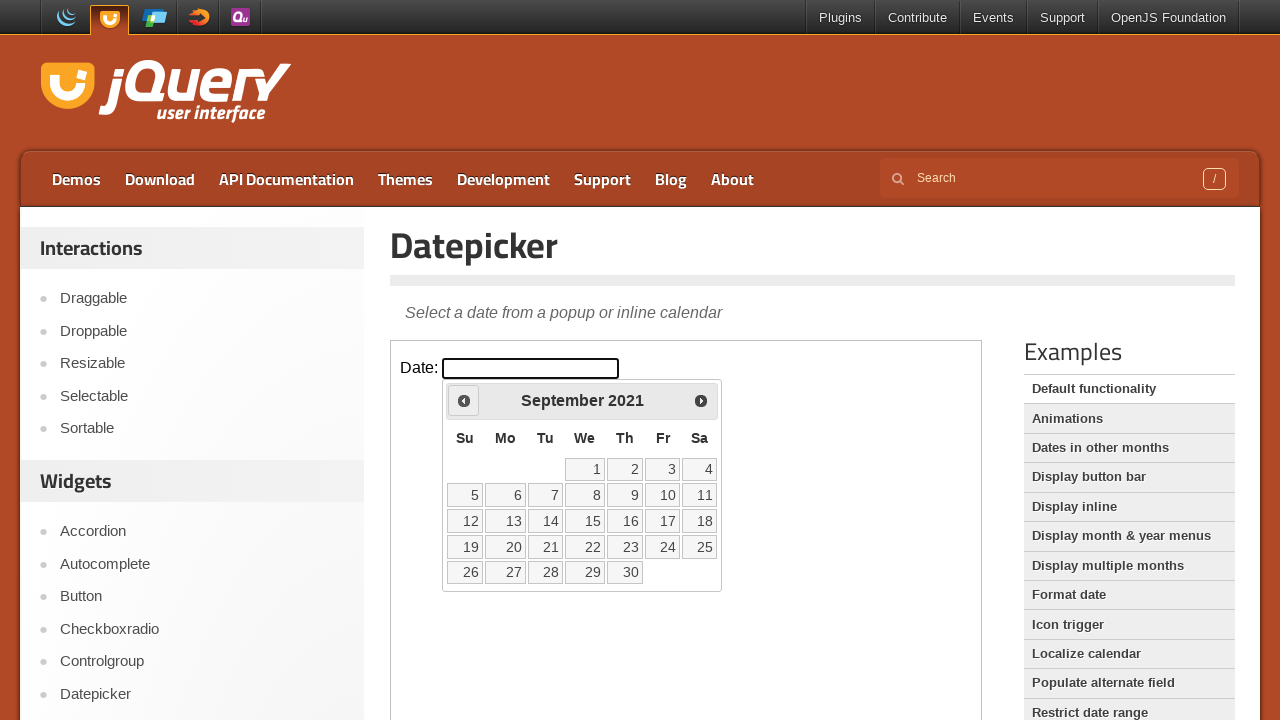

Retrieved current calendar date: September 2021
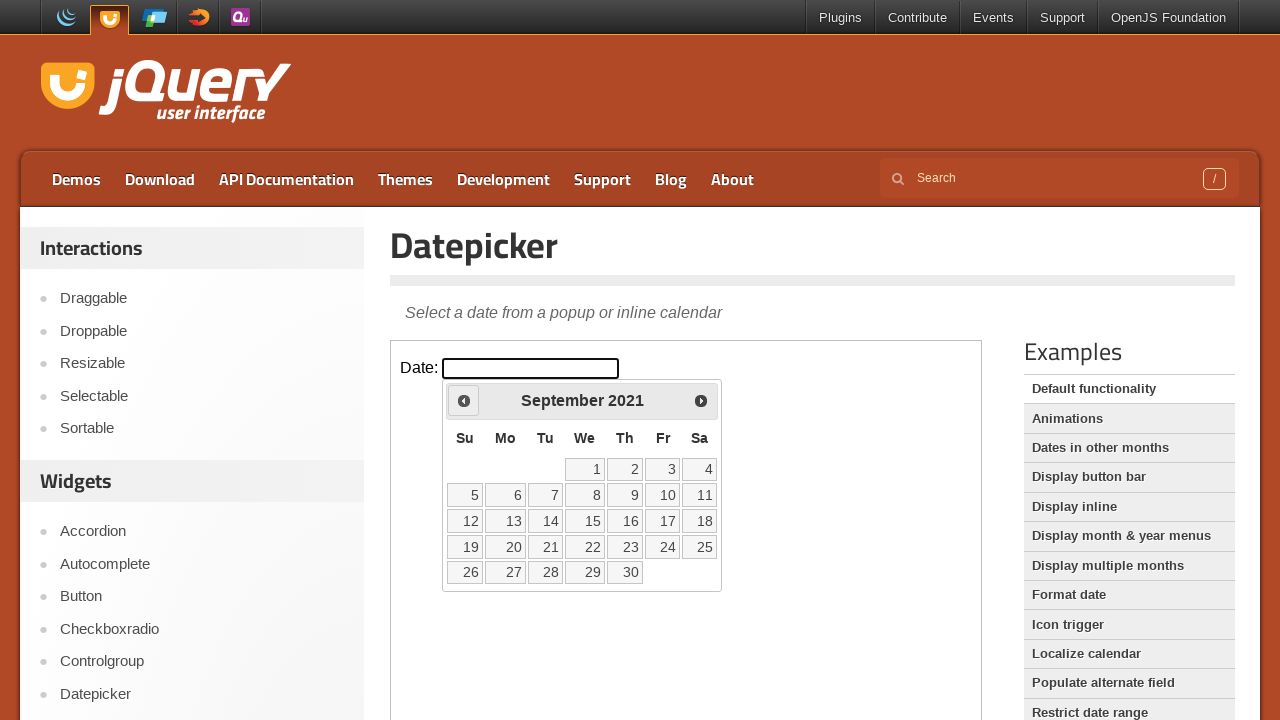

Clicked previous button to navigate to earlier month at (464, 400) on iframe.demo-frame >> internal:control=enter-frame >> span.ui-icon-circle-triangl
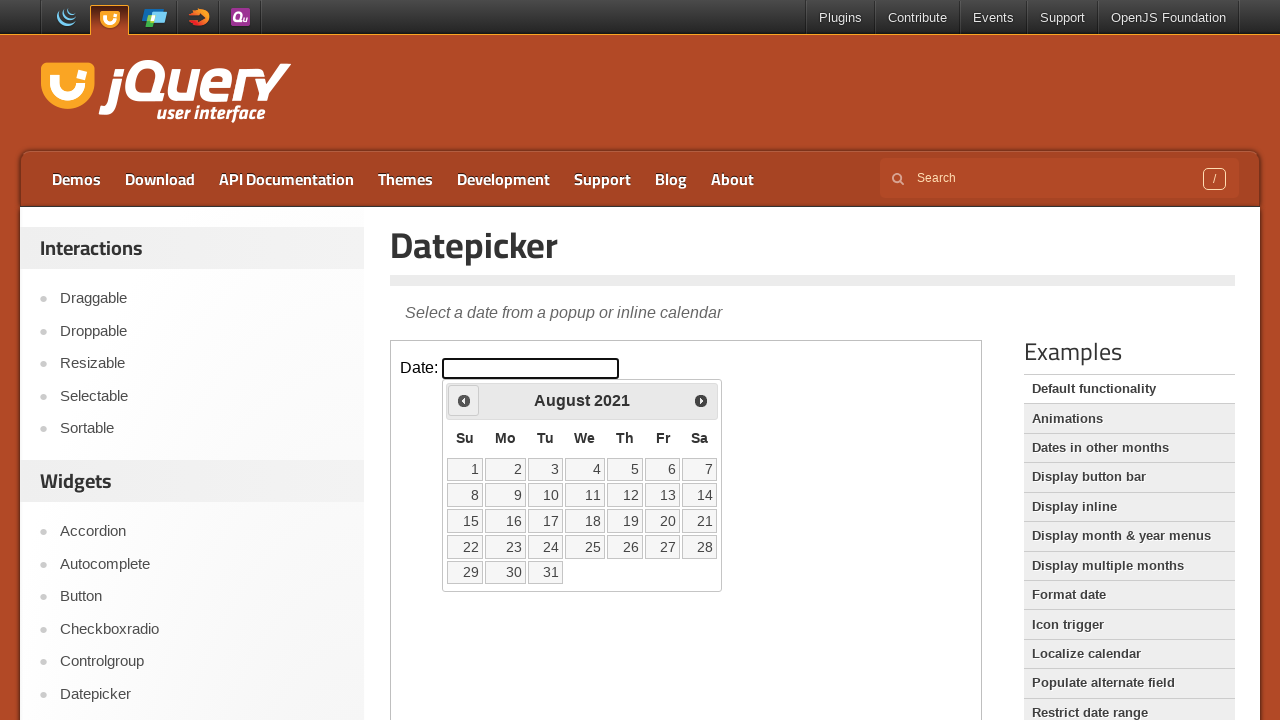

Waited for calendar to update
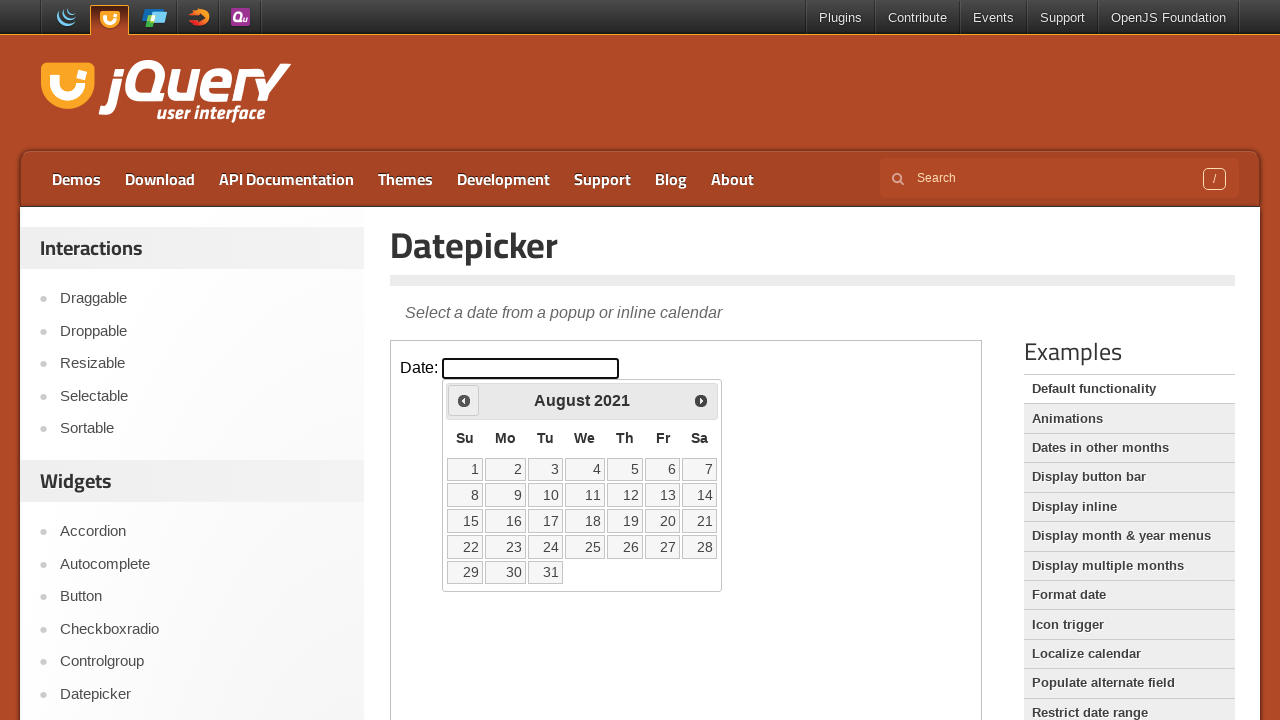

Retrieved current calendar date: August 2021
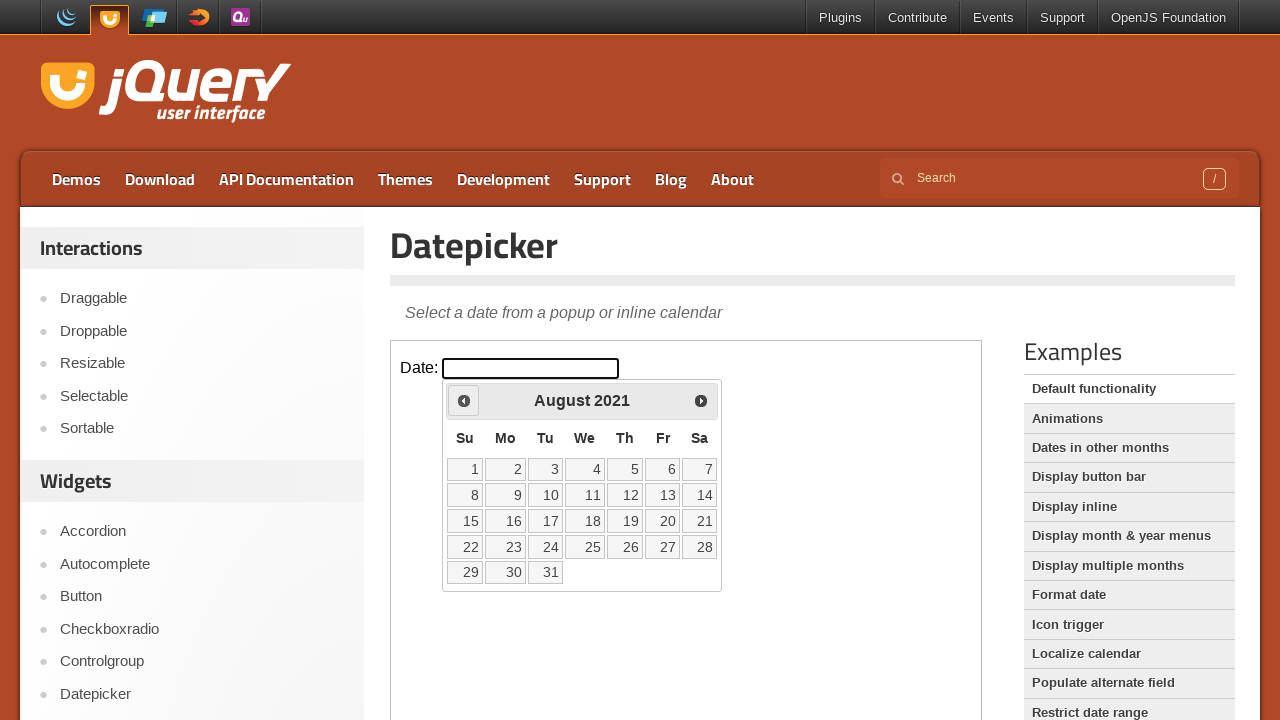

Clicked previous button to navigate to earlier month at (464, 400) on iframe.demo-frame >> internal:control=enter-frame >> span.ui-icon-circle-triangl
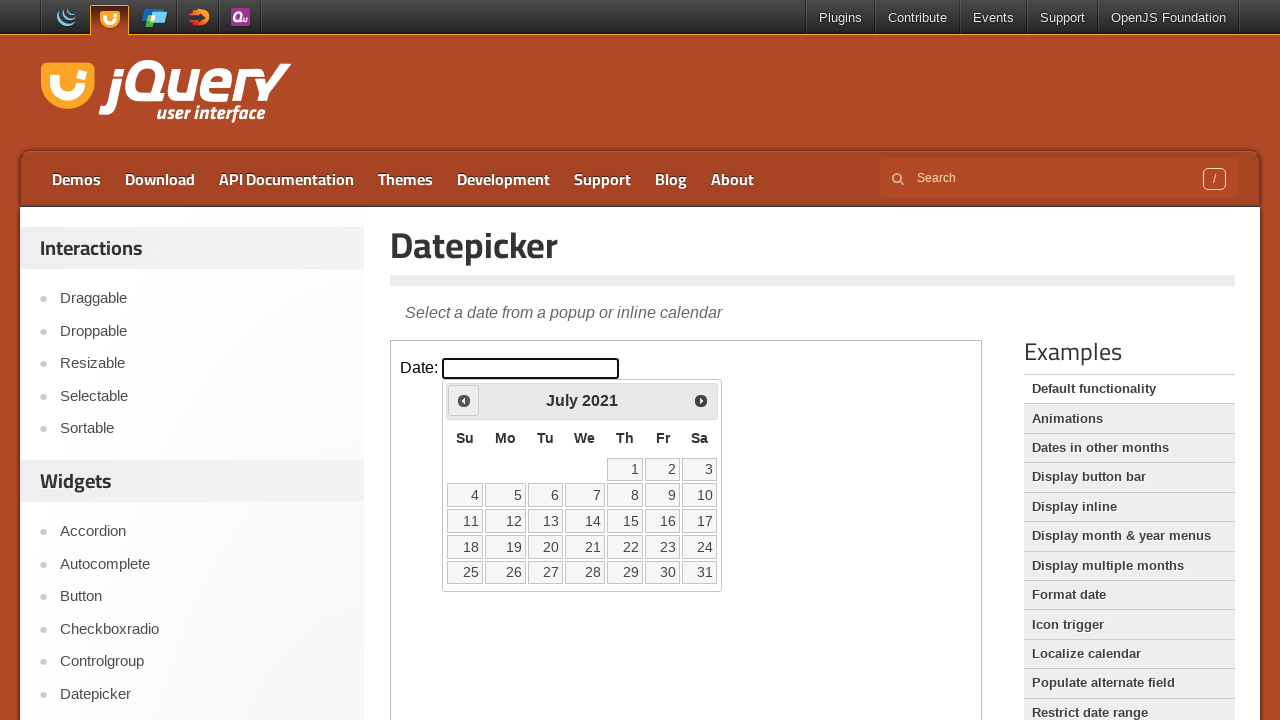

Waited for calendar to update
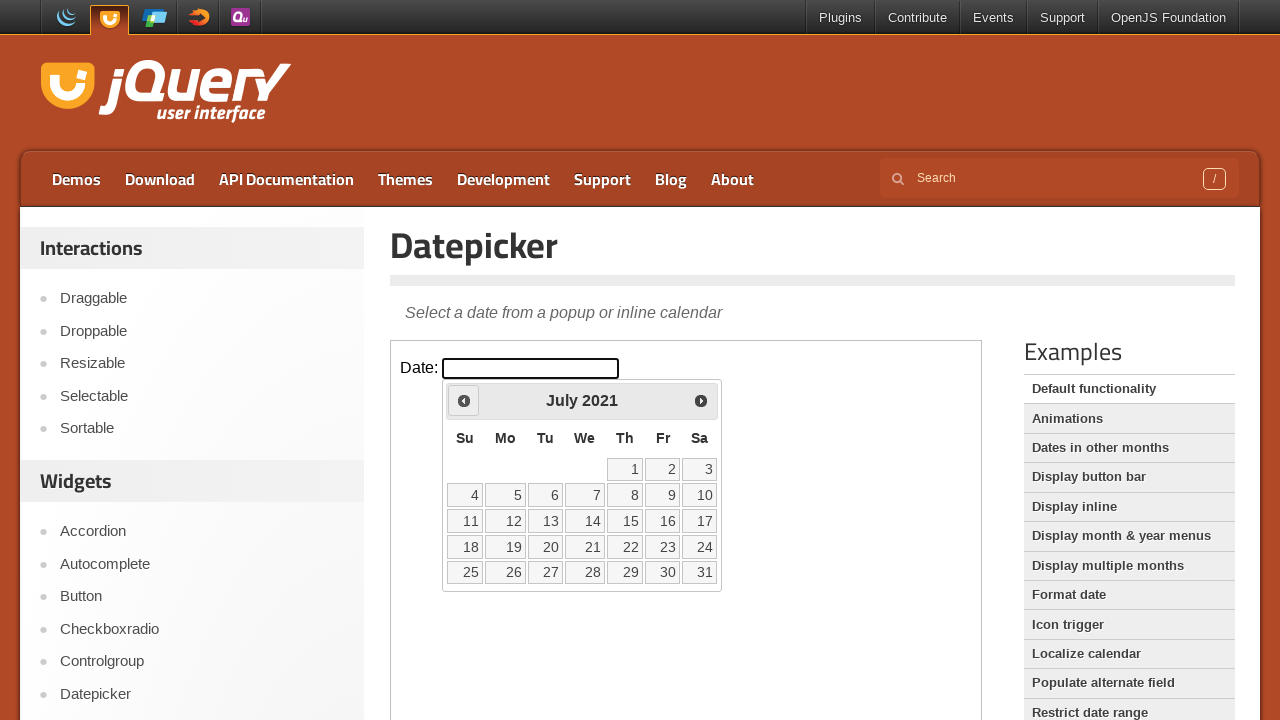

Retrieved current calendar date: July 2021
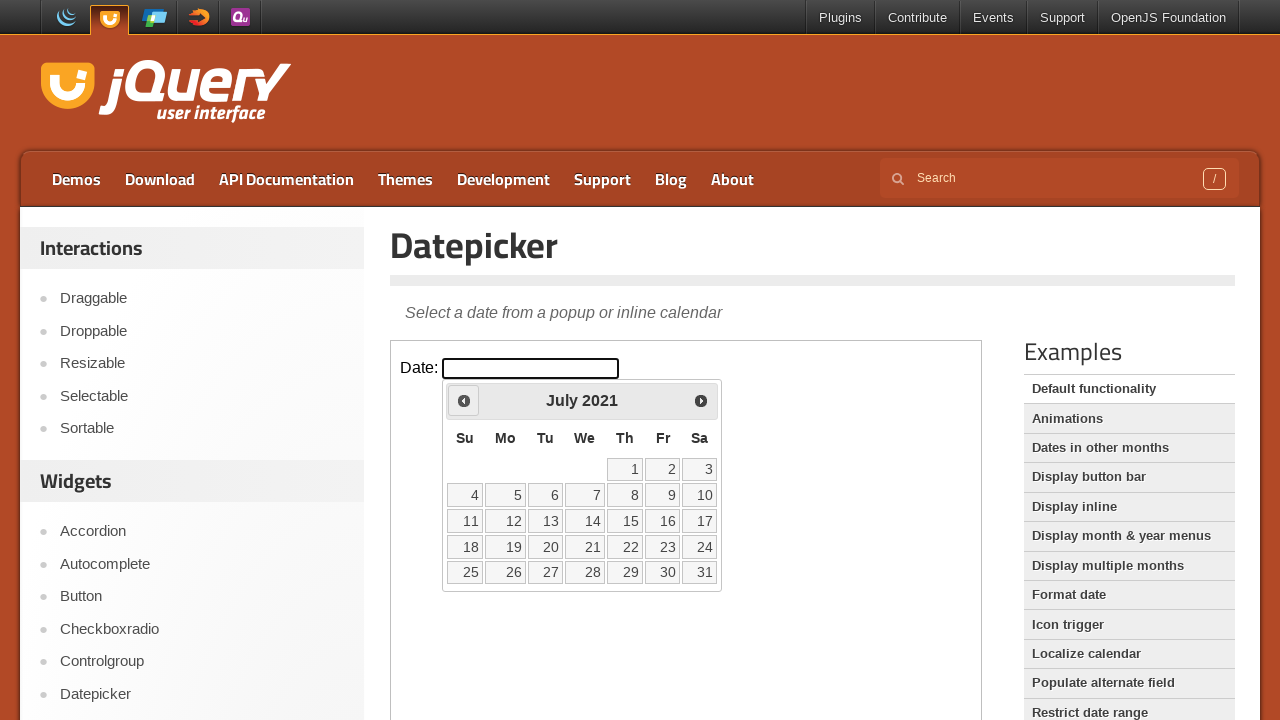

Clicked previous button to navigate to earlier month at (464, 400) on iframe.demo-frame >> internal:control=enter-frame >> span.ui-icon-circle-triangl
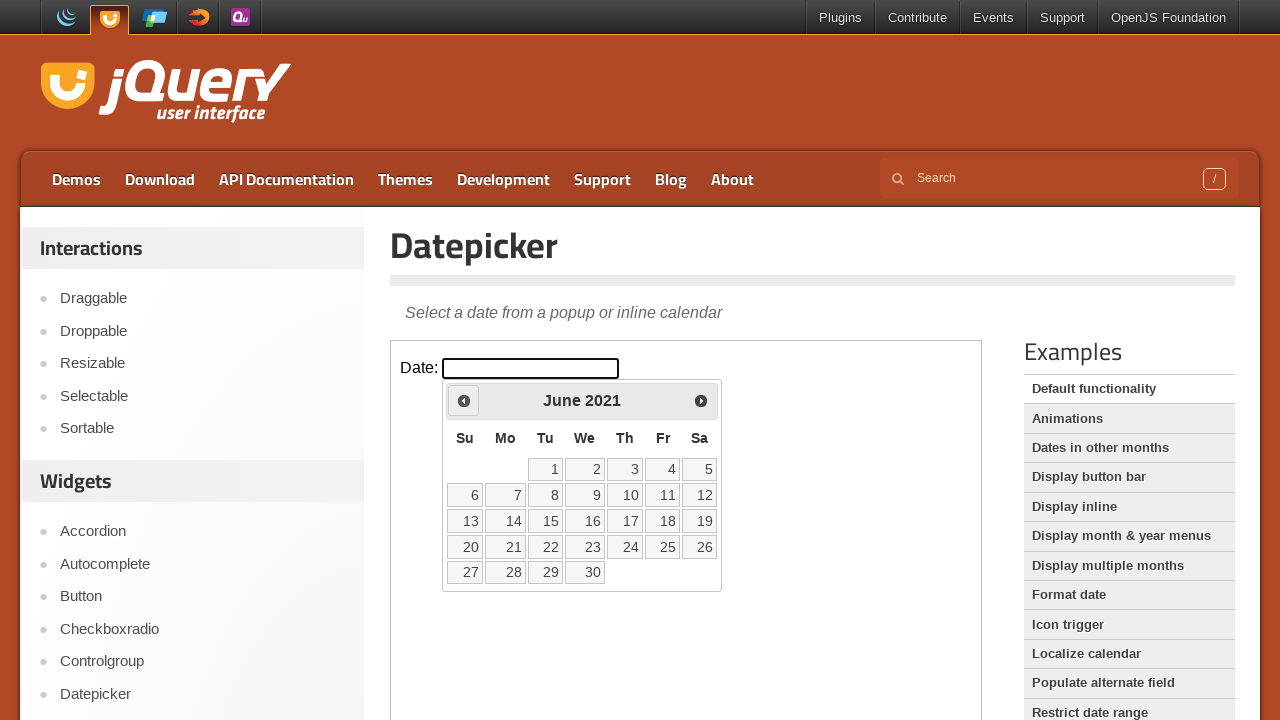

Waited for calendar to update
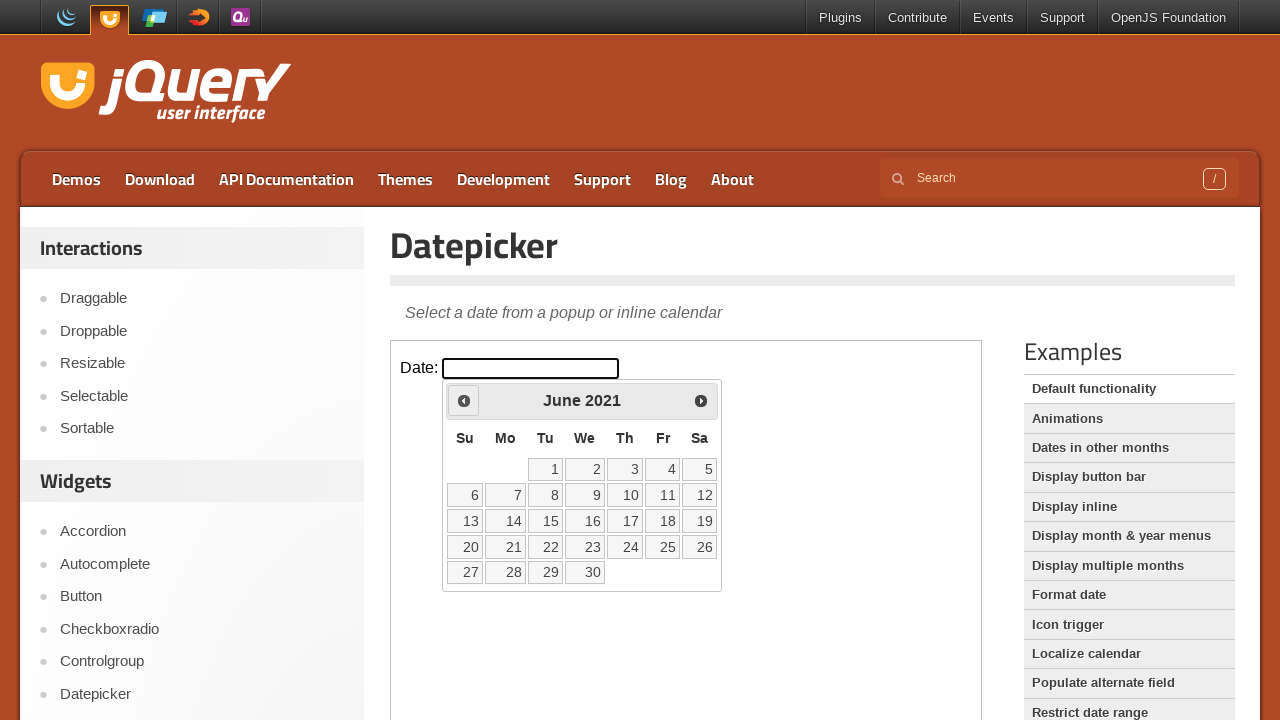

Retrieved current calendar date: June 2021
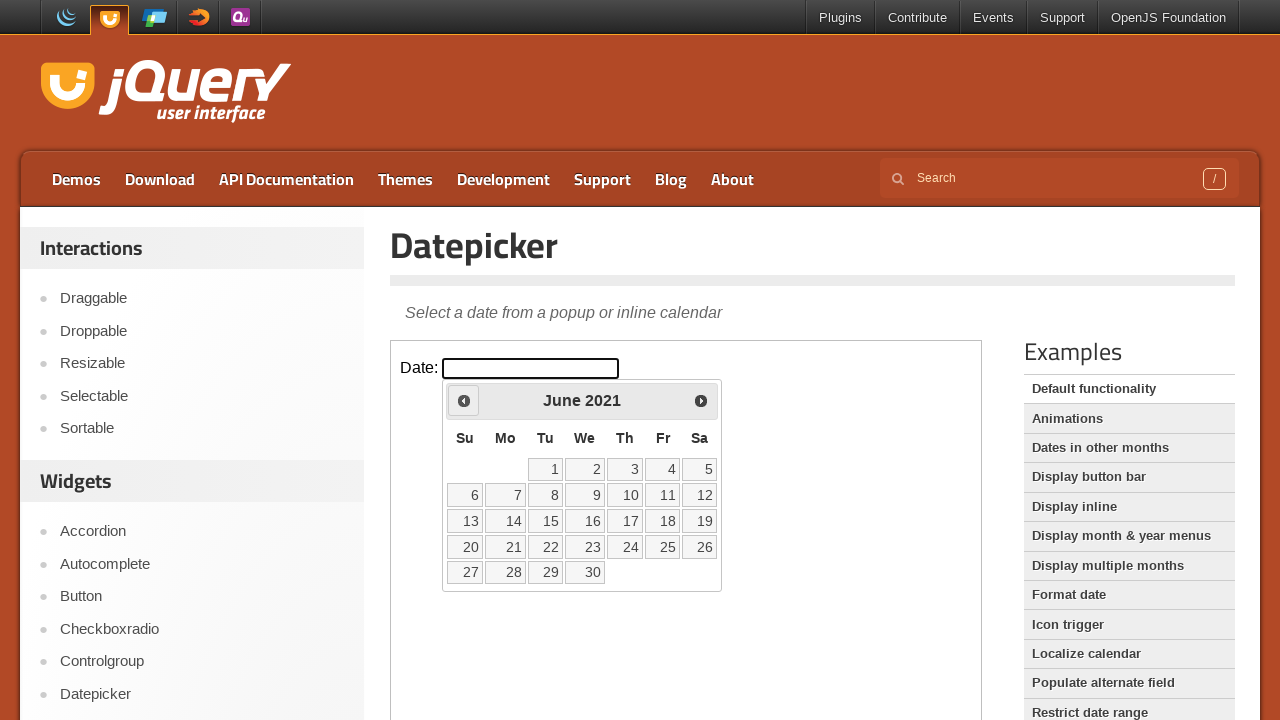

Clicked previous button to navigate to earlier month at (464, 400) on iframe.demo-frame >> internal:control=enter-frame >> span.ui-icon-circle-triangl
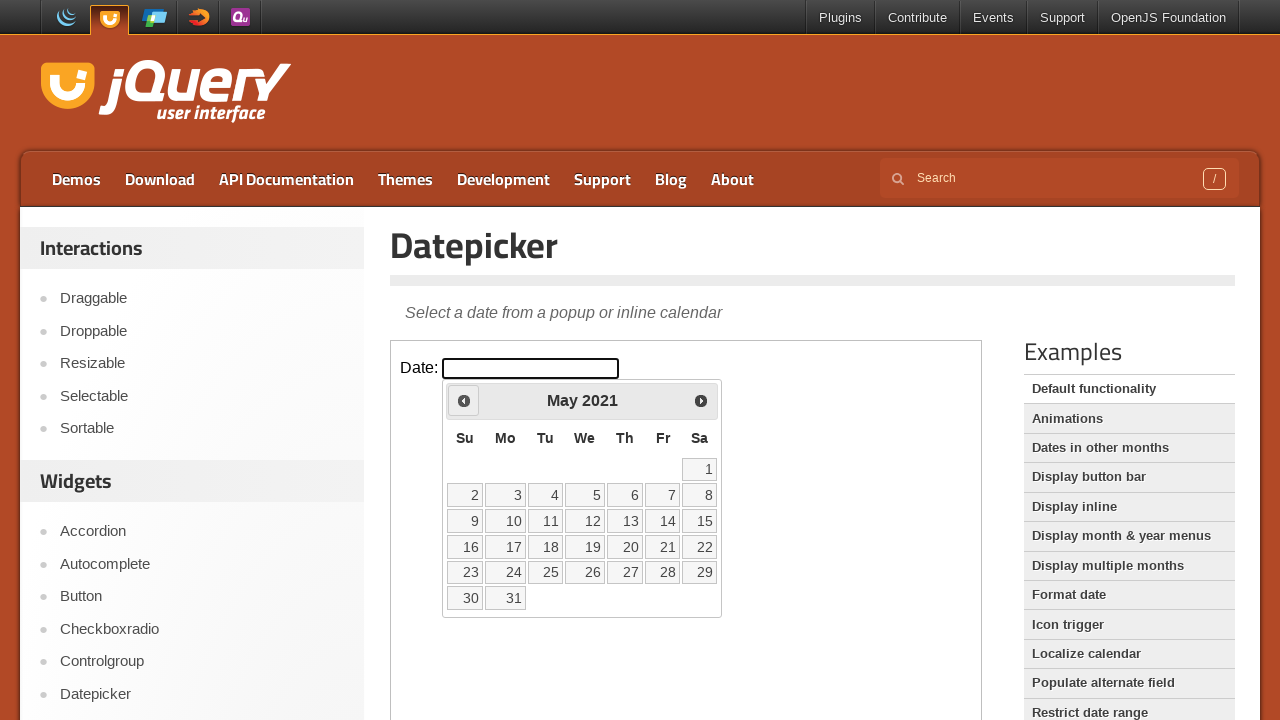

Waited for calendar to update
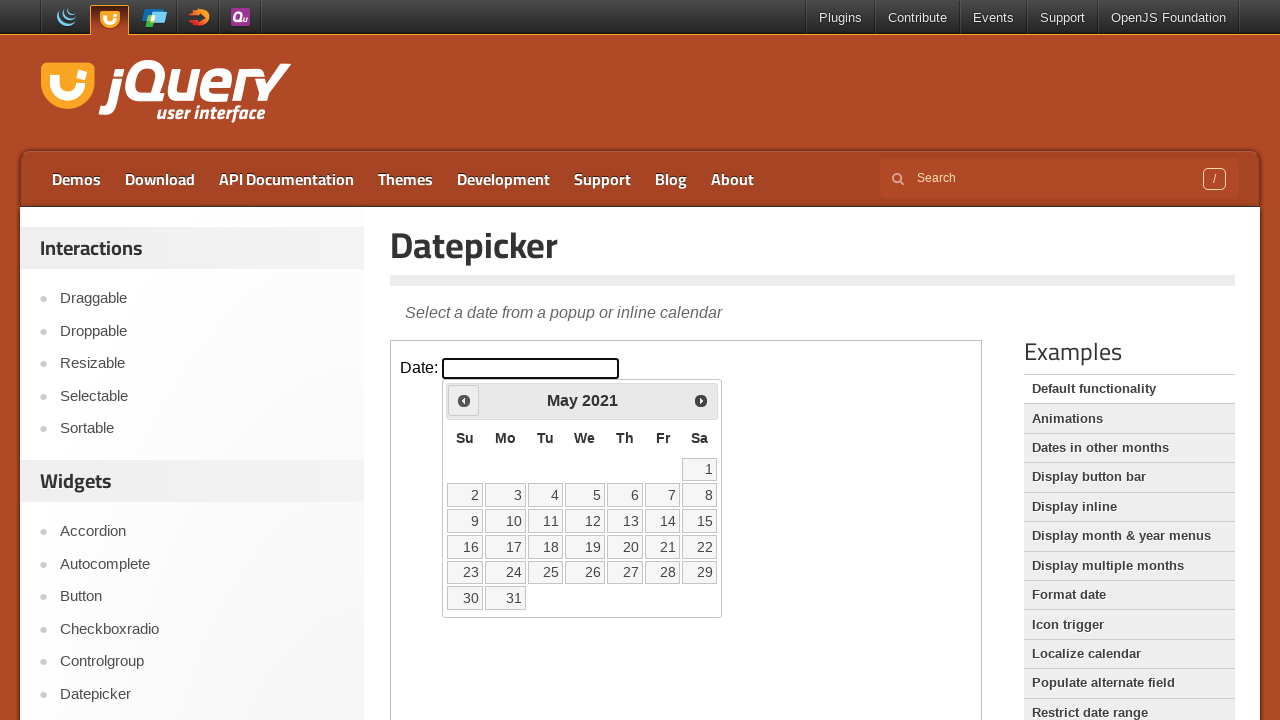

Retrieved current calendar date: May 2021
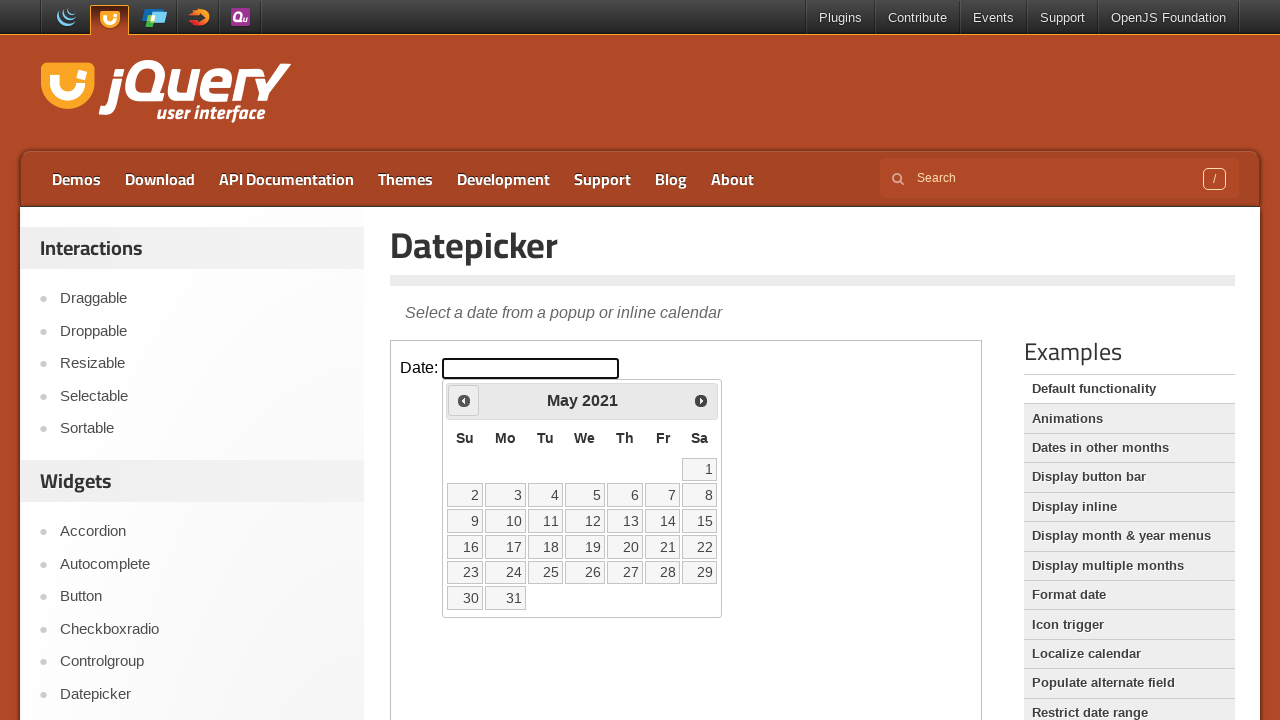

Clicked previous button to navigate to earlier month at (464, 400) on iframe.demo-frame >> internal:control=enter-frame >> span.ui-icon-circle-triangl
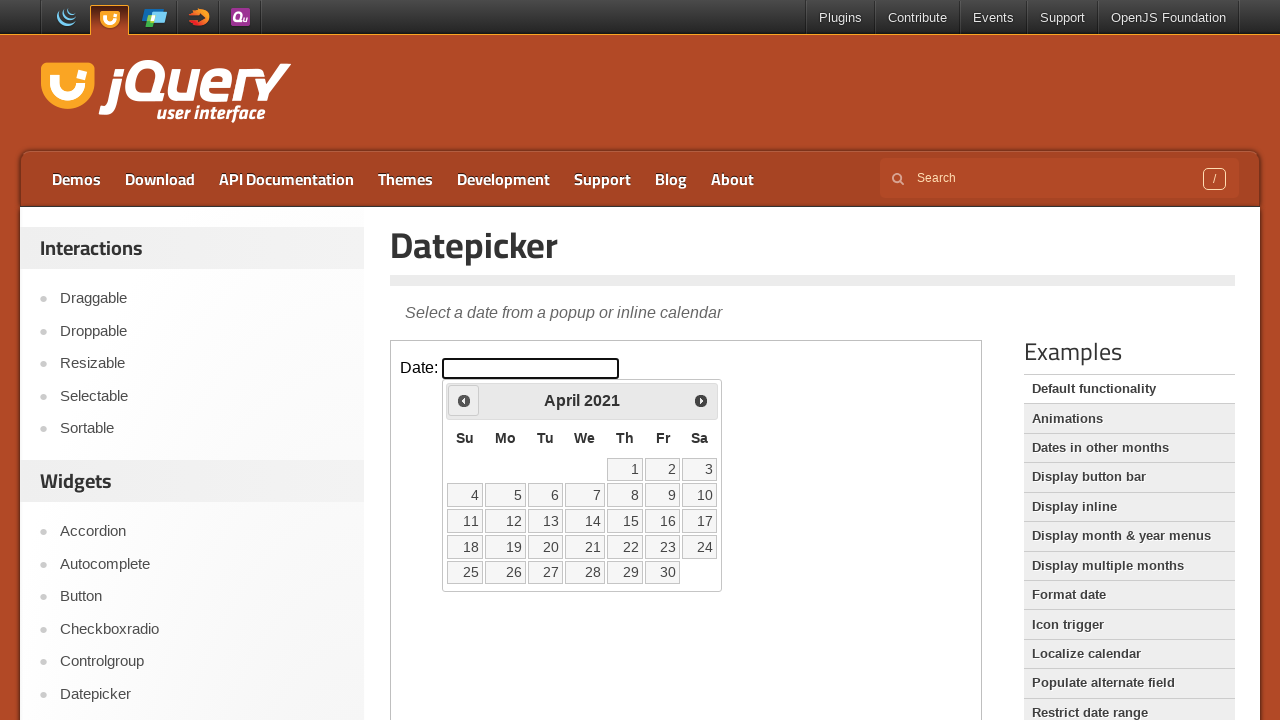

Waited for calendar to update
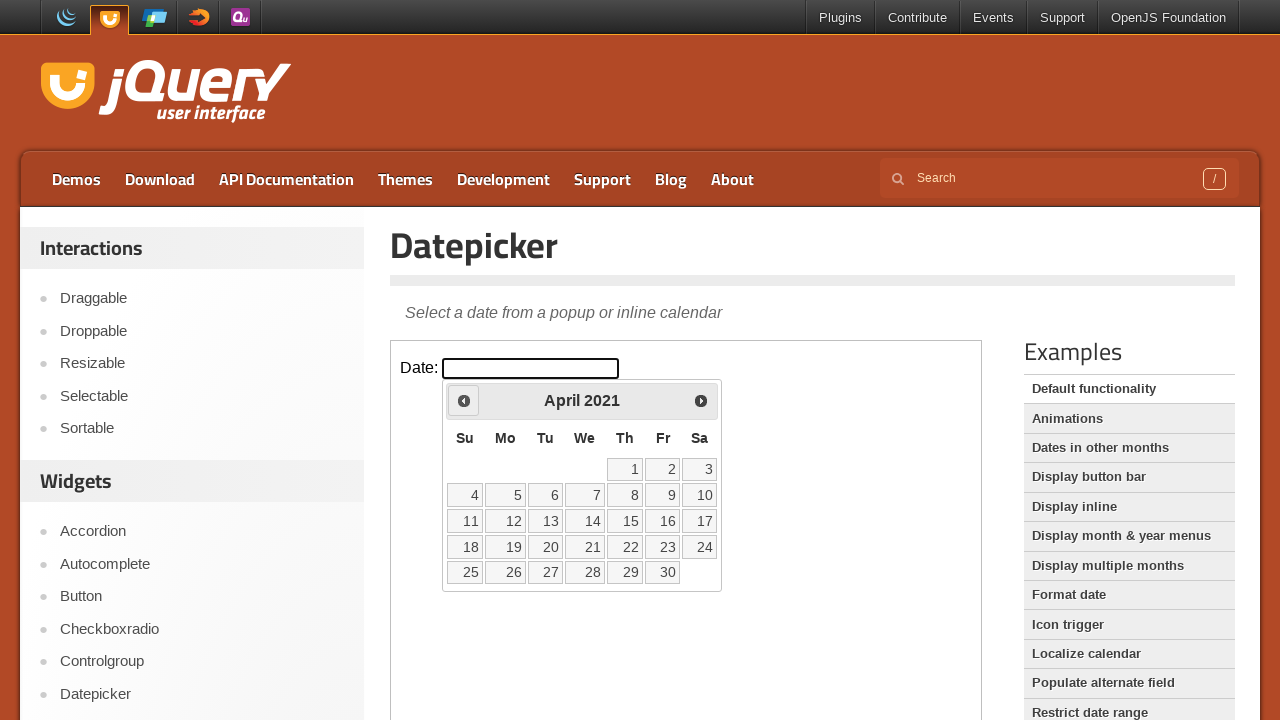

Retrieved current calendar date: April 2021
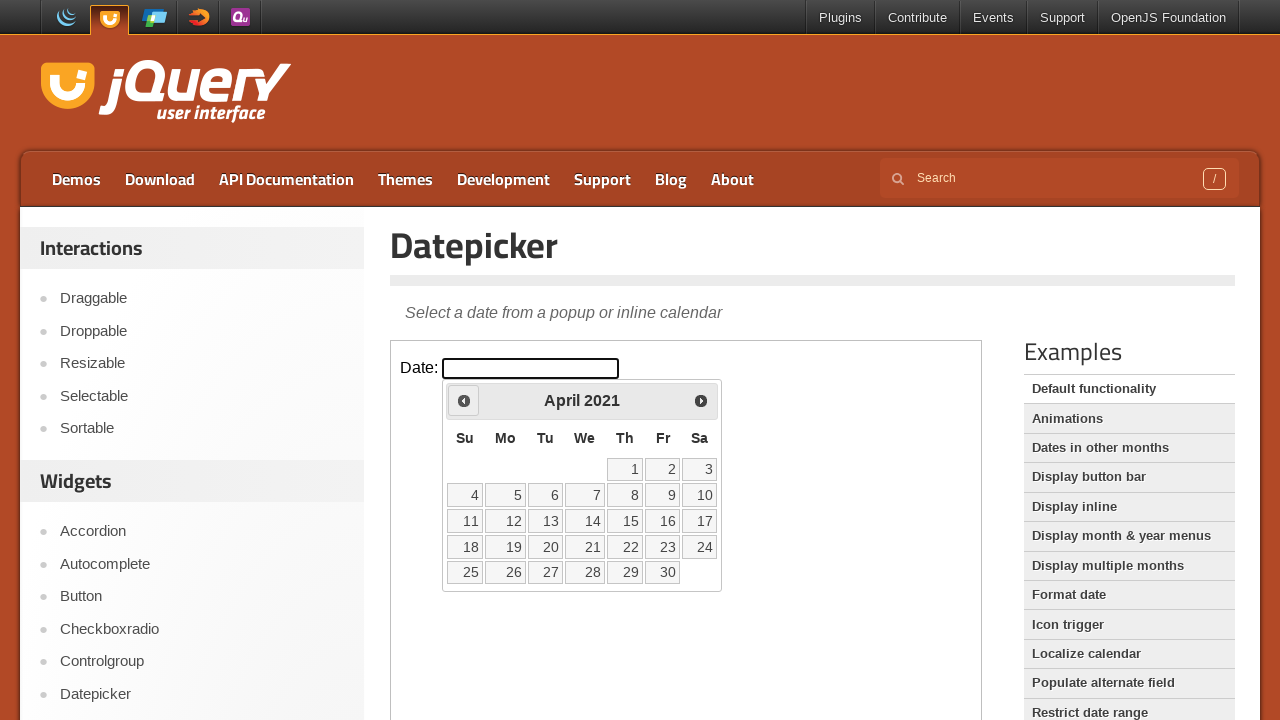

Clicked previous button to navigate to earlier month at (464, 400) on iframe.demo-frame >> internal:control=enter-frame >> span.ui-icon-circle-triangl
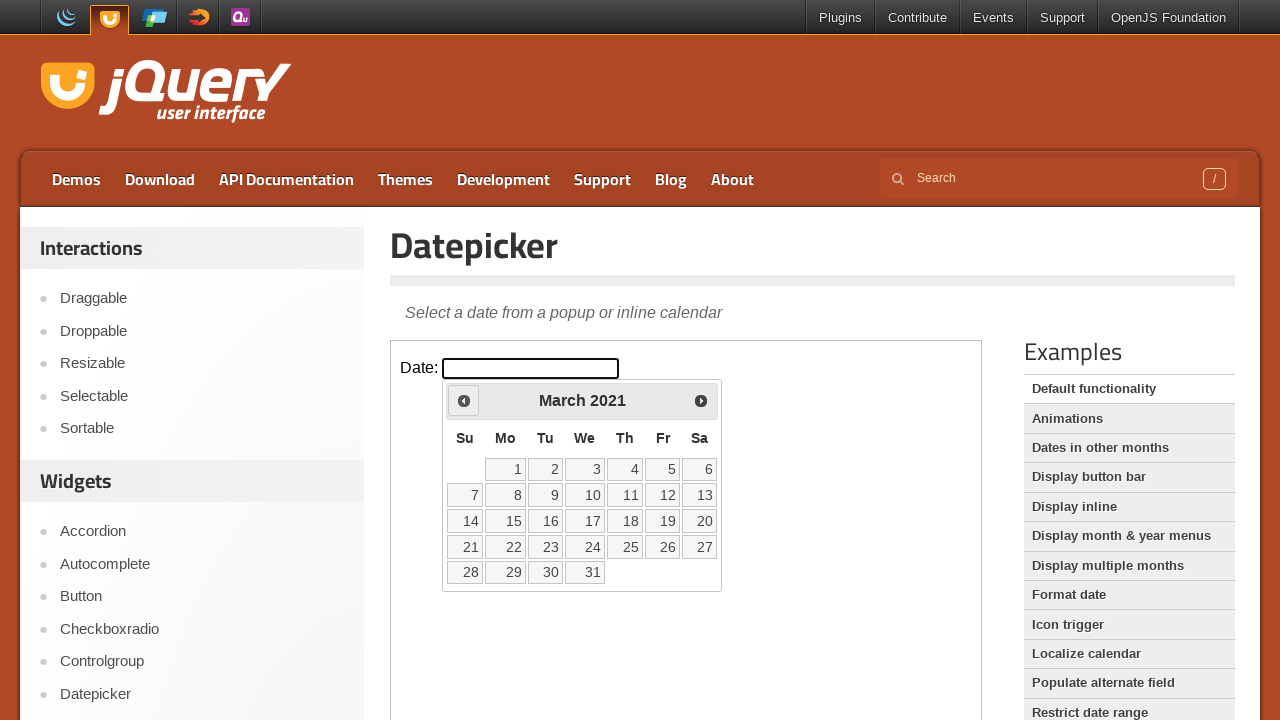

Waited for calendar to update
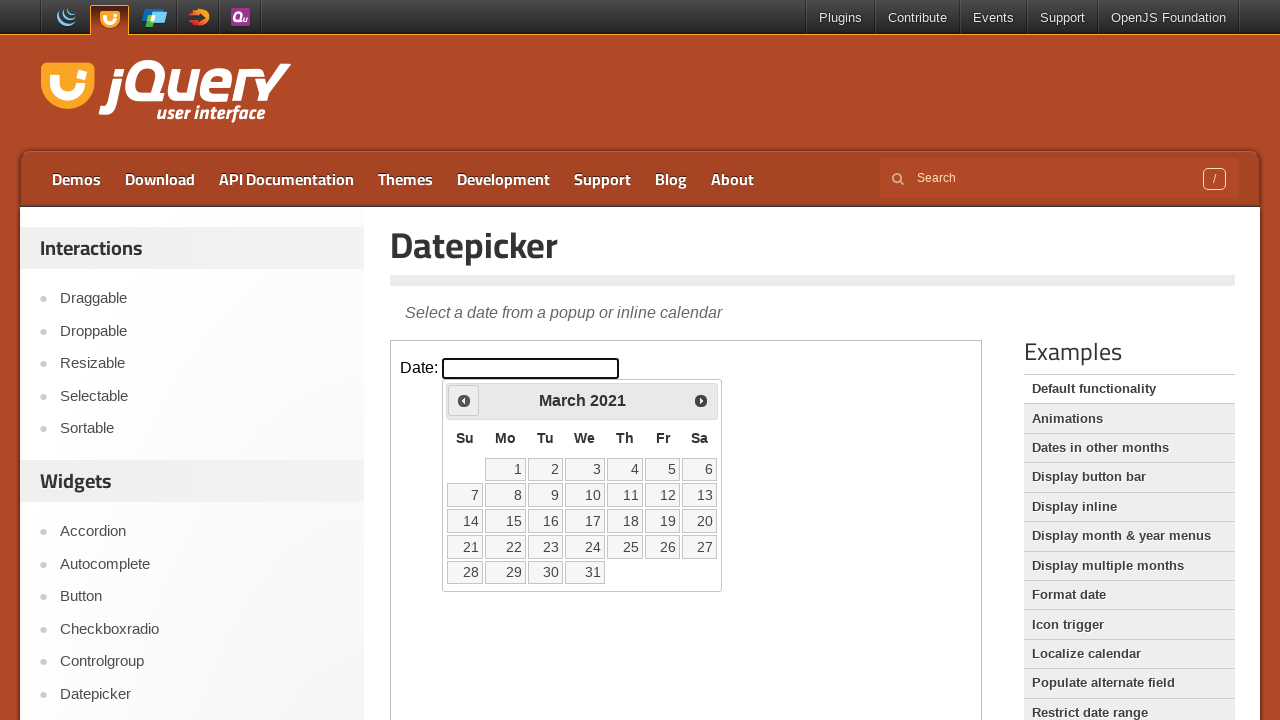

Retrieved current calendar date: March 2021
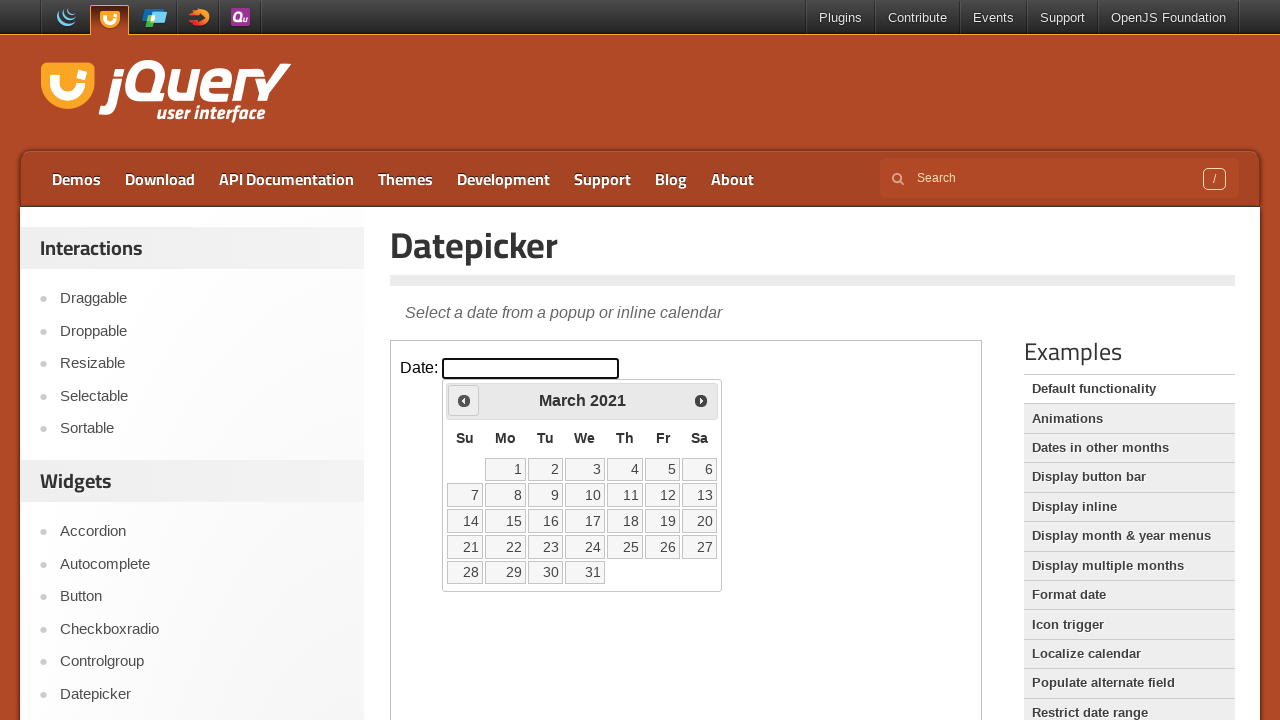

Clicked previous button to navigate to earlier month at (464, 400) on iframe.demo-frame >> internal:control=enter-frame >> span.ui-icon-circle-triangl
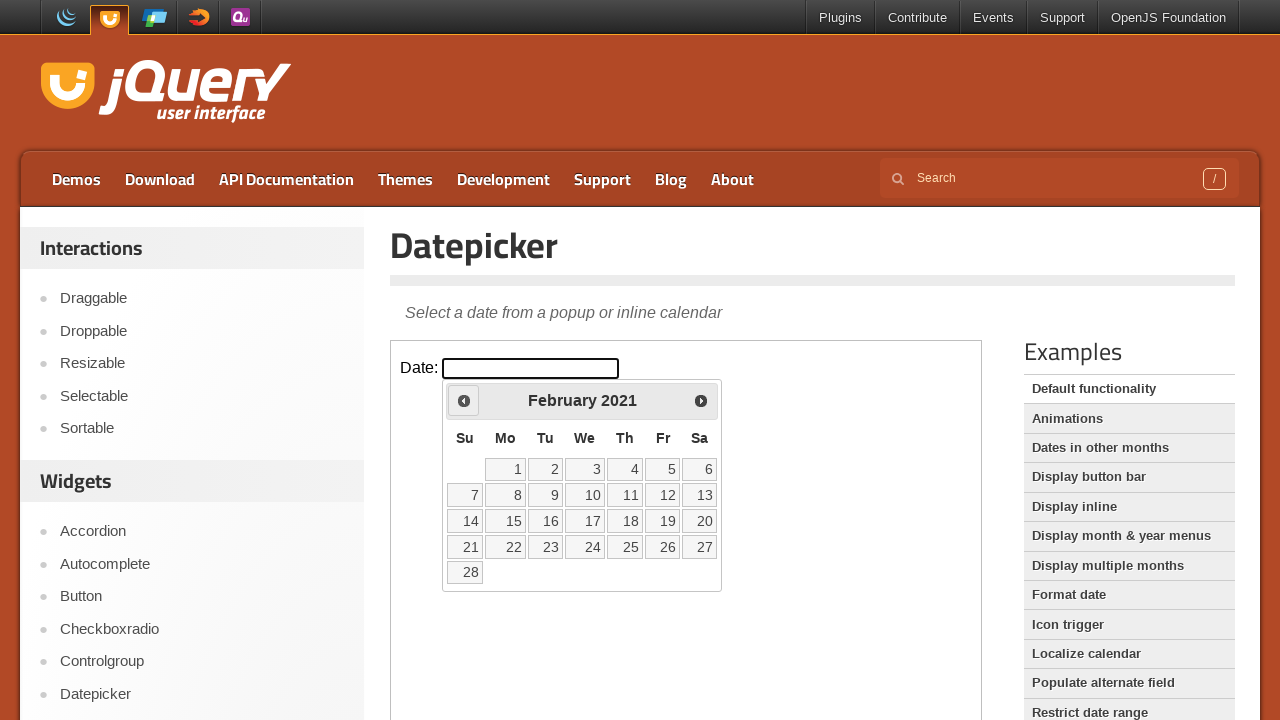

Waited for calendar to update
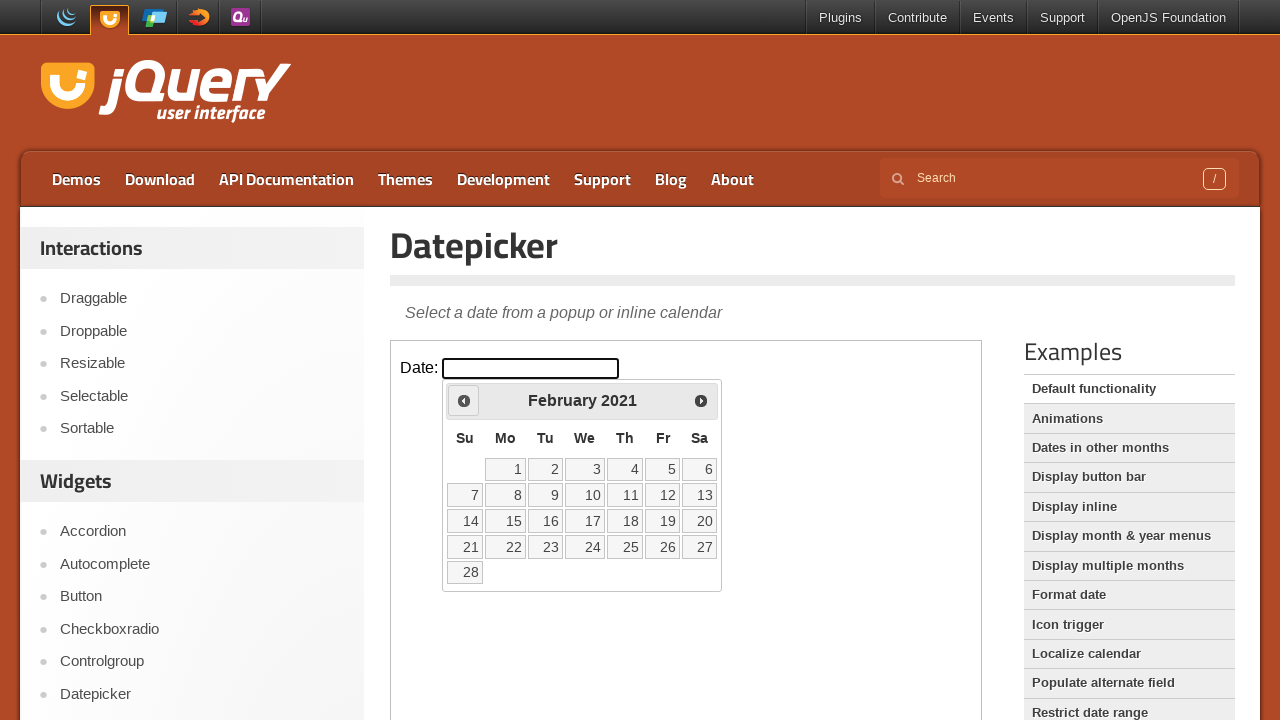

Retrieved current calendar date: February 2021
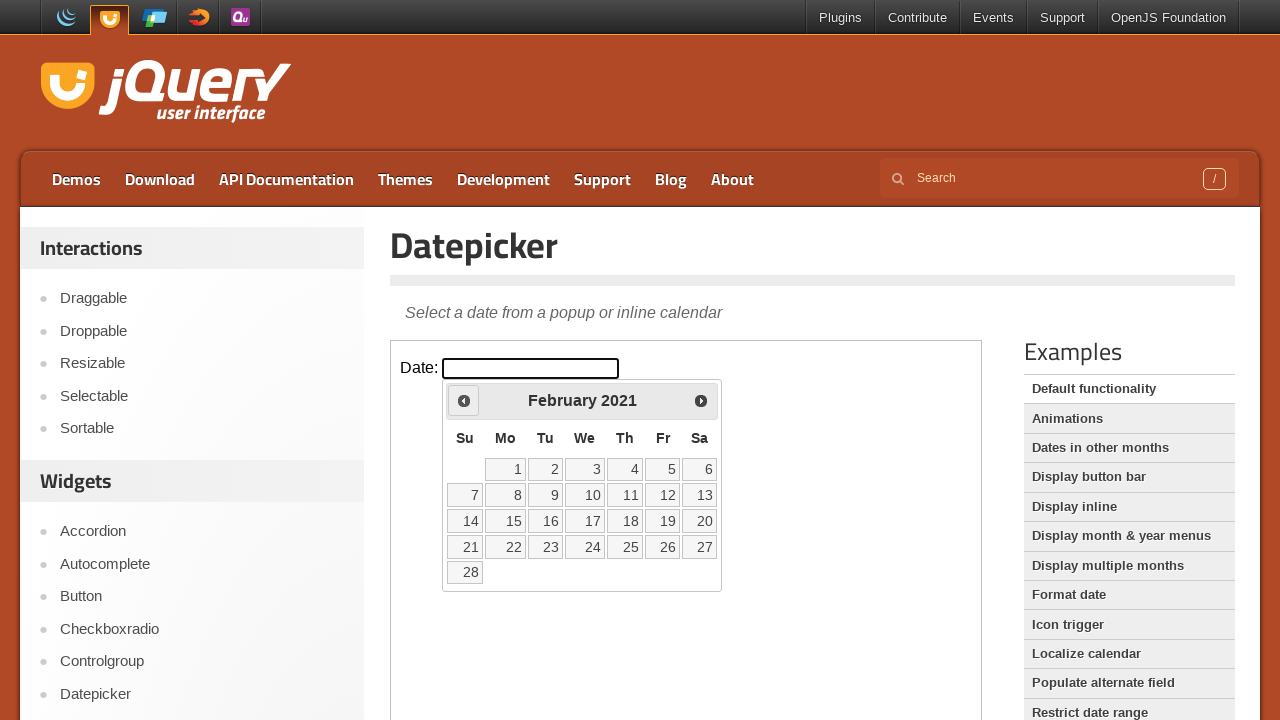

Clicked previous button to navigate to earlier month at (464, 400) on iframe.demo-frame >> internal:control=enter-frame >> span.ui-icon-circle-triangl
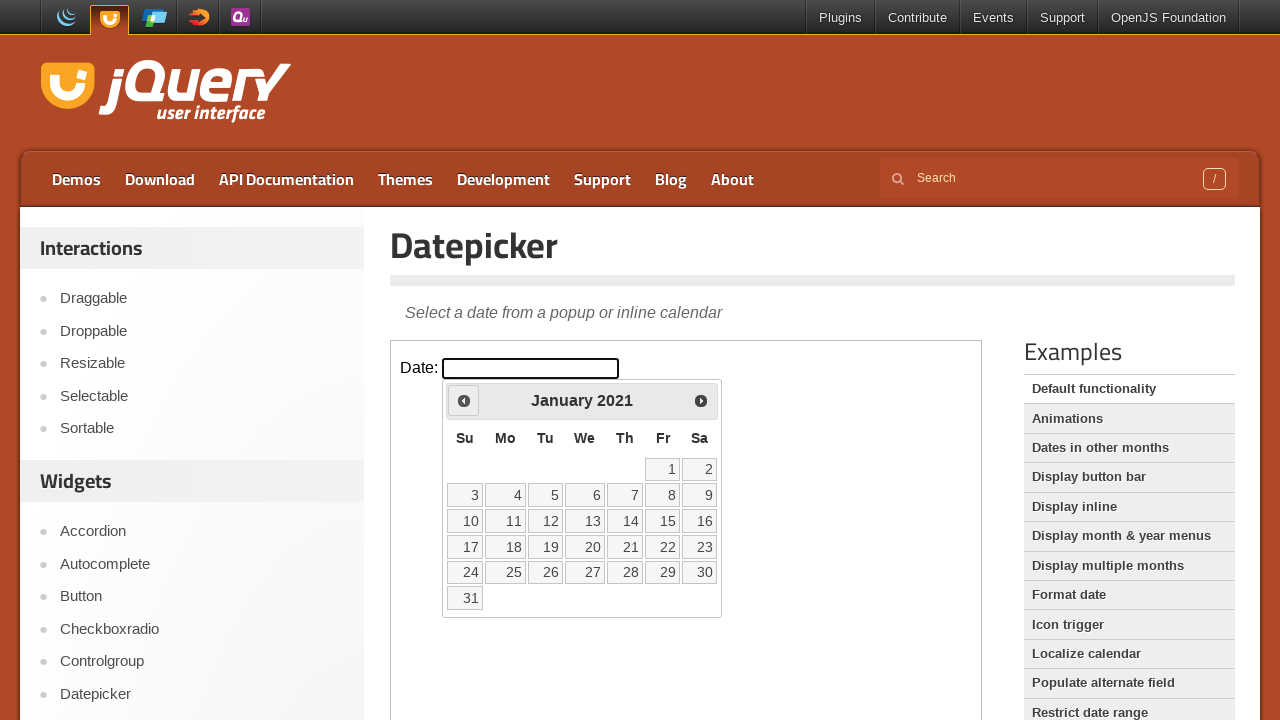

Waited for calendar to update
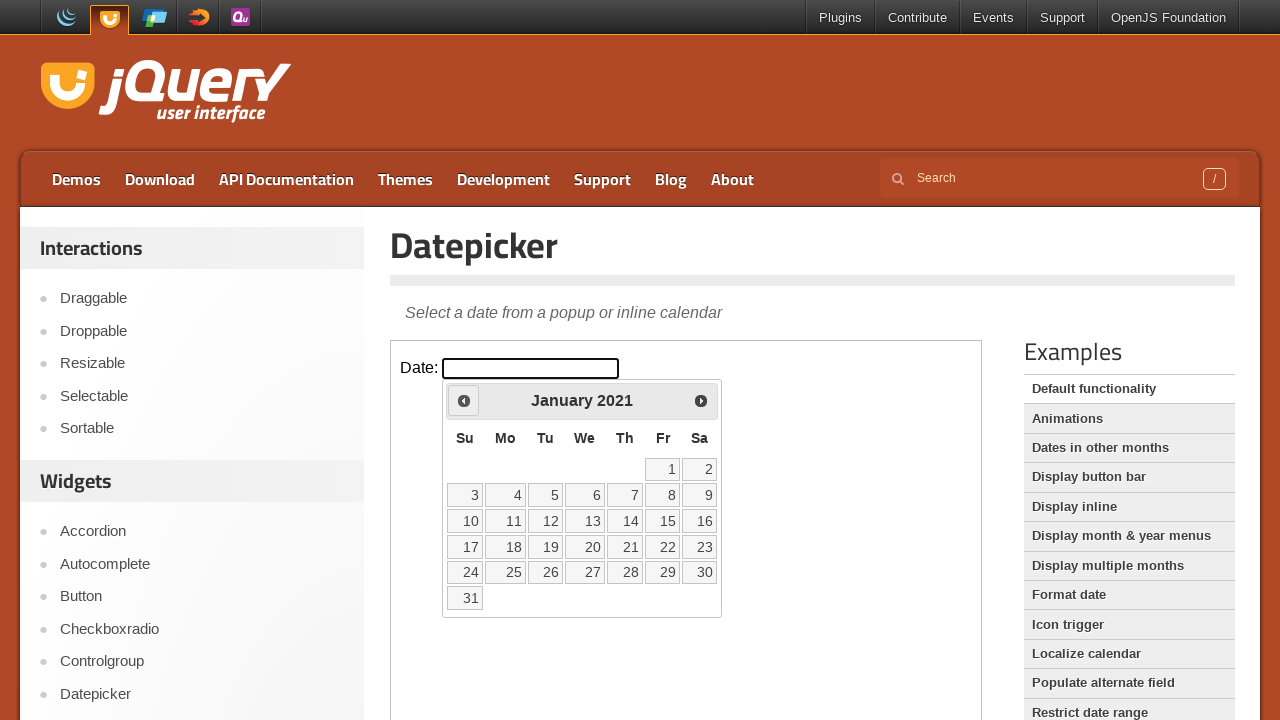

Retrieved current calendar date: January 2021
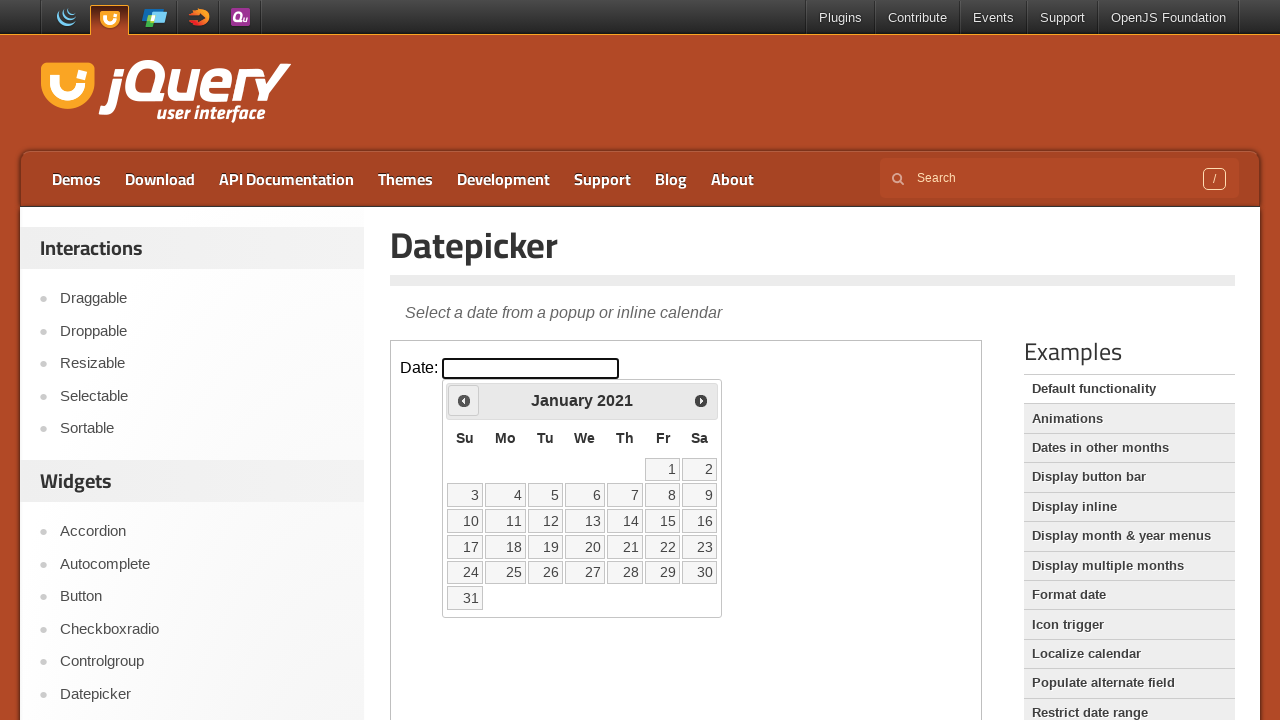

Clicked previous button to navigate to earlier month at (464, 400) on iframe.demo-frame >> internal:control=enter-frame >> span.ui-icon-circle-triangl
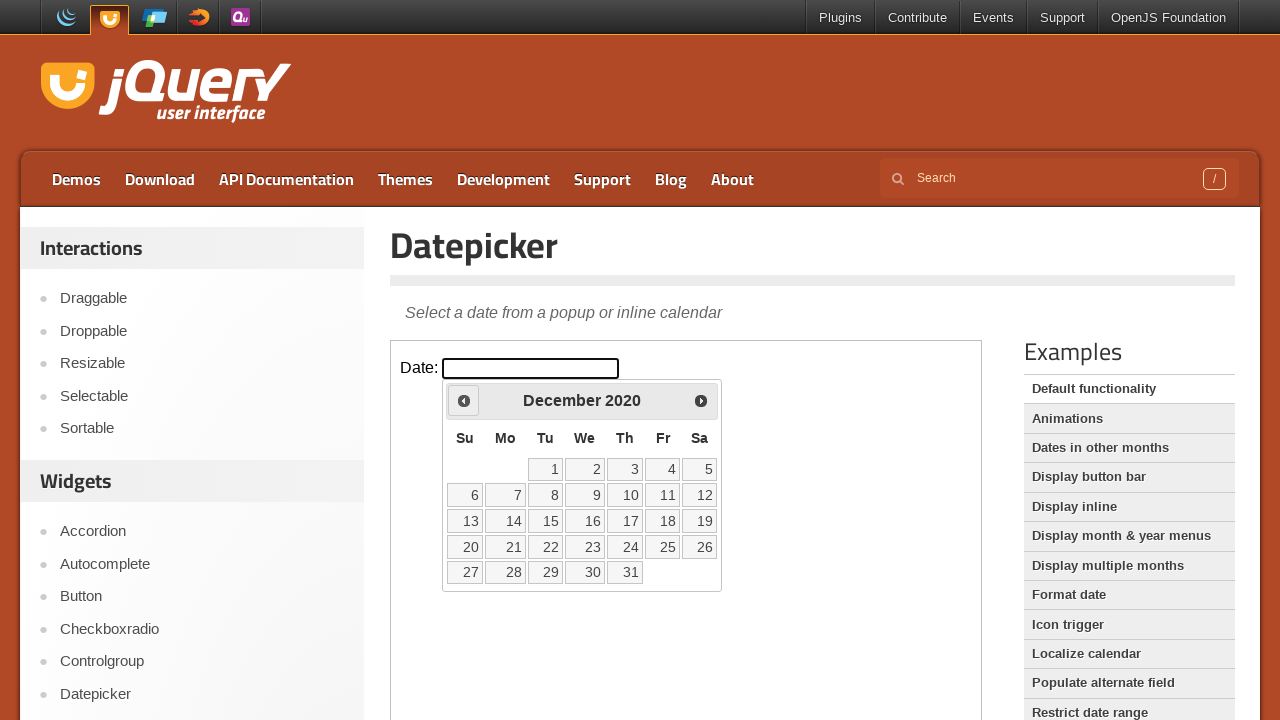

Waited for calendar to update
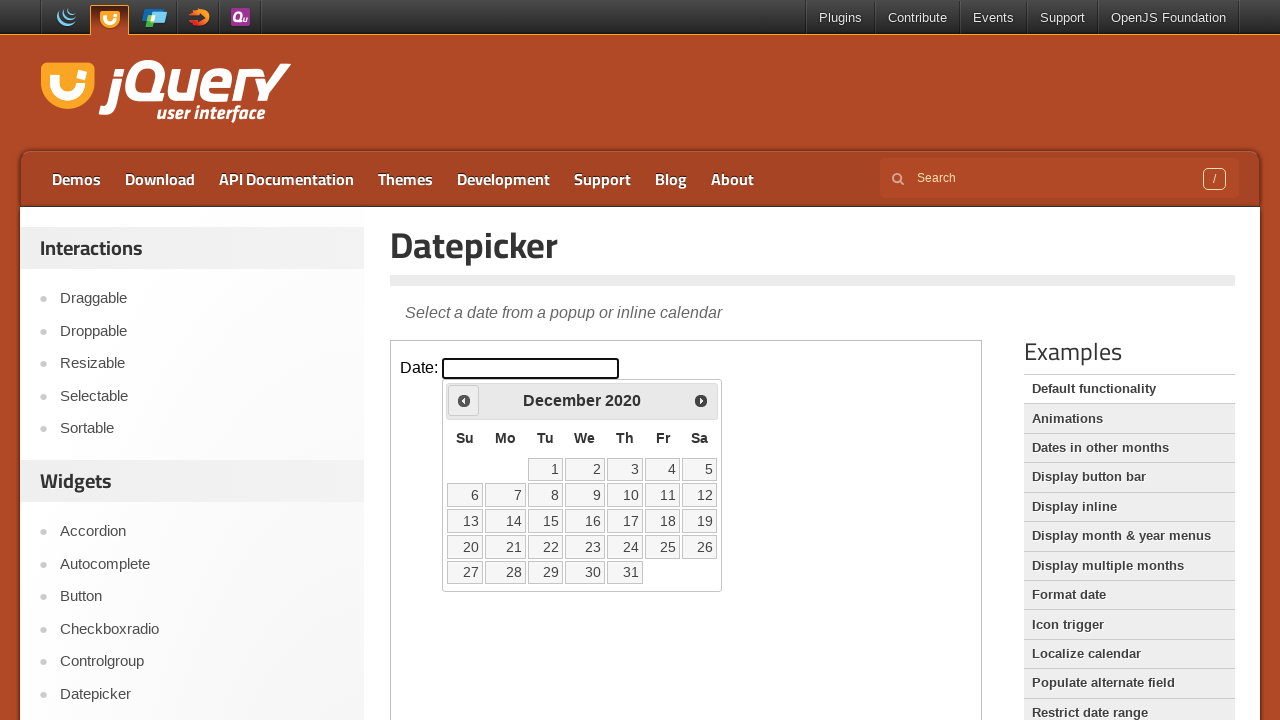

Retrieved current calendar date: December 2020
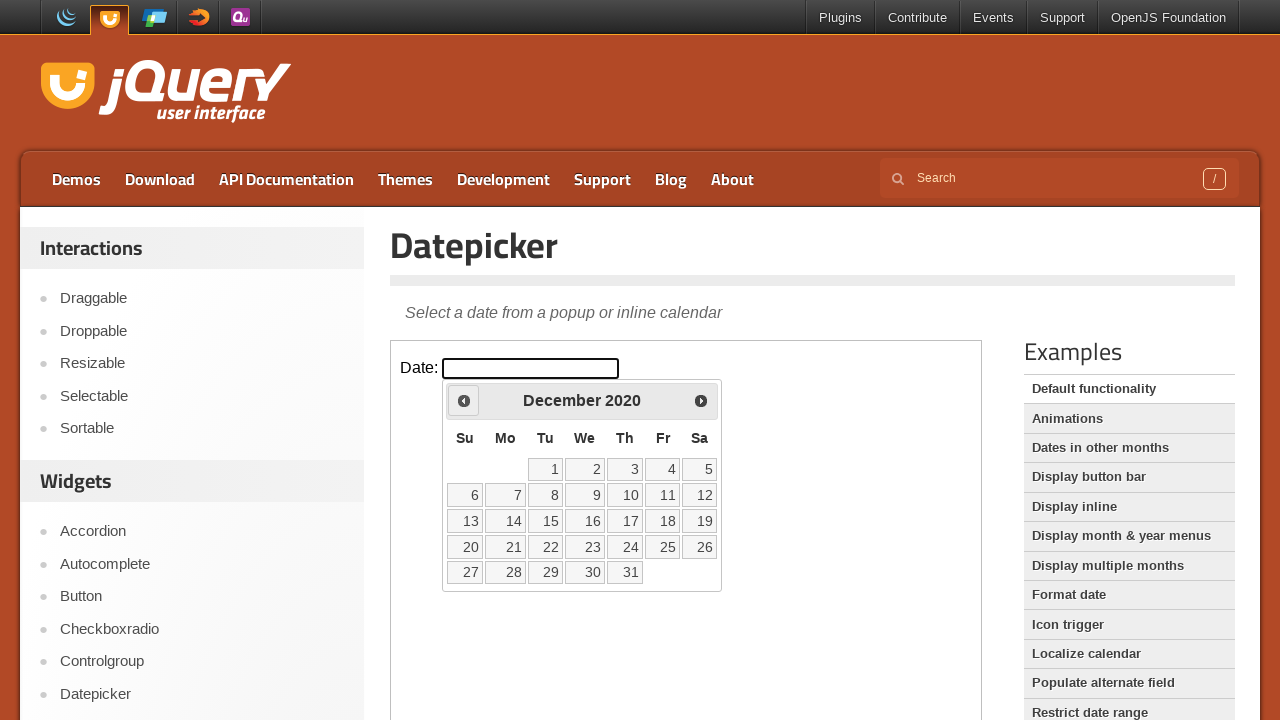

Clicked previous button to navigate to earlier month at (464, 400) on iframe.demo-frame >> internal:control=enter-frame >> span.ui-icon-circle-triangl
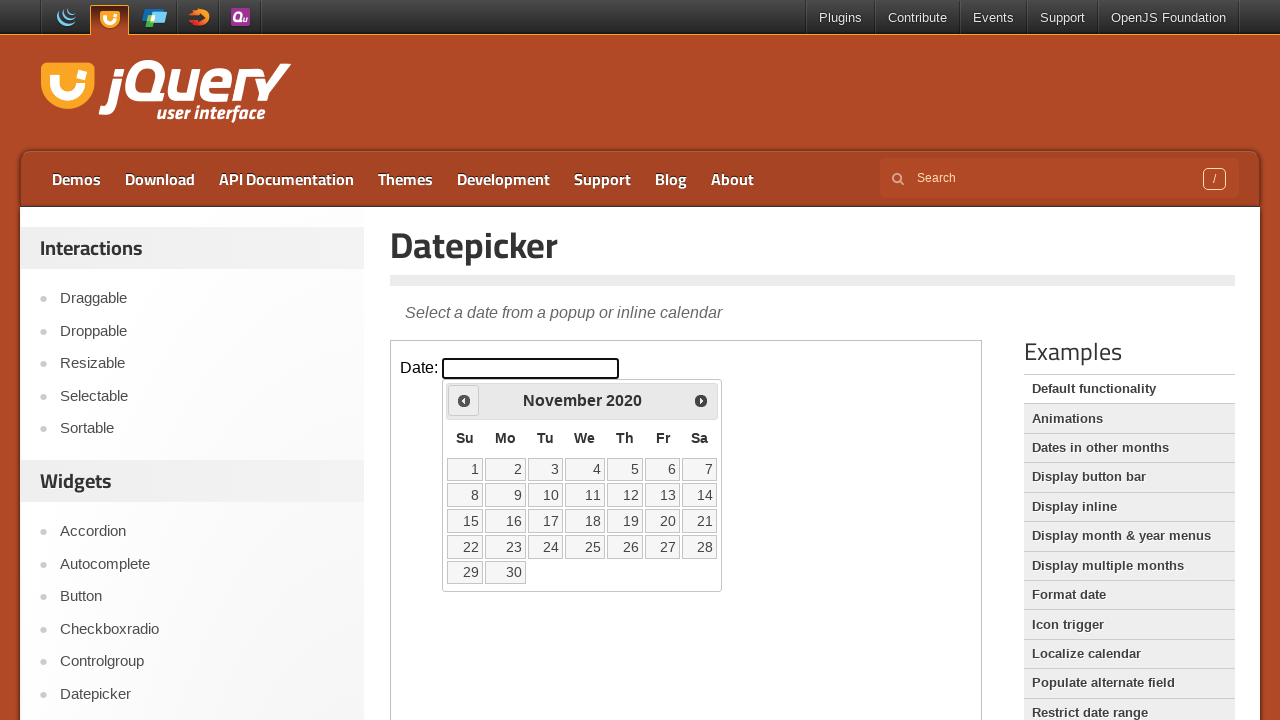

Waited for calendar to update
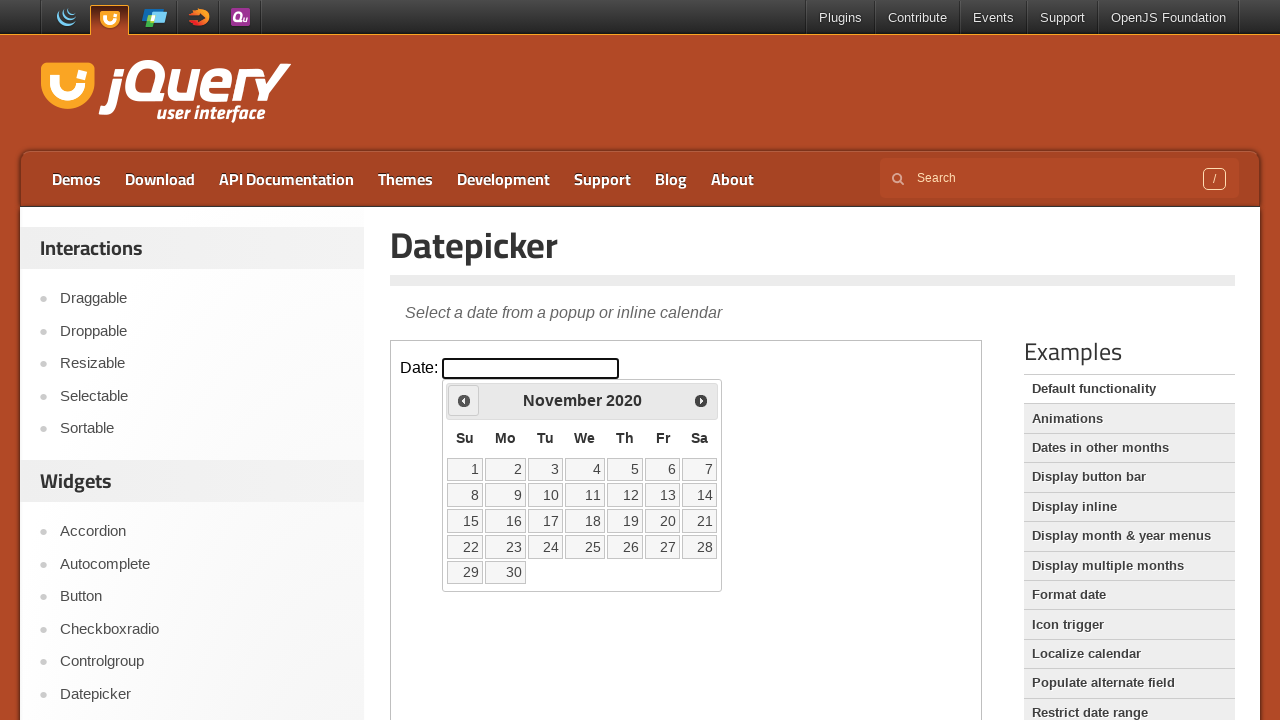

Retrieved current calendar date: November 2020
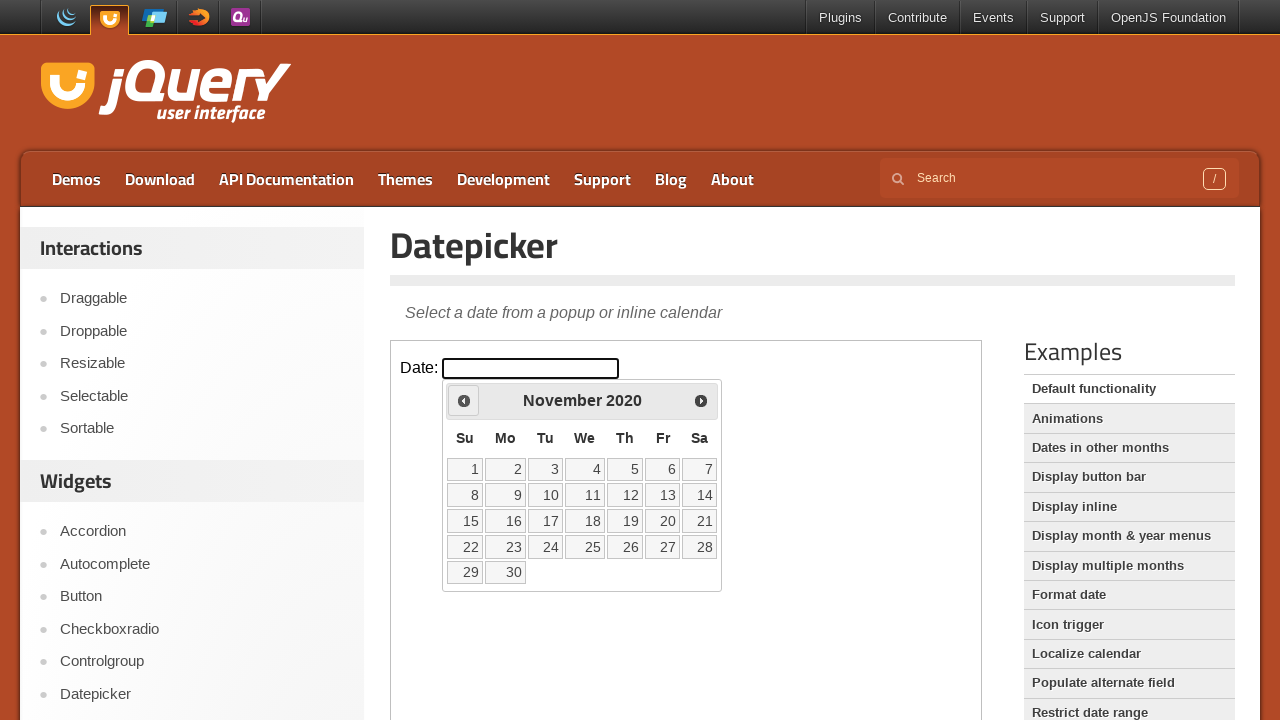

Clicked previous button to navigate to earlier month at (464, 400) on iframe.demo-frame >> internal:control=enter-frame >> span.ui-icon-circle-triangl
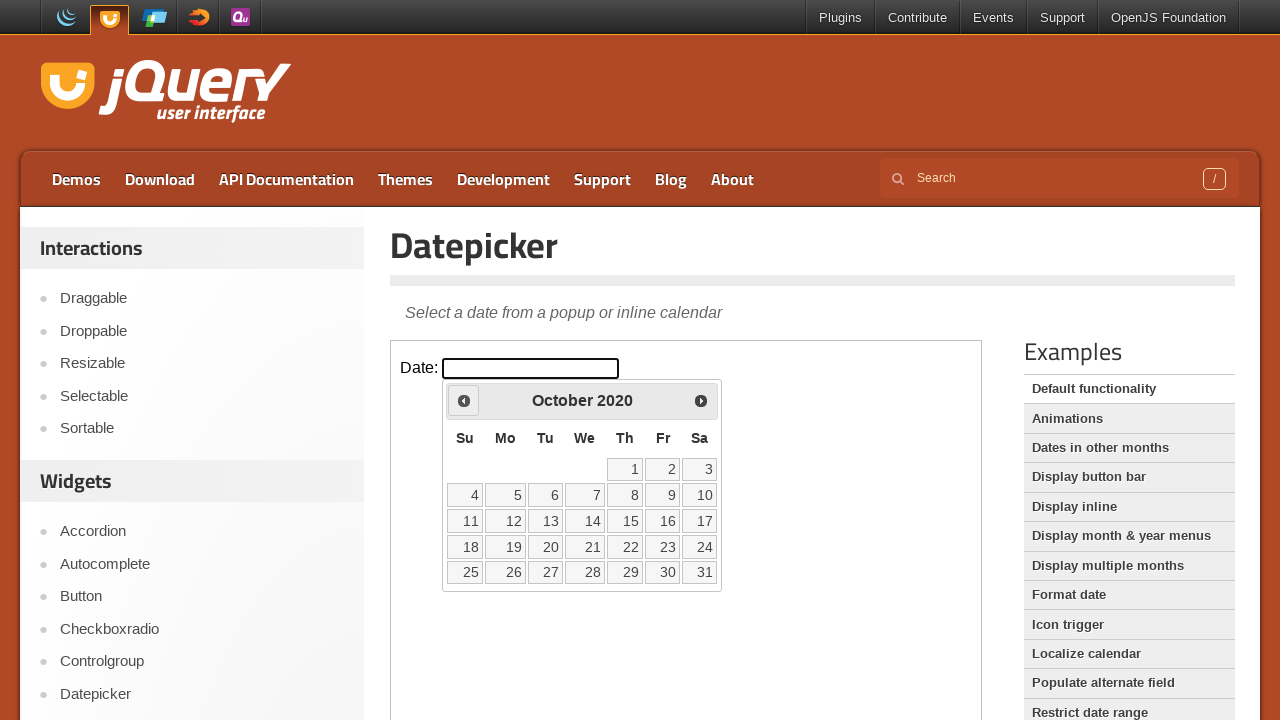

Waited for calendar to update
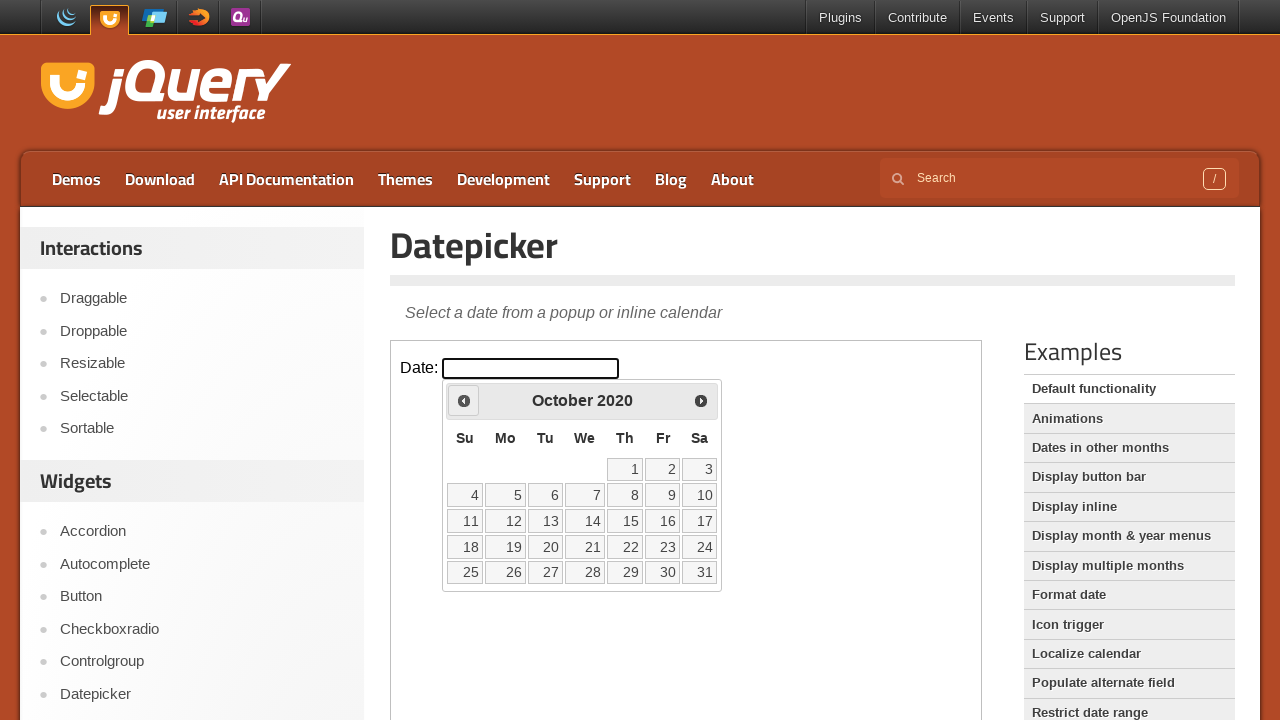

Retrieved current calendar date: October 2020
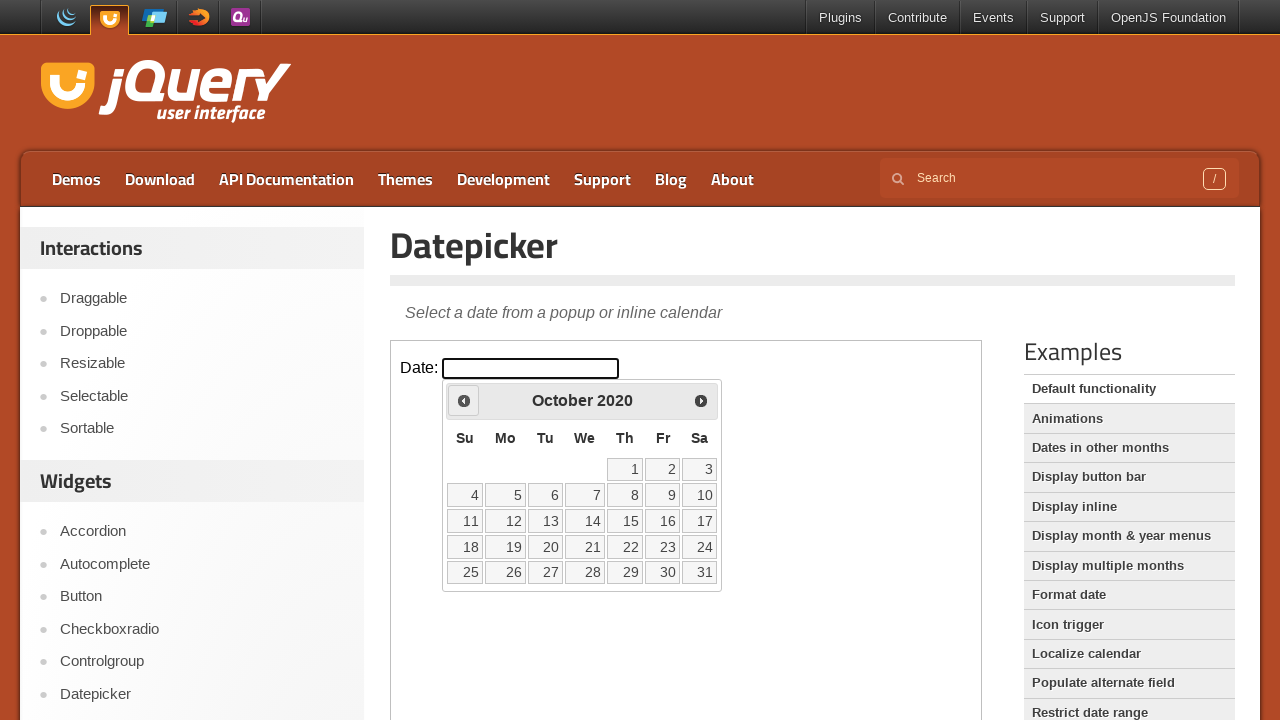

Clicked previous button to navigate to earlier month at (464, 400) on iframe.demo-frame >> internal:control=enter-frame >> span.ui-icon-circle-triangl
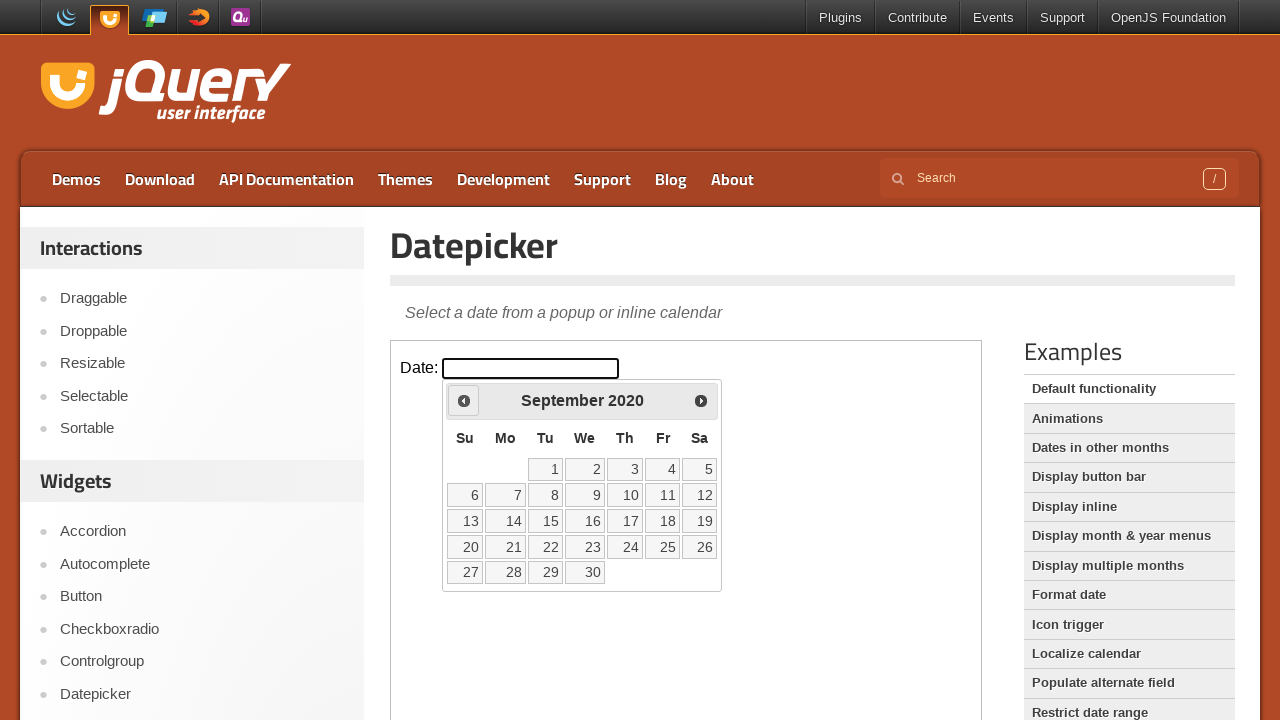

Waited for calendar to update
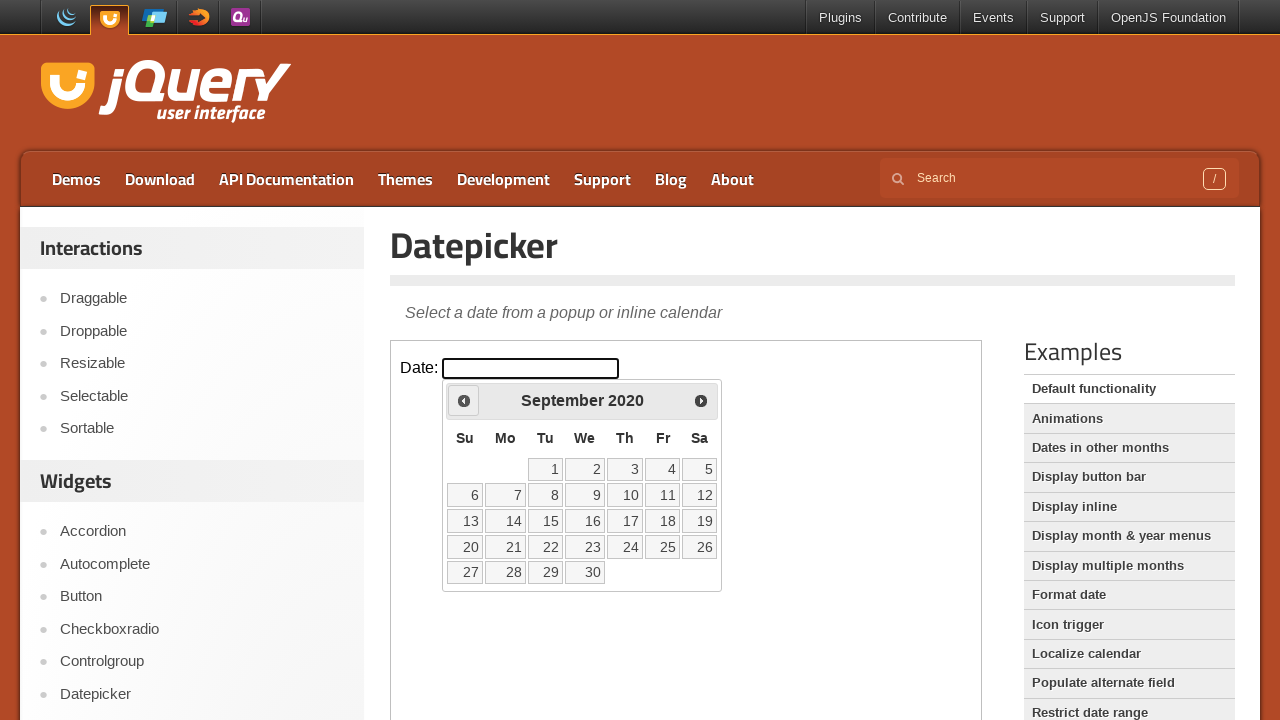

Retrieved current calendar date: September 2020
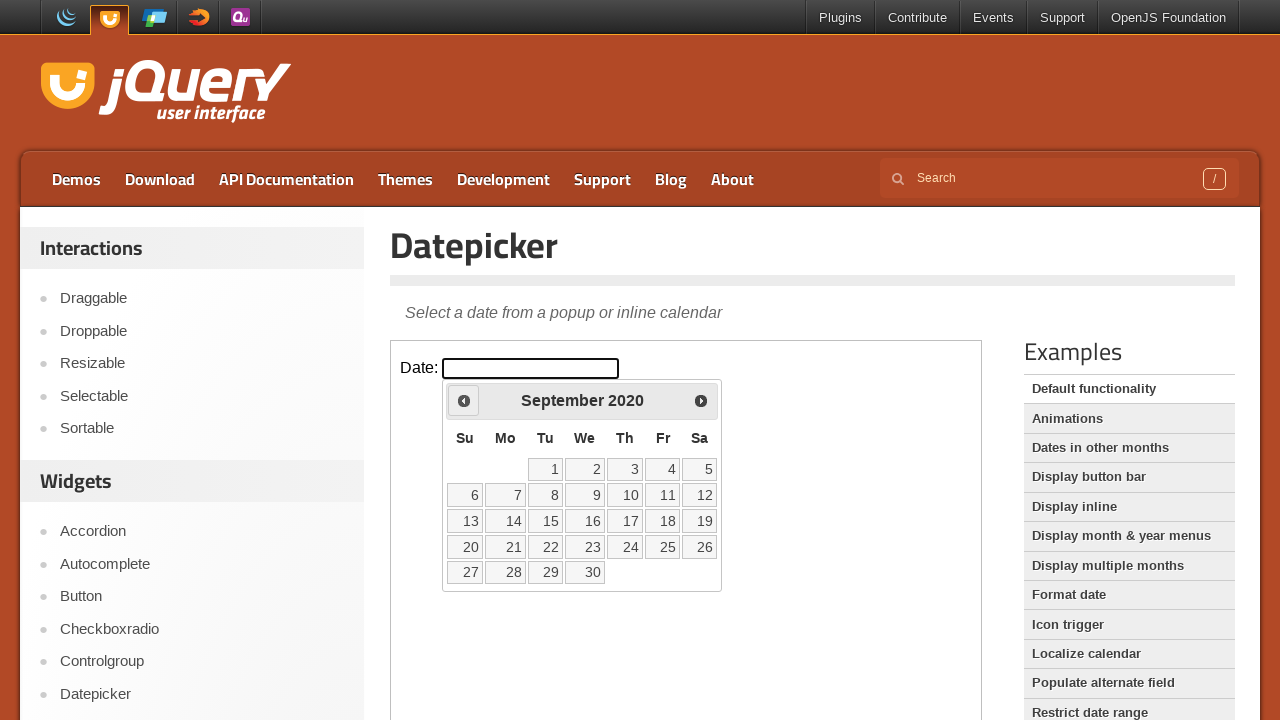

Clicked previous button to navigate to earlier month at (464, 400) on iframe.demo-frame >> internal:control=enter-frame >> span.ui-icon-circle-triangl
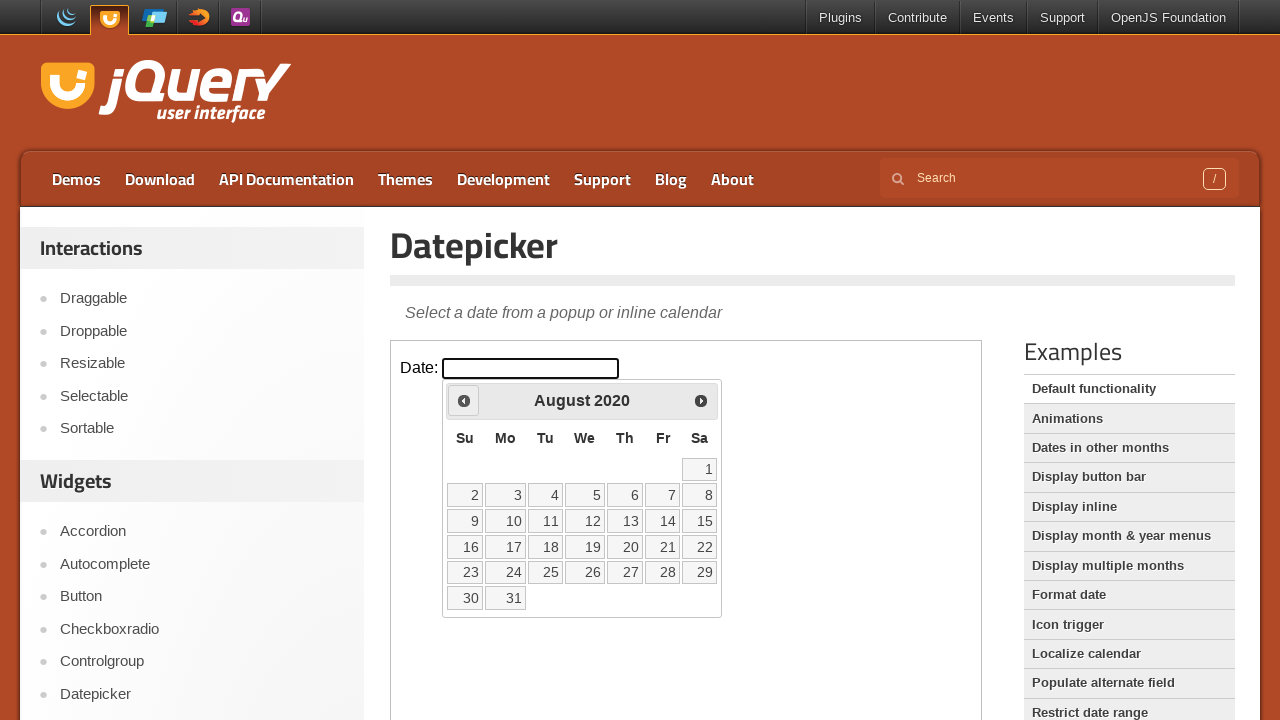

Waited for calendar to update
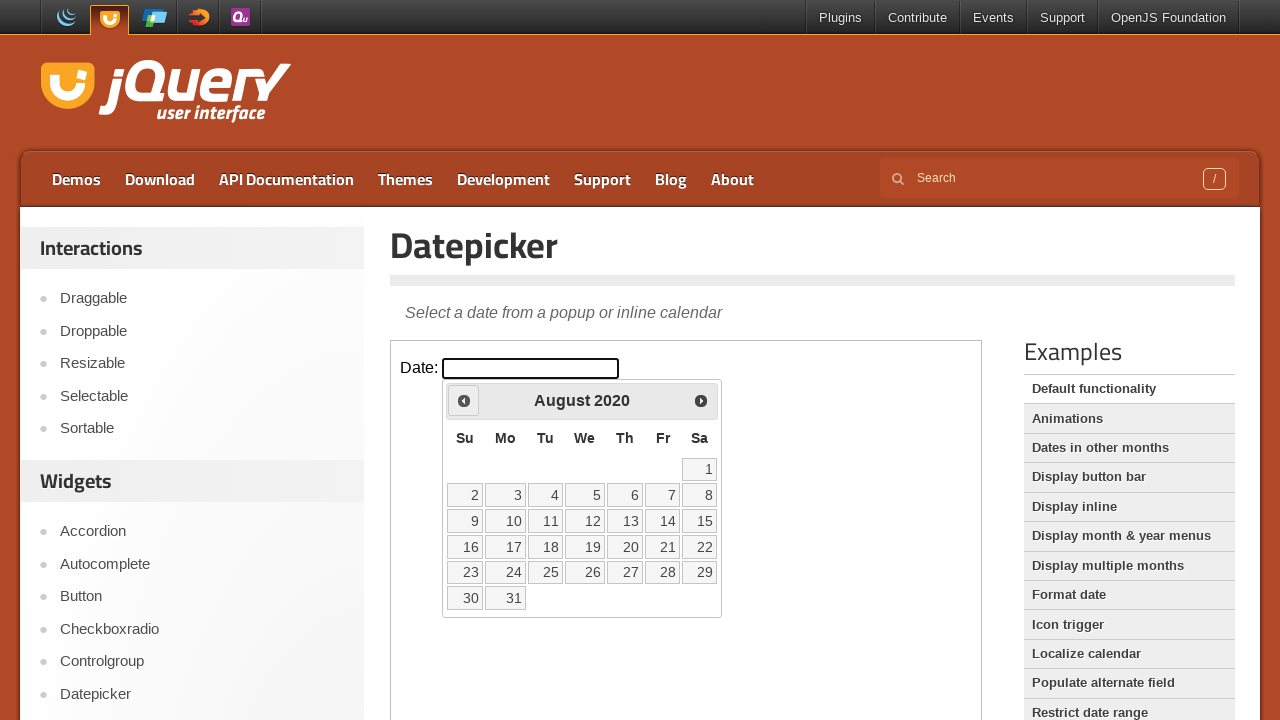

Retrieved current calendar date: August 2020
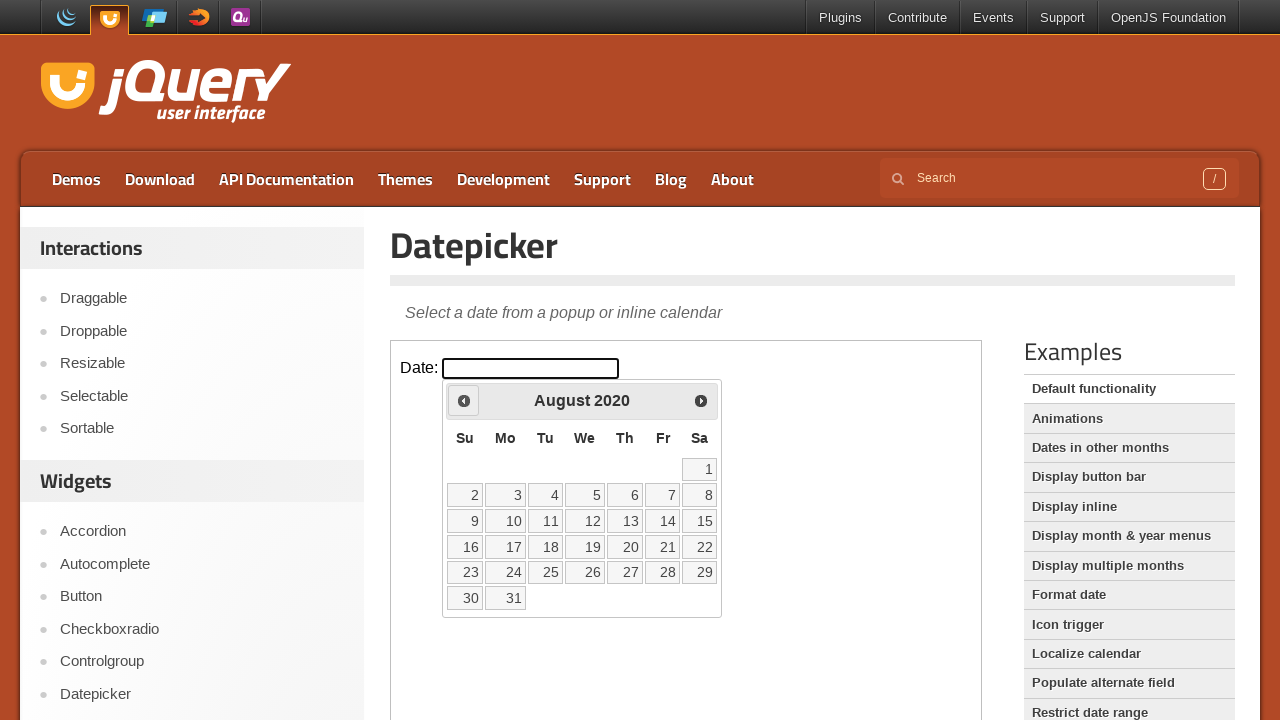

Clicked previous button to navigate to earlier month at (464, 400) on iframe.demo-frame >> internal:control=enter-frame >> span.ui-icon-circle-triangl
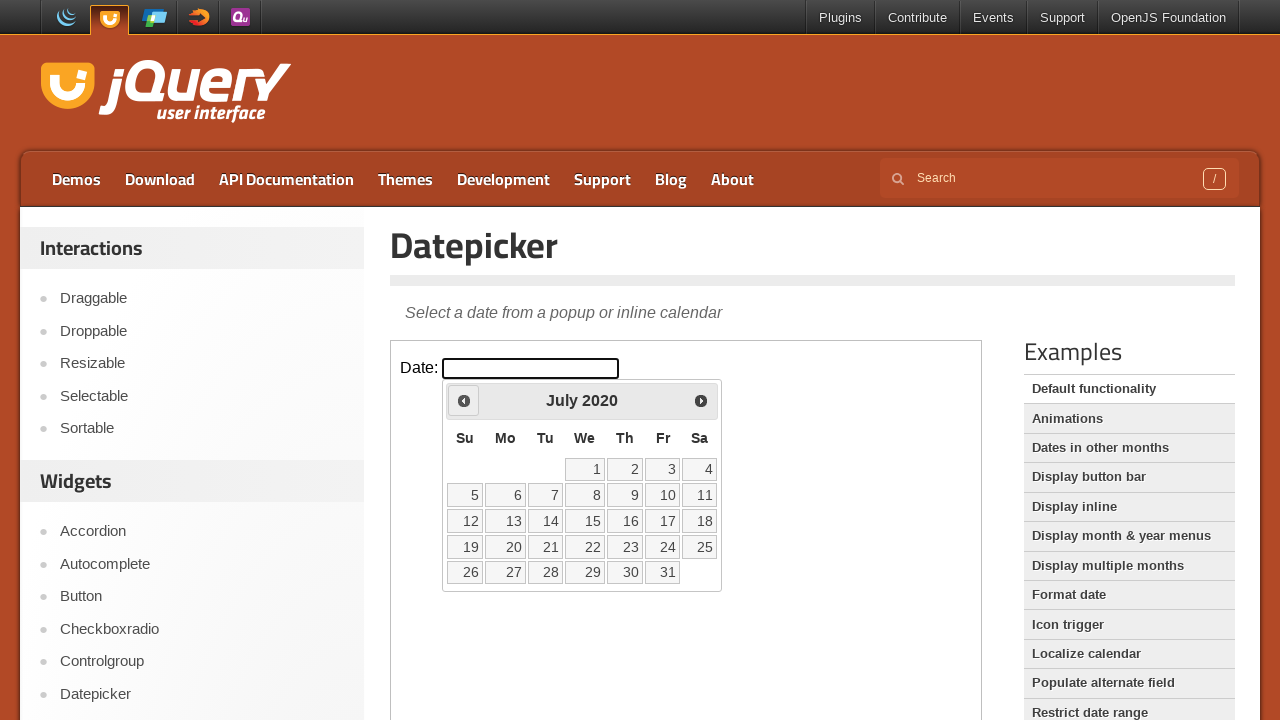

Waited for calendar to update
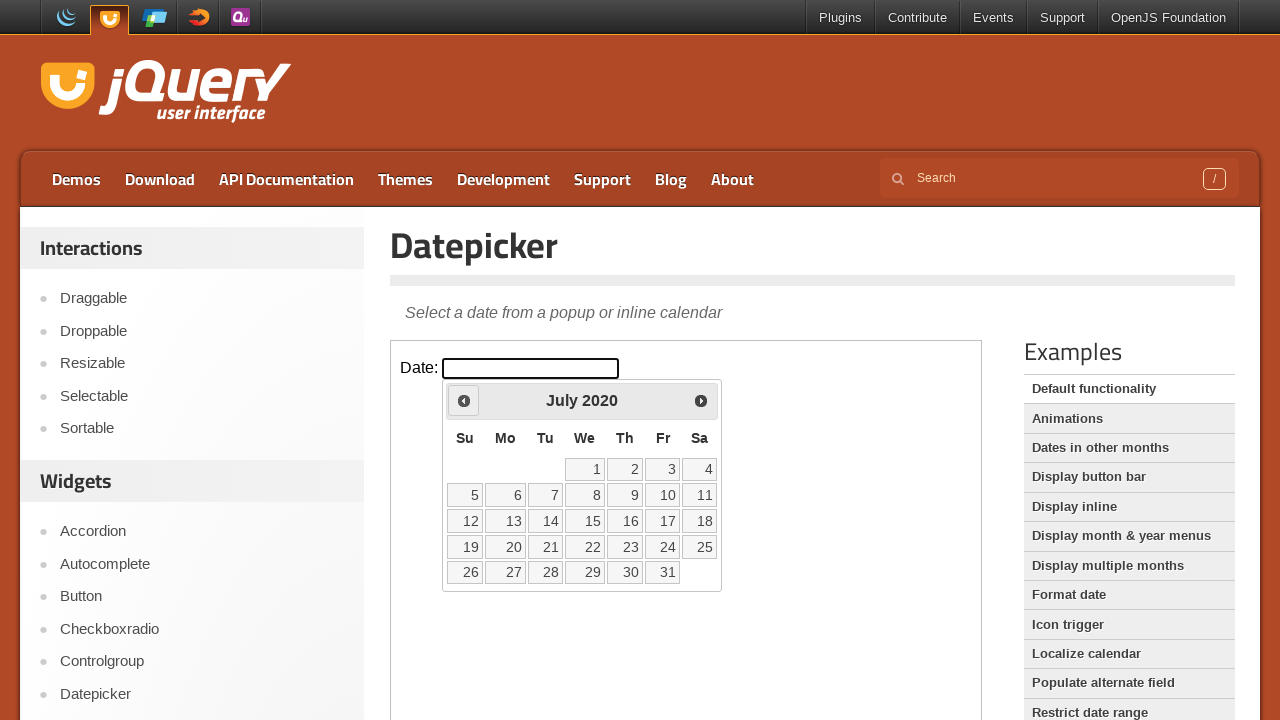

Retrieved current calendar date: July 2020
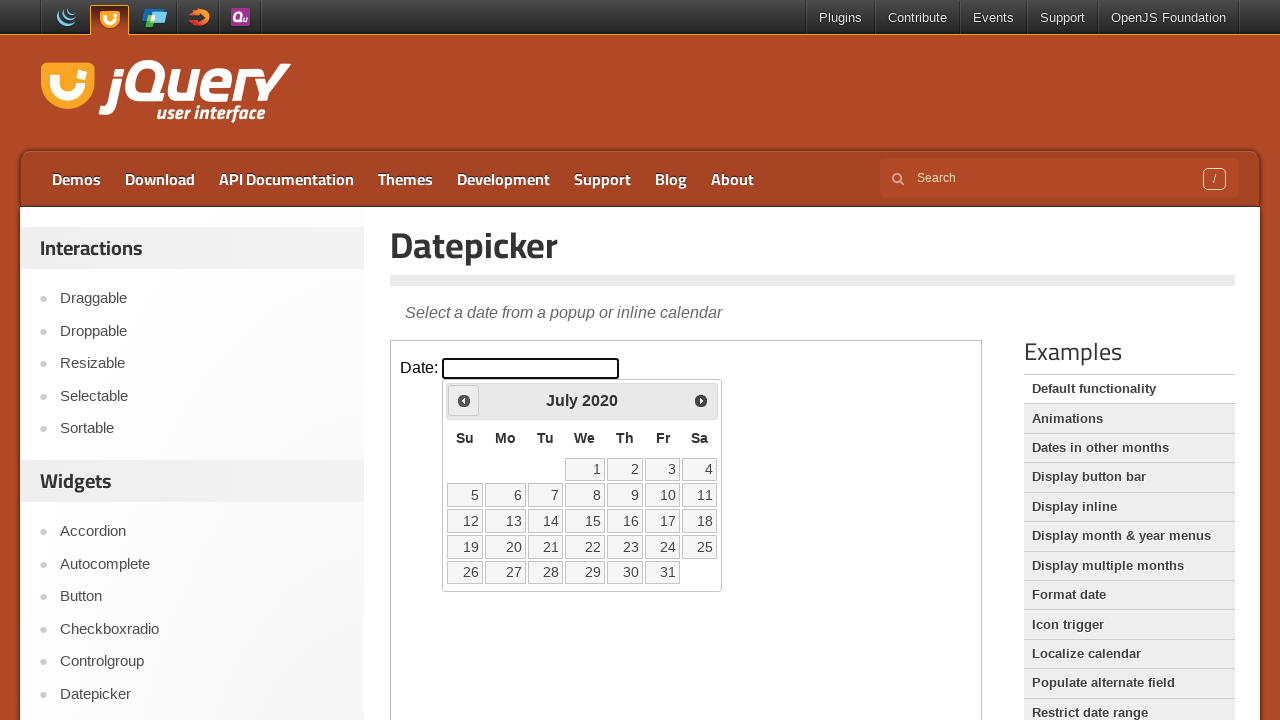

Clicked previous button to navigate to earlier month at (464, 400) on iframe.demo-frame >> internal:control=enter-frame >> span.ui-icon-circle-triangl
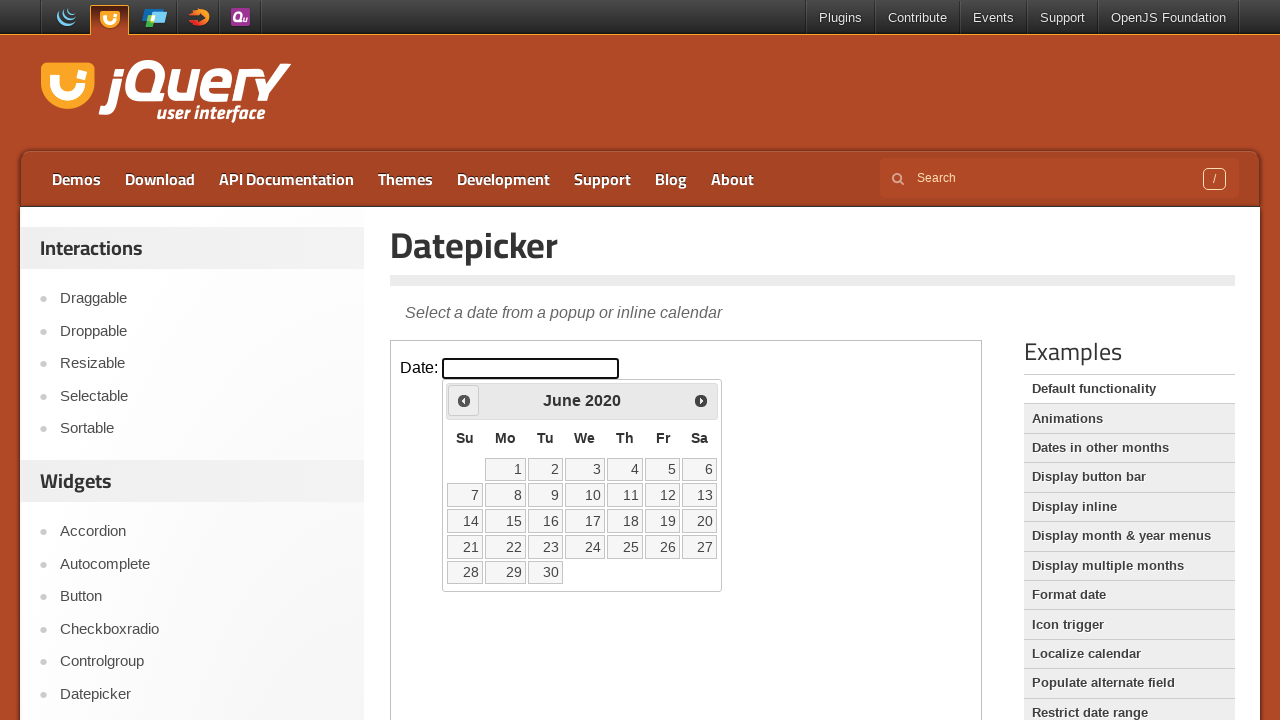

Waited for calendar to update
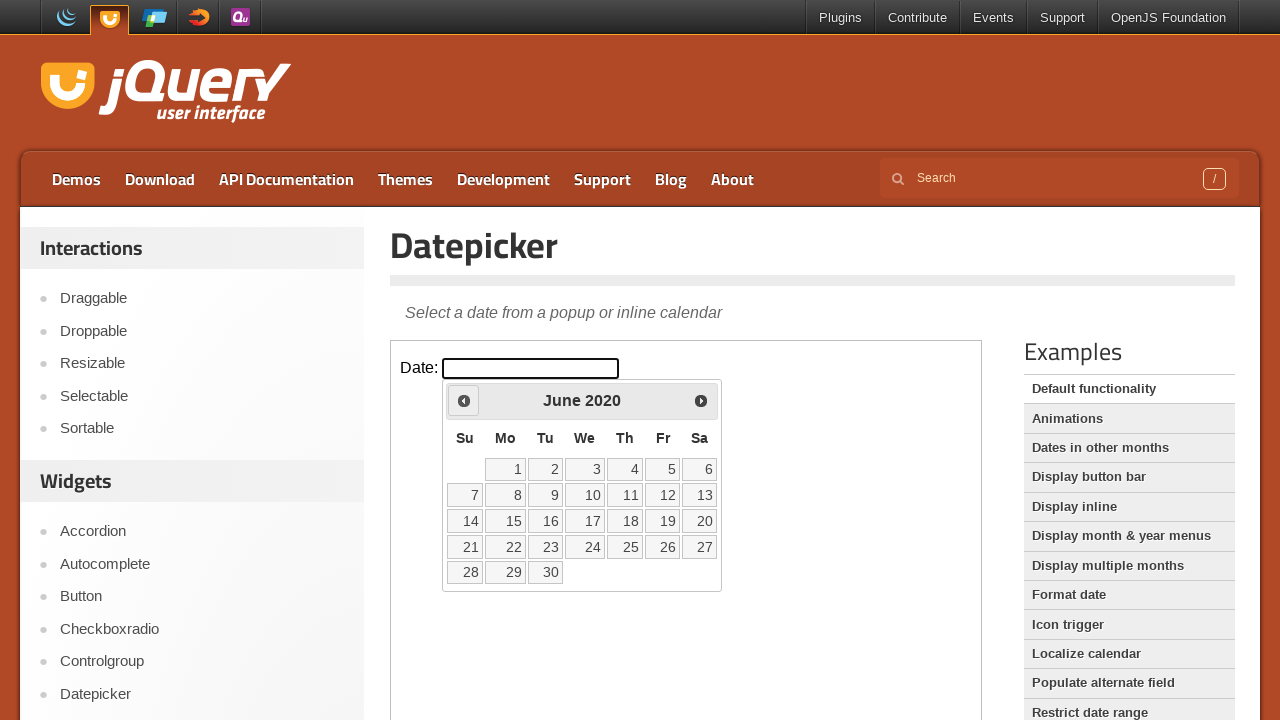

Retrieved current calendar date: June 2020
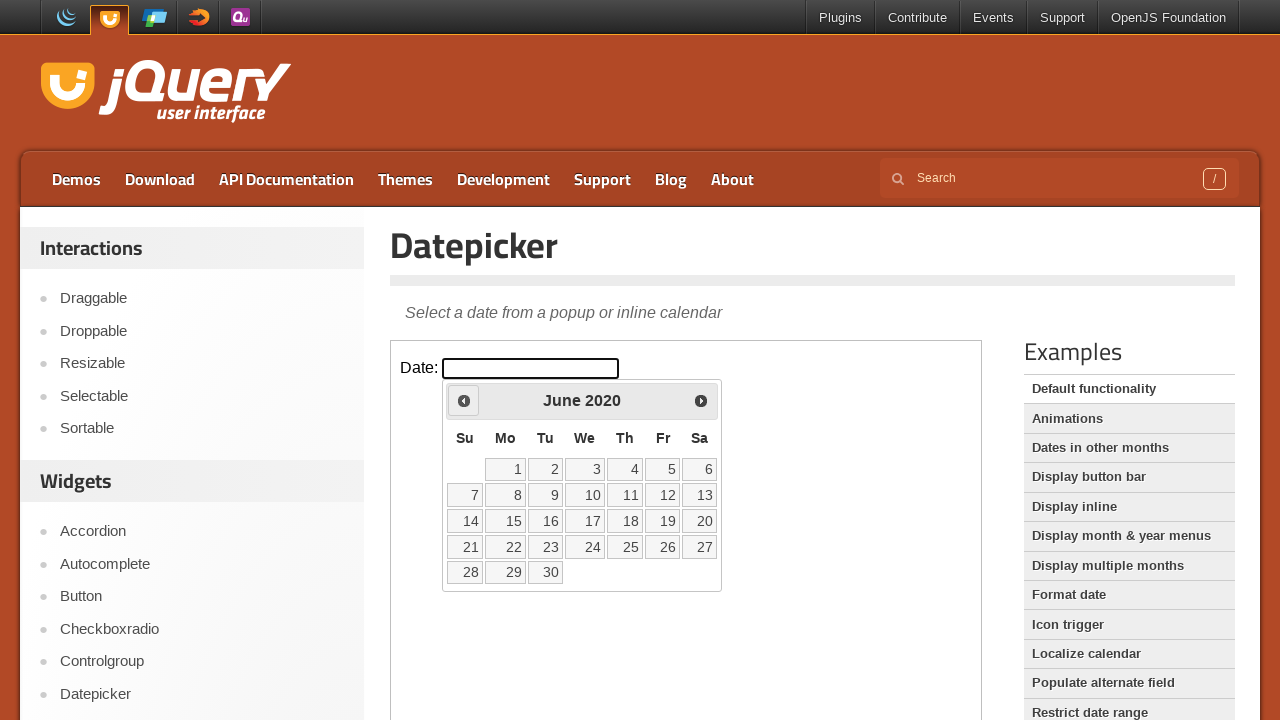

Clicked previous button to navigate to earlier month at (464, 400) on iframe.demo-frame >> internal:control=enter-frame >> span.ui-icon-circle-triangl
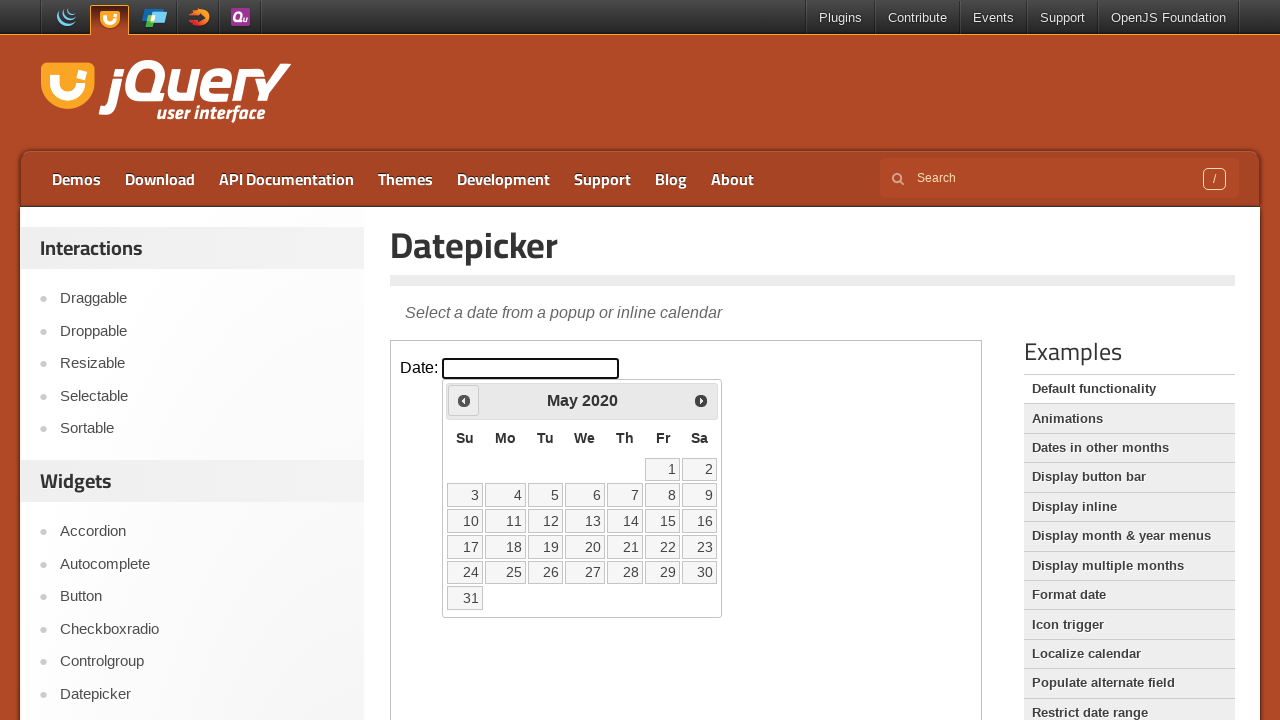

Waited for calendar to update
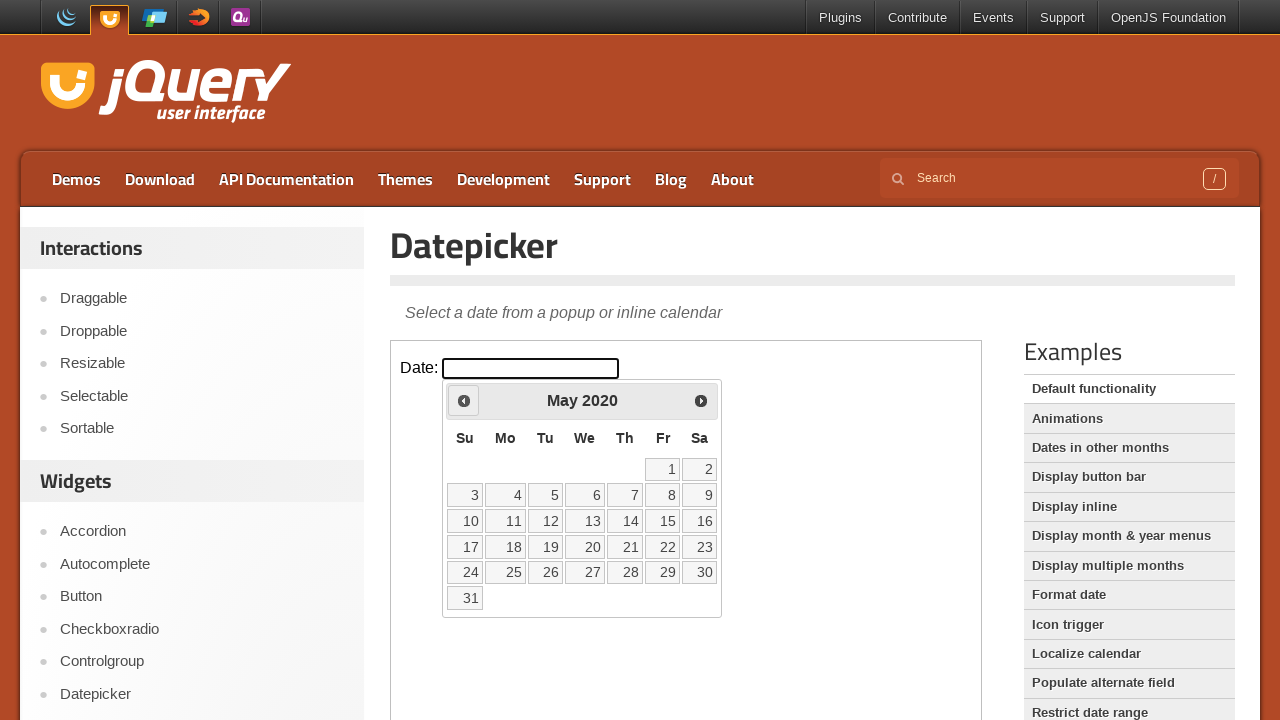

Retrieved current calendar date: May 2020
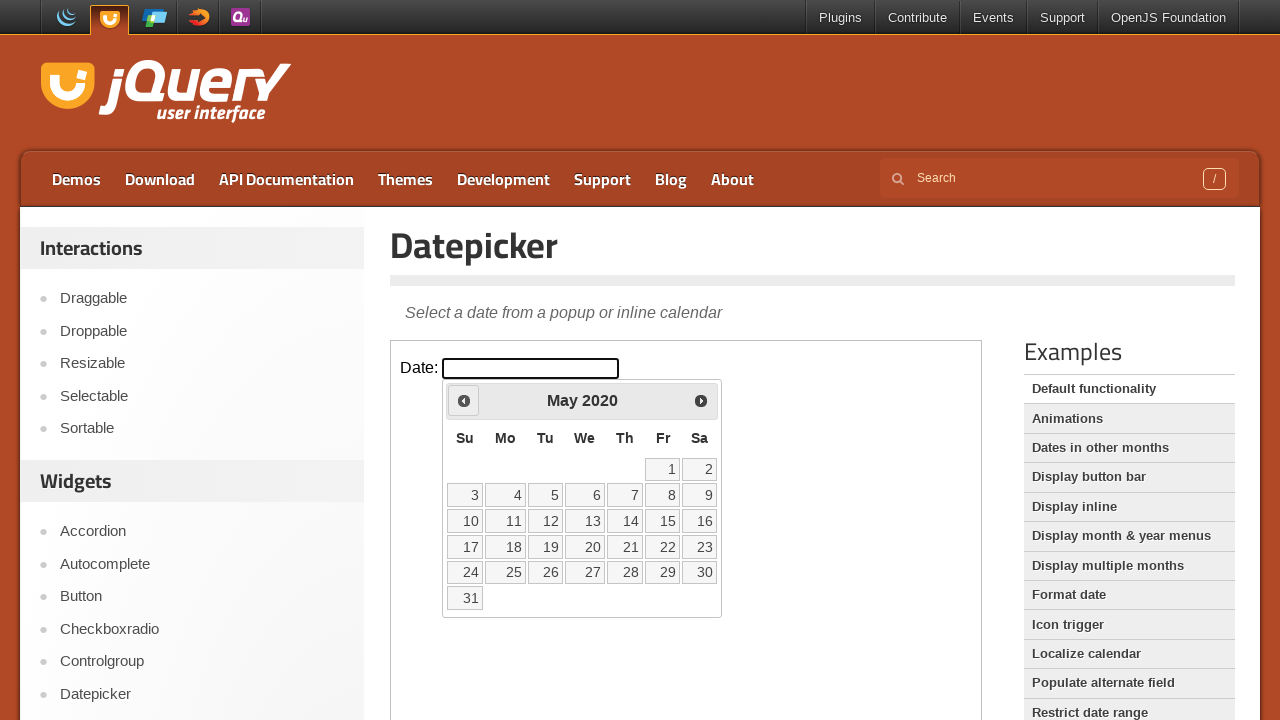

Clicked previous button to navigate to earlier month at (464, 400) on iframe.demo-frame >> internal:control=enter-frame >> span.ui-icon-circle-triangl
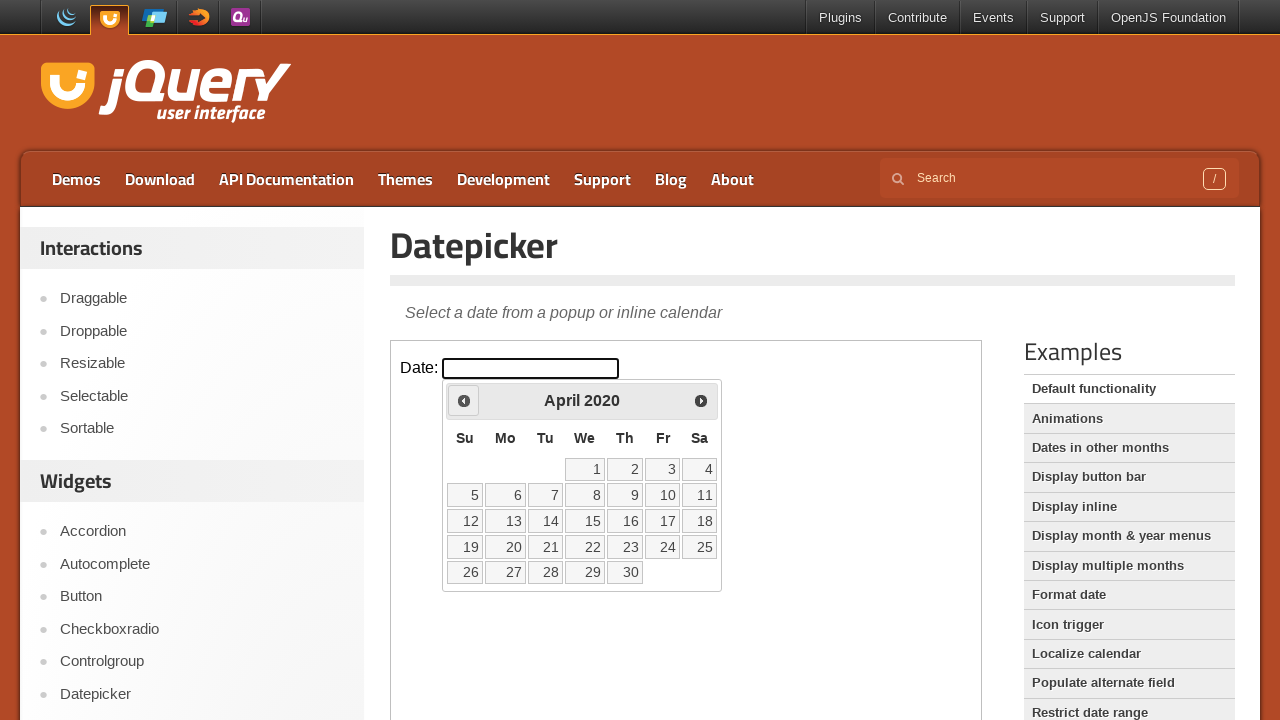

Waited for calendar to update
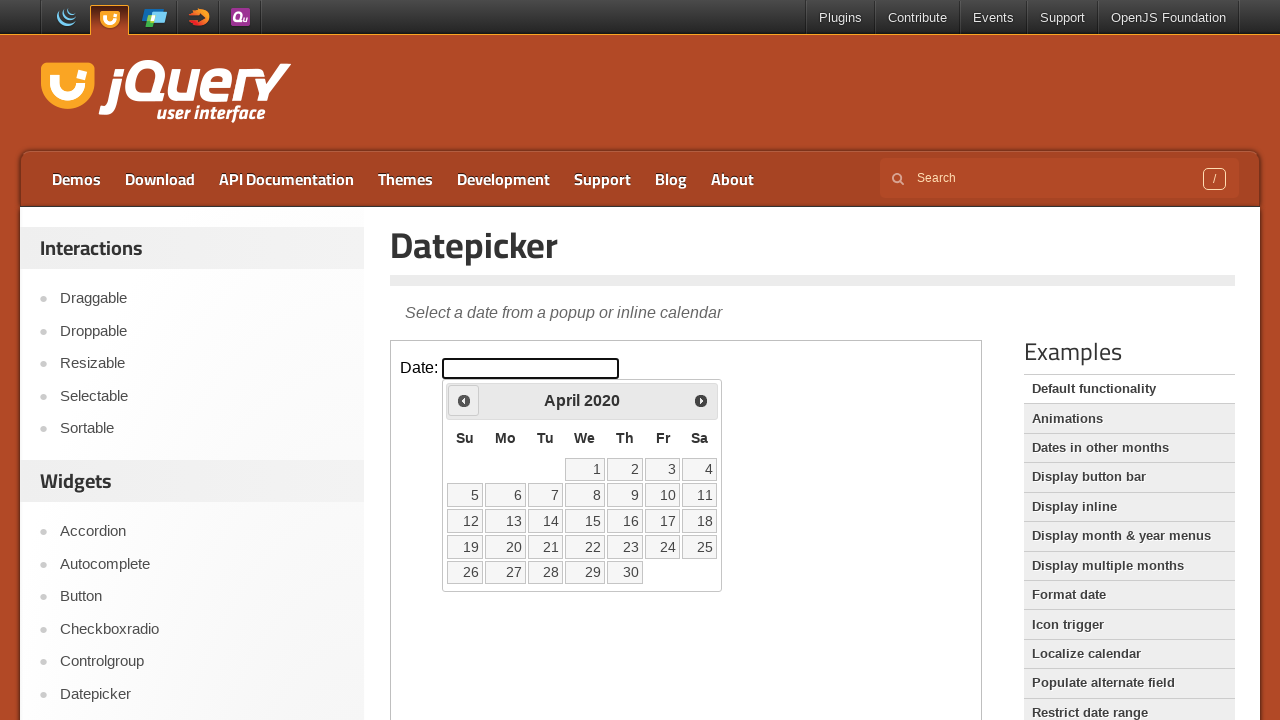

Retrieved current calendar date: April 2020
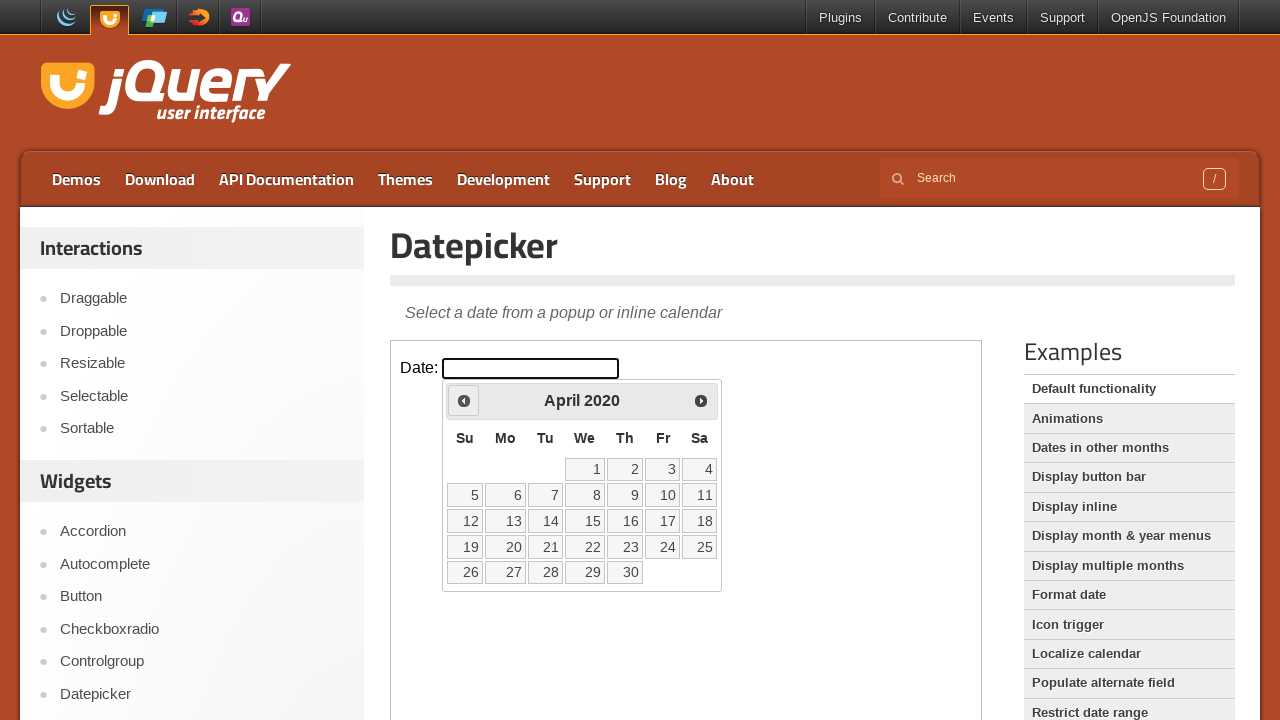

Clicked previous button to navigate to earlier month at (464, 400) on iframe.demo-frame >> internal:control=enter-frame >> span.ui-icon-circle-triangl
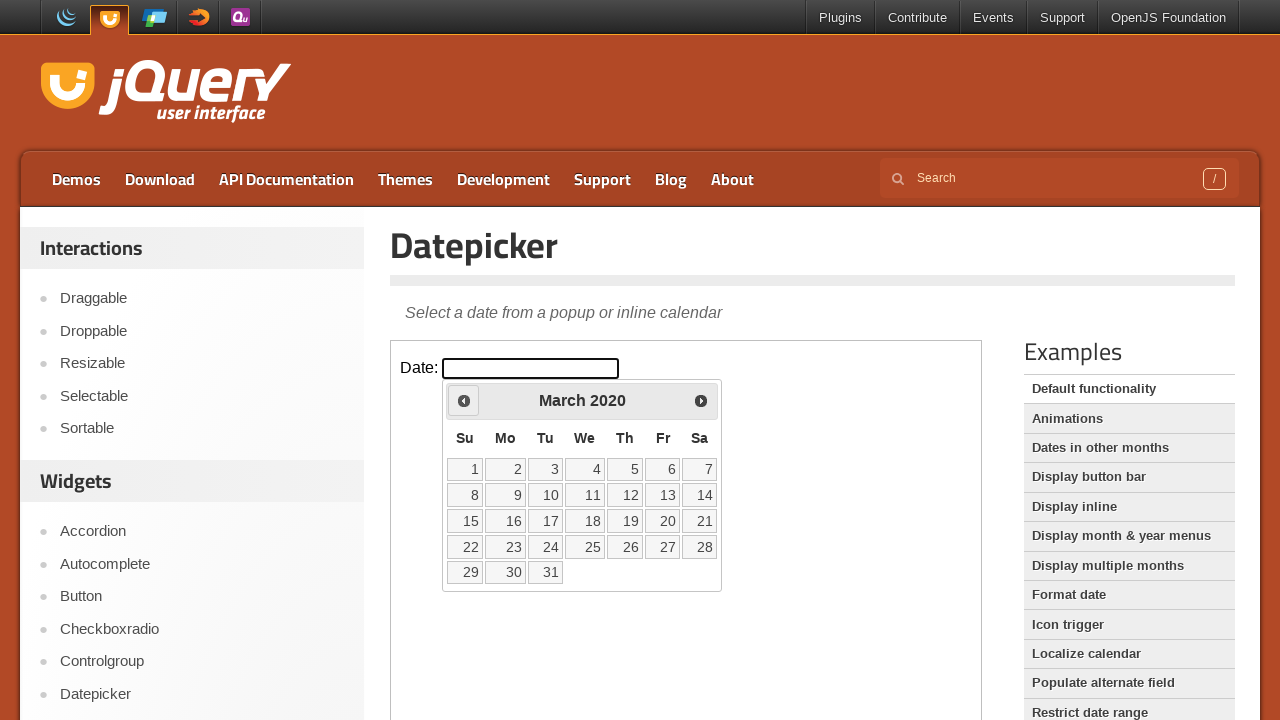

Waited for calendar to update
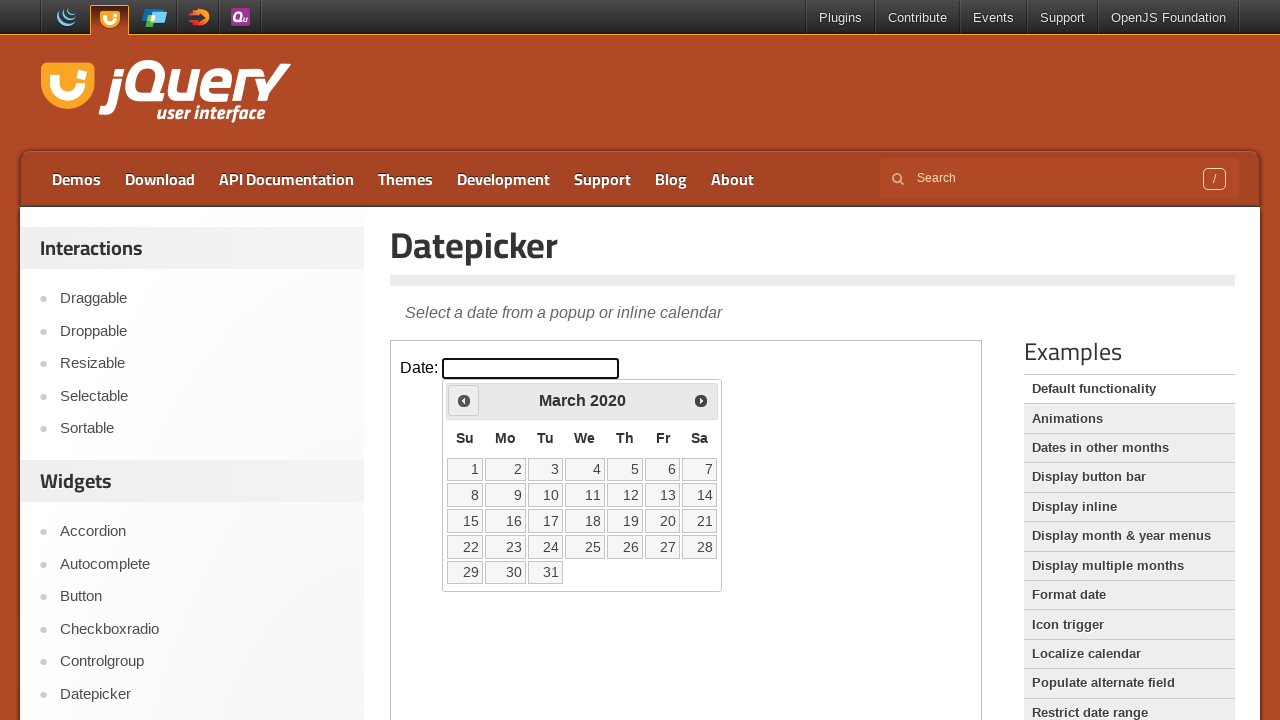

Retrieved current calendar date: March 2020
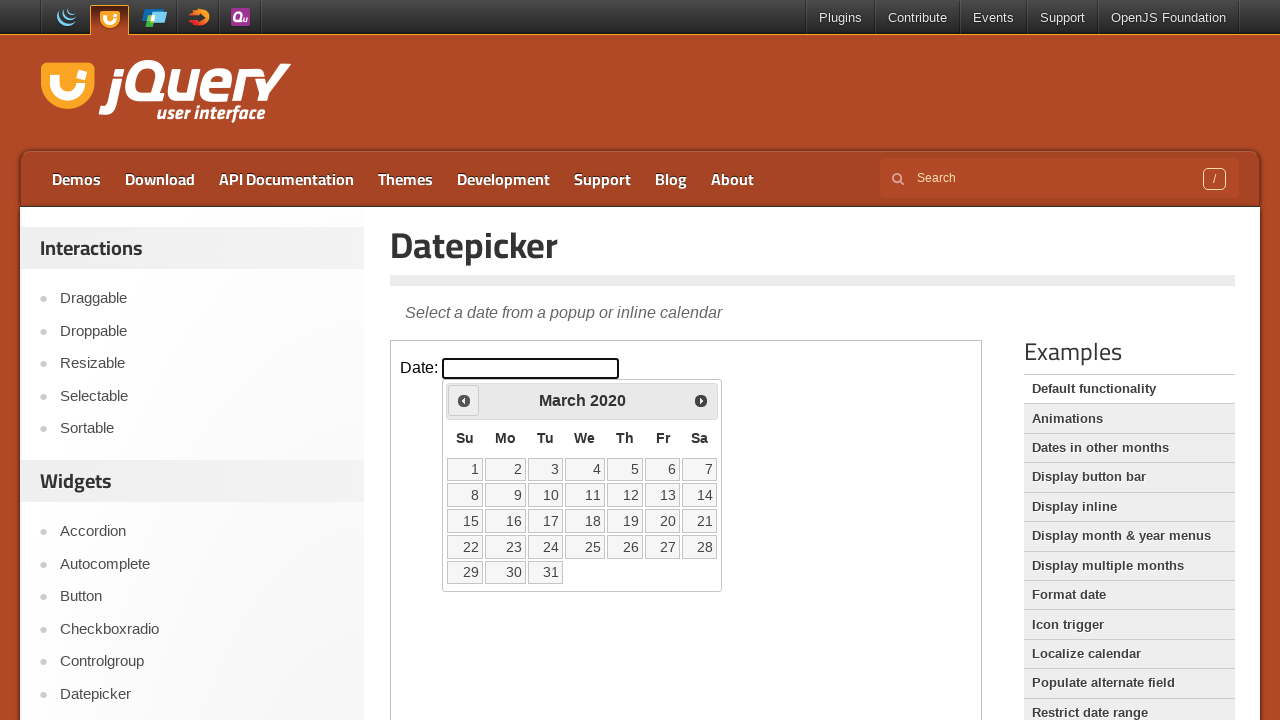

Located all available dates in calendar (31 dates found)
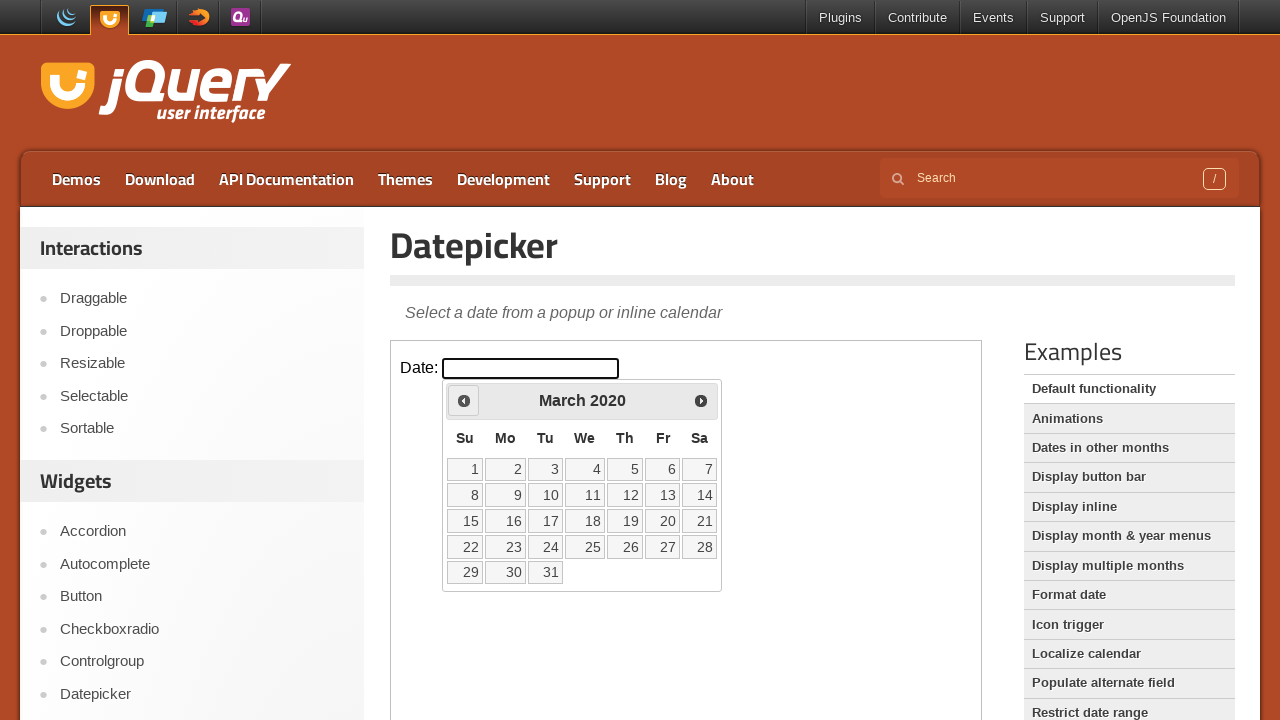

Selected date 10 from calendar at (545, 495) on iframe.demo-frame >> internal:control=enter-frame >> table.ui-datepicker-calenda
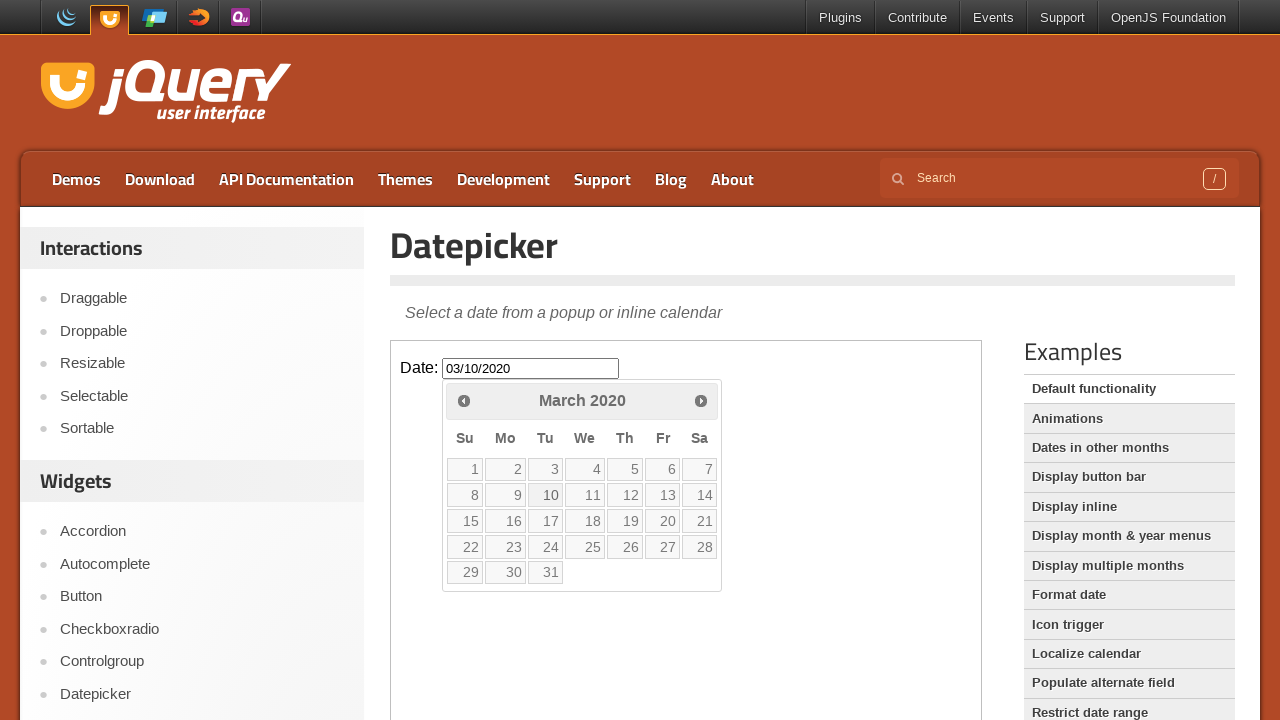

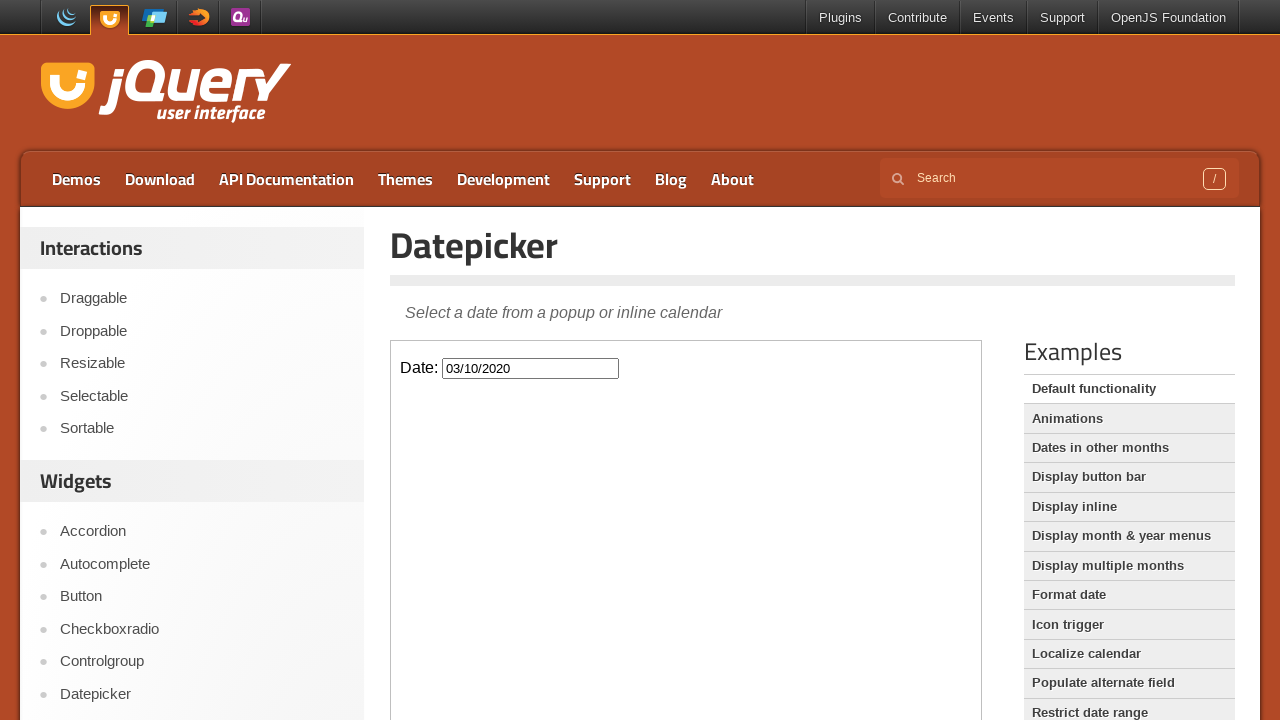